Tests jQuery UI datepicker functionality by navigating through months/years and selecting a specific date

Starting URL: https://jqueryui.com/datepicker/

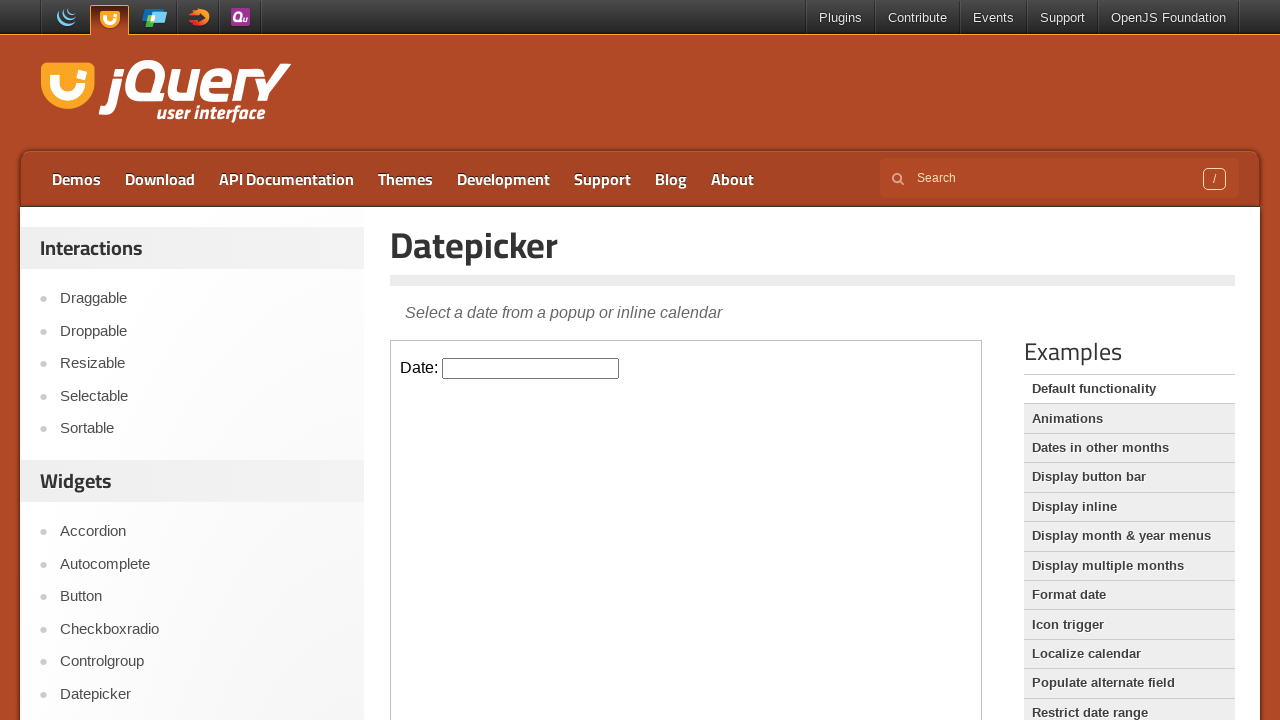

Located the iframe containing the datepicker
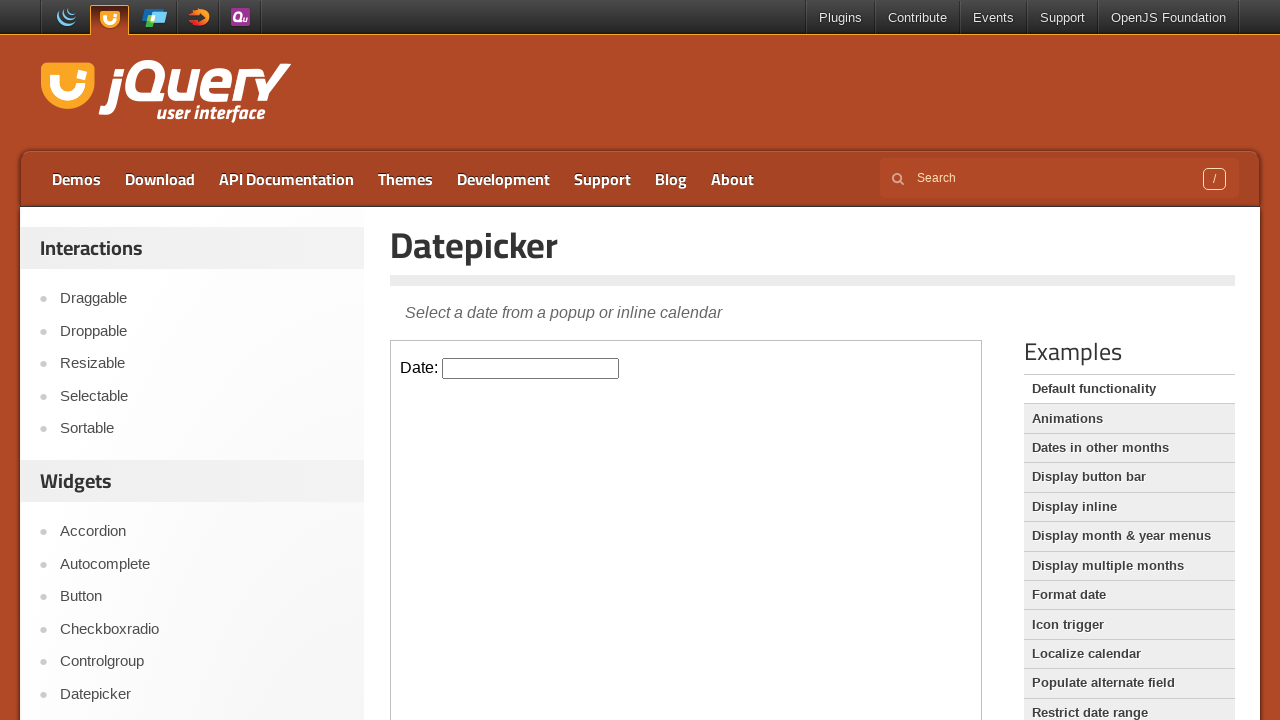

Located the datepicker input field
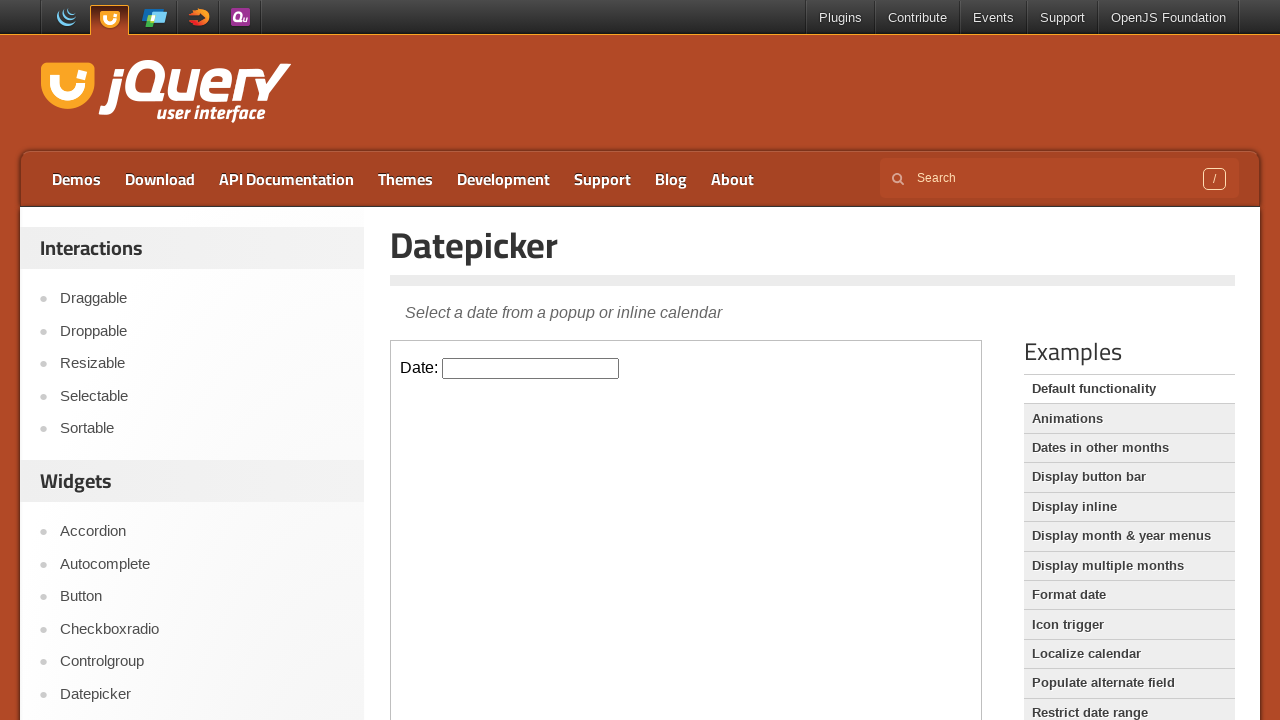

Clicked on datepicker input to open calendar at (531, 368) on iframe >> nth=0 >> internal:control=enter-frame >> #datepicker
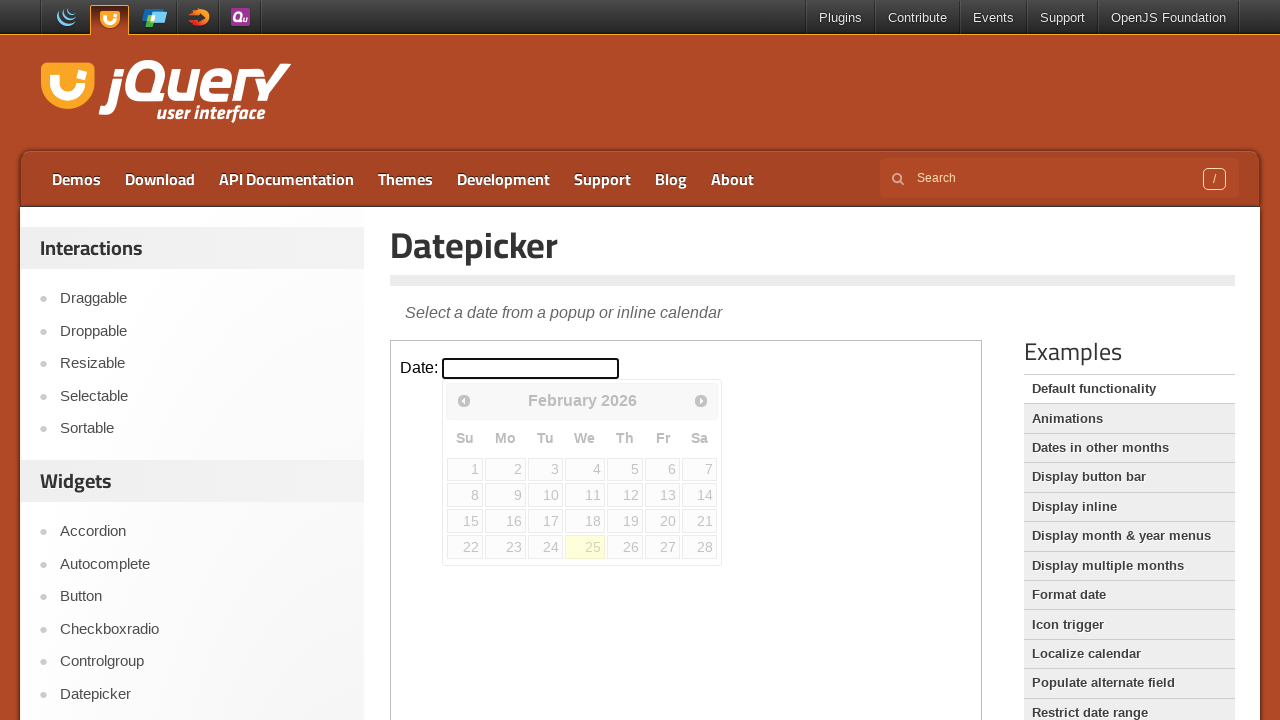

Retrieved current month: February
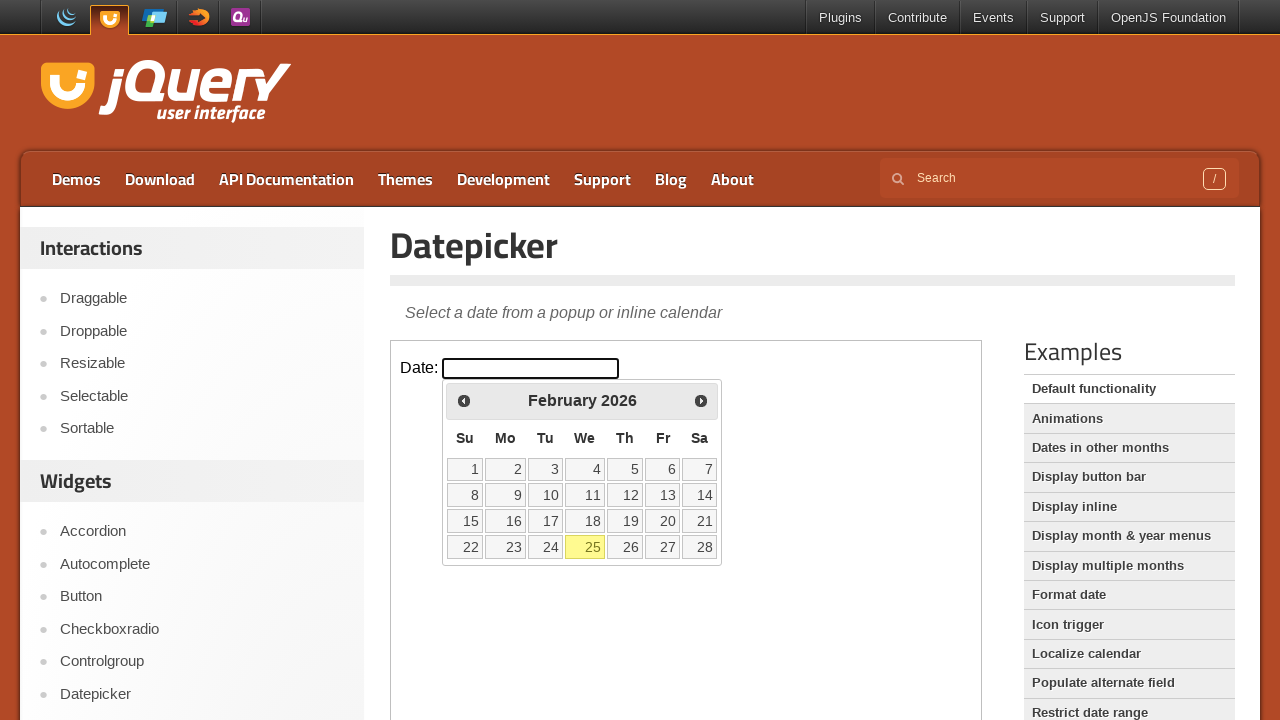

Retrieved current year: 2026
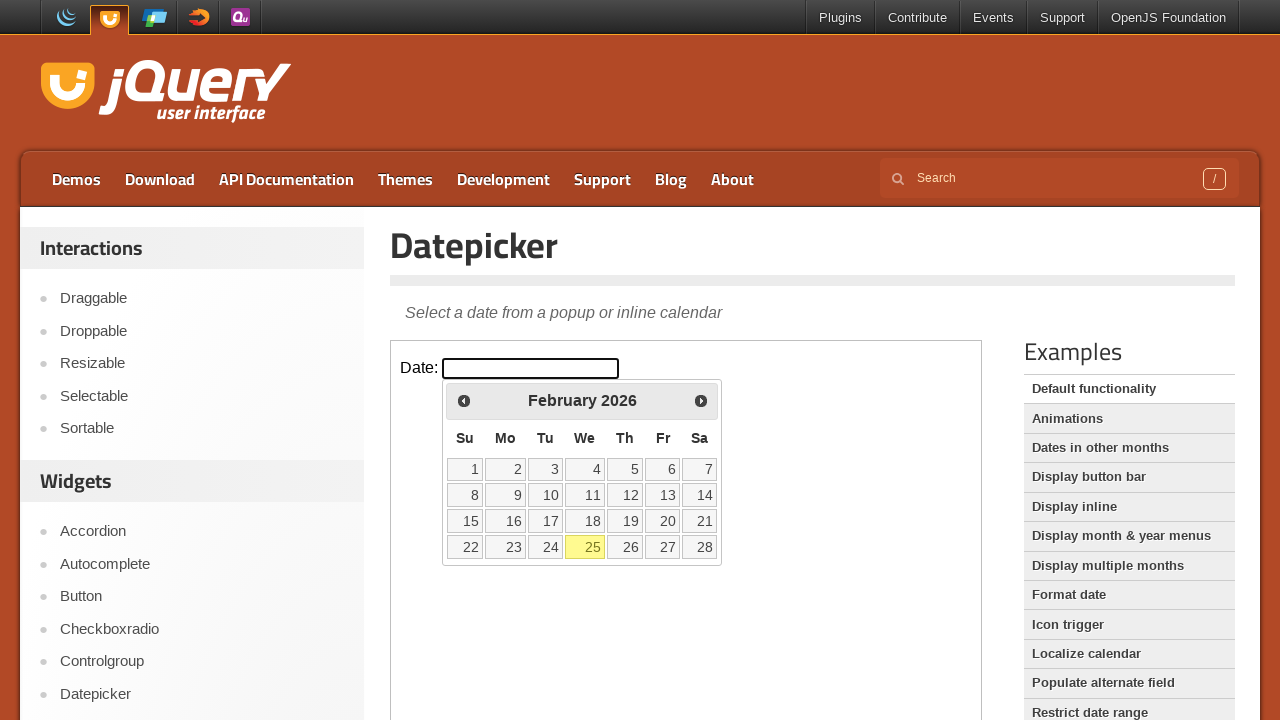

Clicked previous month button (current: February 2026) at (464, 400) on iframe >> nth=0 >> internal:control=enter-frame >> span.ui-icon.ui-icon-circle-t
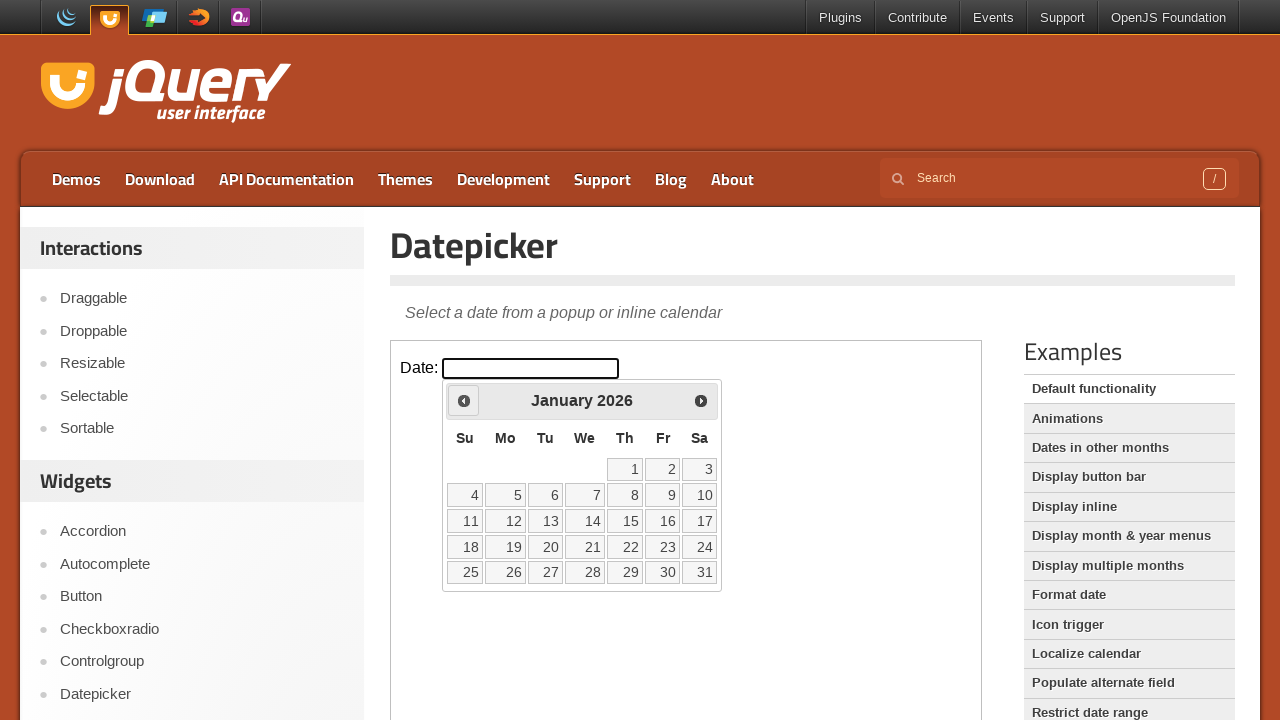

Retrieved current month: January
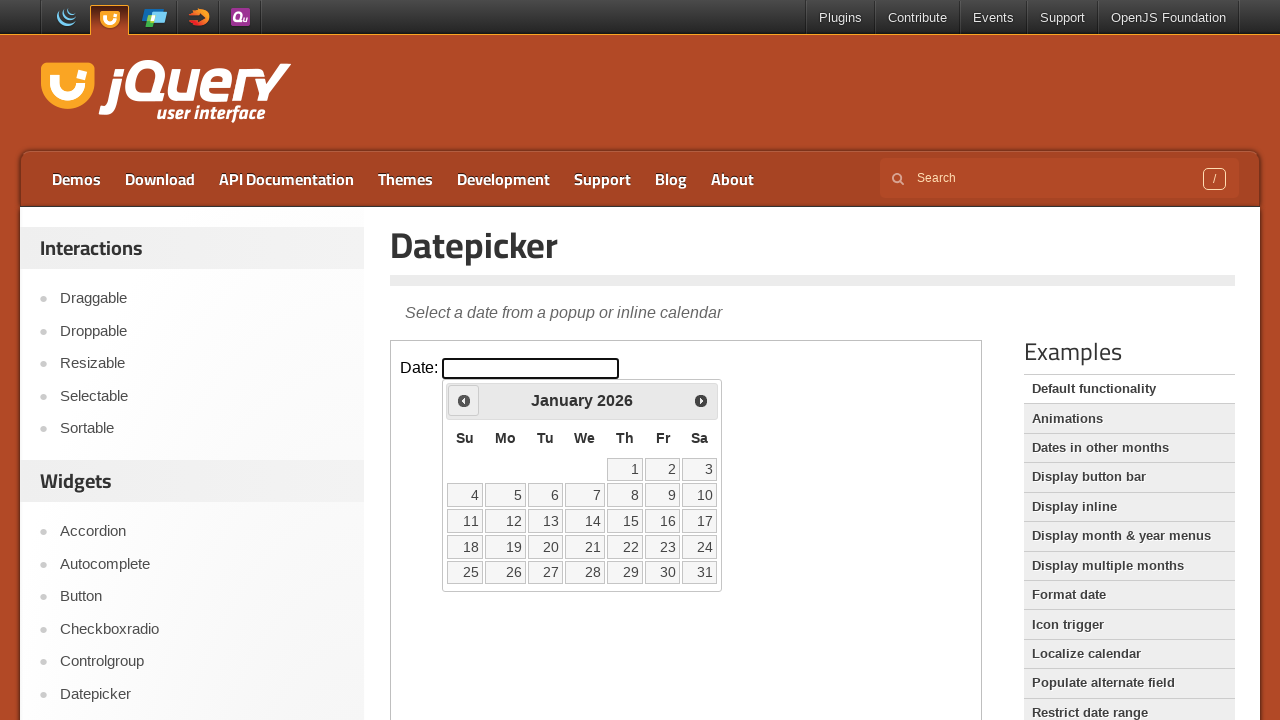

Retrieved current year: 2026
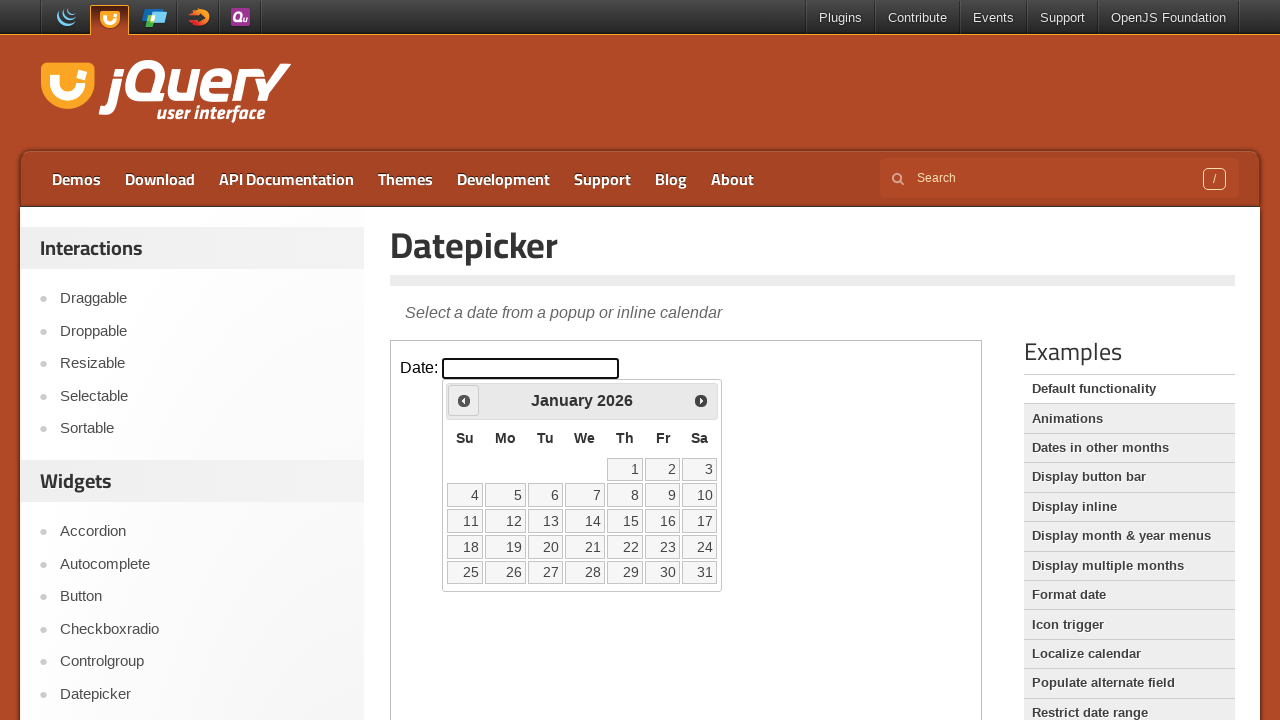

Clicked previous month button (current: January 2026) at (464, 400) on iframe >> nth=0 >> internal:control=enter-frame >> span.ui-icon.ui-icon-circle-t
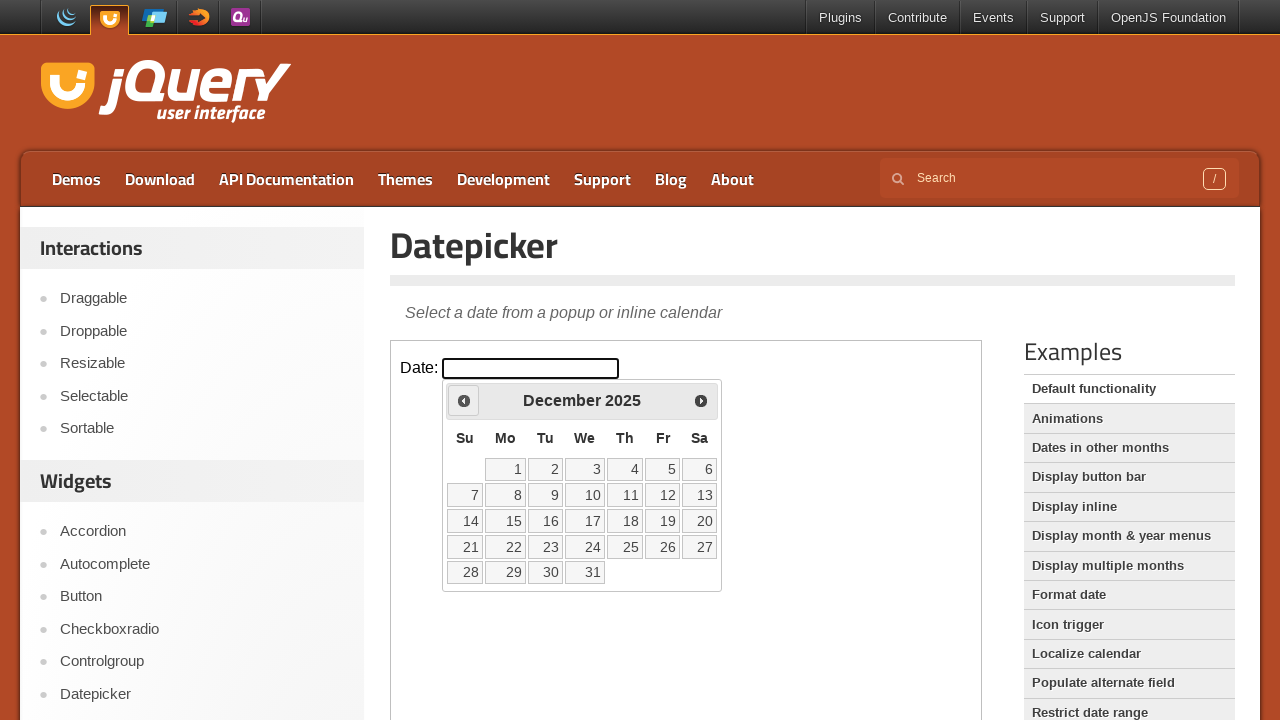

Retrieved current month: December
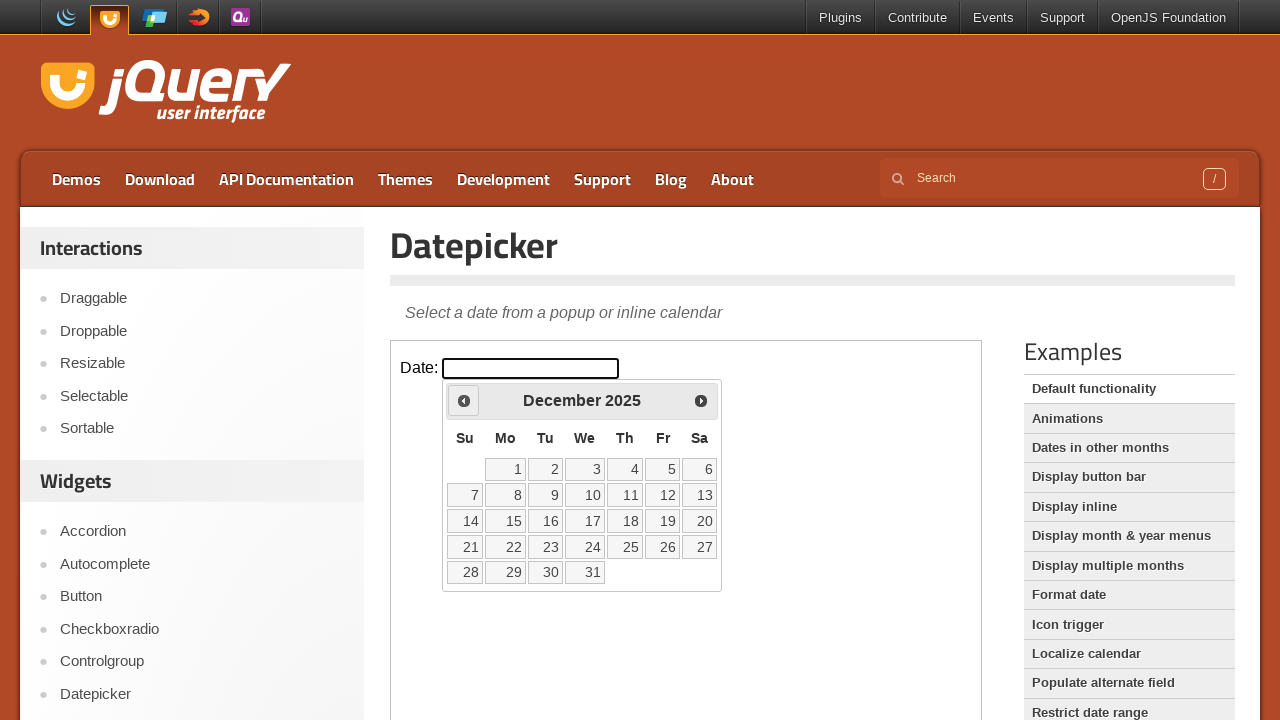

Retrieved current year: 2025
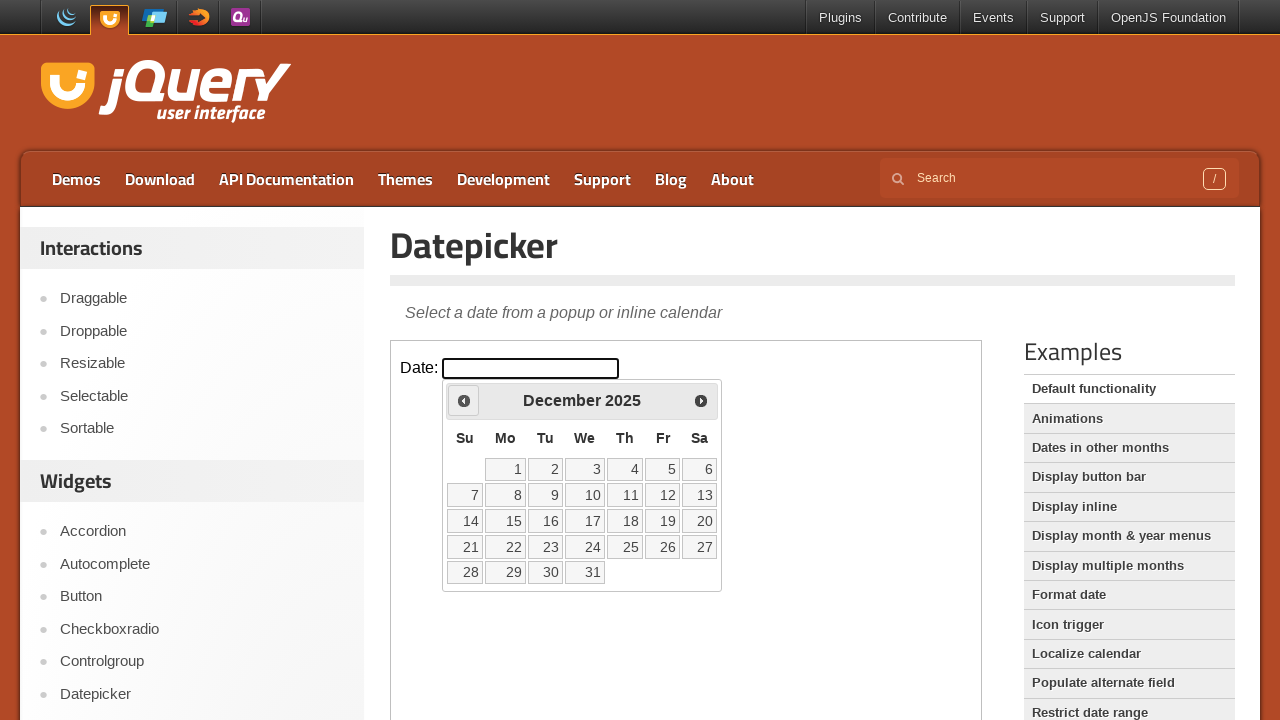

Clicked previous month button (current: December 2025) at (464, 400) on iframe >> nth=0 >> internal:control=enter-frame >> span.ui-icon.ui-icon-circle-t
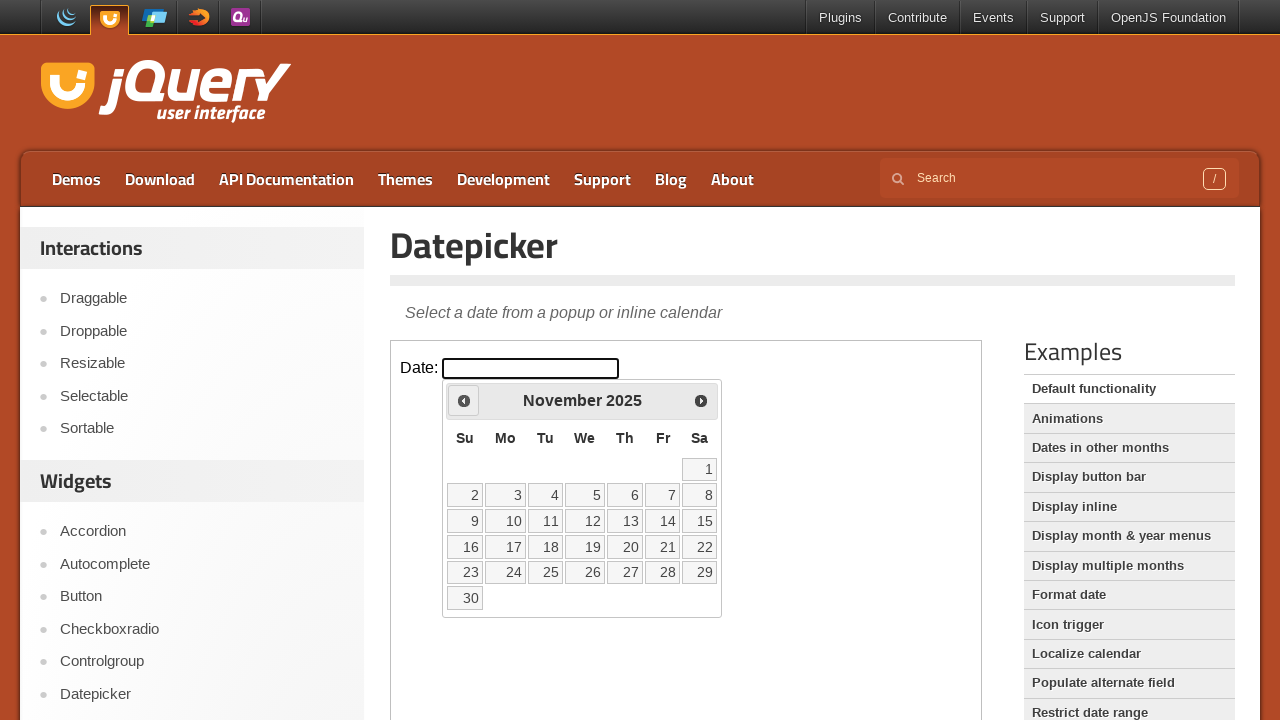

Retrieved current month: November
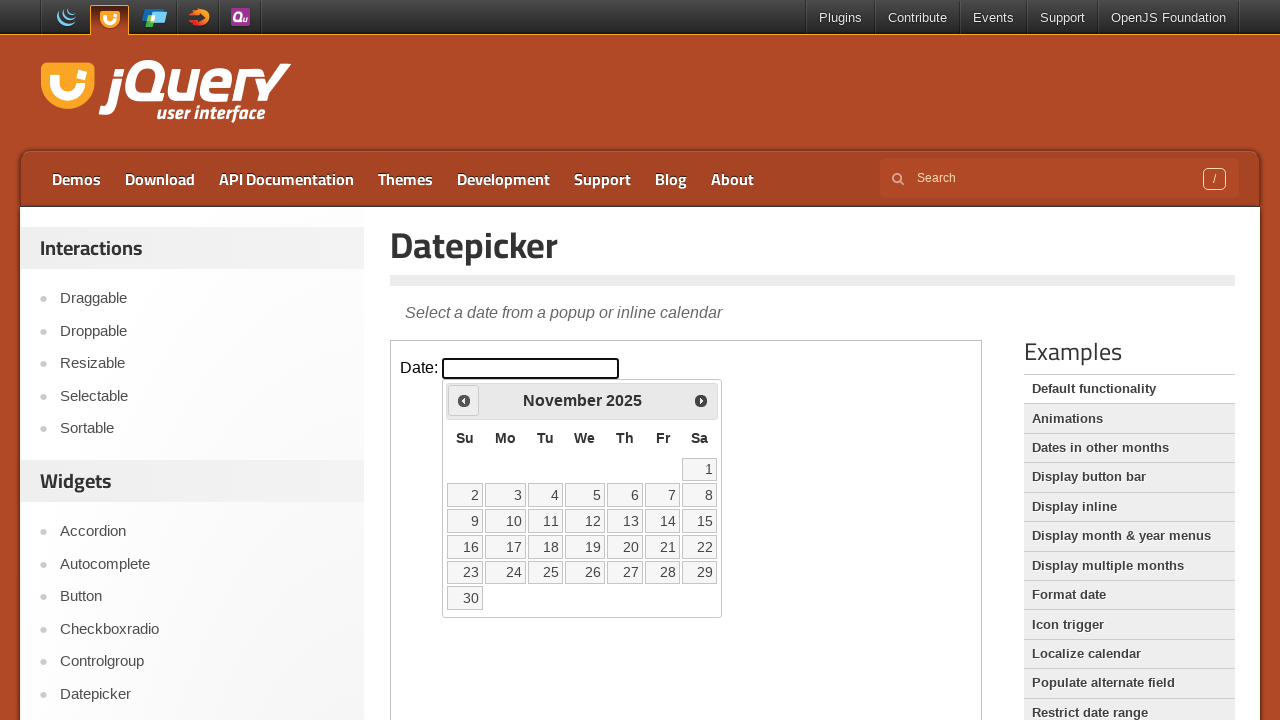

Retrieved current year: 2025
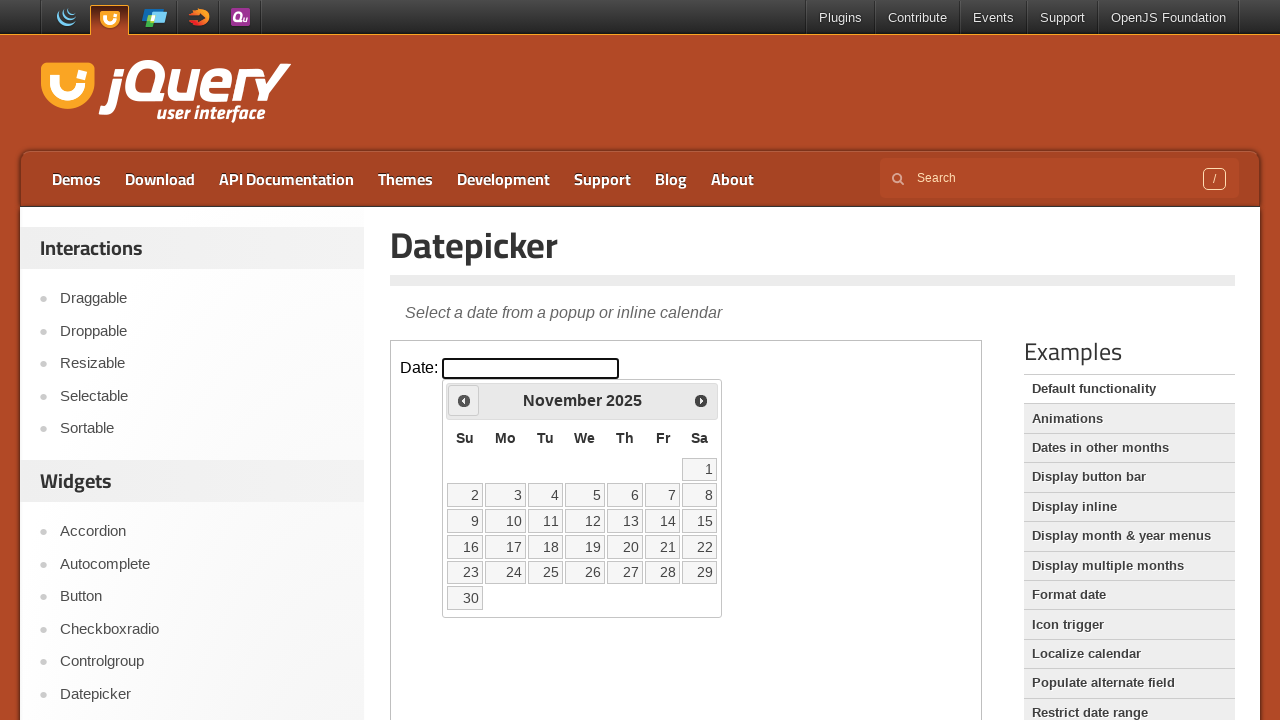

Clicked previous month button (current: November 2025) at (464, 400) on iframe >> nth=0 >> internal:control=enter-frame >> span.ui-icon.ui-icon-circle-t
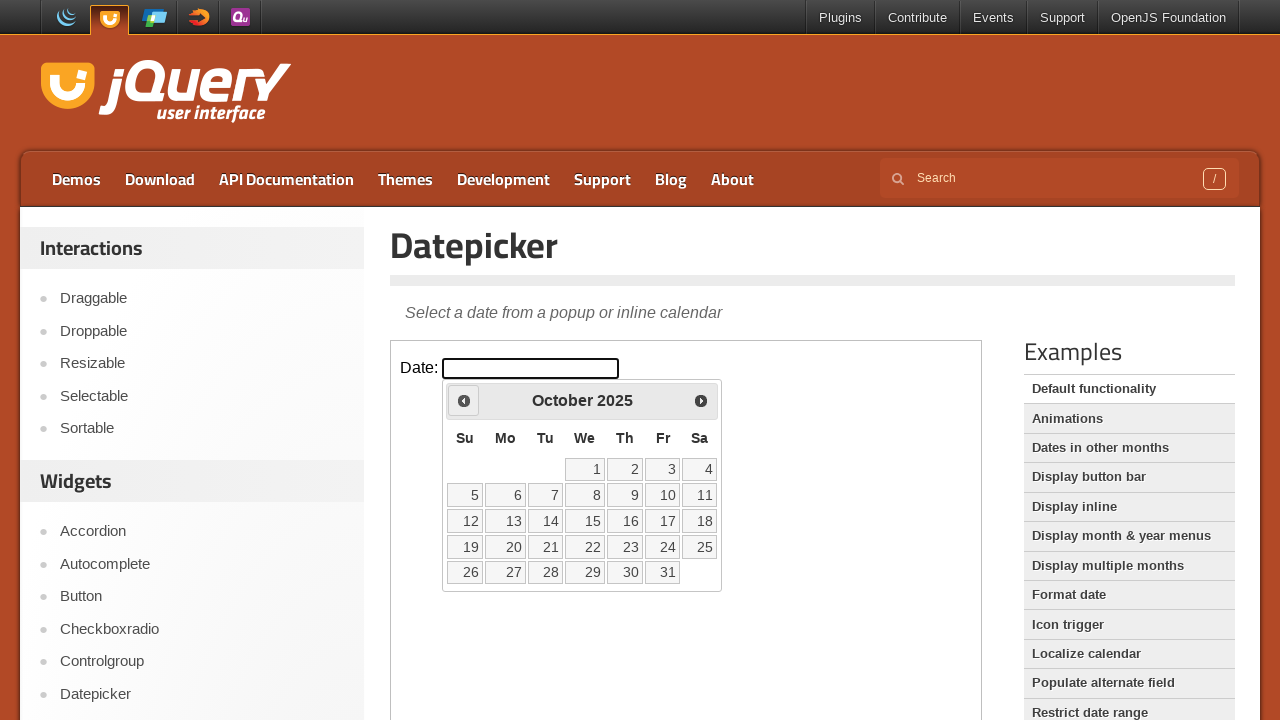

Retrieved current month: October
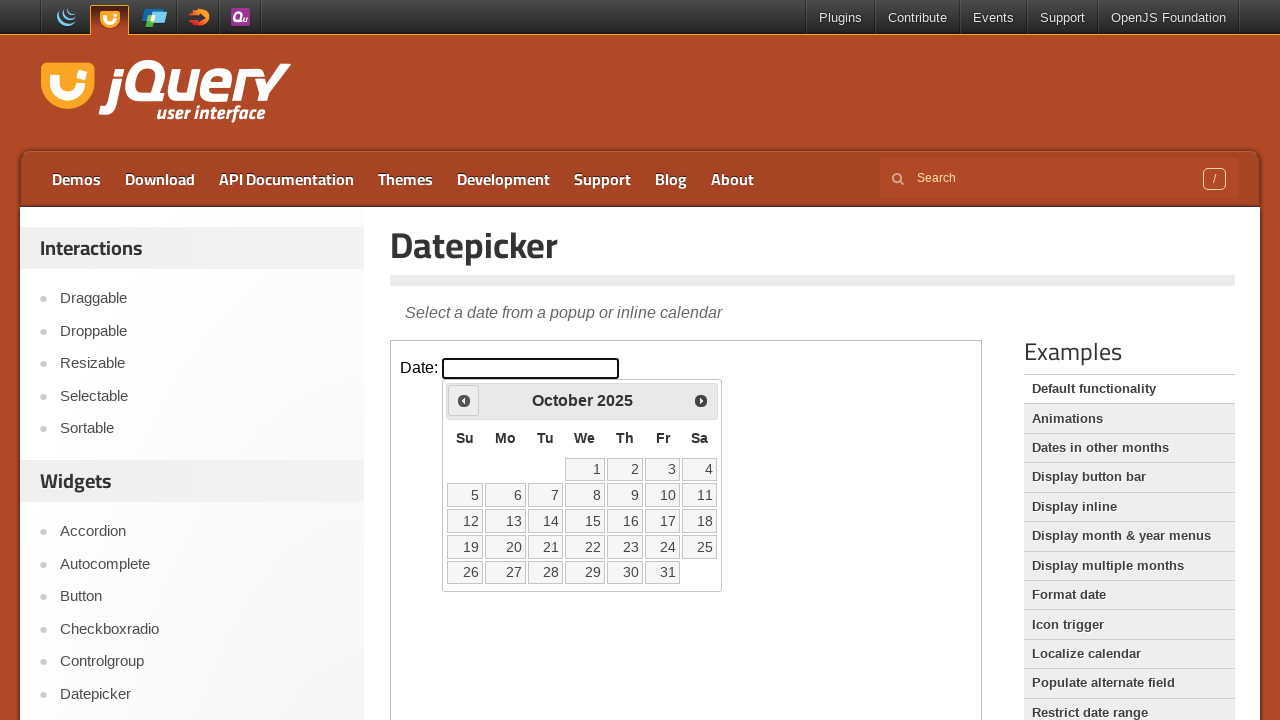

Retrieved current year: 2025
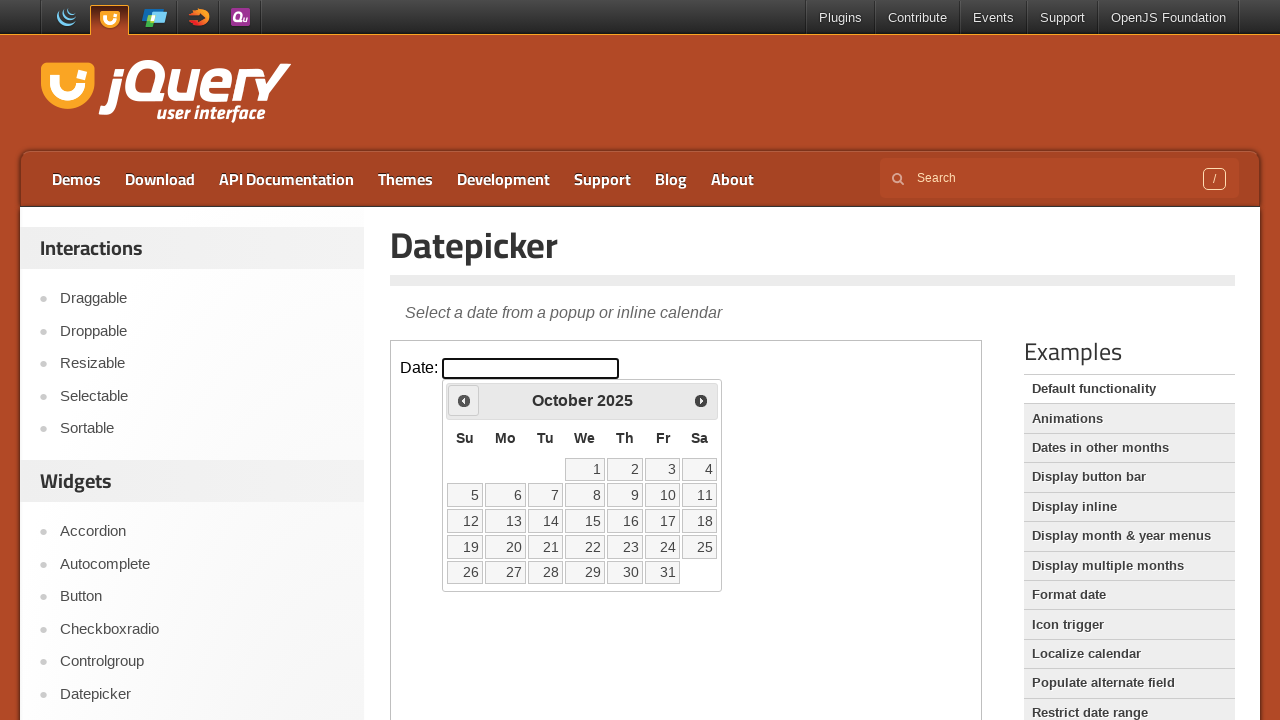

Clicked previous month button (current: October 2025) at (464, 400) on iframe >> nth=0 >> internal:control=enter-frame >> span.ui-icon.ui-icon-circle-t
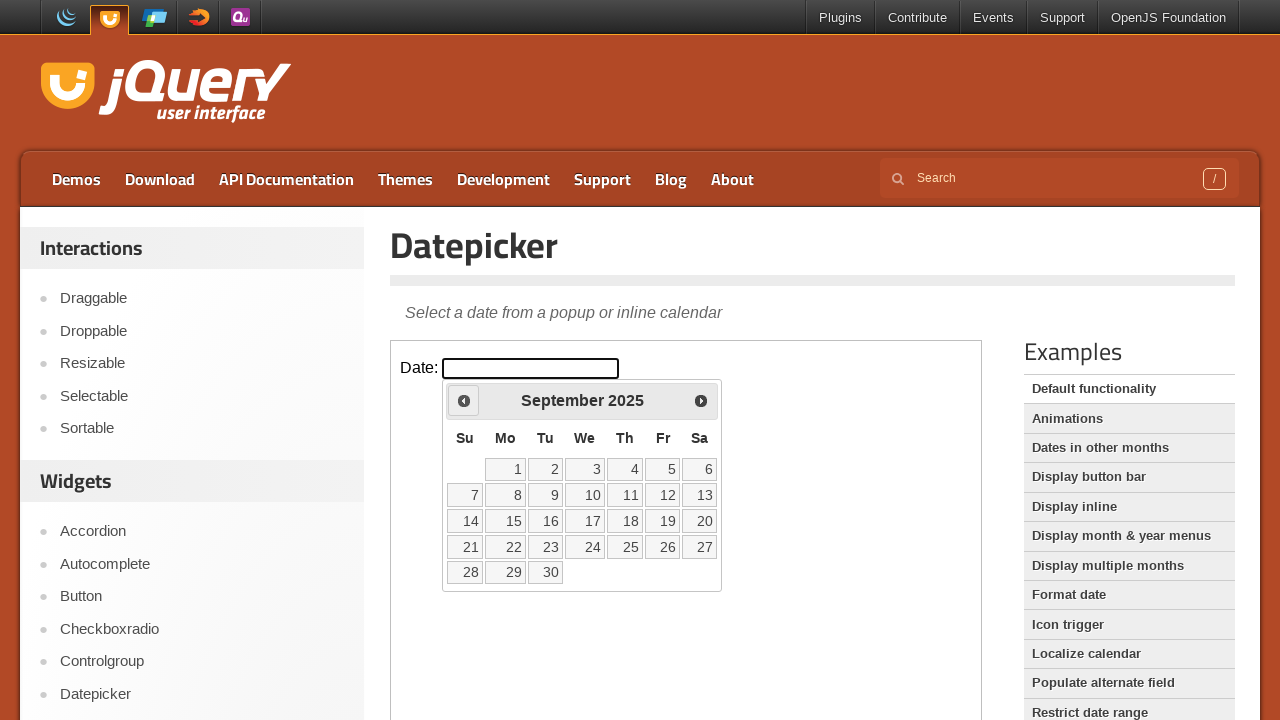

Retrieved current month: September
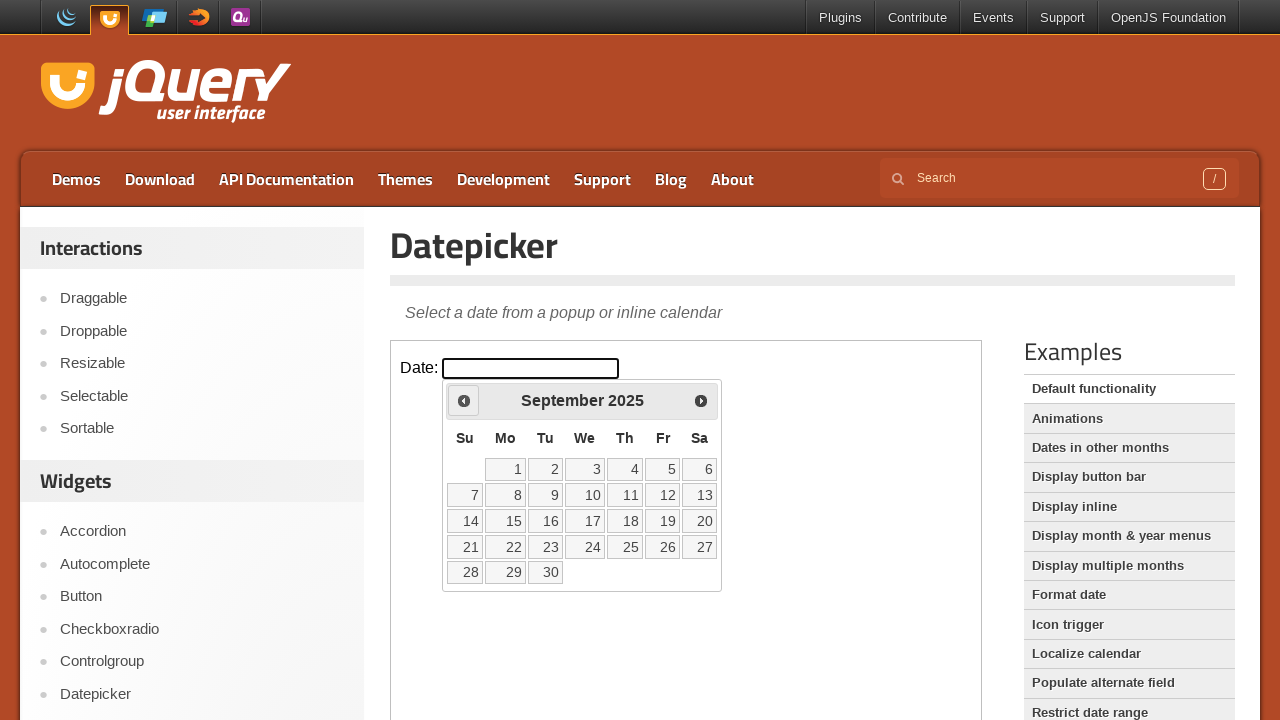

Retrieved current year: 2025
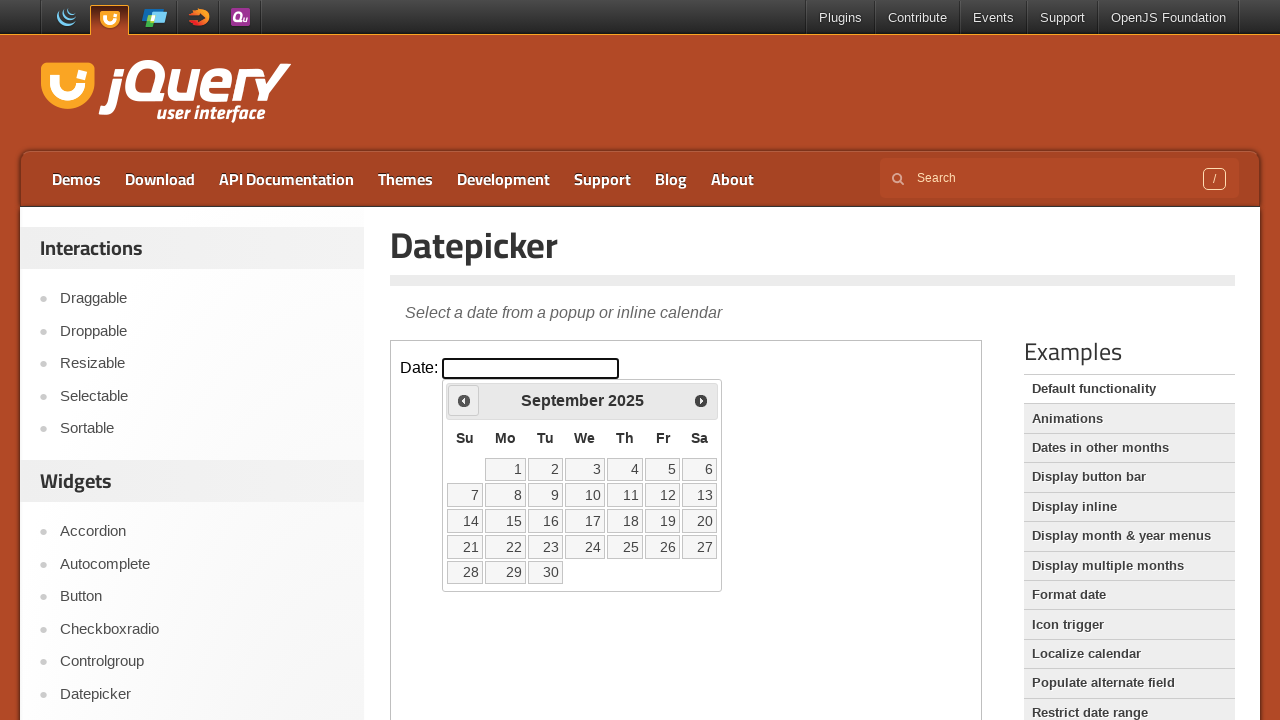

Clicked previous month button (current: September 2025) at (464, 400) on iframe >> nth=0 >> internal:control=enter-frame >> span.ui-icon.ui-icon-circle-t
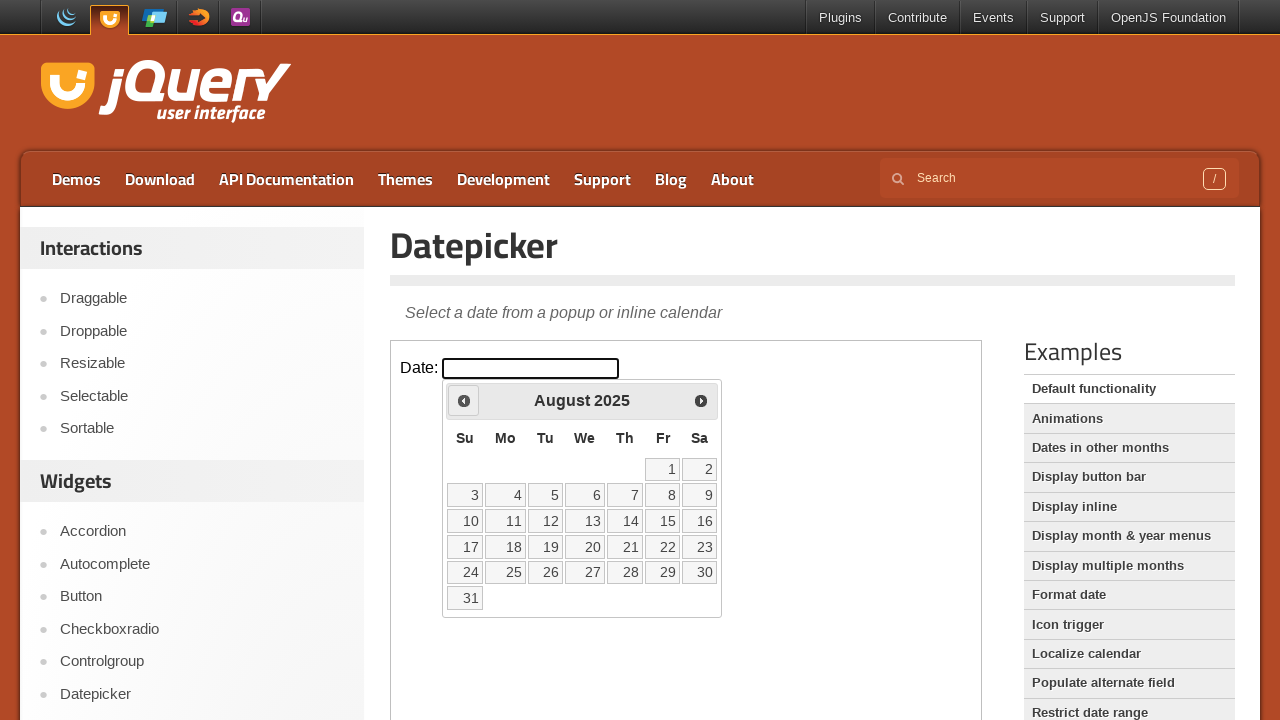

Retrieved current month: August
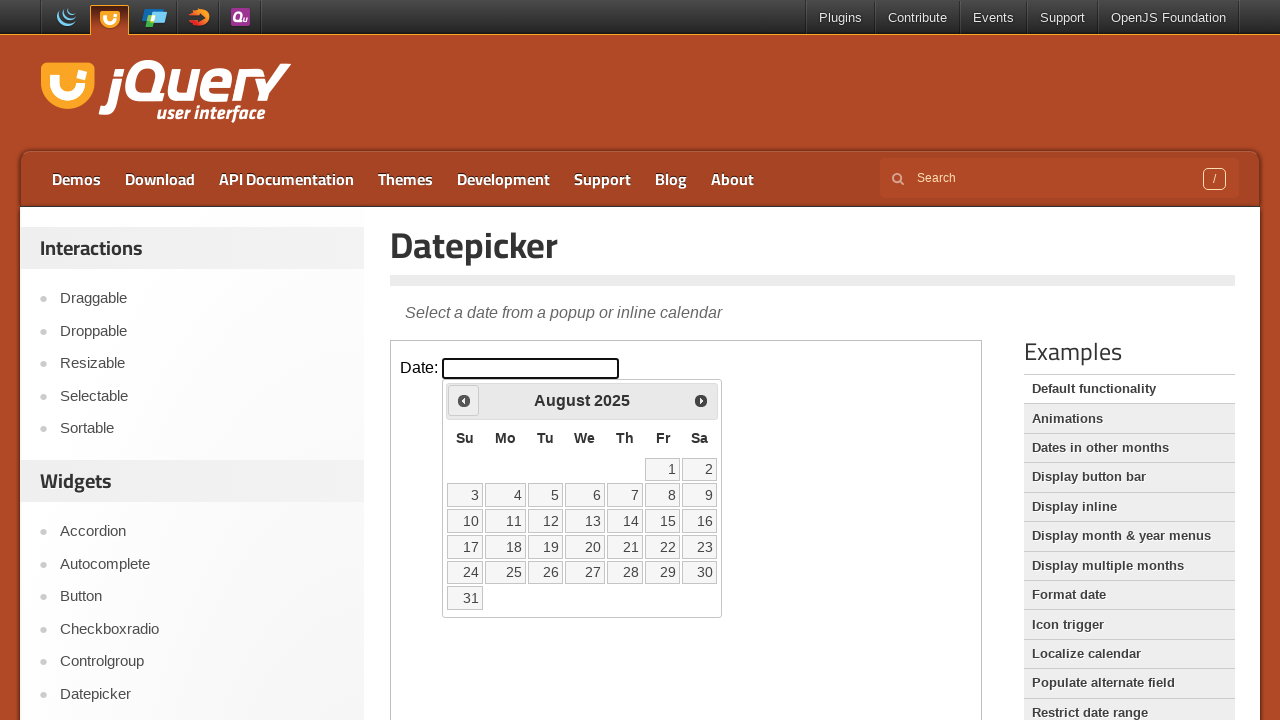

Retrieved current year: 2025
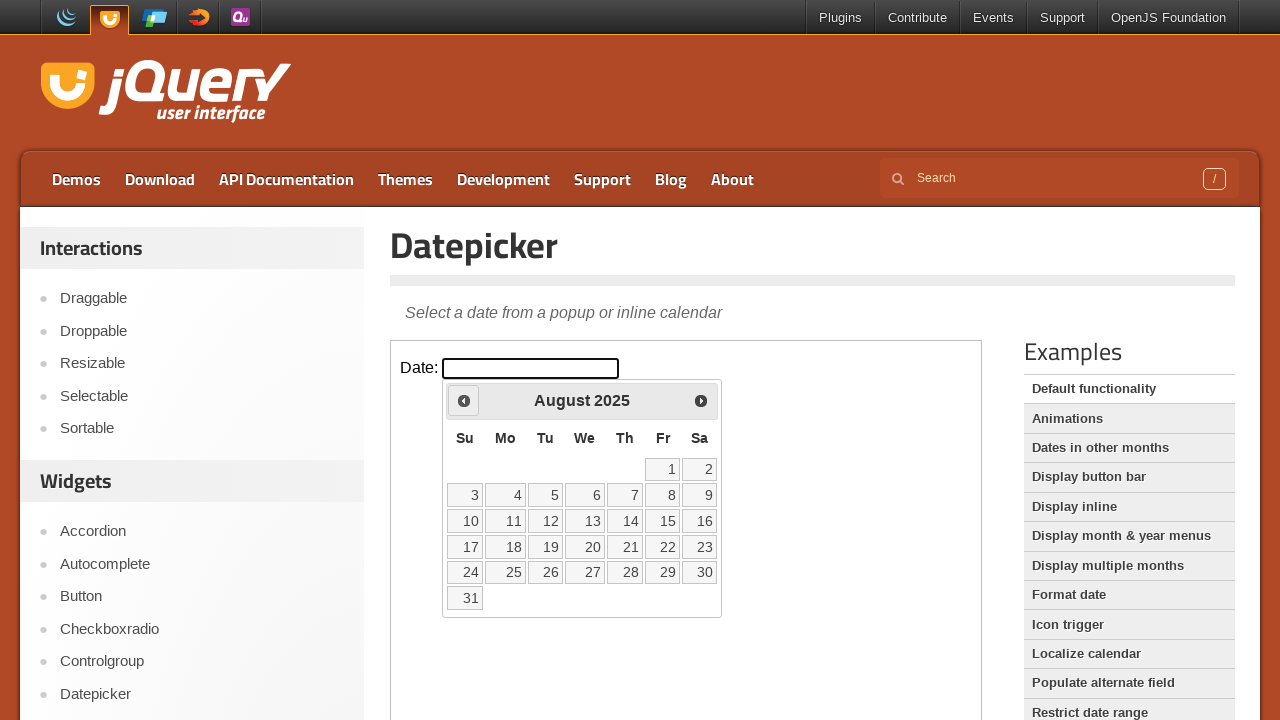

Clicked previous month button (current: August 2025) at (464, 400) on iframe >> nth=0 >> internal:control=enter-frame >> span.ui-icon.ui-icon-circle-t
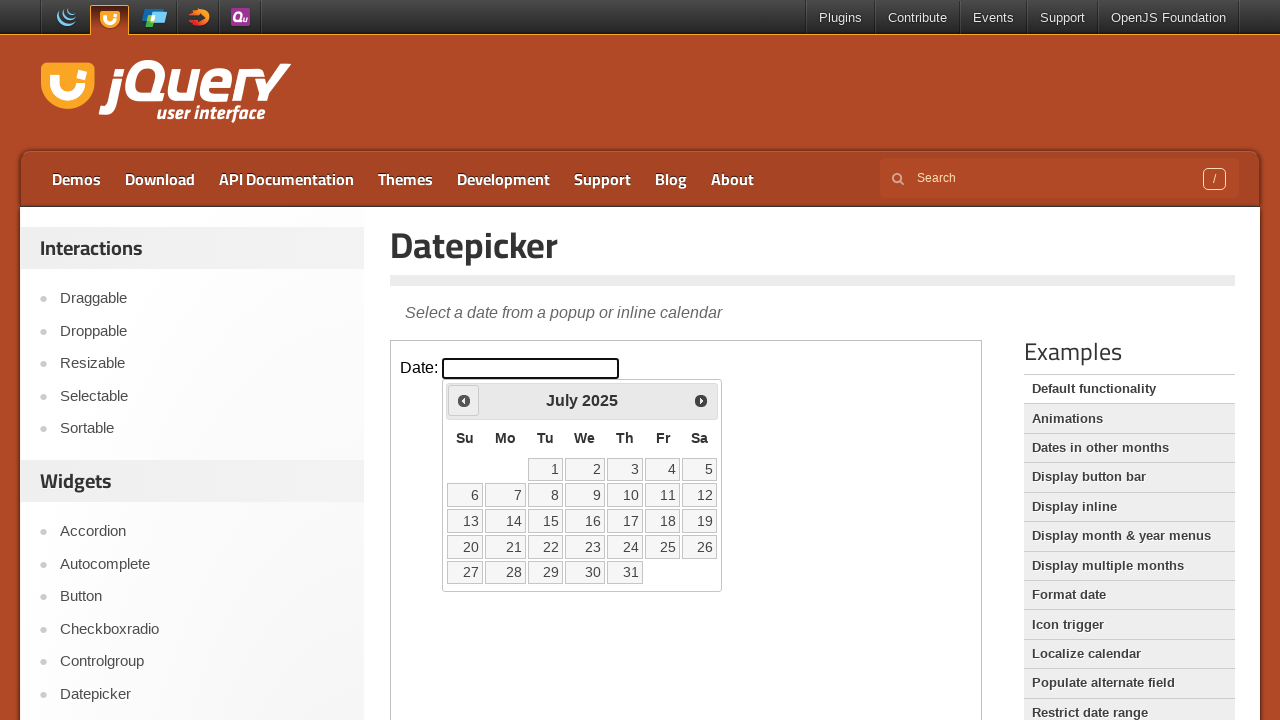

Retrieved current month: July
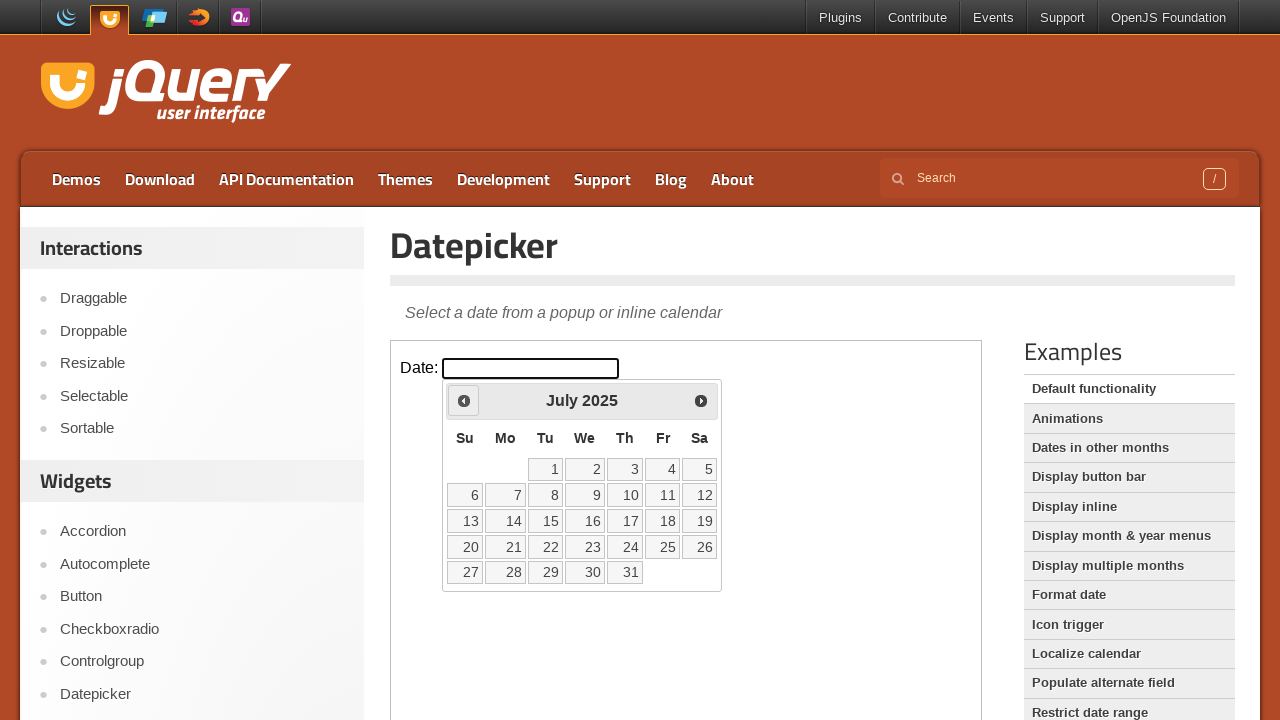

Retrieved current year: 2025
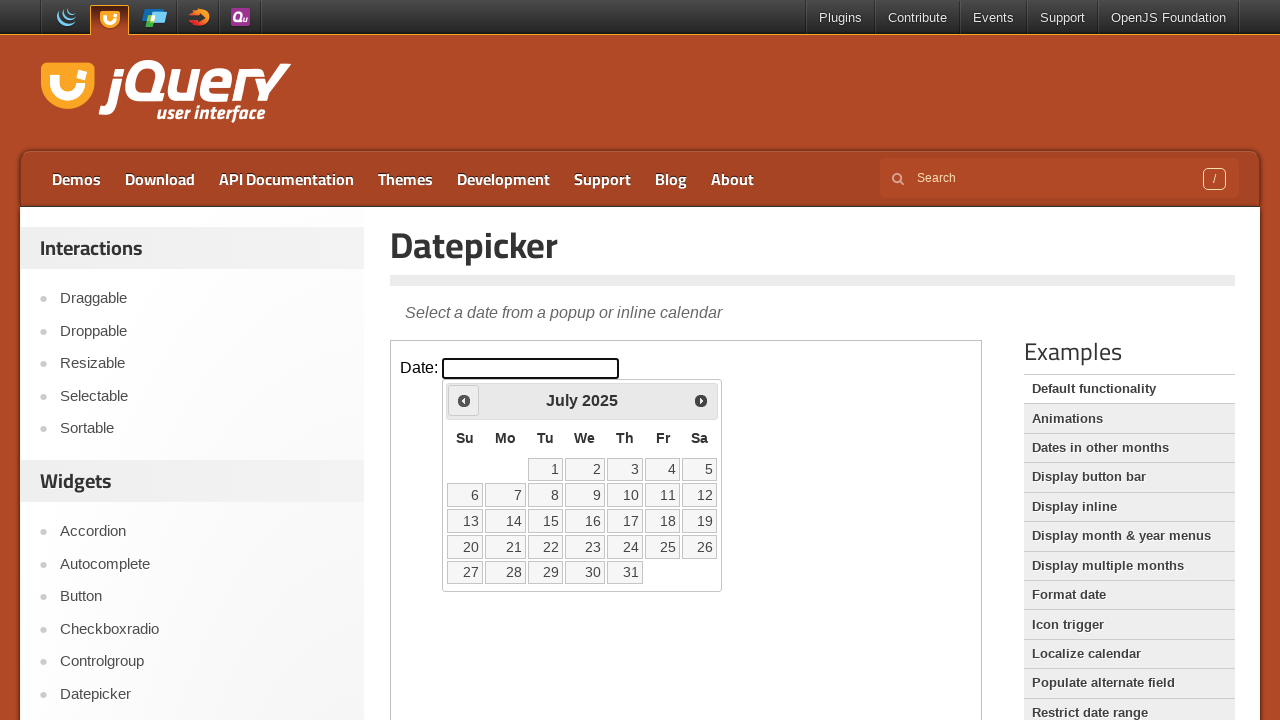

Clicked previous month button (current: July 2025) at (464, 400) on iframe >> nth=0 >> internal:control=enter-frame >> span.ui-icon.ui-icon-circle-t
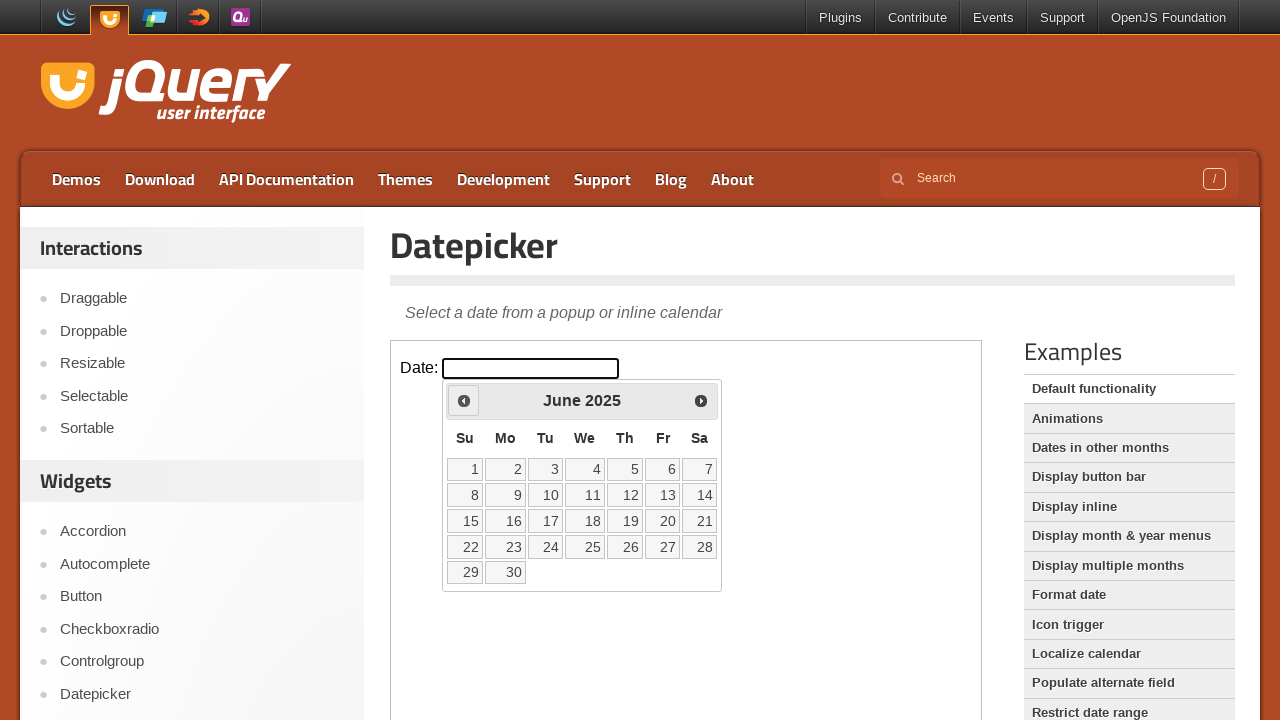

Retrieved current month: June
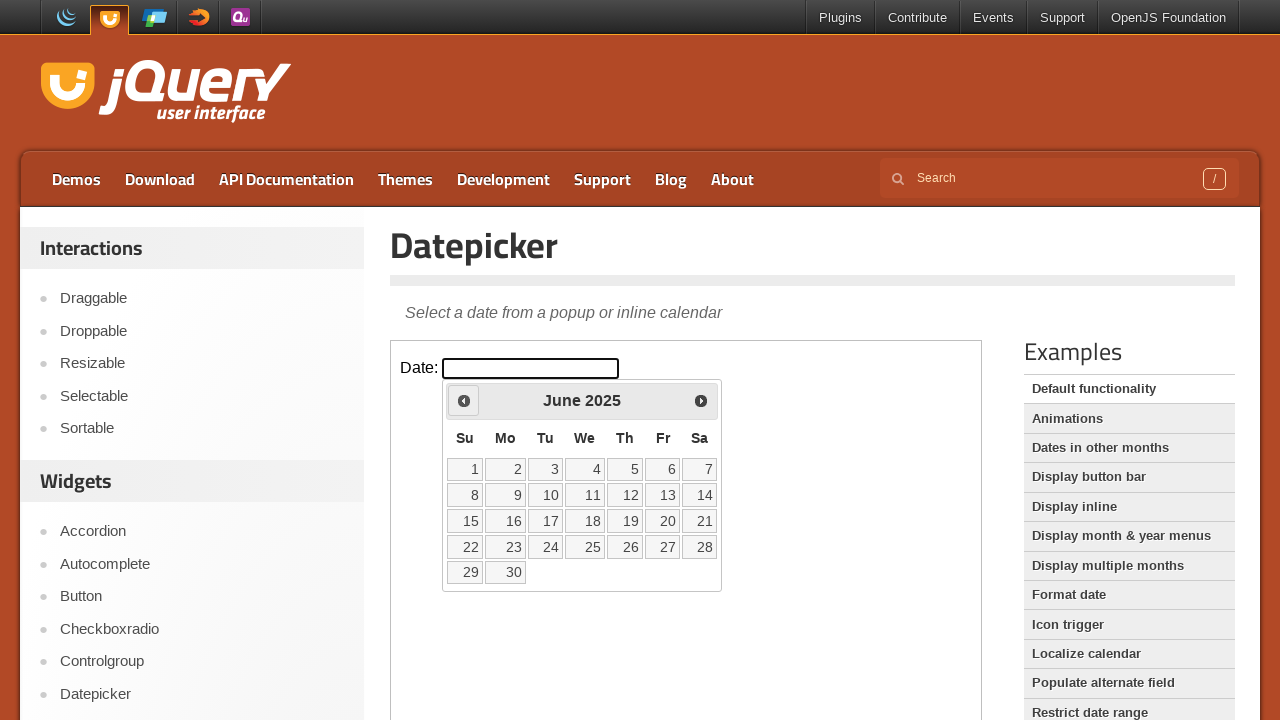

Retrieved current year: 2025
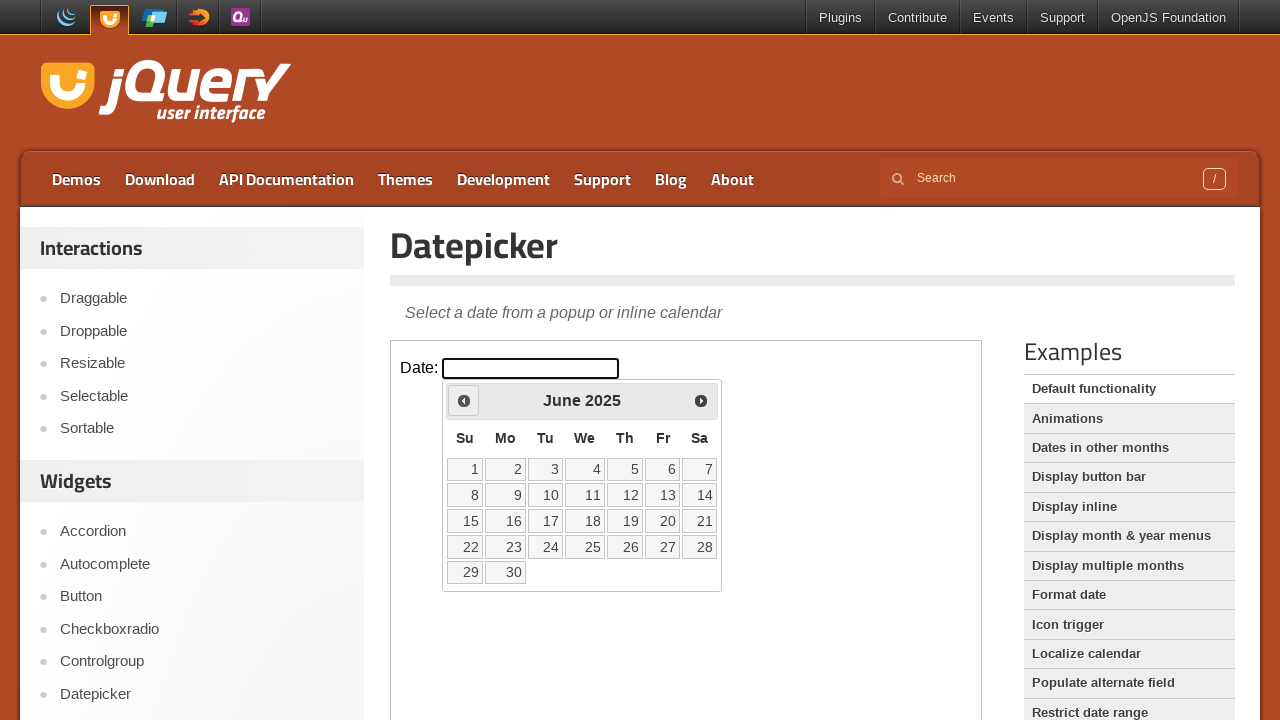

Clicked previous month button (current: June 2025) at (464, 400) on iframe >> nth=0 >> internal:control=enter-frame >> span.ui-icon.ui-icon-circle-t
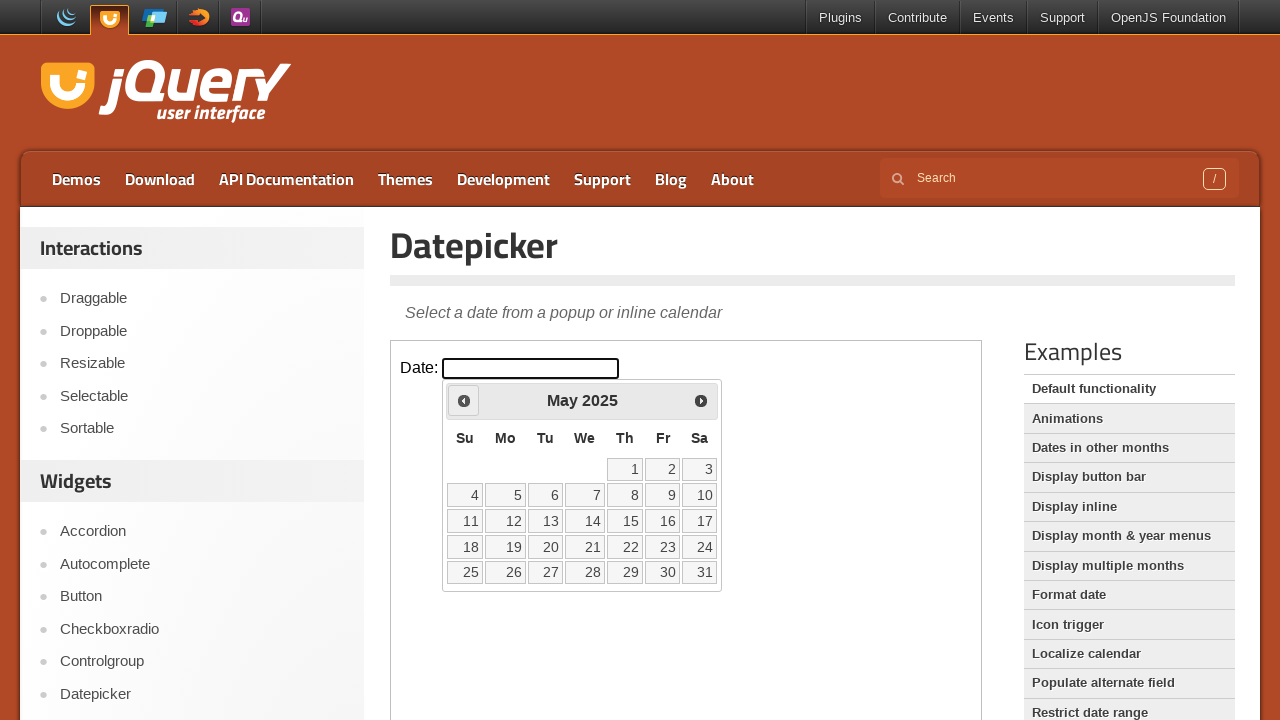

Retrieved current month: May
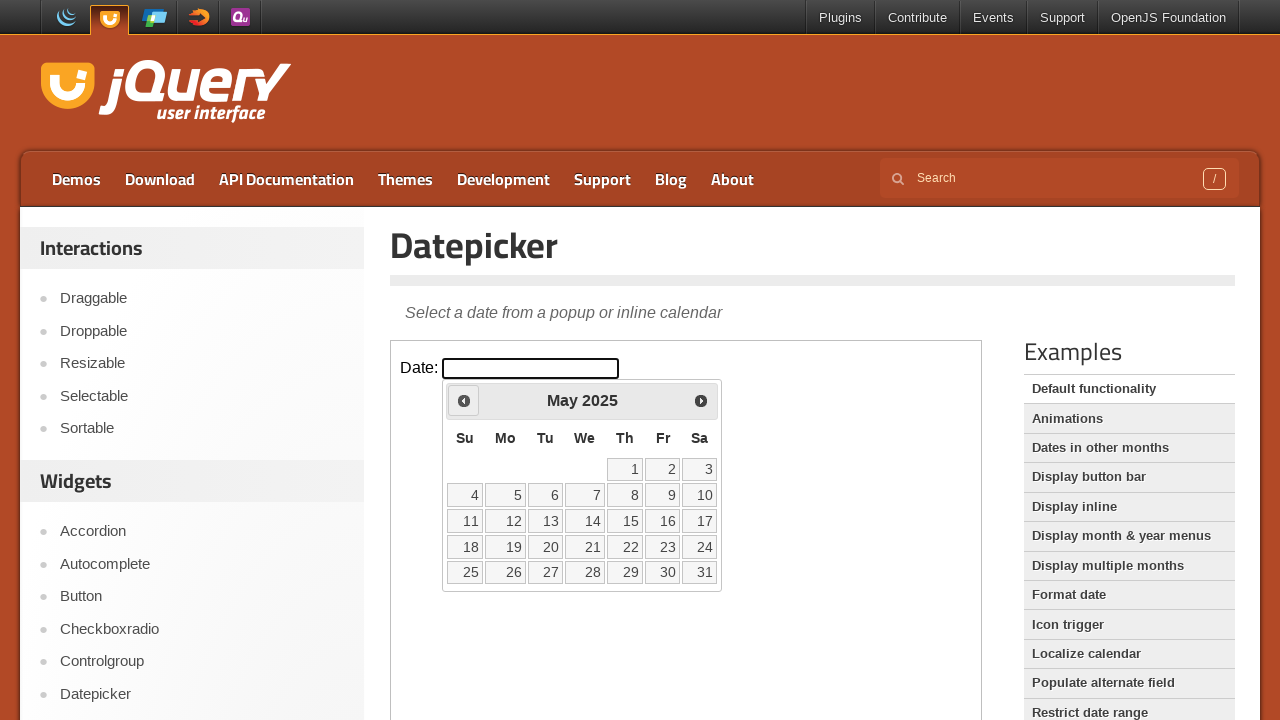

Retrieved current year: 2025
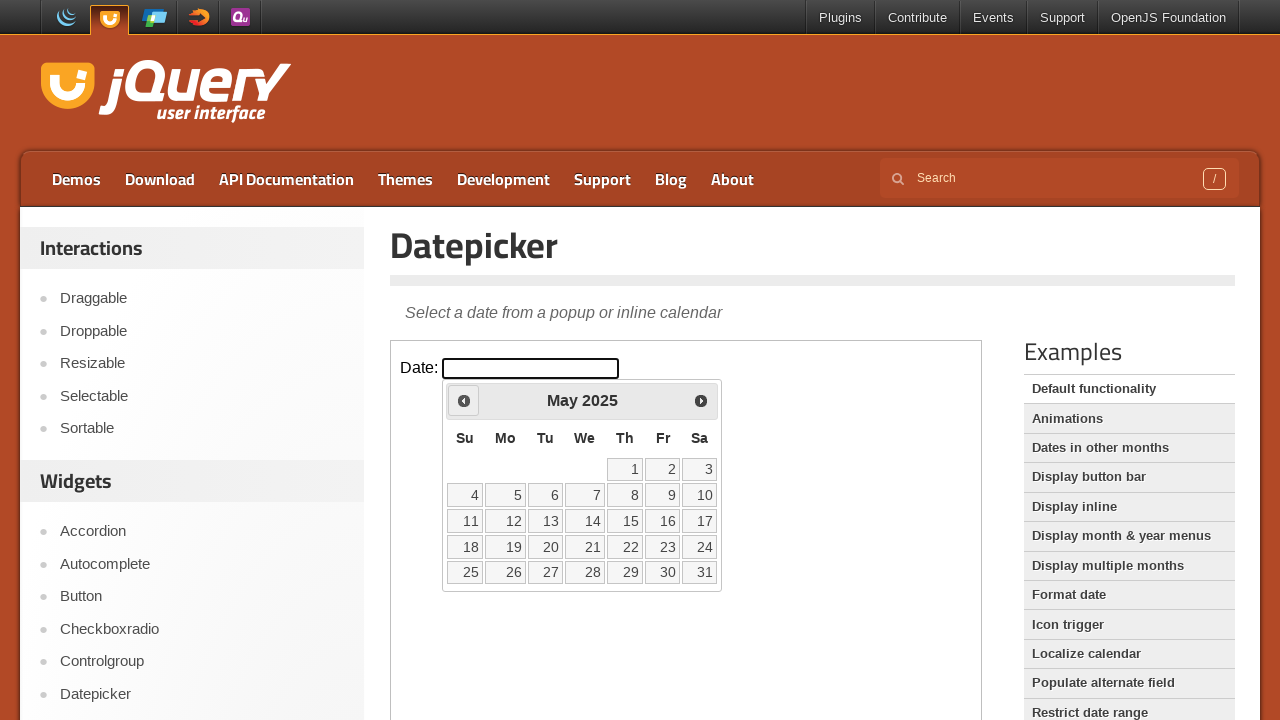

Clicked previous month button (current: May 2025) at (464, 400) on iframe >> nth=0 >> internal:control=enter-frame >> span.ui-icon.ui-icon-circle-t
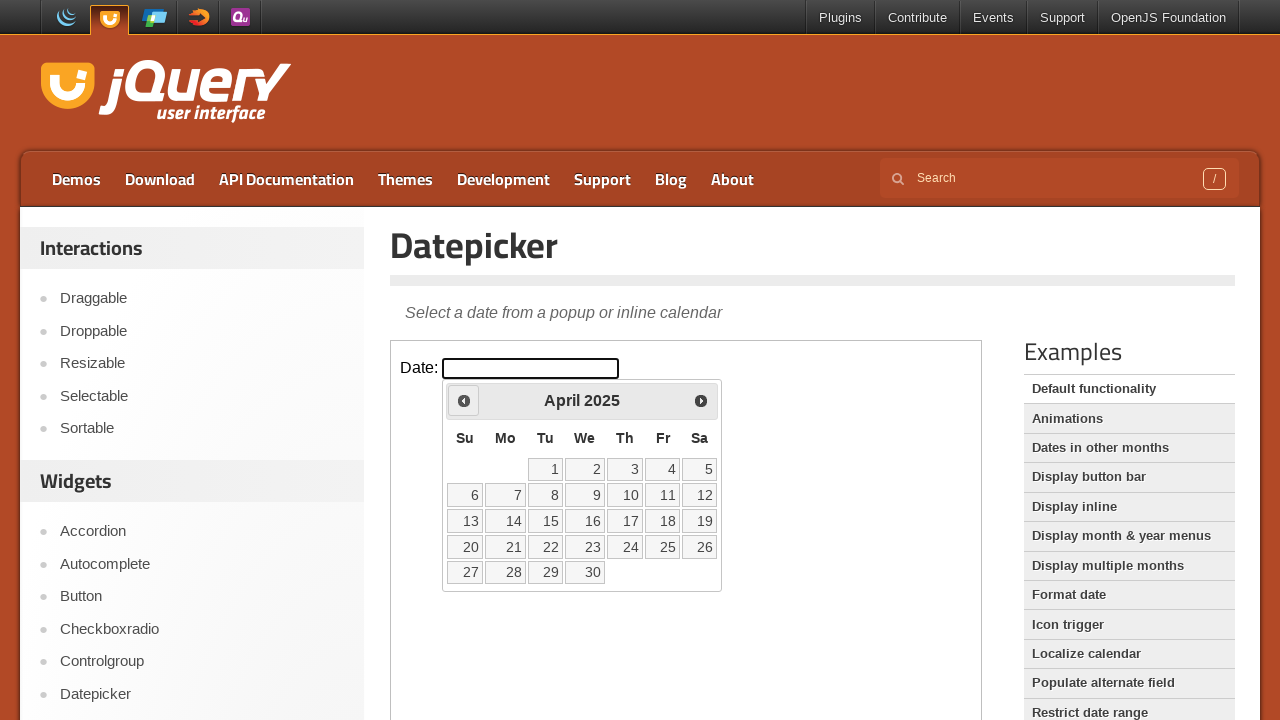

Retrieved current month: April
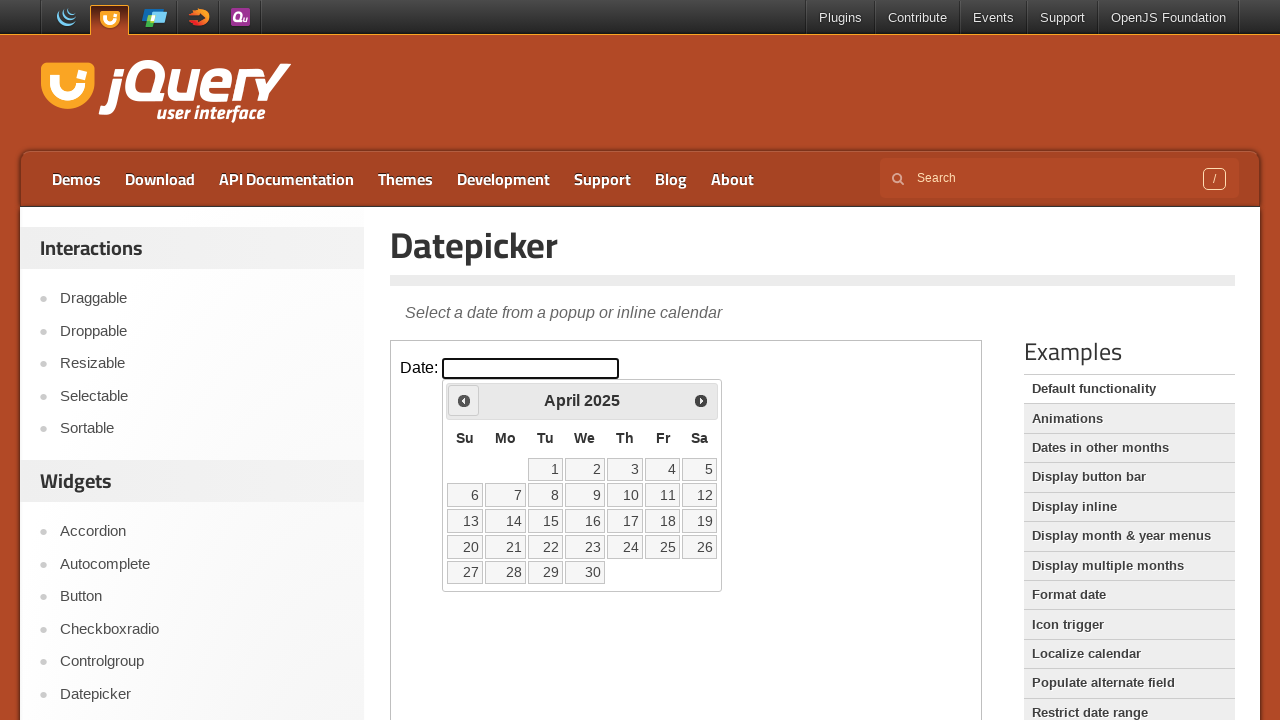

Retrieved current year: 2025
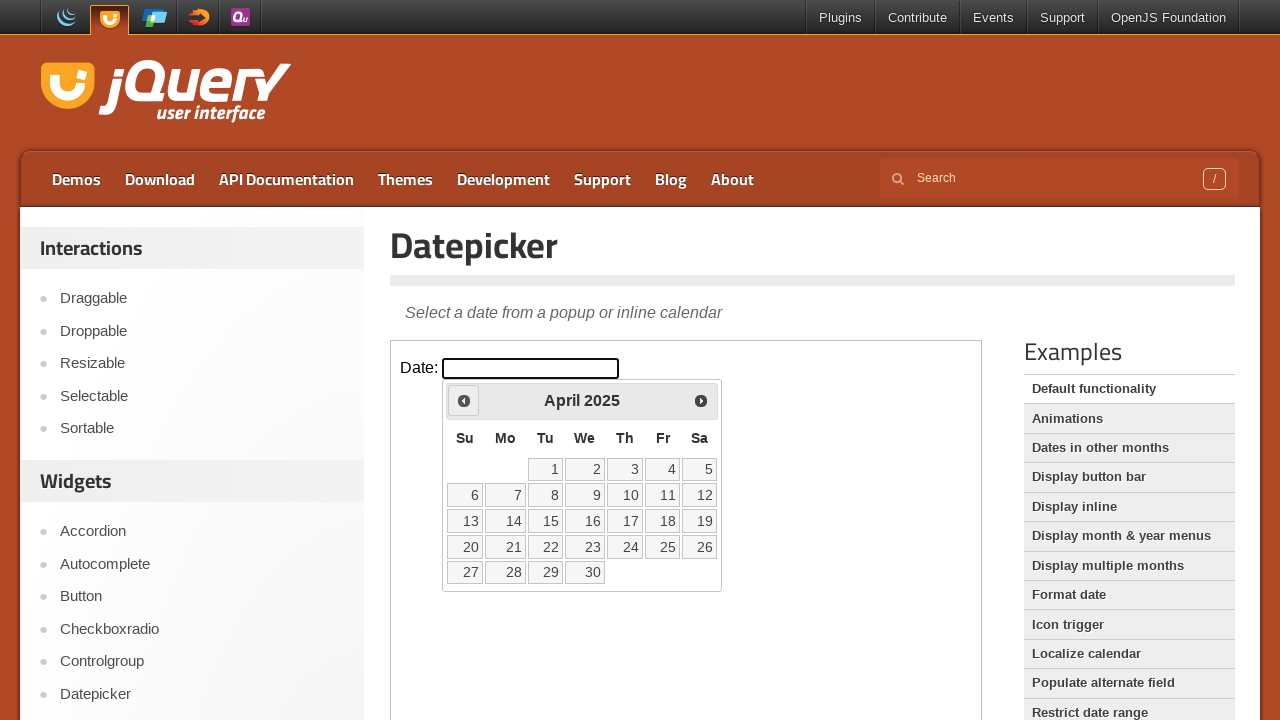

Clicked previous month button (current: April 2025) at (464, 400) on iframe >> nth=0 >> internal:control=enter-frame >> span.ui-icon.ui-icon-circle-t
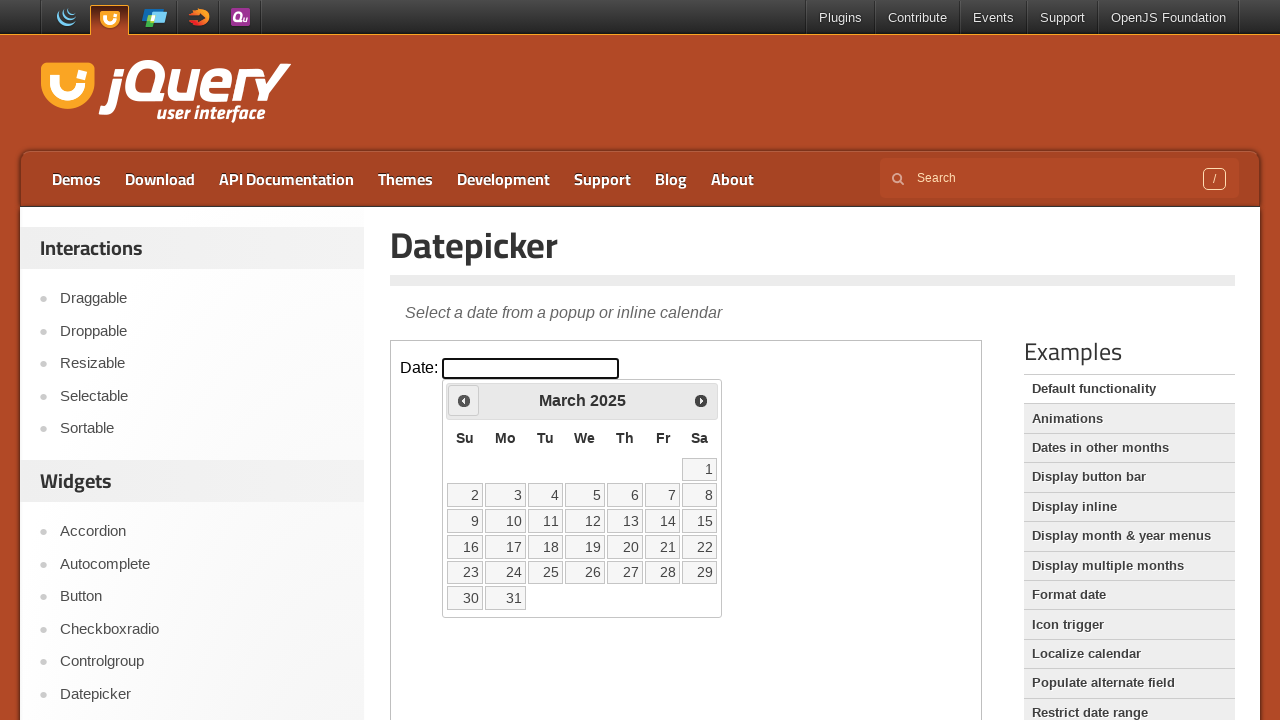

Retrieved current month: March
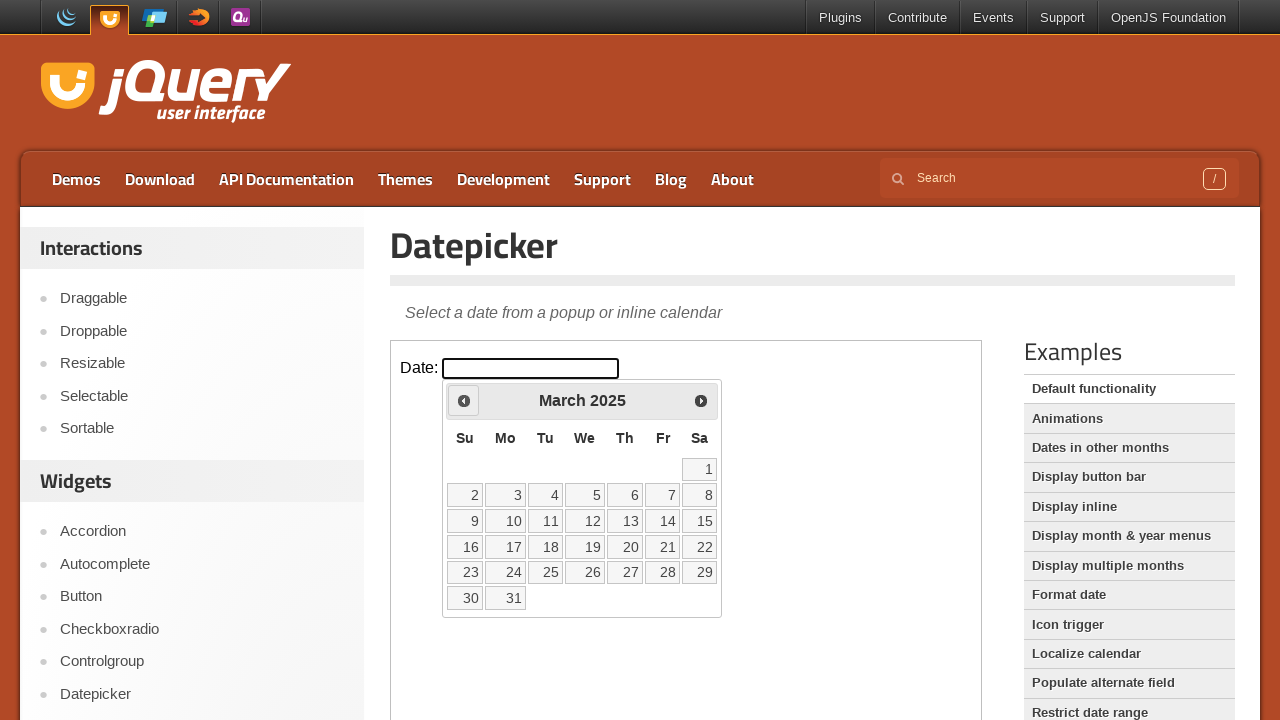

Retrieved current year: 2025
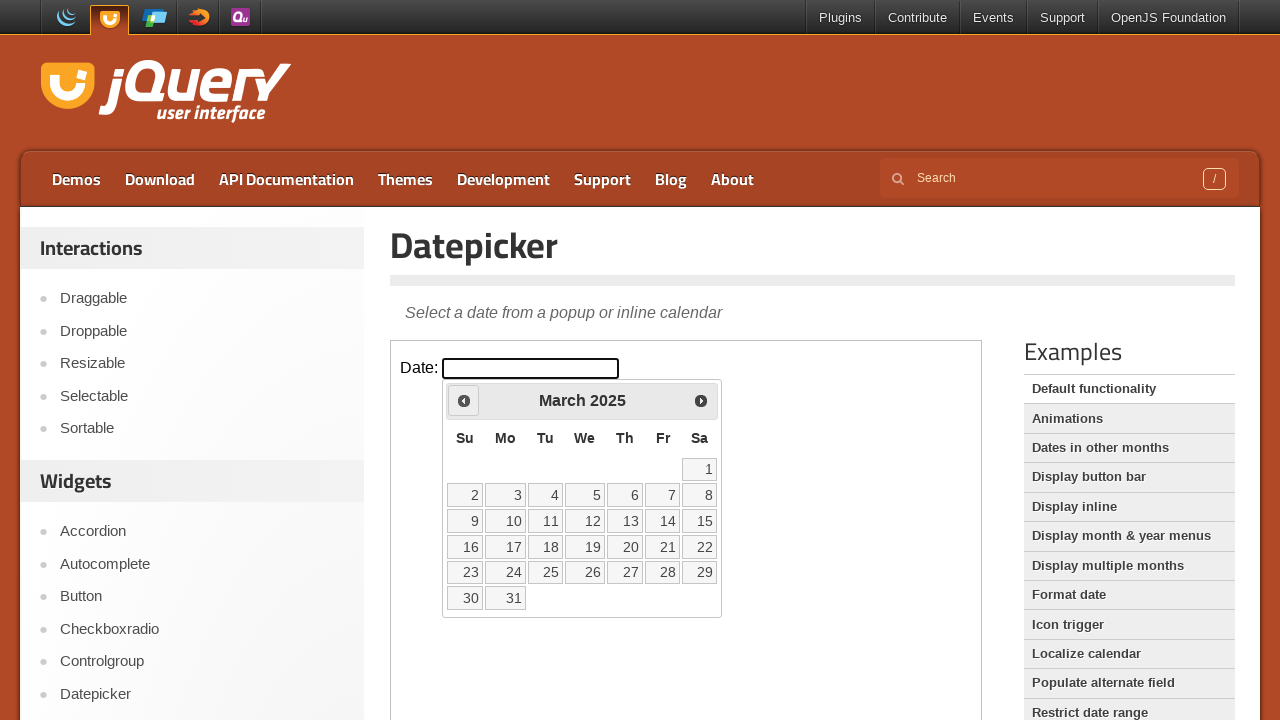

Clicked previous month button (current: March 2025) at (464, 400) on iframe >> nth=0 >> internal:control=enter-frame >> span.ui-icon.ui-icon-circle-t
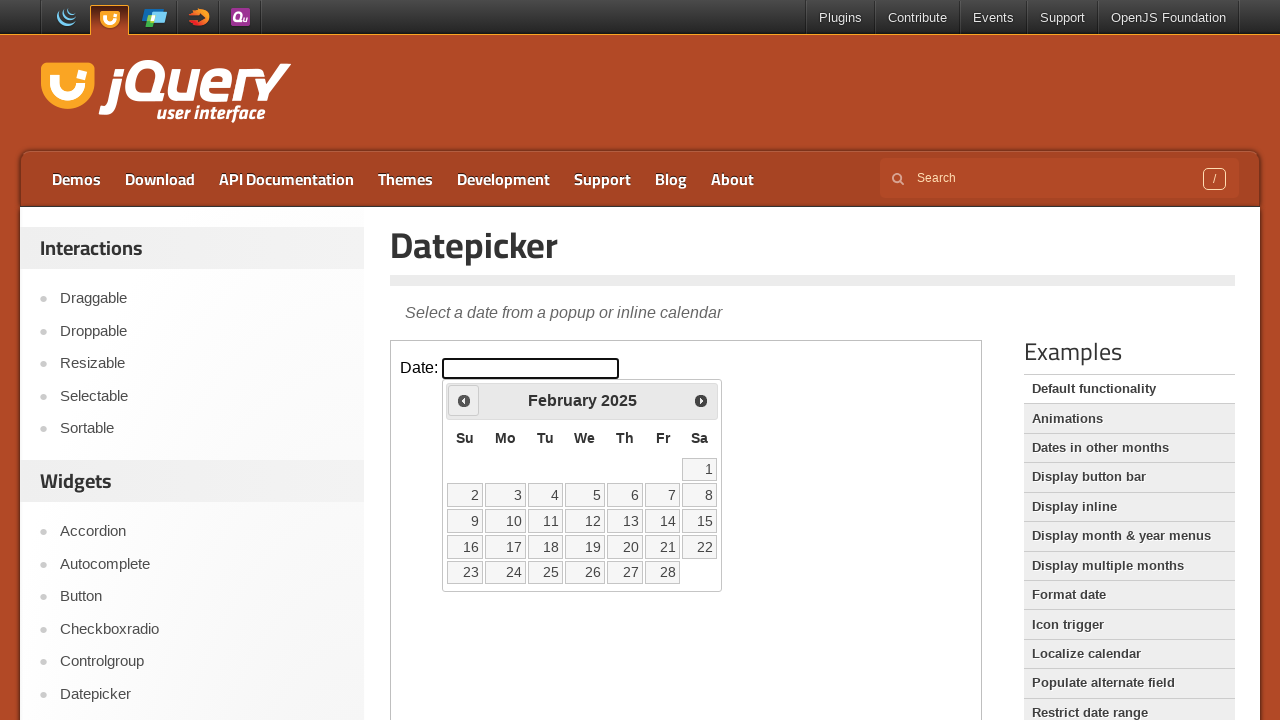

Retrieved current month: February
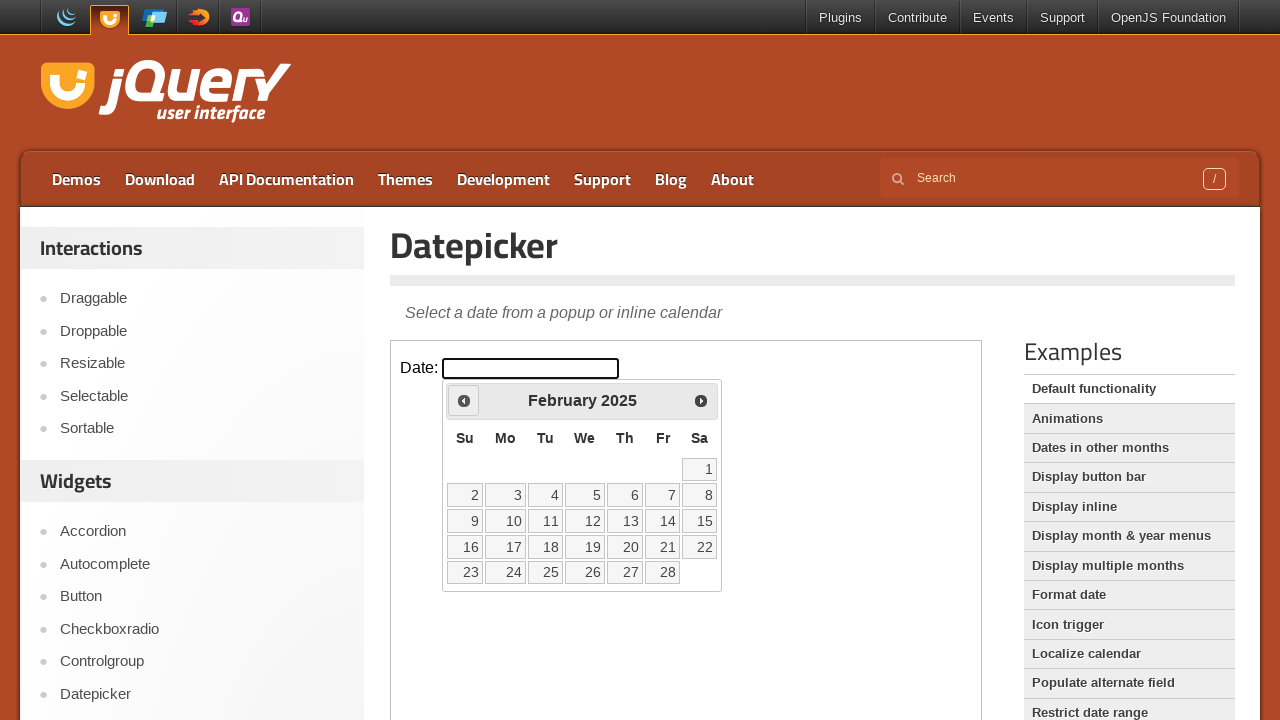

Retrieved current year: 2025
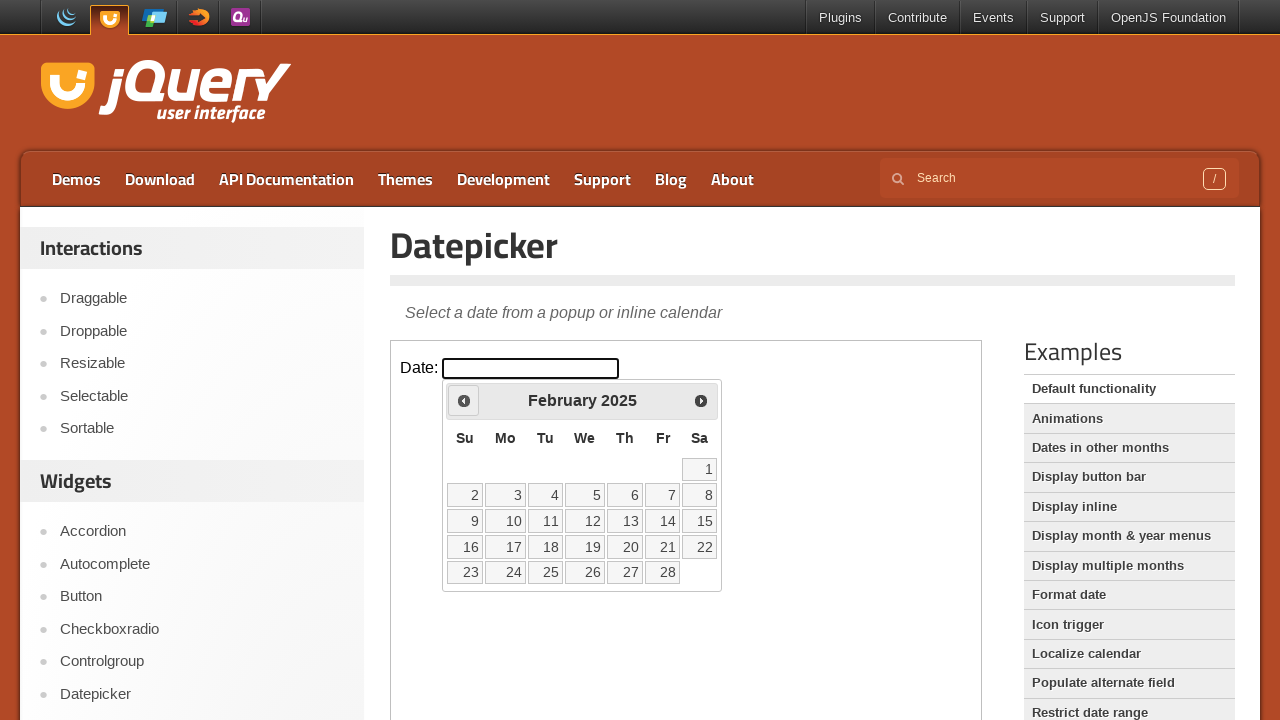

Clicked previous month button (current: February 2025) at (464, 400) on iframe >> nth=0 >> internal:control=enter-frame >> span.ui-icon.ui-icon-circle-t
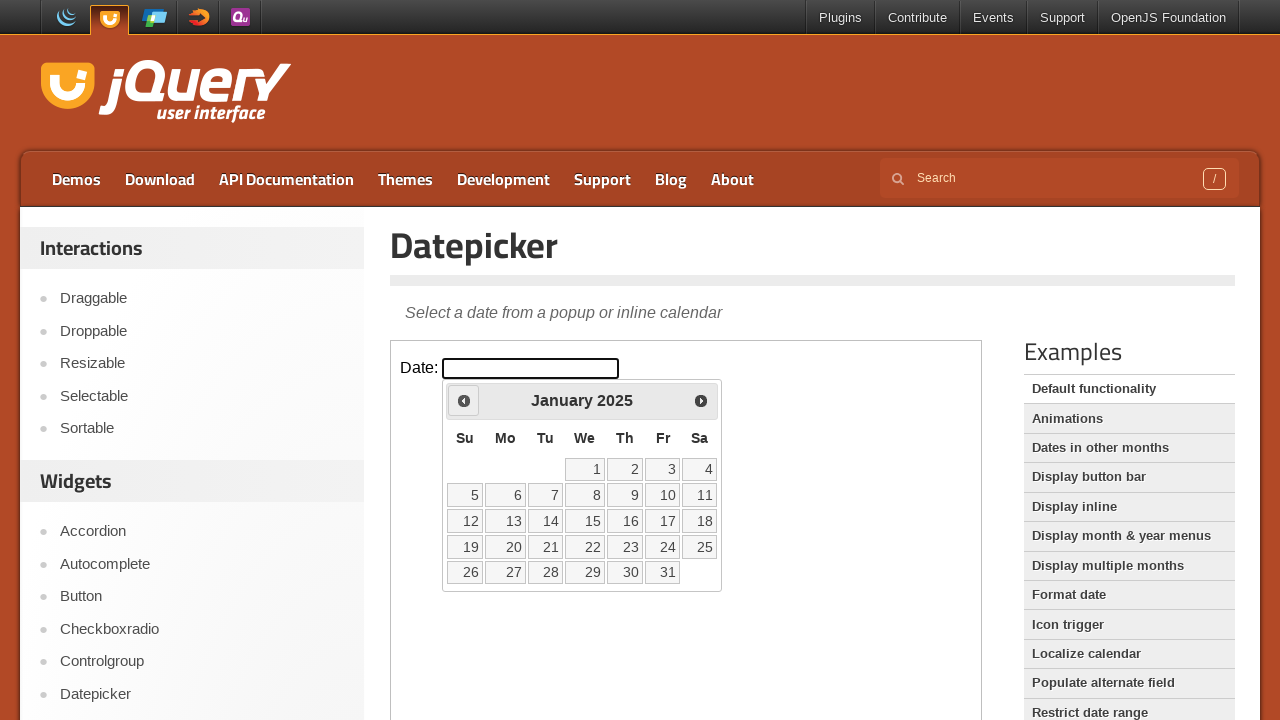

Retrieved current month: January
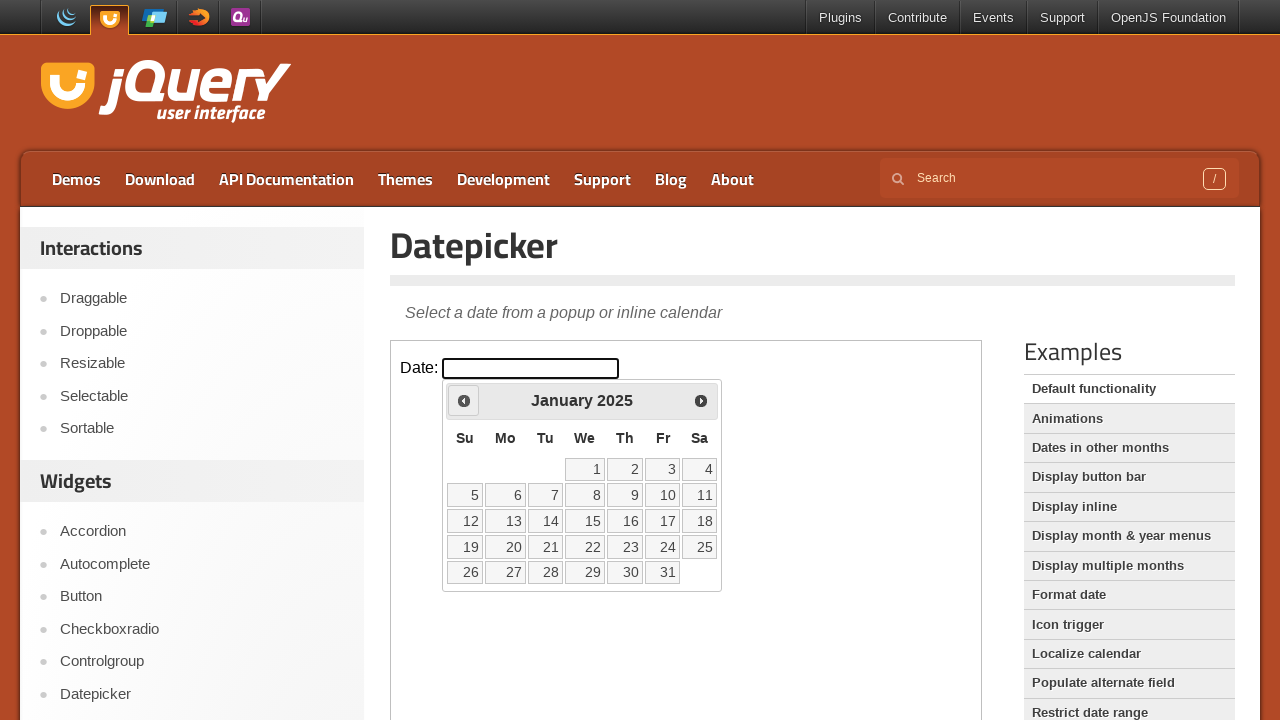

Retrieved current year: 2025
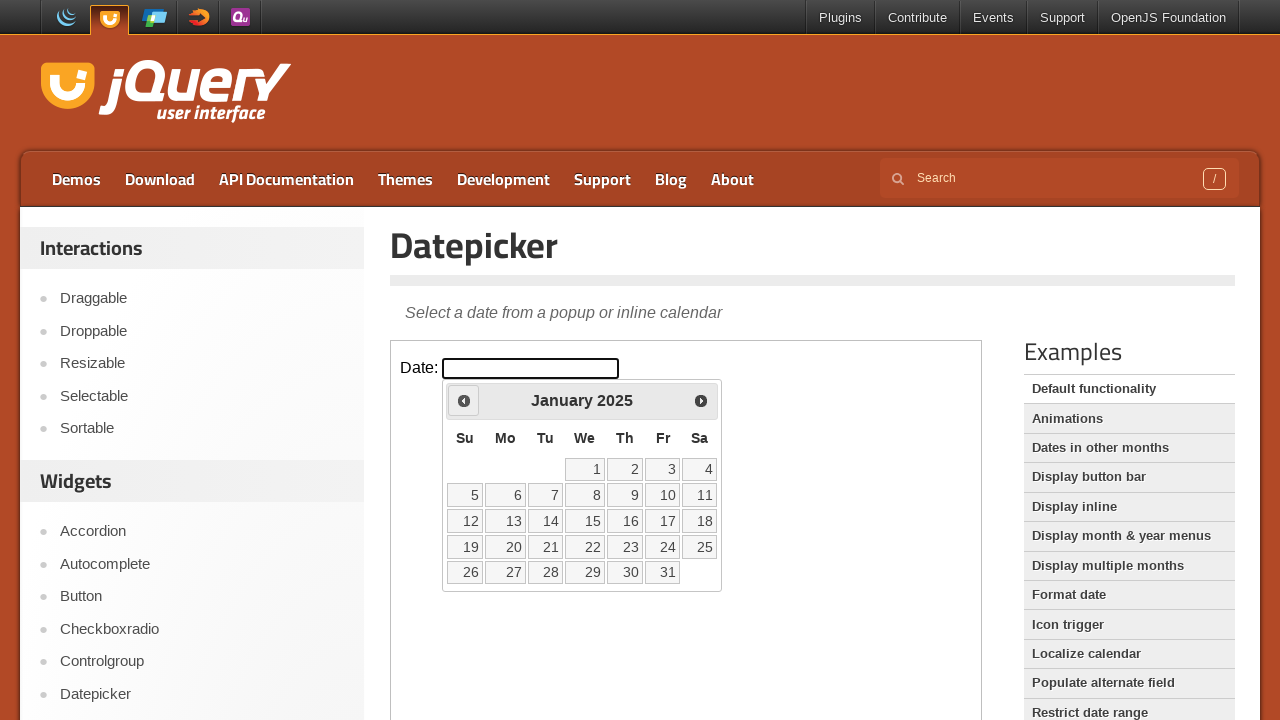

Clicked previous month button (current: January 2025) at (464, 400) on iframe >> nth=0 >> internal:control=enter-frame >> span.ui-icon.ui-icon-circle-t
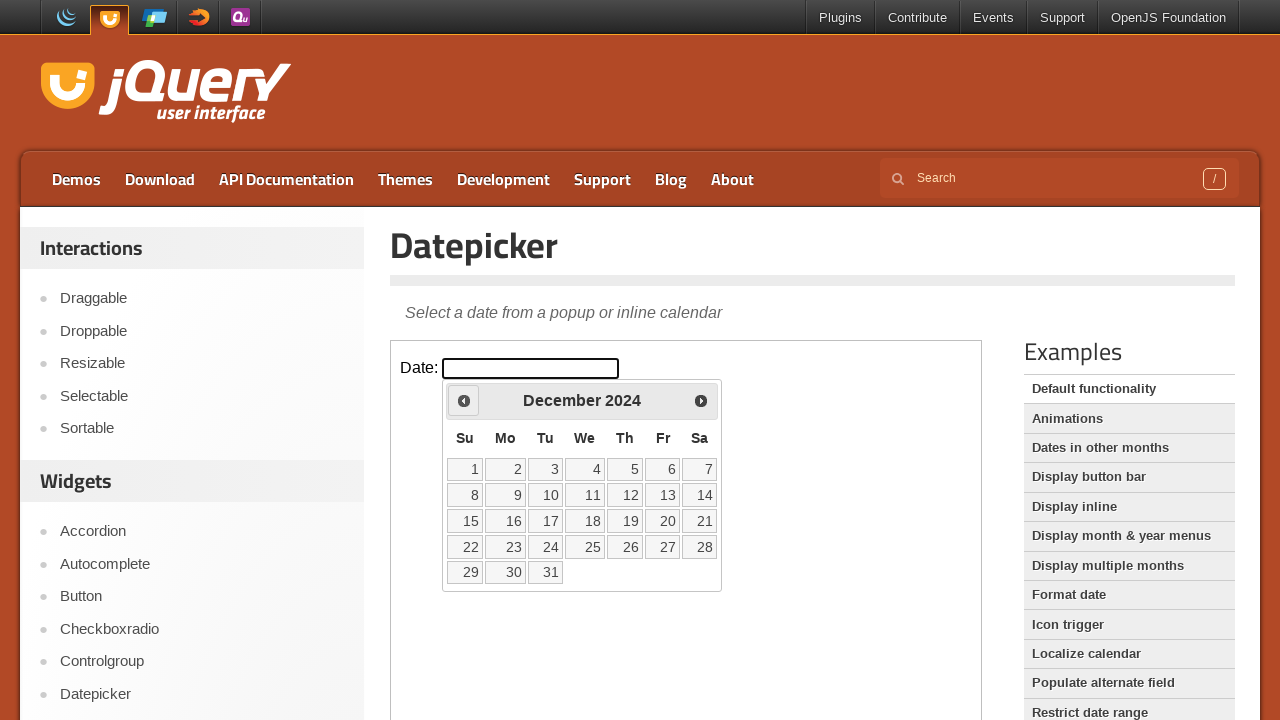

Retrieved current month: December
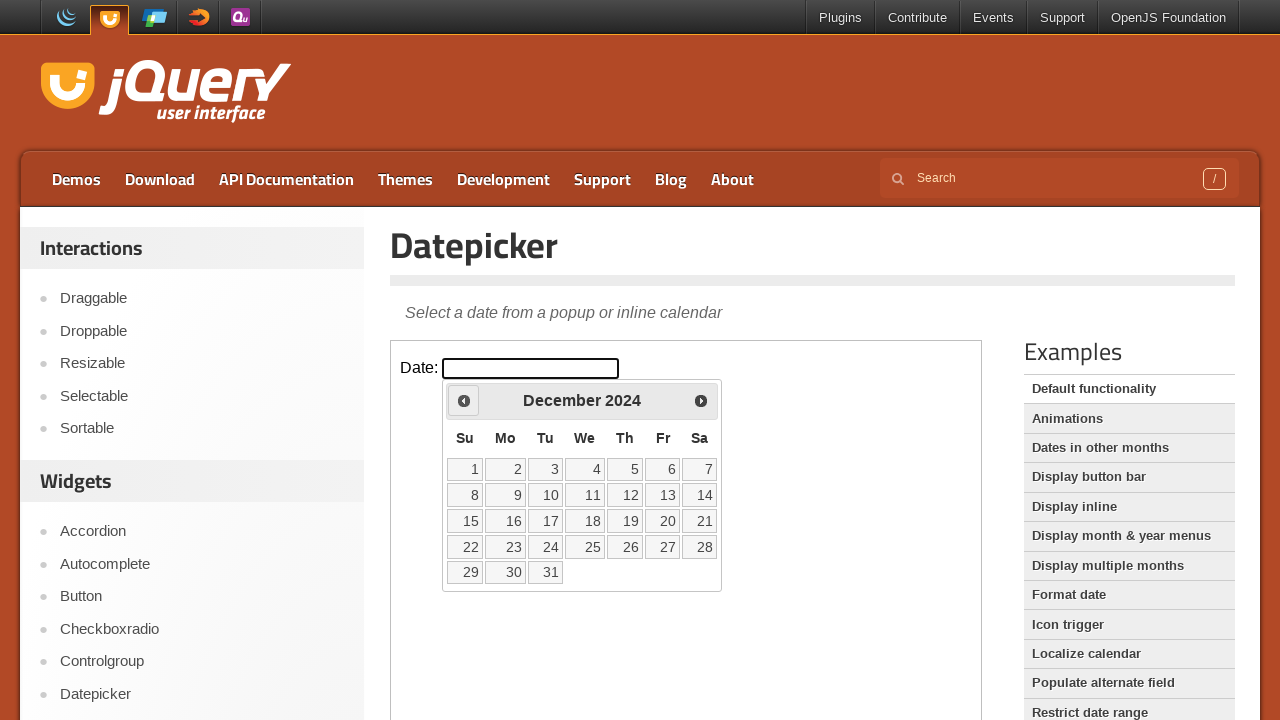

Retrieved current year: 2024
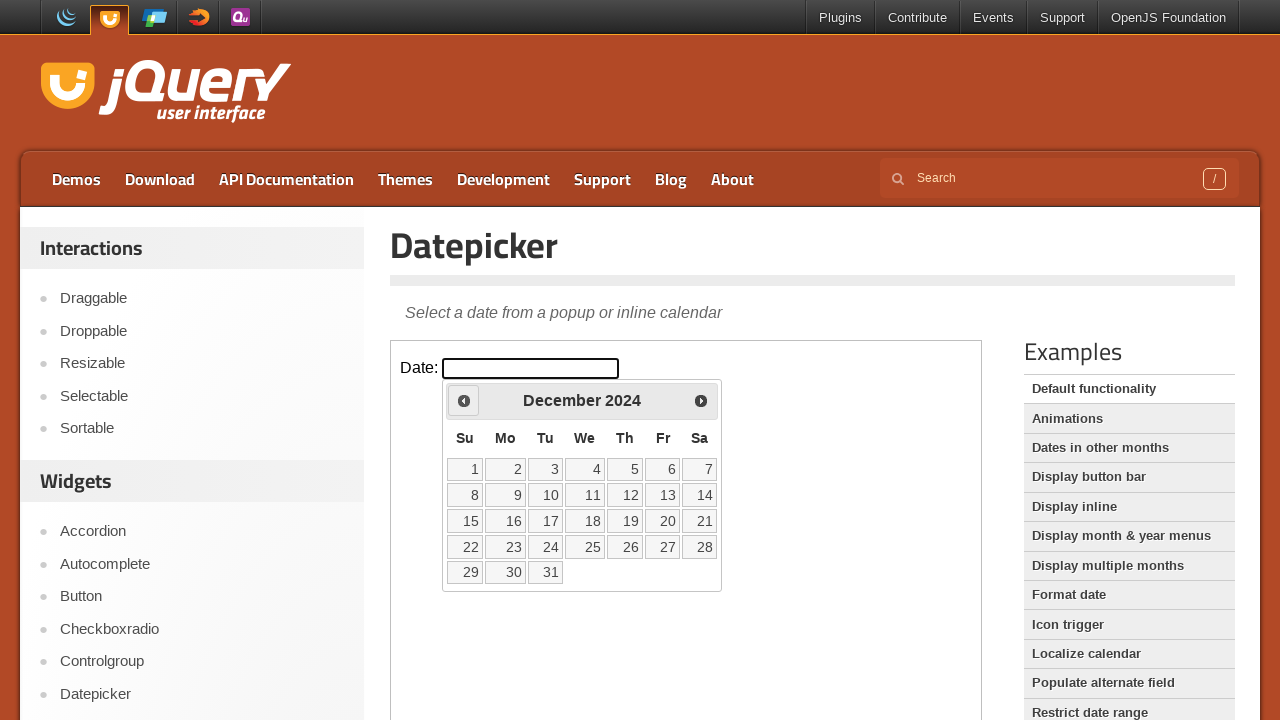

Clicked previous month button (current: December 2024) at (464, 400) on iframe >> nth=0 >> internal:control=enter-frame >> span.ui-icon.ui-icon-circle-t
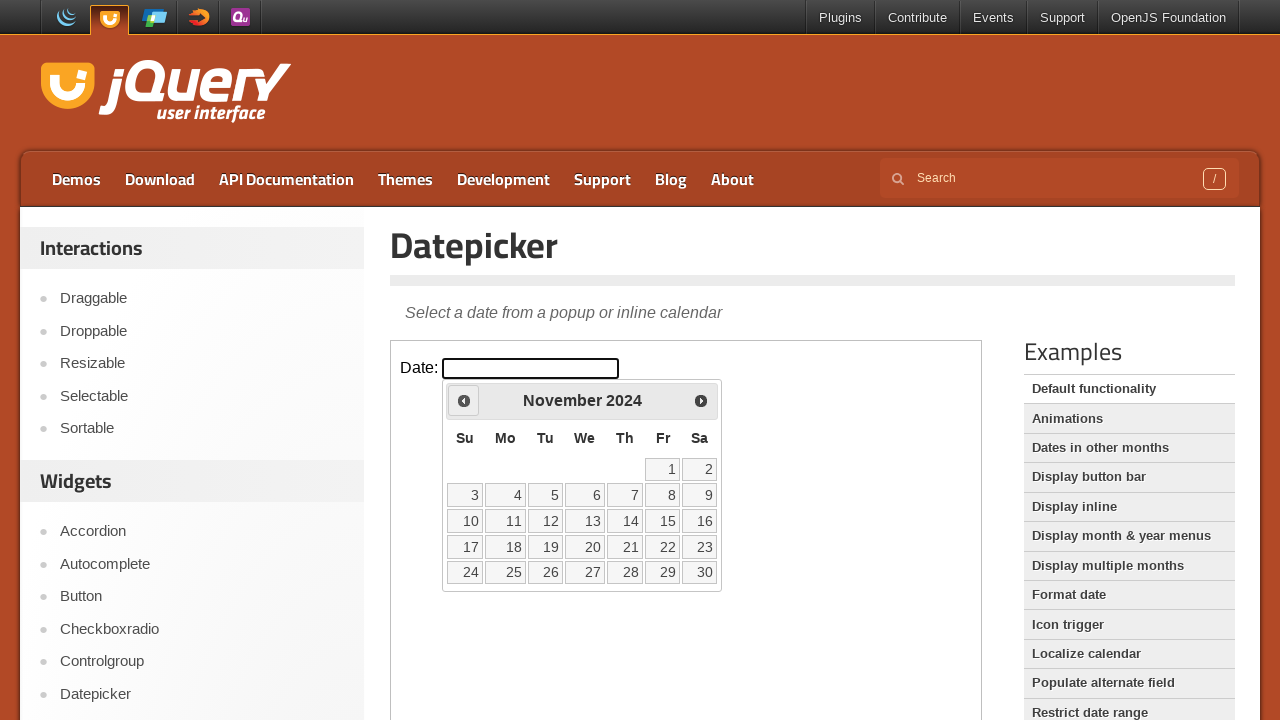

Retrieved current month: November
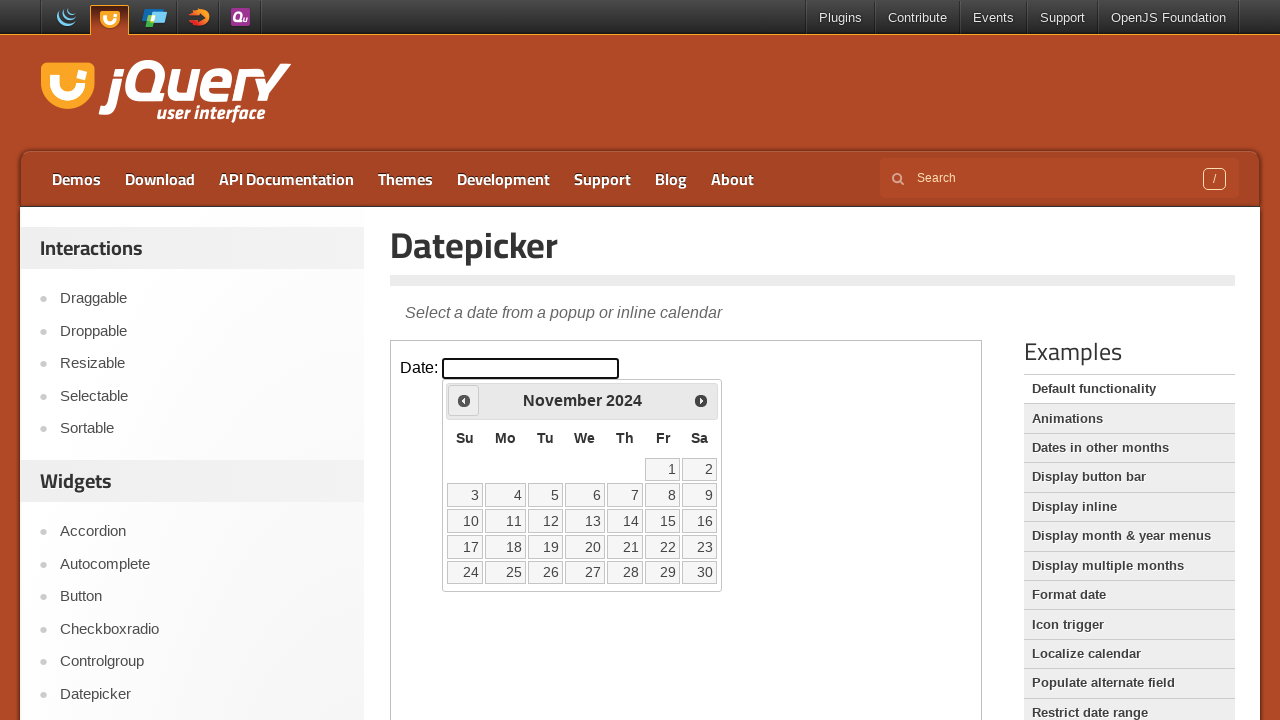

Retrieved current year: 2024
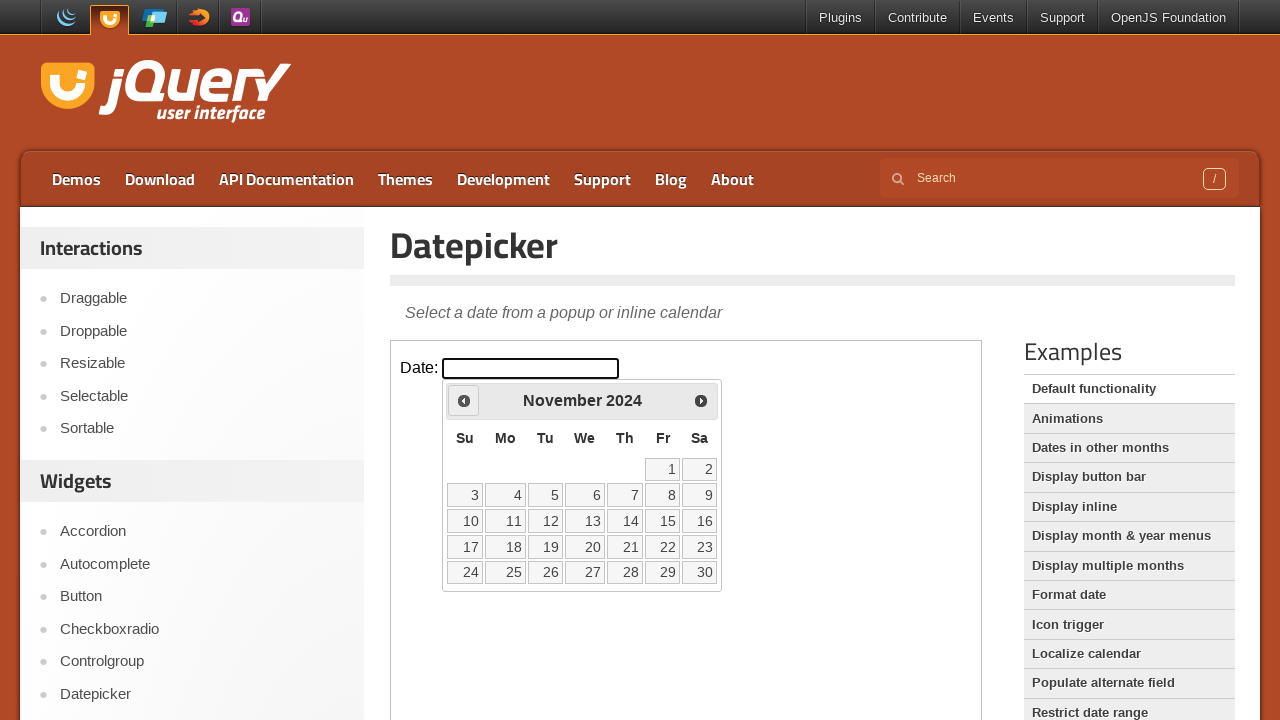

Clicked previous month button (current: November 2024) at (464, 400) on iframe >> nth=0 >> internal:control=enter-frame >> span.ui-icon.ui-icon-circle-t
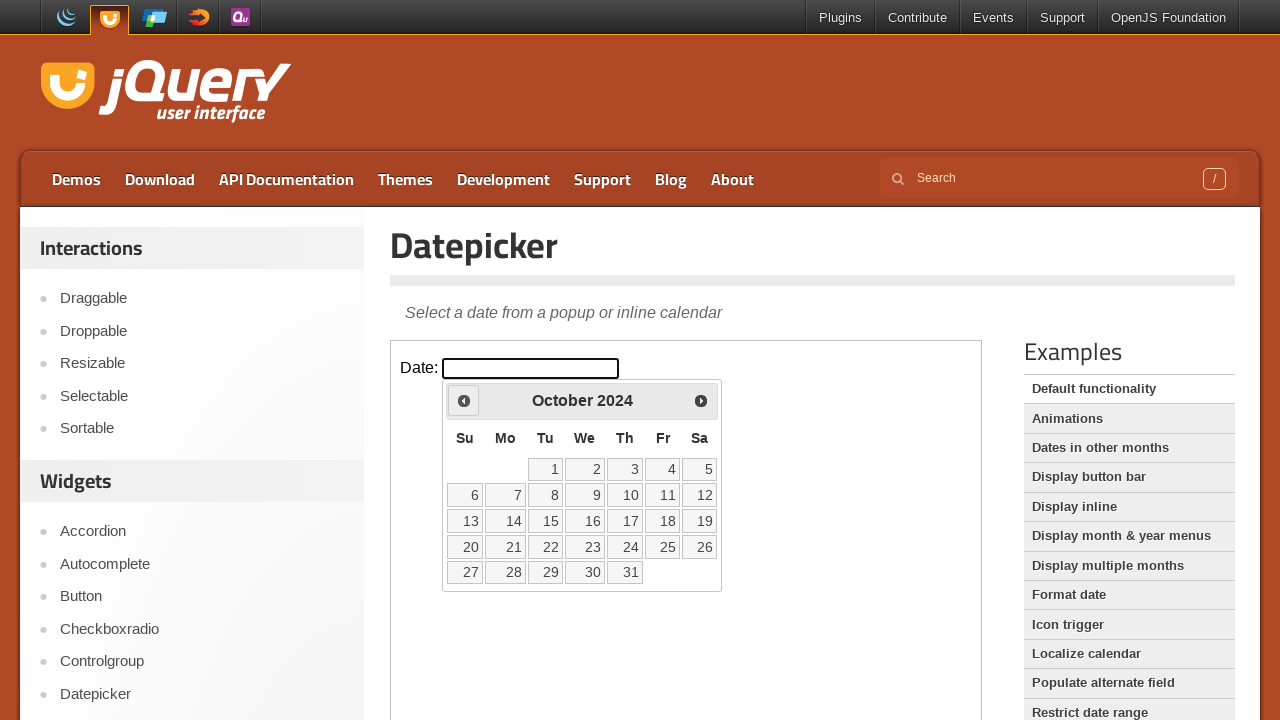

Retrieved current month: October
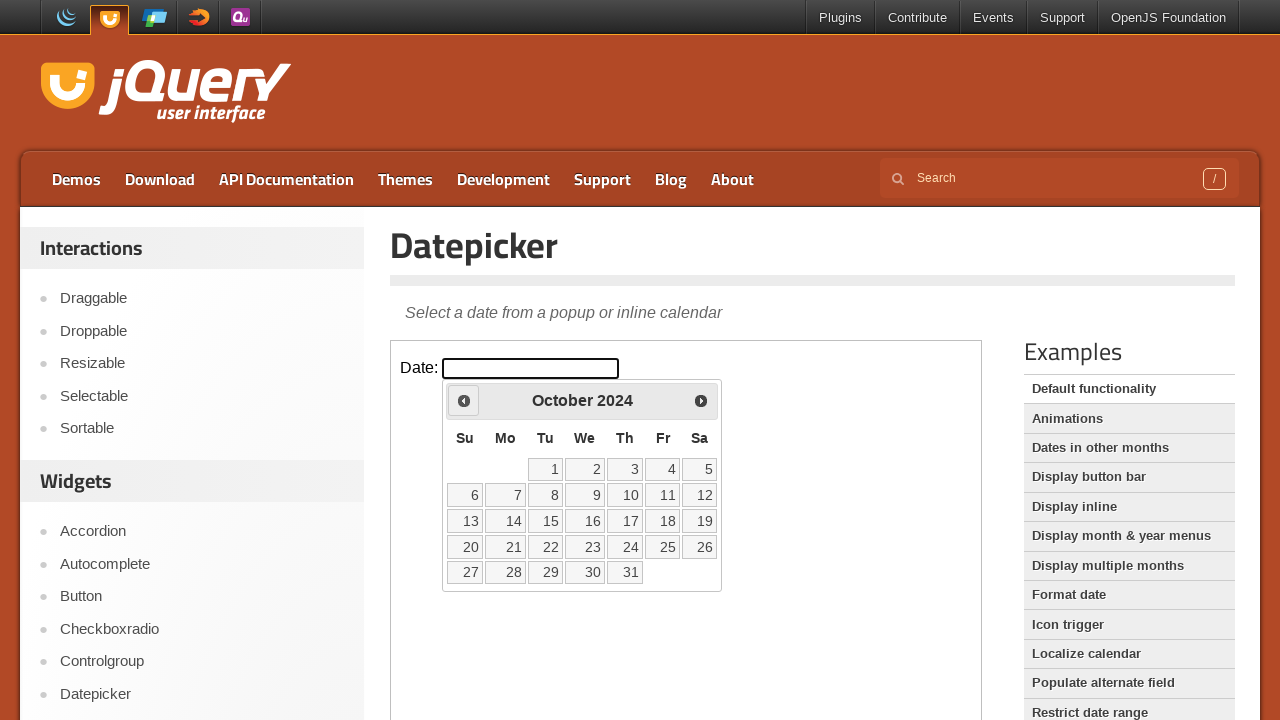

Retrieved current year: 2024
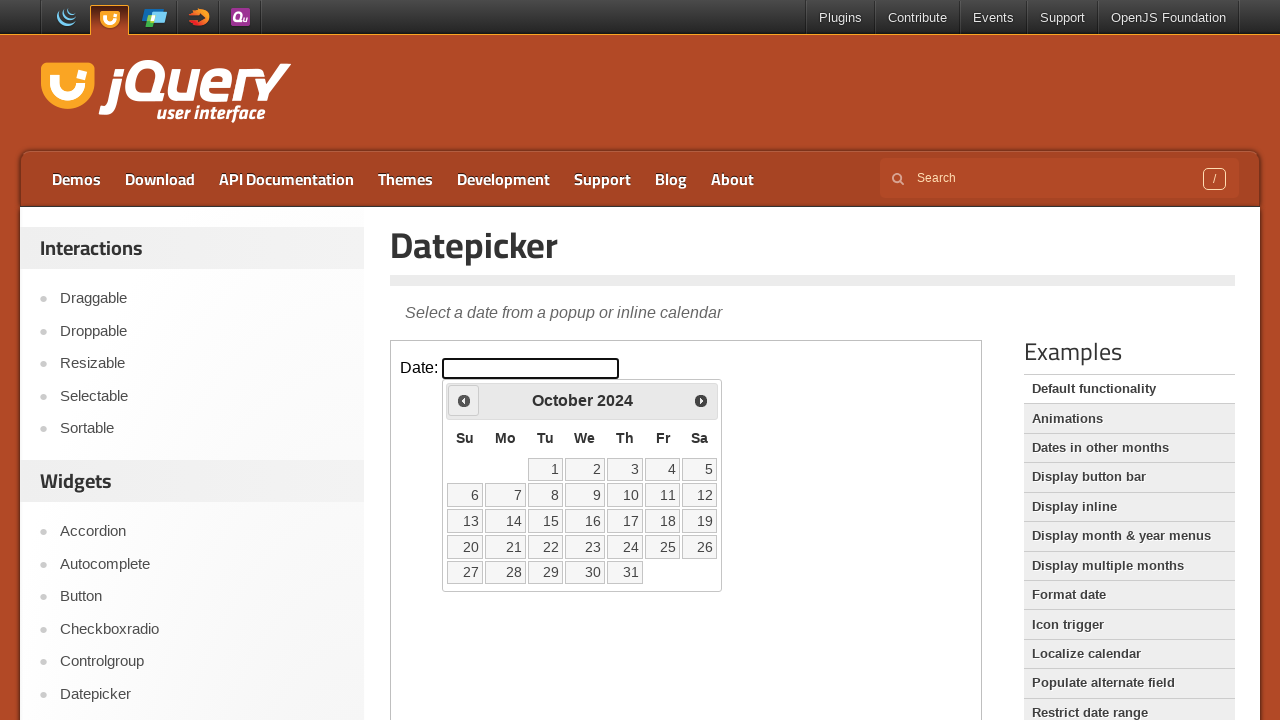

Clicked previous month button (current: October 2024) at (464, 400) on iframe >> nth=0 >> internal:control=enter-frame >> span.ui-icon.ui-icon-circle-t
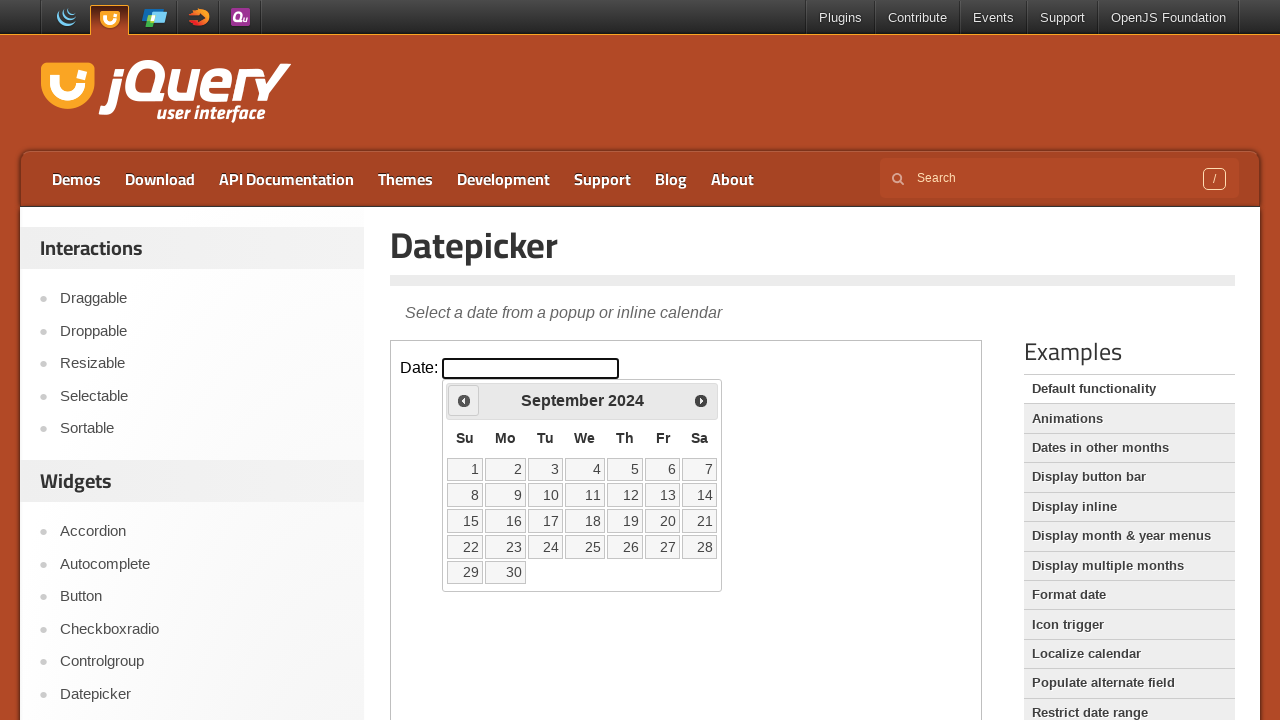

Retrieved current month: September
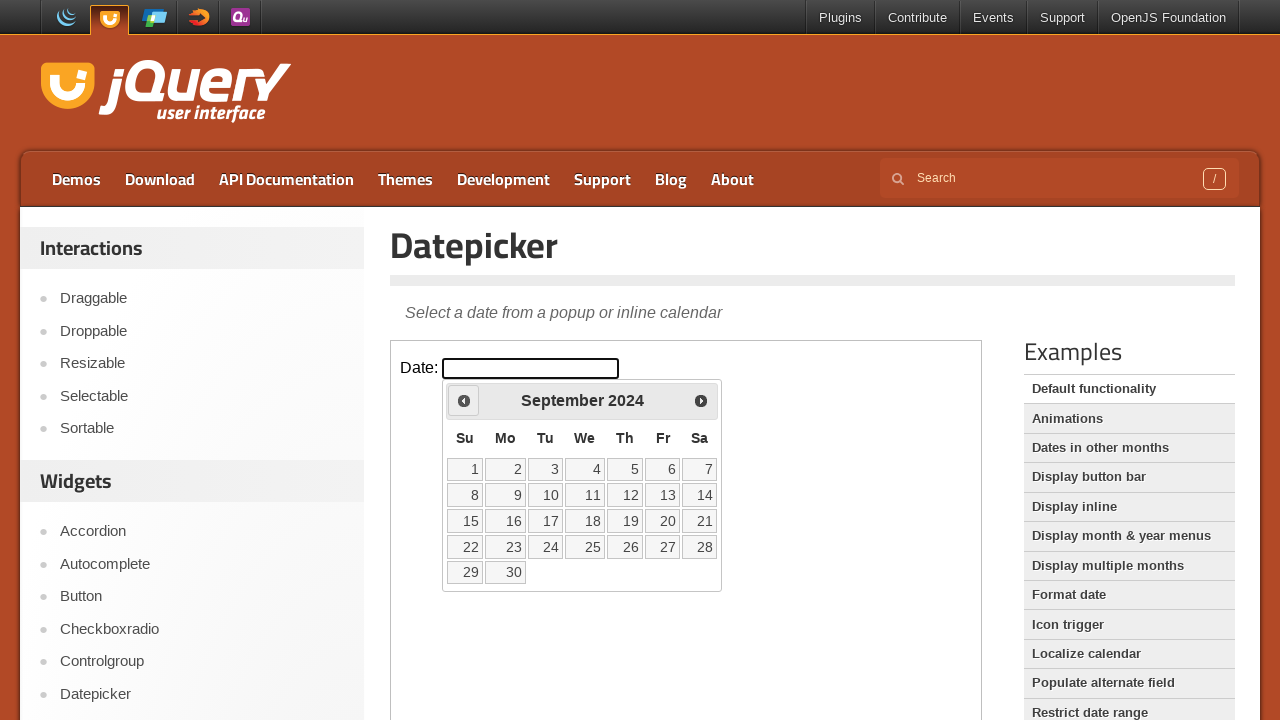

Retrieved current year: 2024
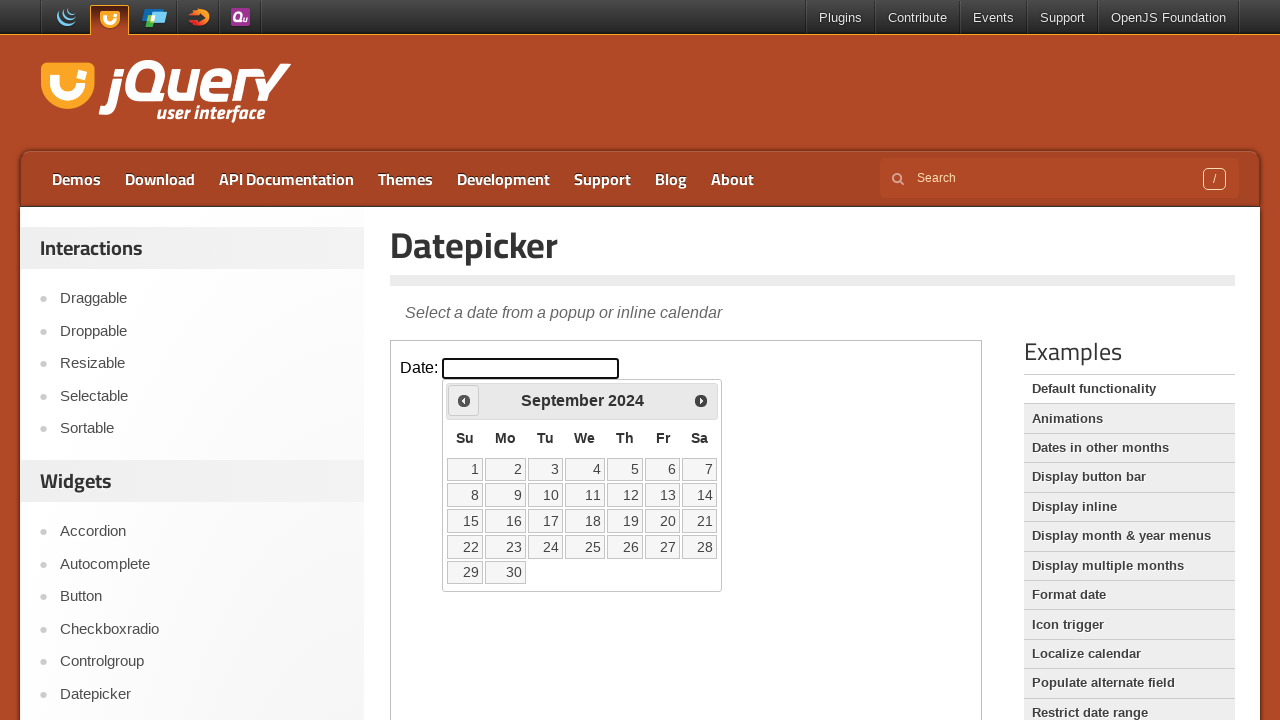

Clicked previous month button (current: September 2024) at (464, 400) on iframe >> nth=0 >> internal:control=enter-frame >> span.ui-icon.ui-icon-circle-t
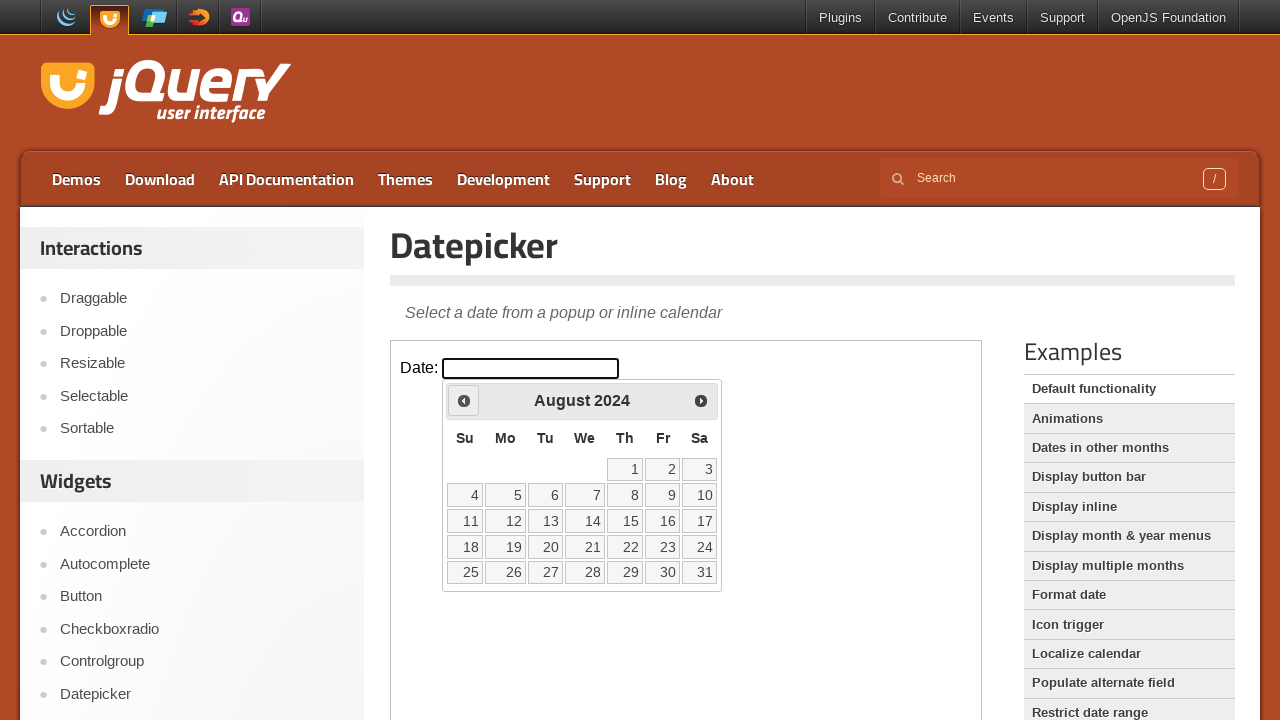

Retrieved current month: August
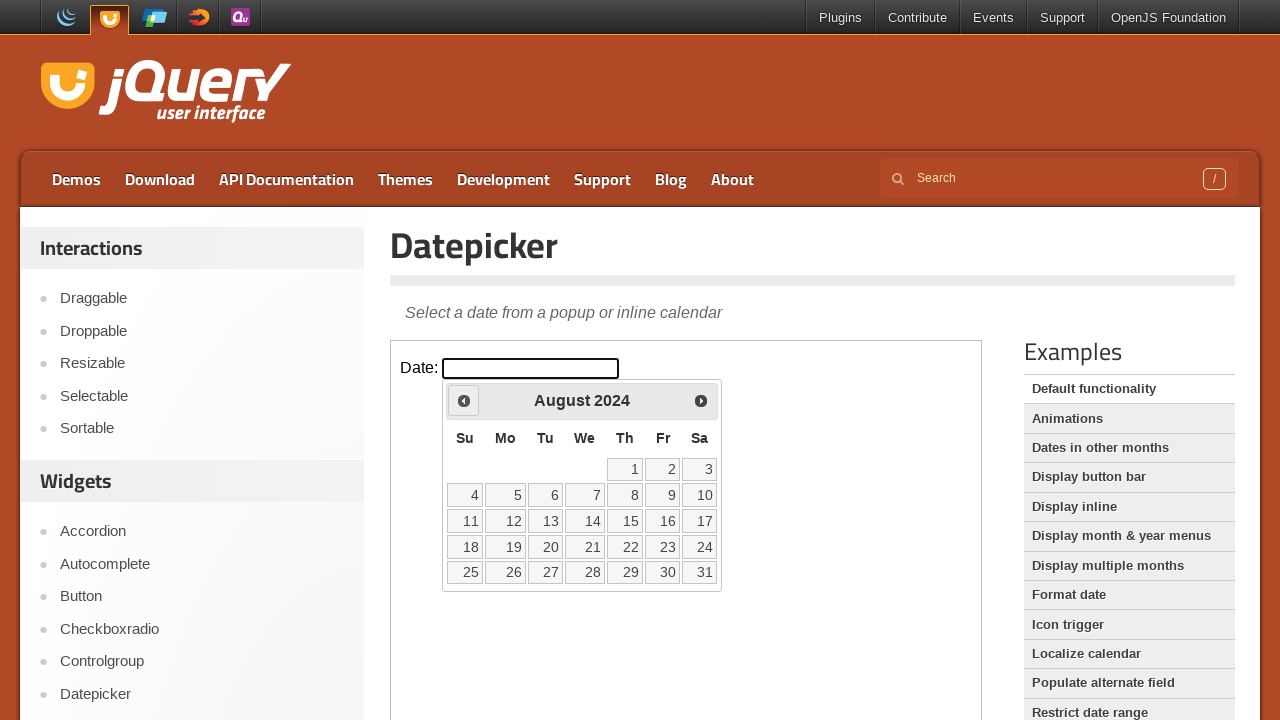

Retrieved current year: 2024
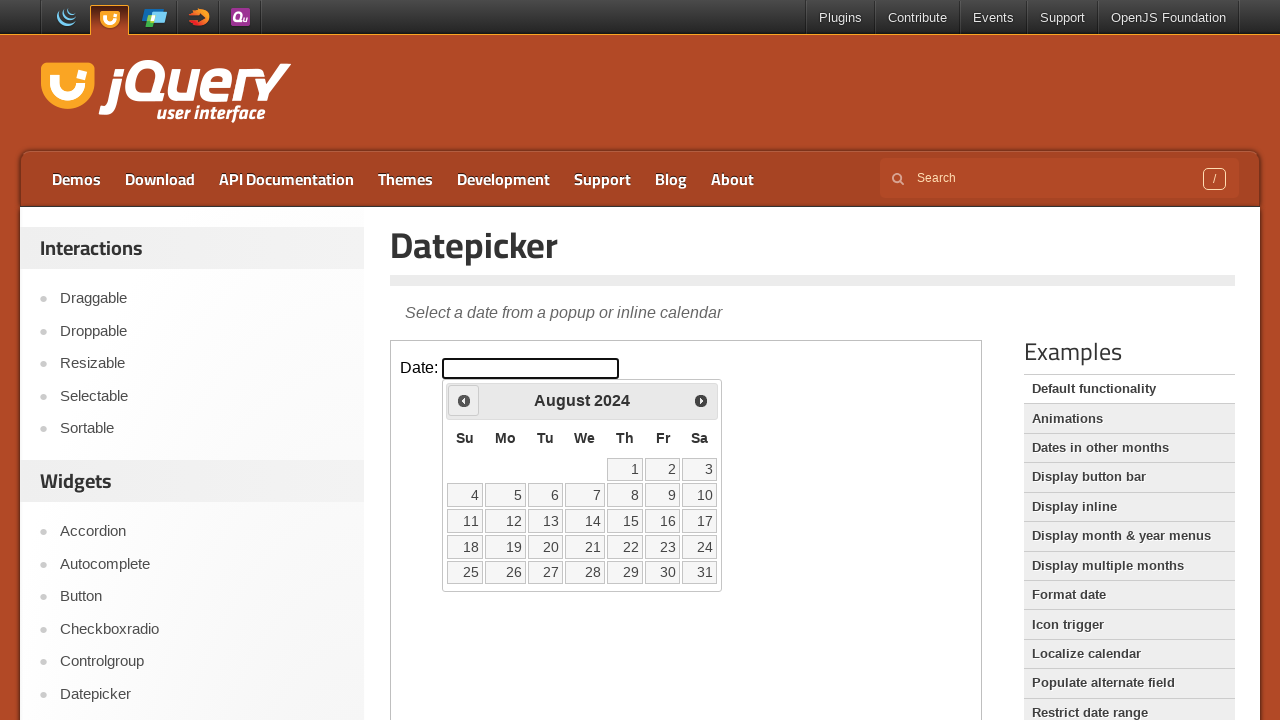

Clicked previous month button (current: August 2024) at (464, 400) on iframe >> nth=0 >> internal:control=enter-frame >> span.ui-icon.ui-icon-circle-t
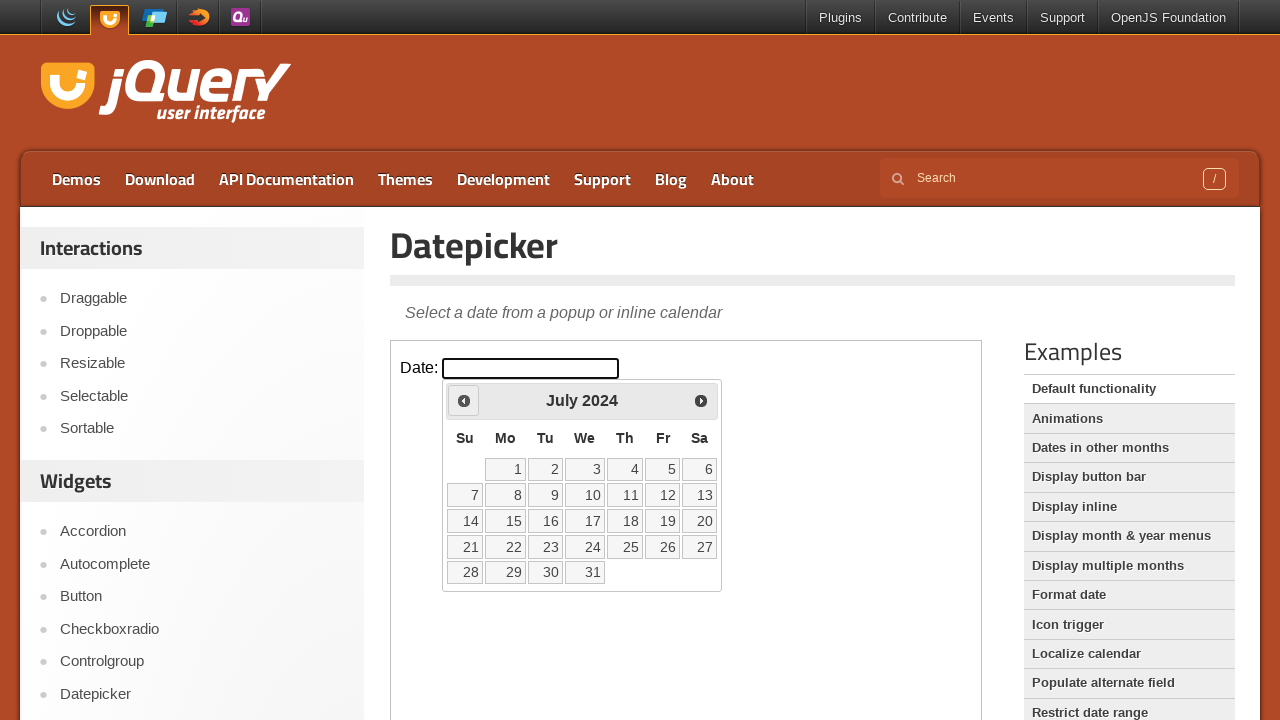

Retrieved current month: July
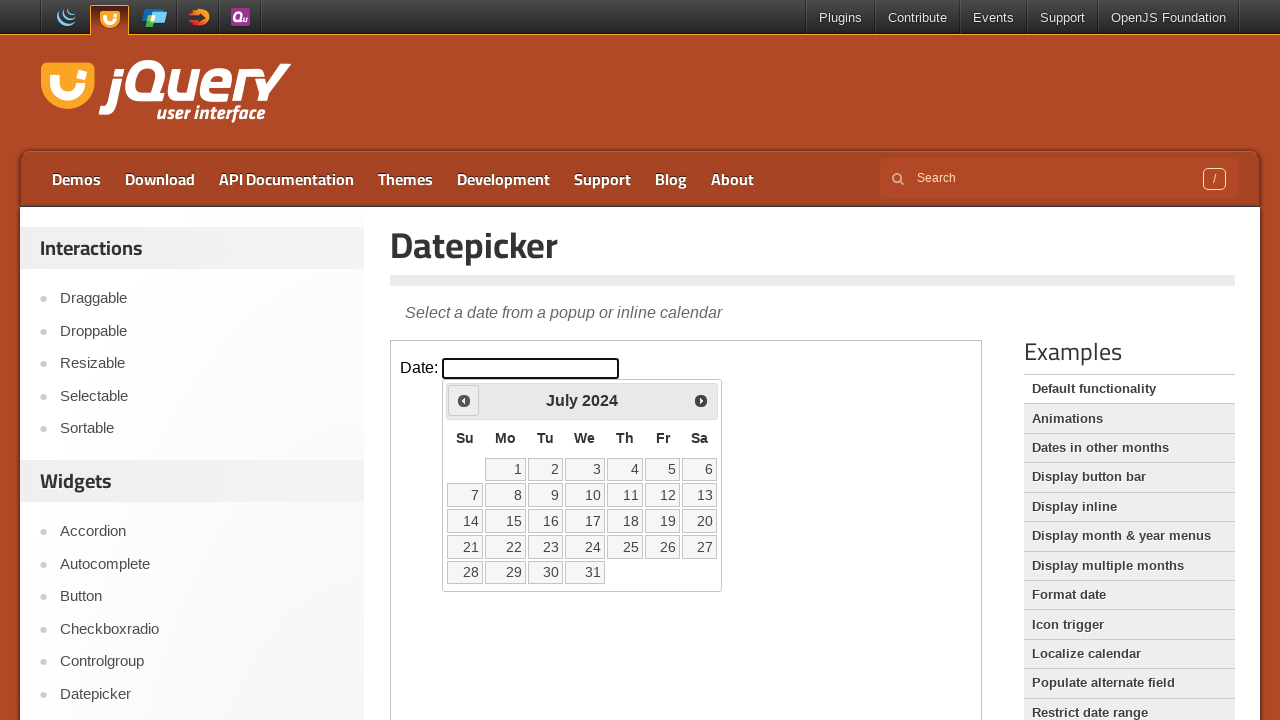

Retrieved current year: 2024
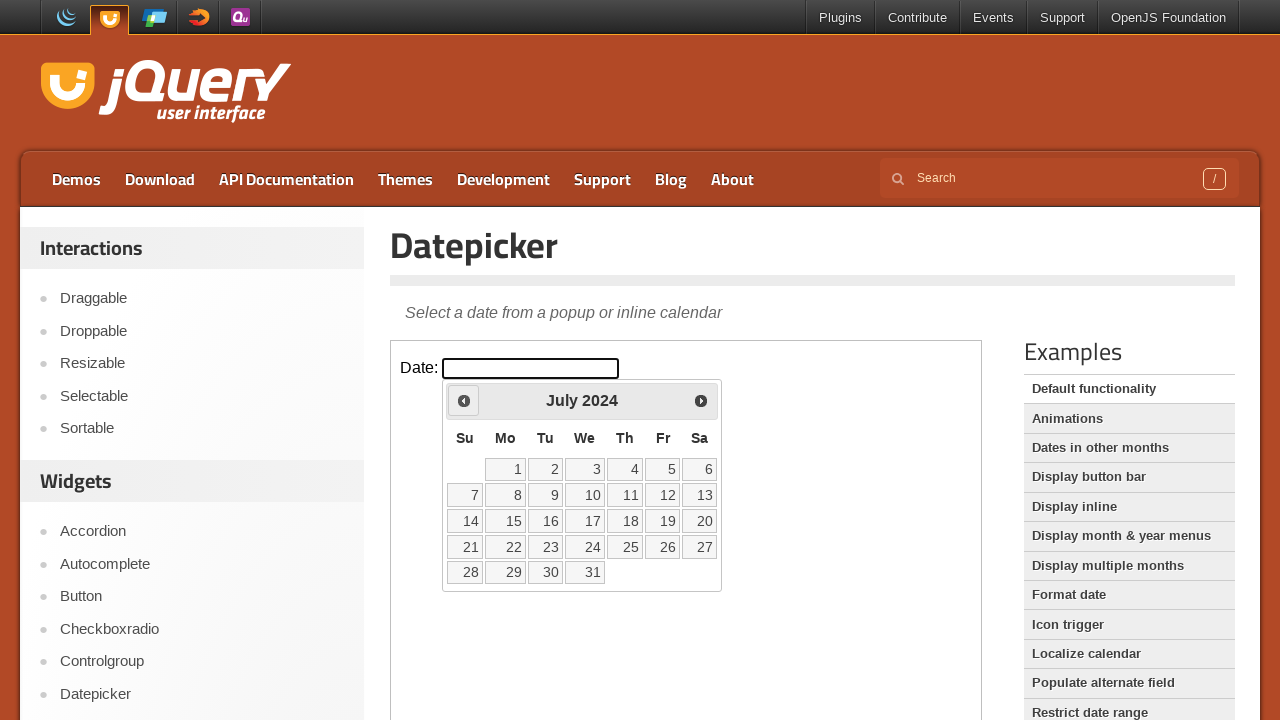

Clicked previous month button (current: July 2024) at (464, 400) on iframe >> nth=0 >> internal:control=enter-frame >> span.ui-icon.ui-icon-circle-t
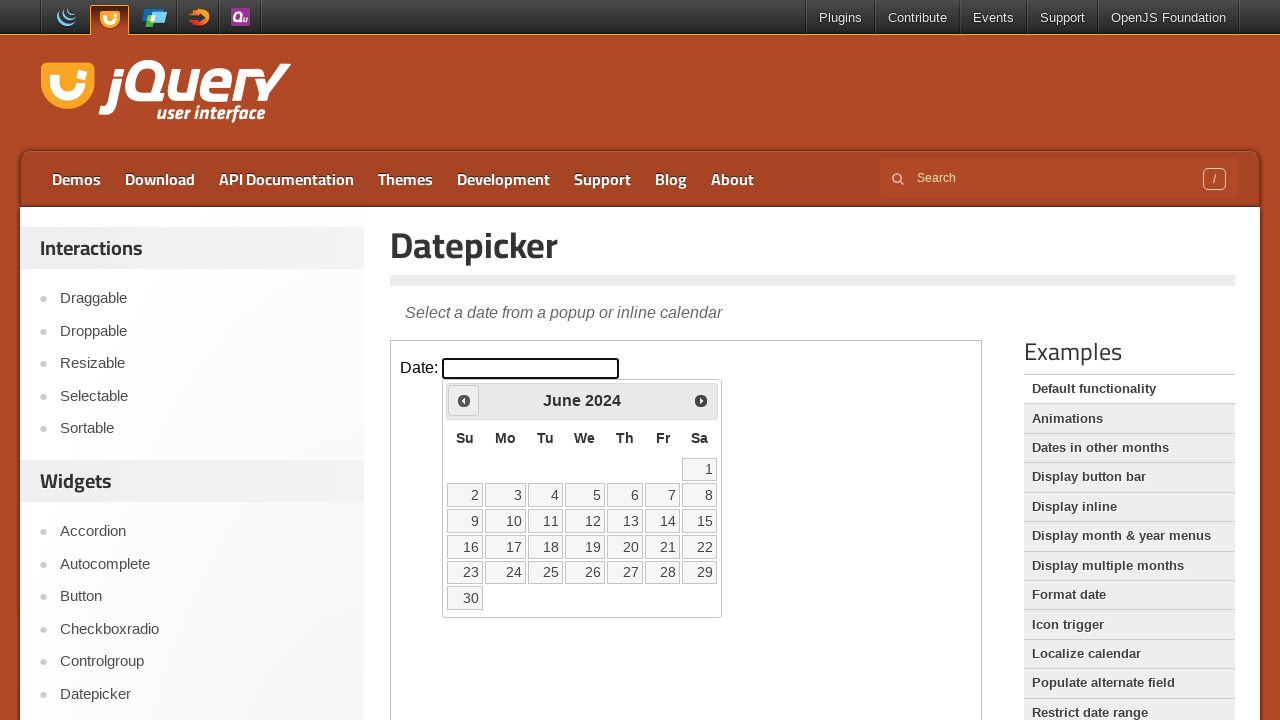

Retrieved current month: June
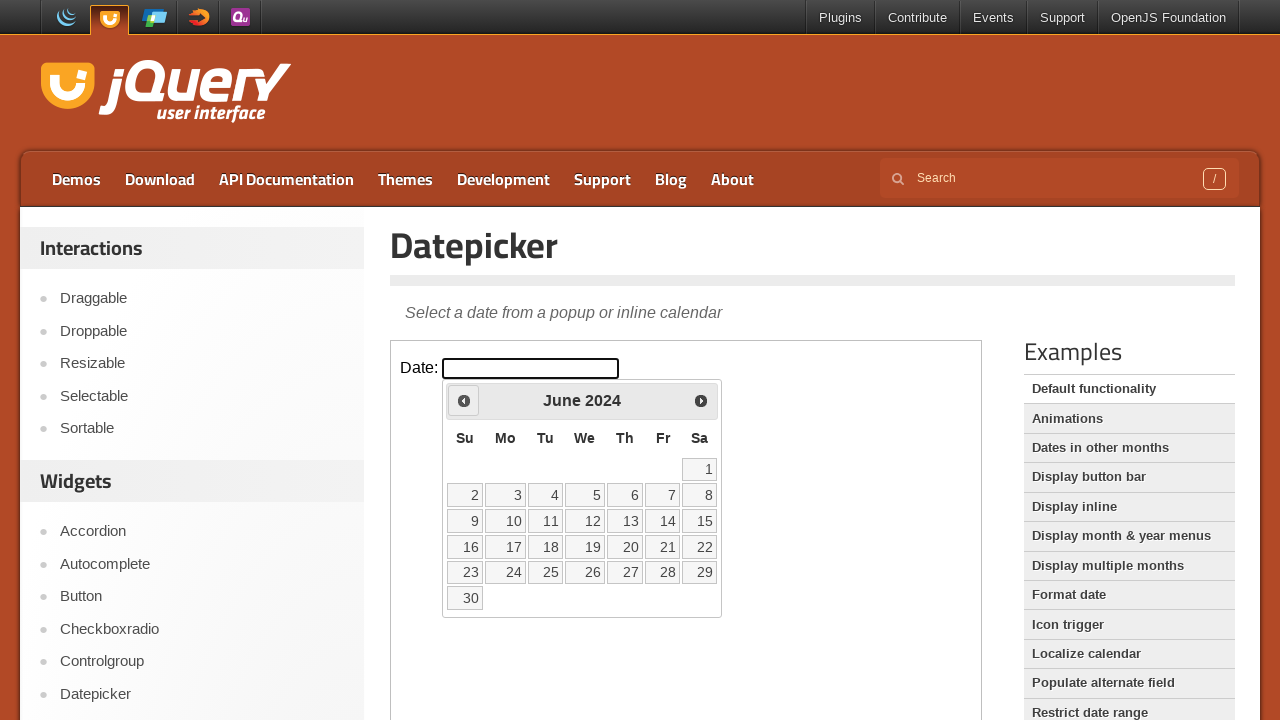

Retrieved current year: 2024
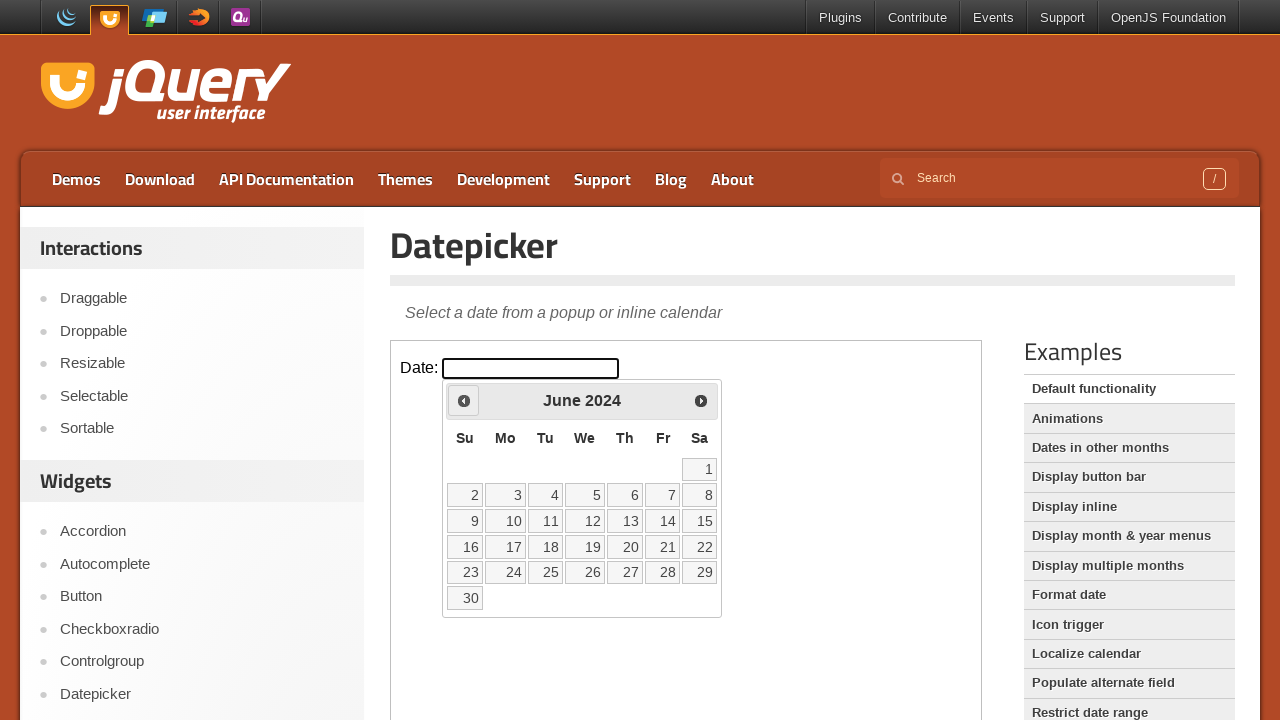

Clicked previous month button (current: June 2024) at (464, 400) on iframe >> nth=0 >> internal:control=enter-frame >> span.ui-icon.ui-icon-circle-t
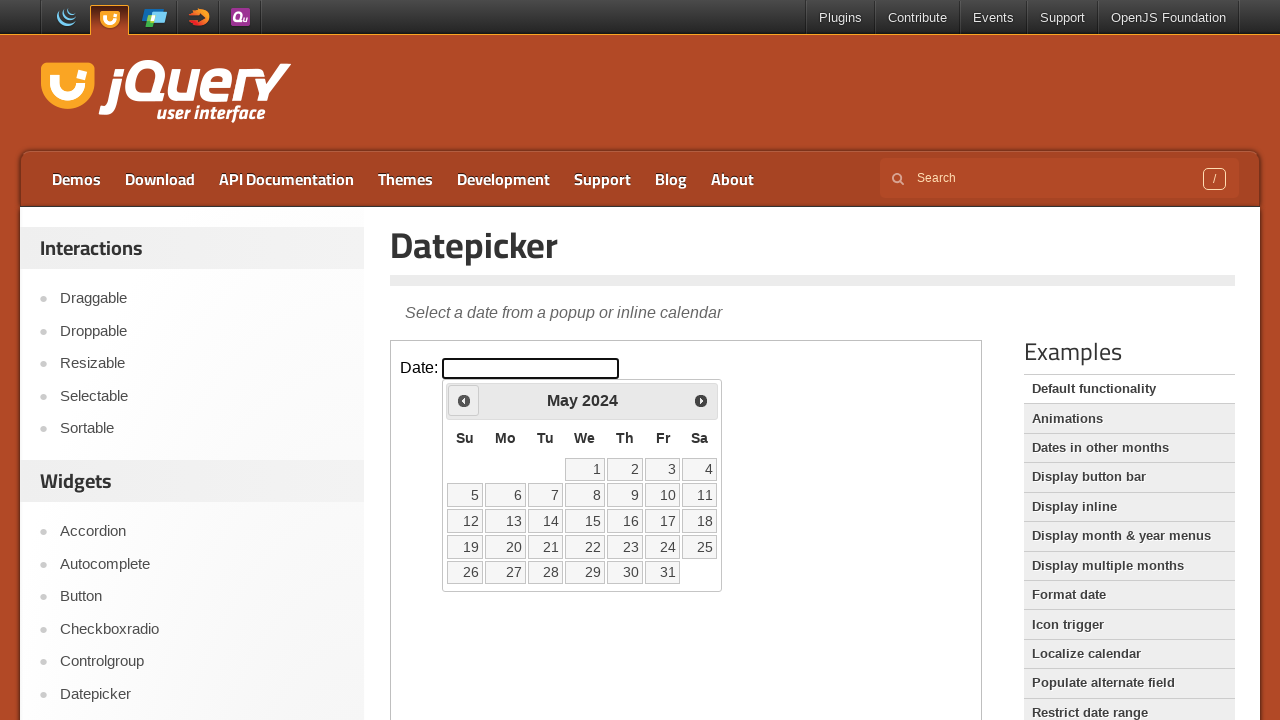

Retrieved current month: May
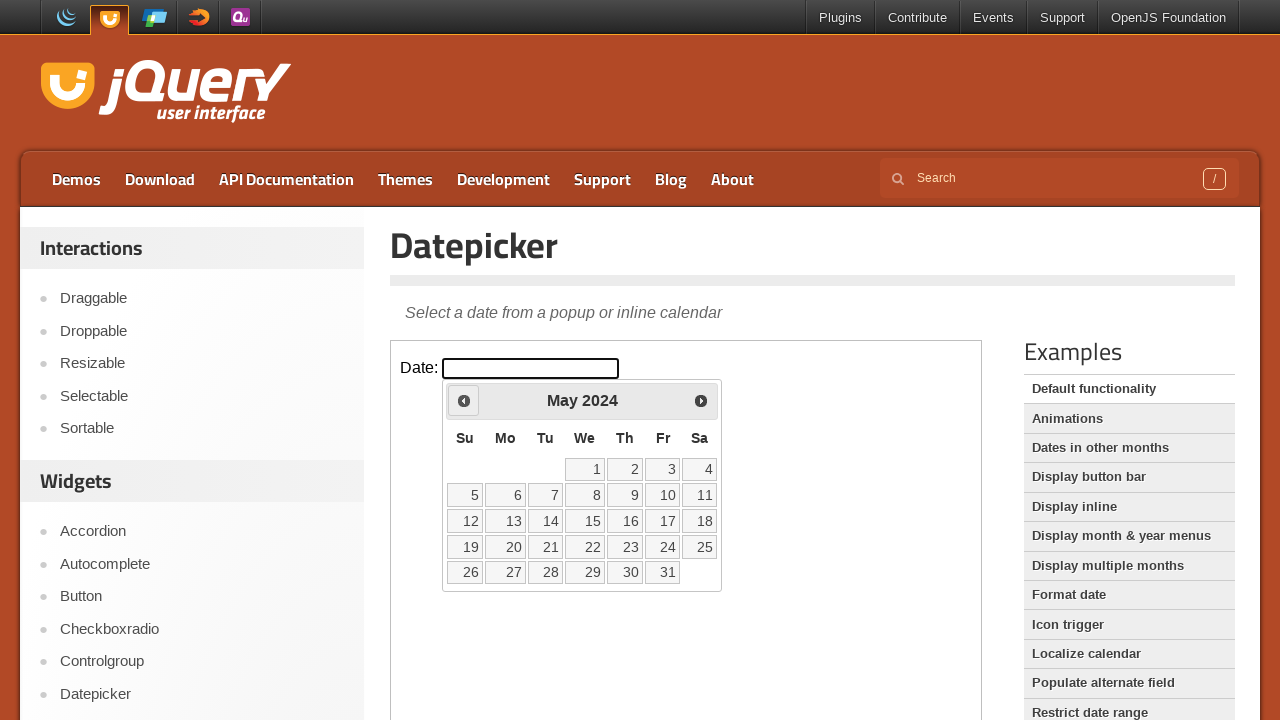

Retrieved current year: 2024
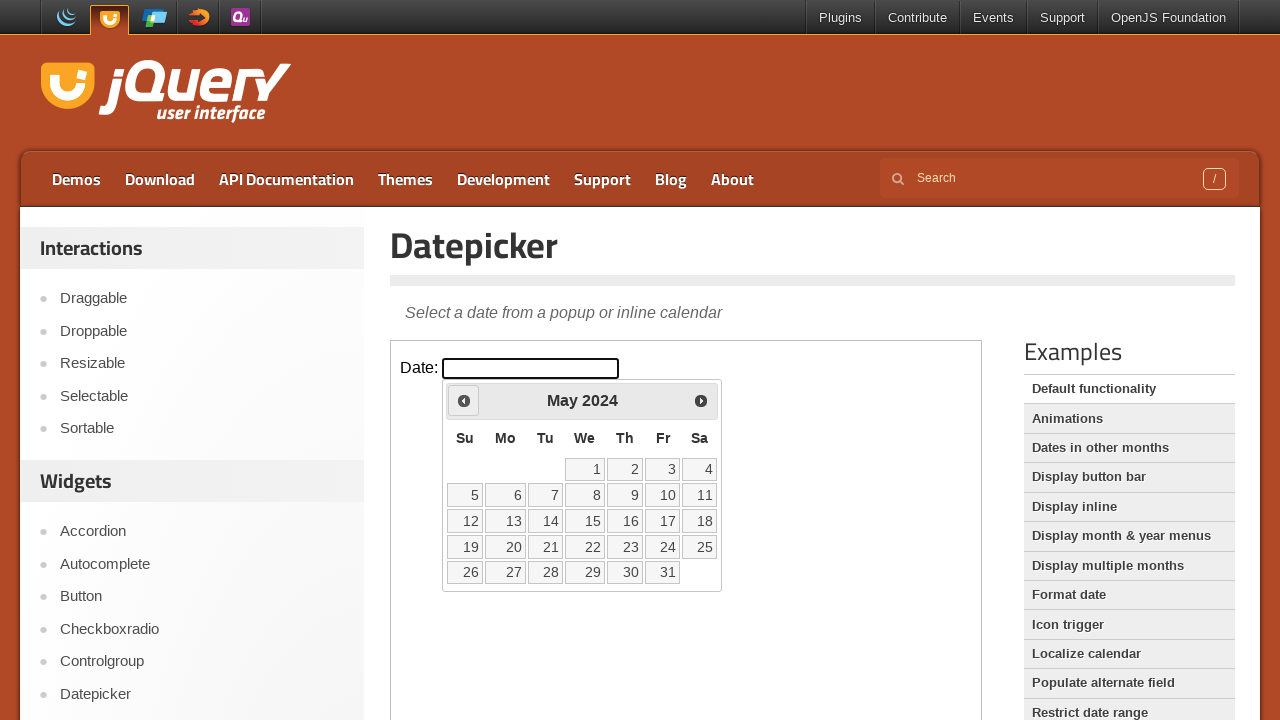

Clicked previous month button (current: May 2024) at (464, 400) on iframe >> nth=0 >> internal:control=enter-frame >> span.ui-icon.ui-icon-circle-t
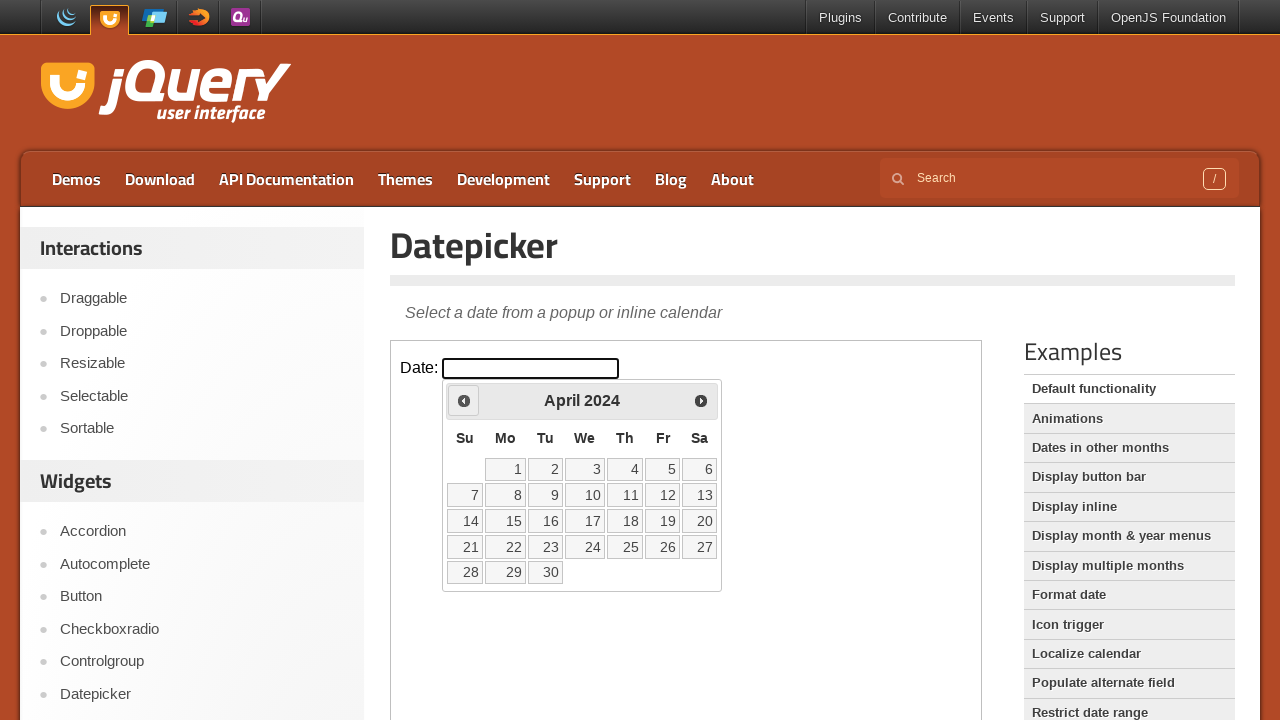

Retrieved current month: April
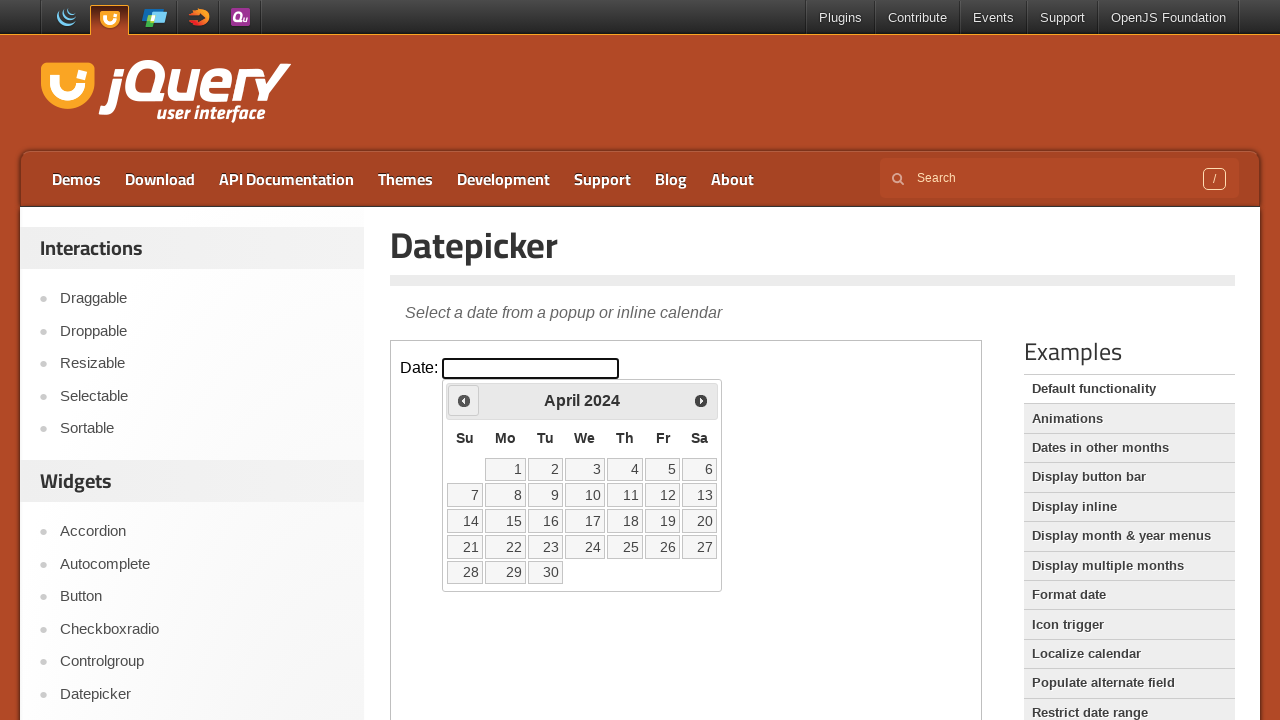

Retrieved current year: 2024
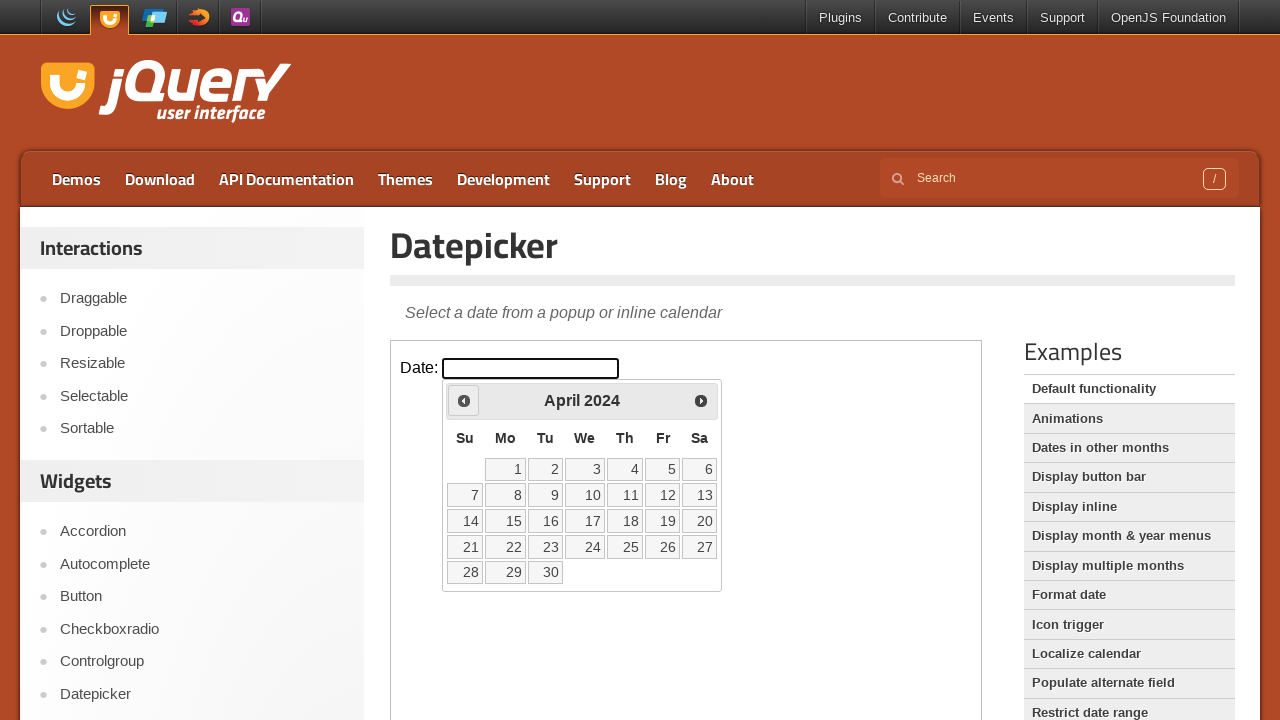

Clicked previous month button (current: April 2024) at (464, 400) on iframe >> nth=0 >> internal:control=enter-frame >> span.ui-icon.ui-icon-circle-t
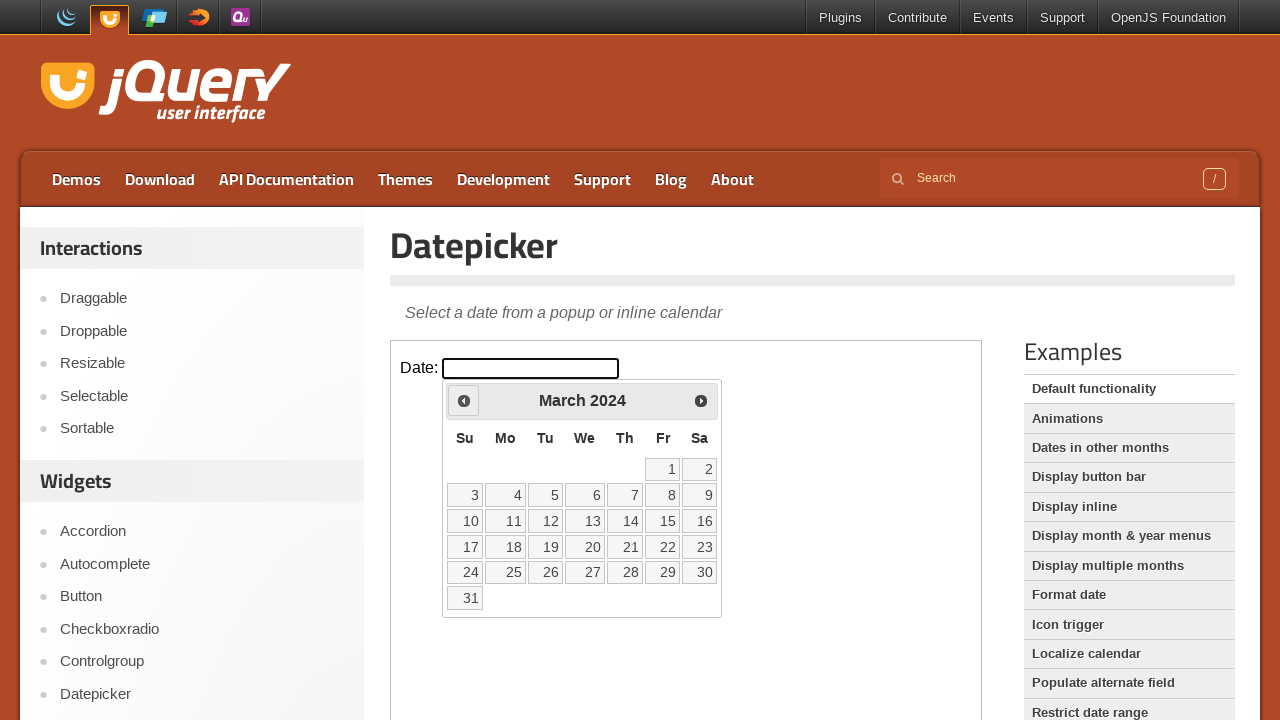

Retrieved current month: March
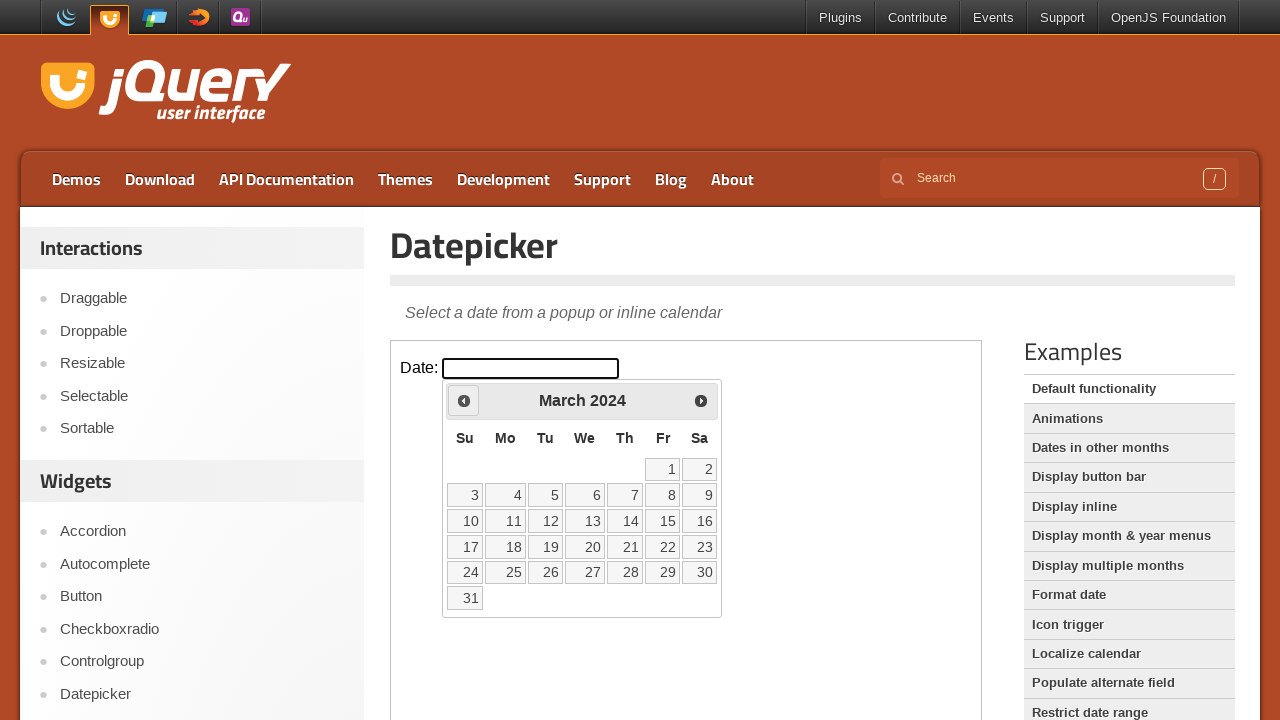

Retrieved current year: 2024
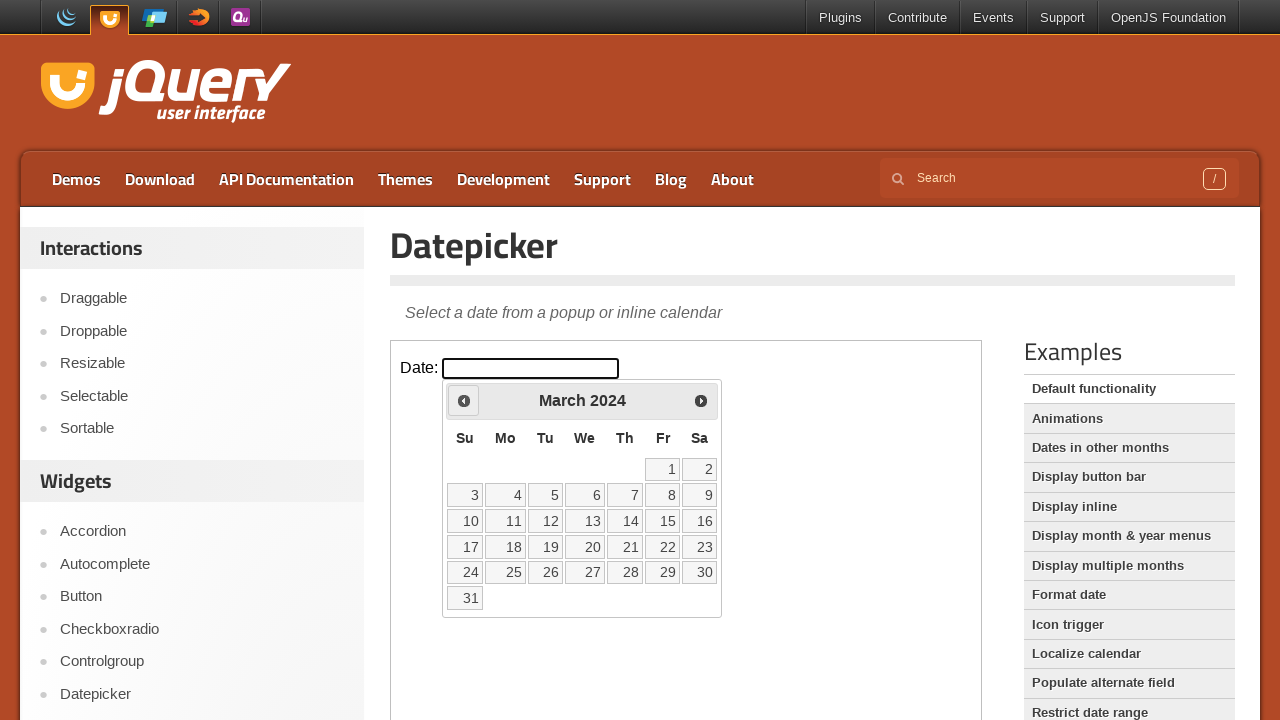

Clicked previous month button (current: March 2024) at (464, 400) on iframe >> nth=0 >> internal:control=enter-frame >> span.ui-icon.ui-icon-circle-t
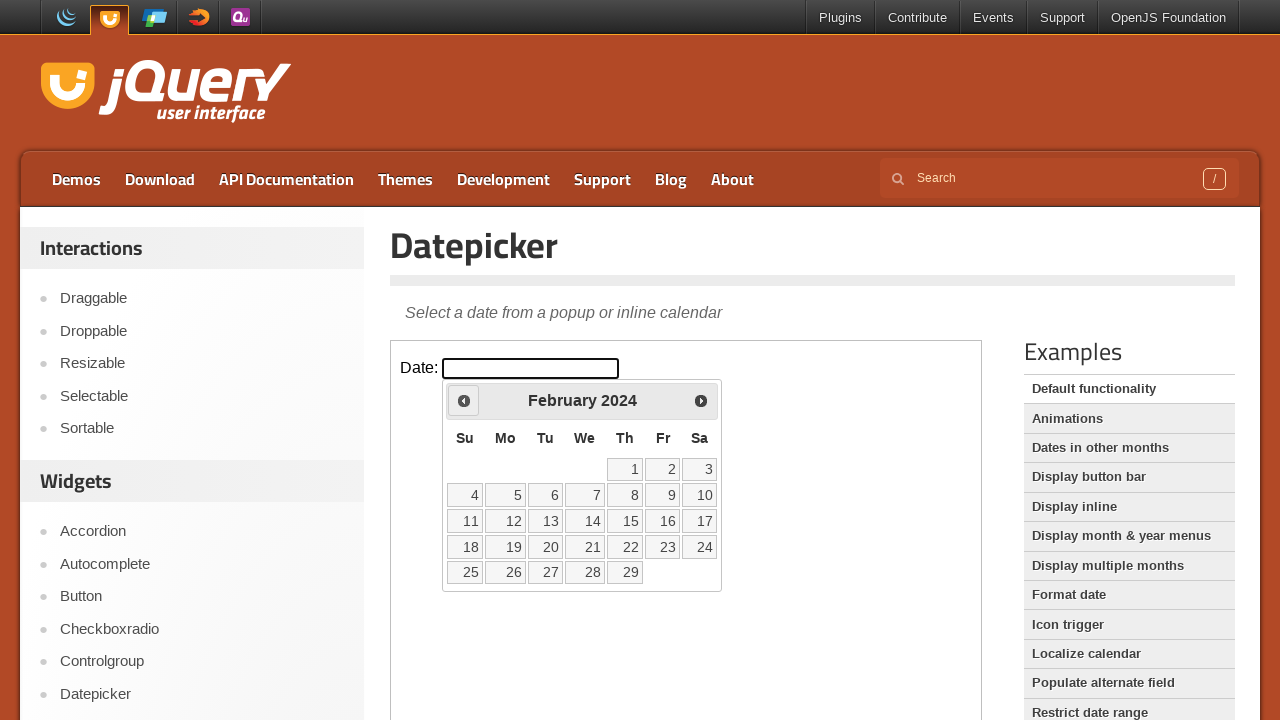

Retrieved current month: February
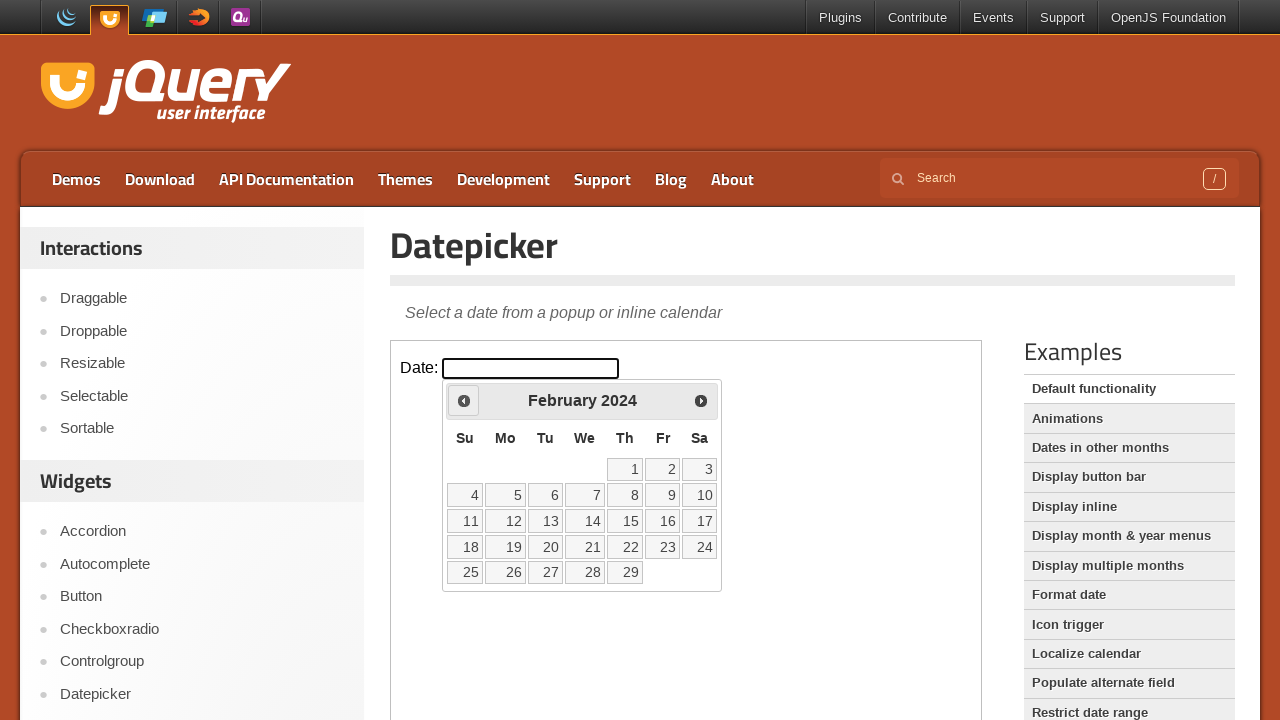

Retrieved current year: 2024
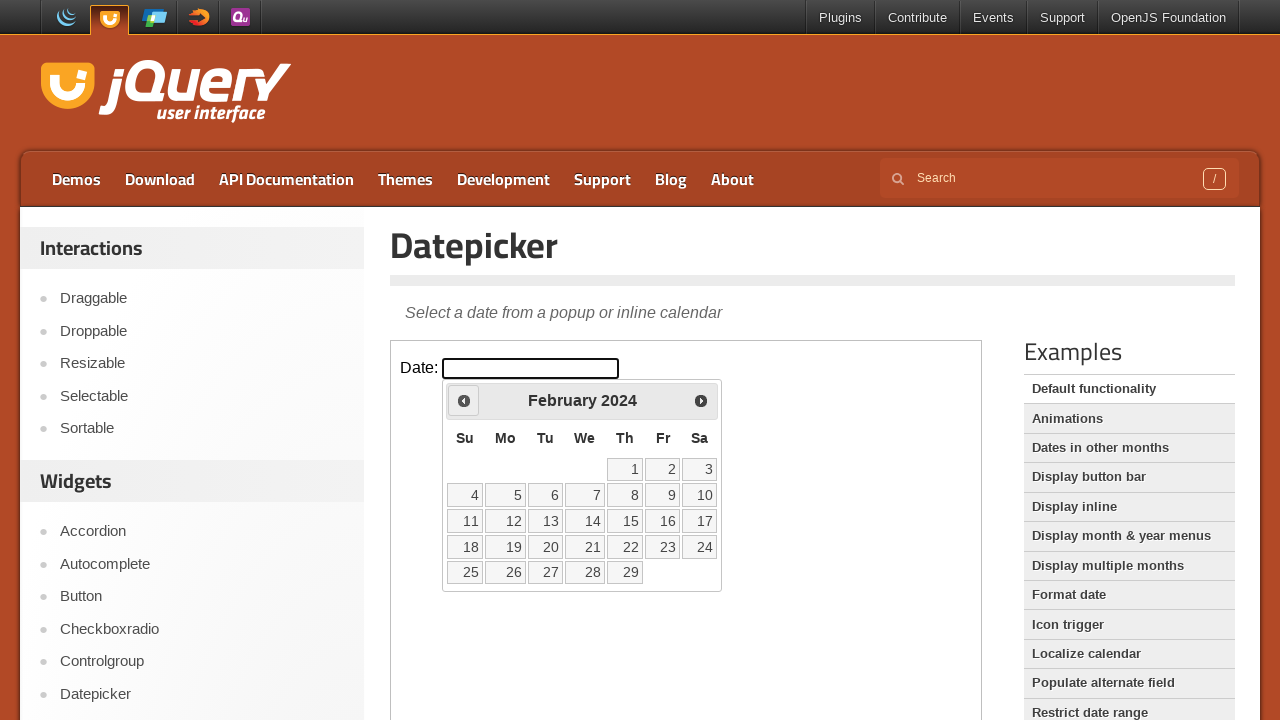

Clicked previous month button (current: February 2024) at (464, 400) on iframe >> nth=0 >> internal:control=enter-frame >> span.ui-icon.ui-icon-circle-t
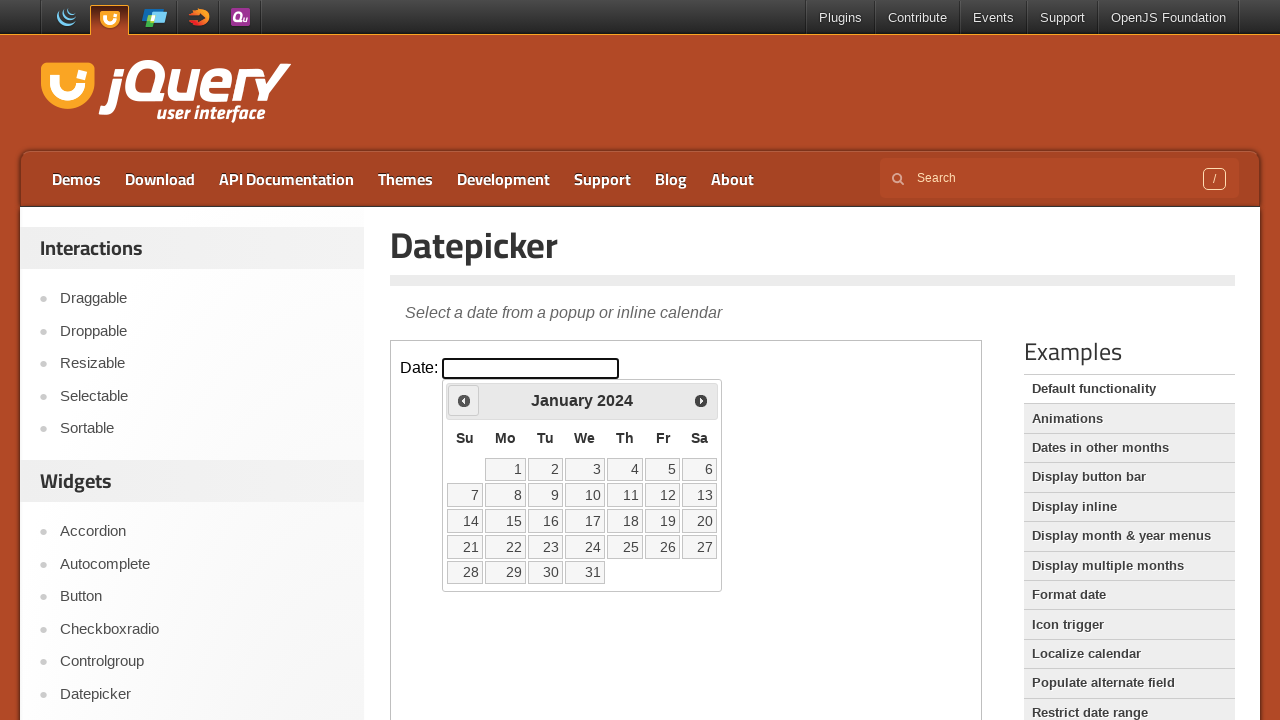

Retrieved current month: January
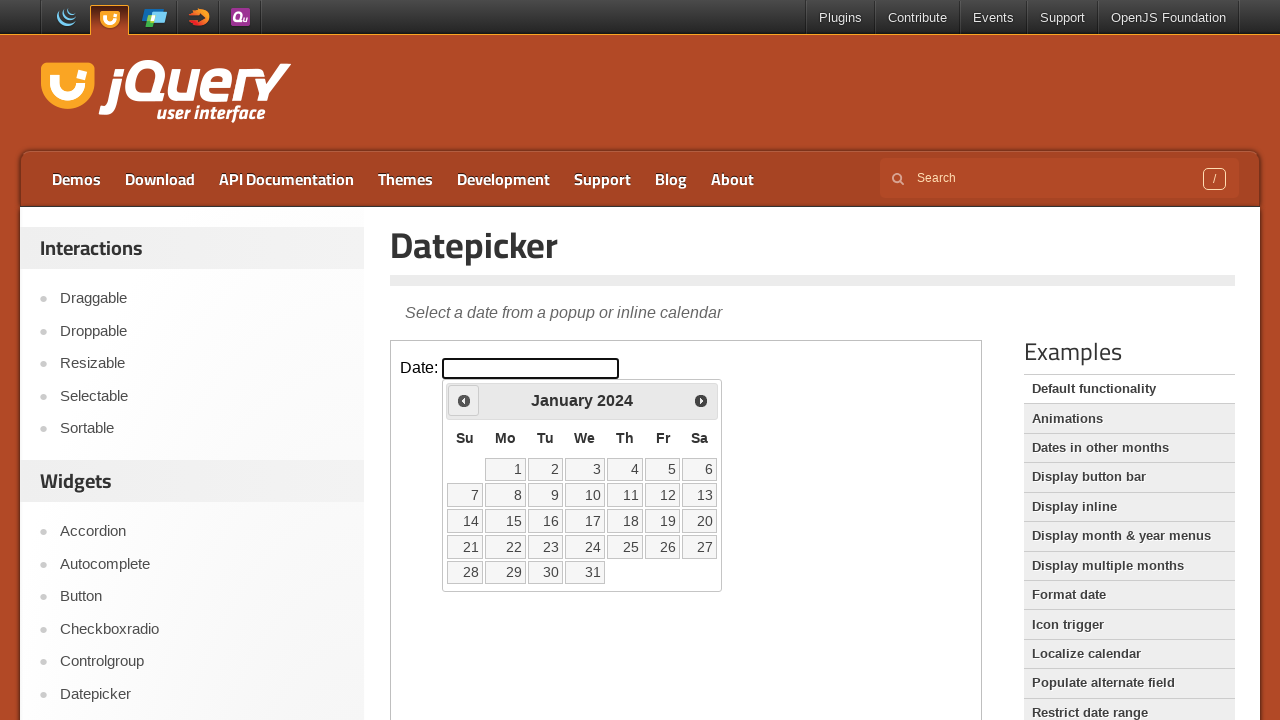

Retrieved current year: 2024
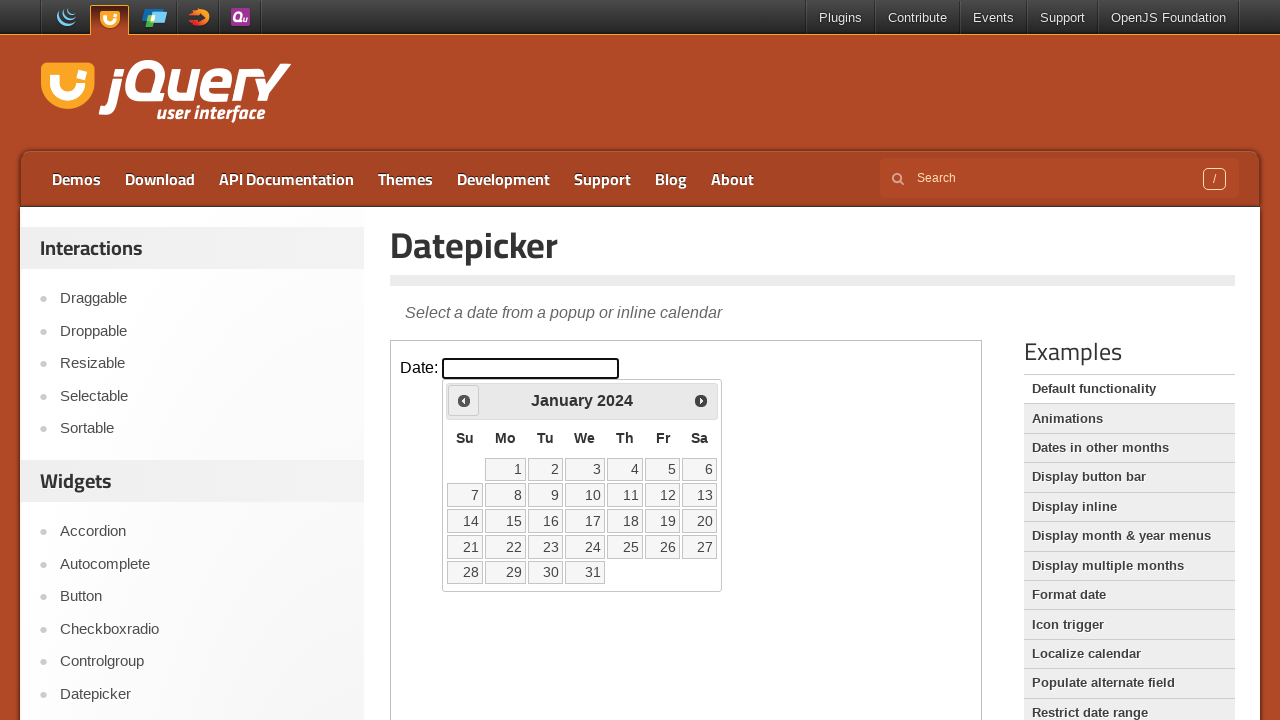

Clicked previous month button (current: January 2024) at (464, 400) on iframe >> nth=0 >> internal:control=enter-frame >> span.ui-icon.ui-icon-circle-t
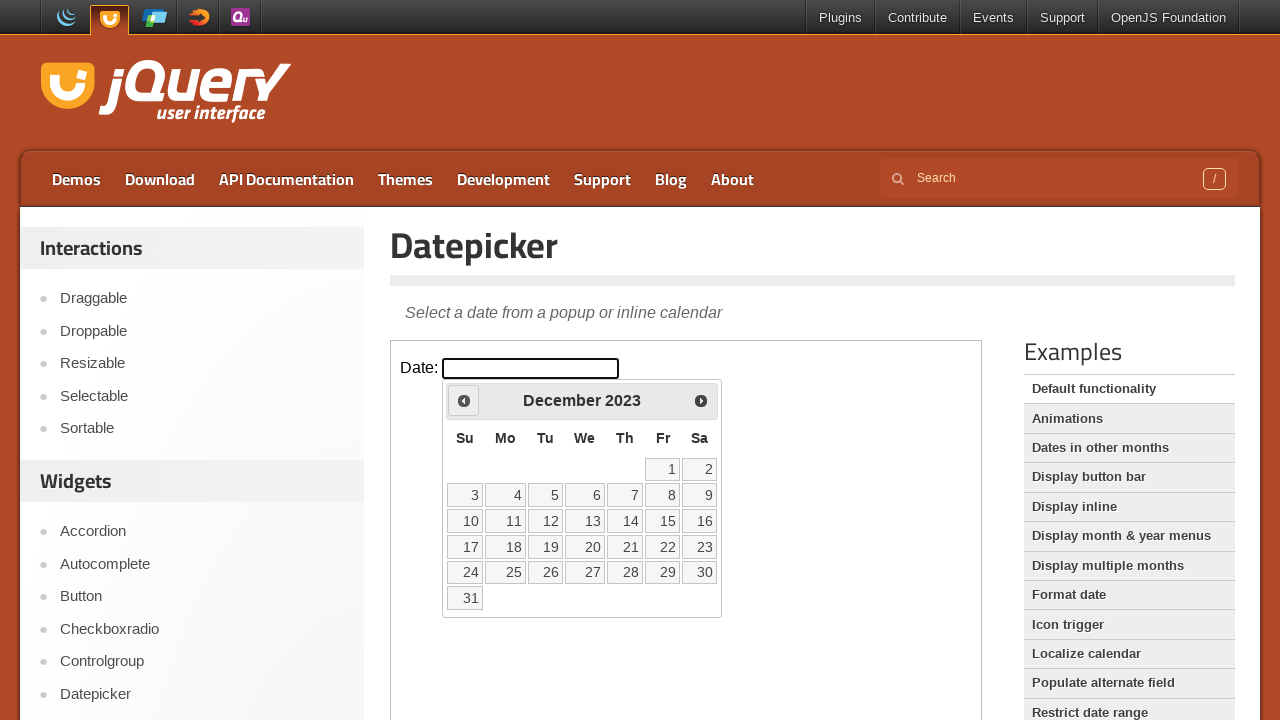

Retrieved current month: December
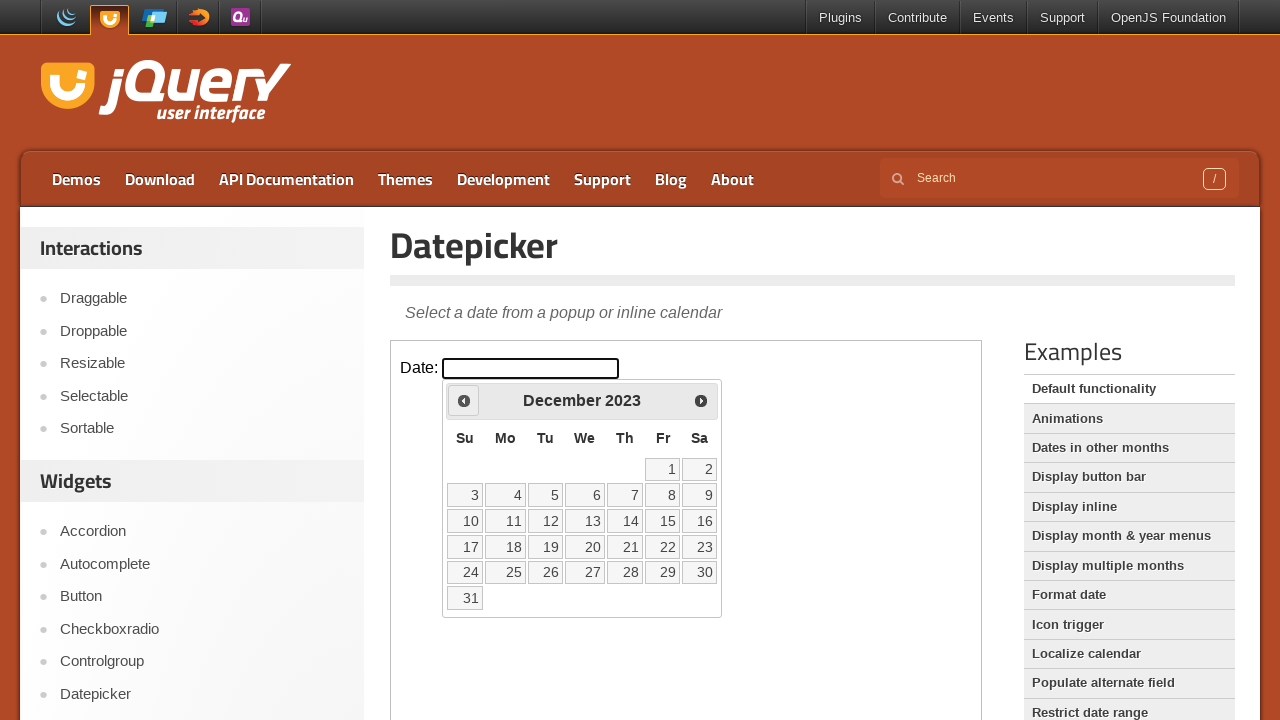

Retrieved current year: 2023
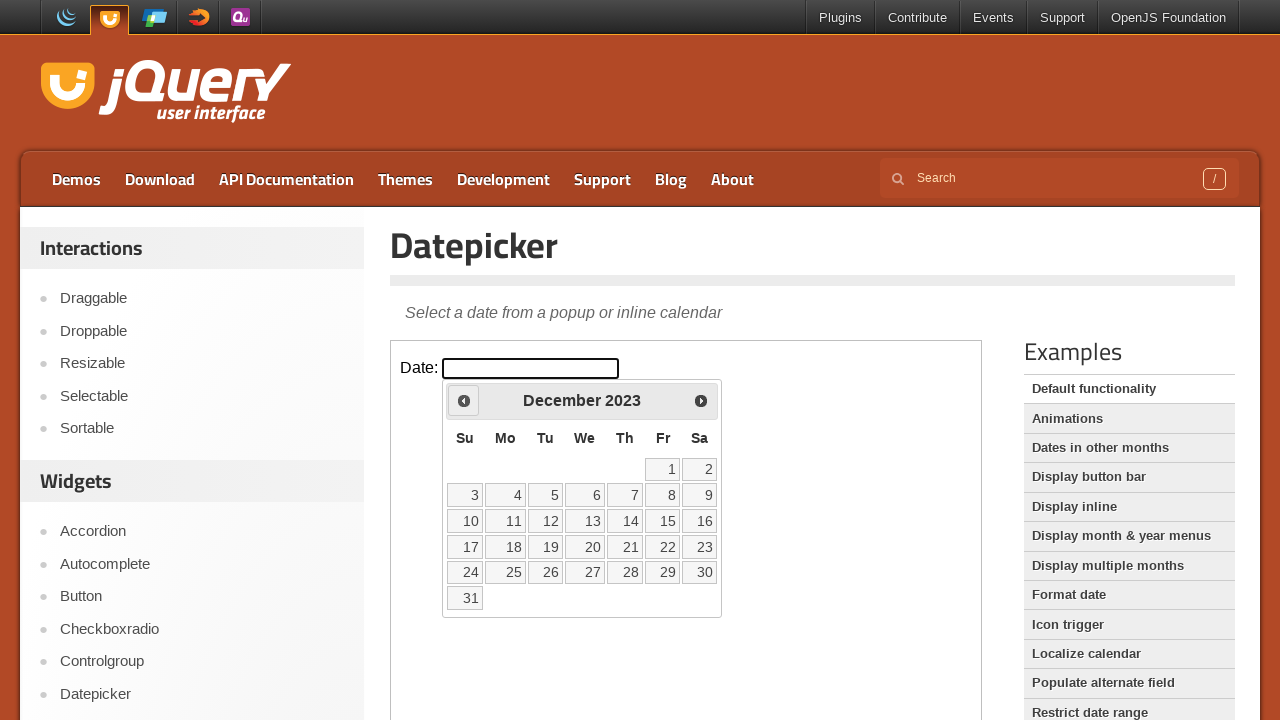

Clicked previous month button (current: December 2023) at (464, 400) on iframe >> nth=0 >> internal:control=enter-frame >> span.ui-icon.ui-icon-circle-t
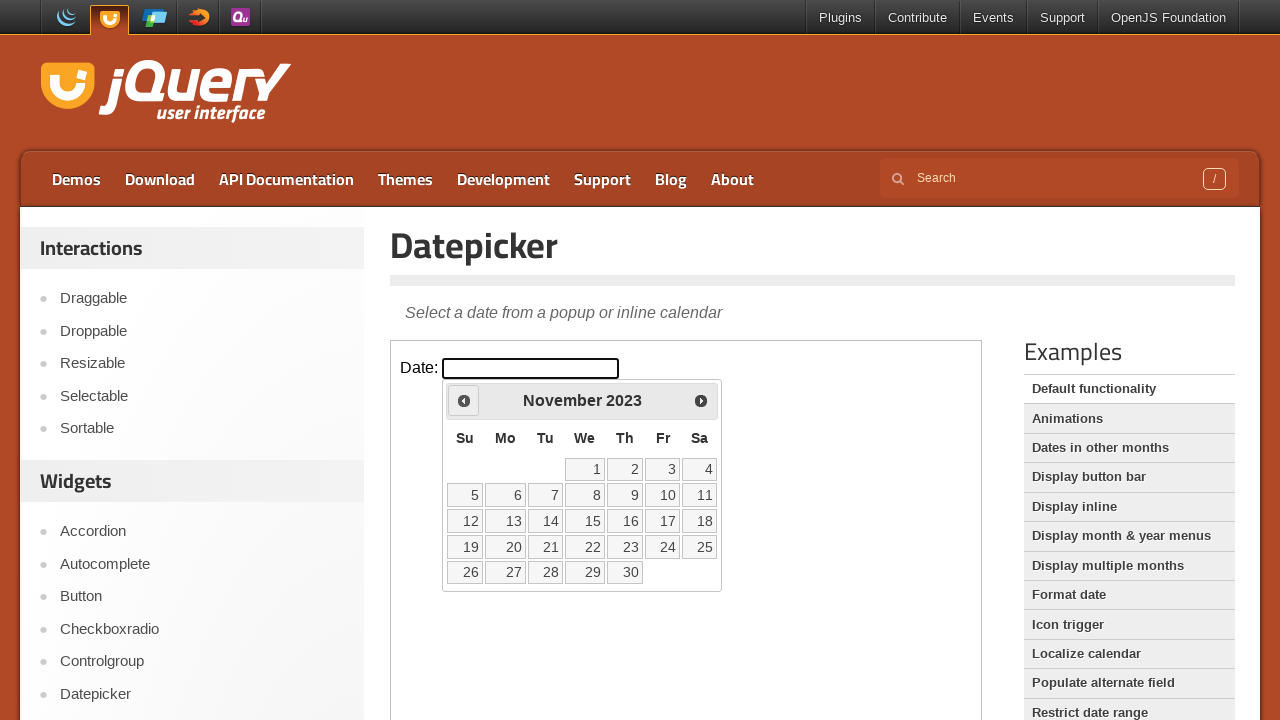

Retrieved current month: November
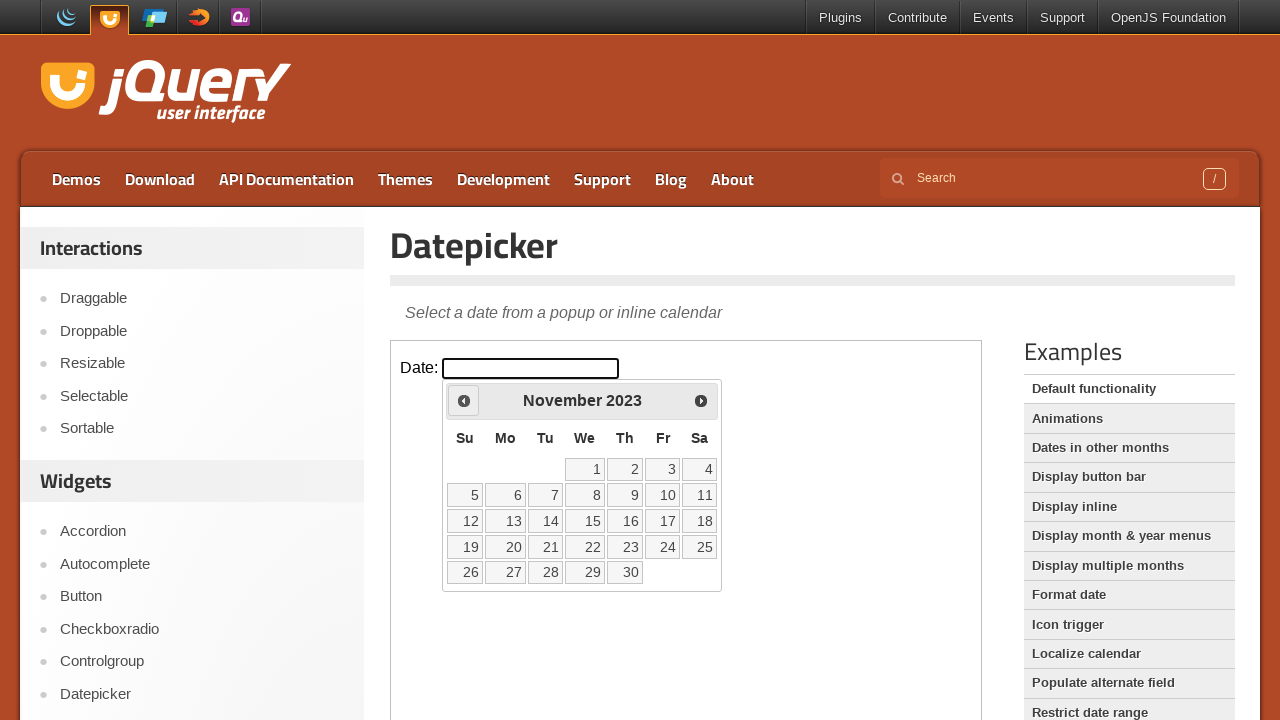

Retrieved current year: 2023
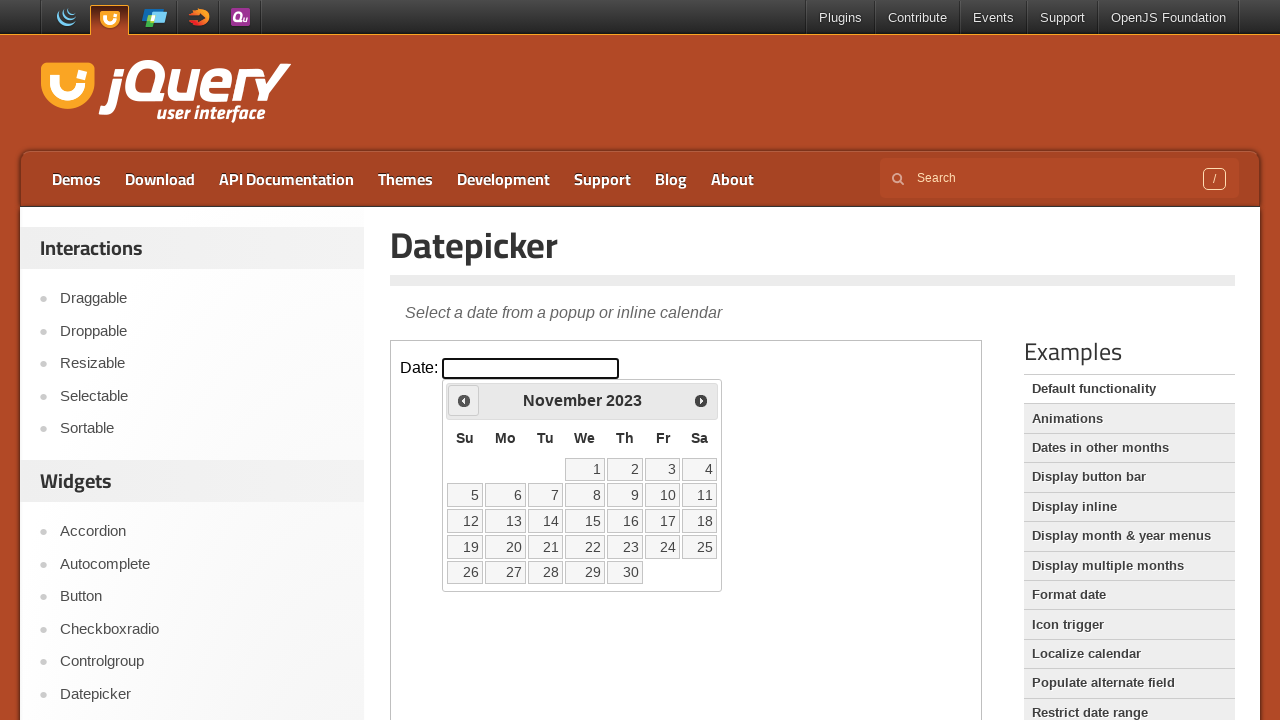

Clicked previous month button (current: November 2023) at (464, 400) on iframe >> nth=0 >> internal:control=enter-frame >> span.ui-icon.ui-icon-circle-t
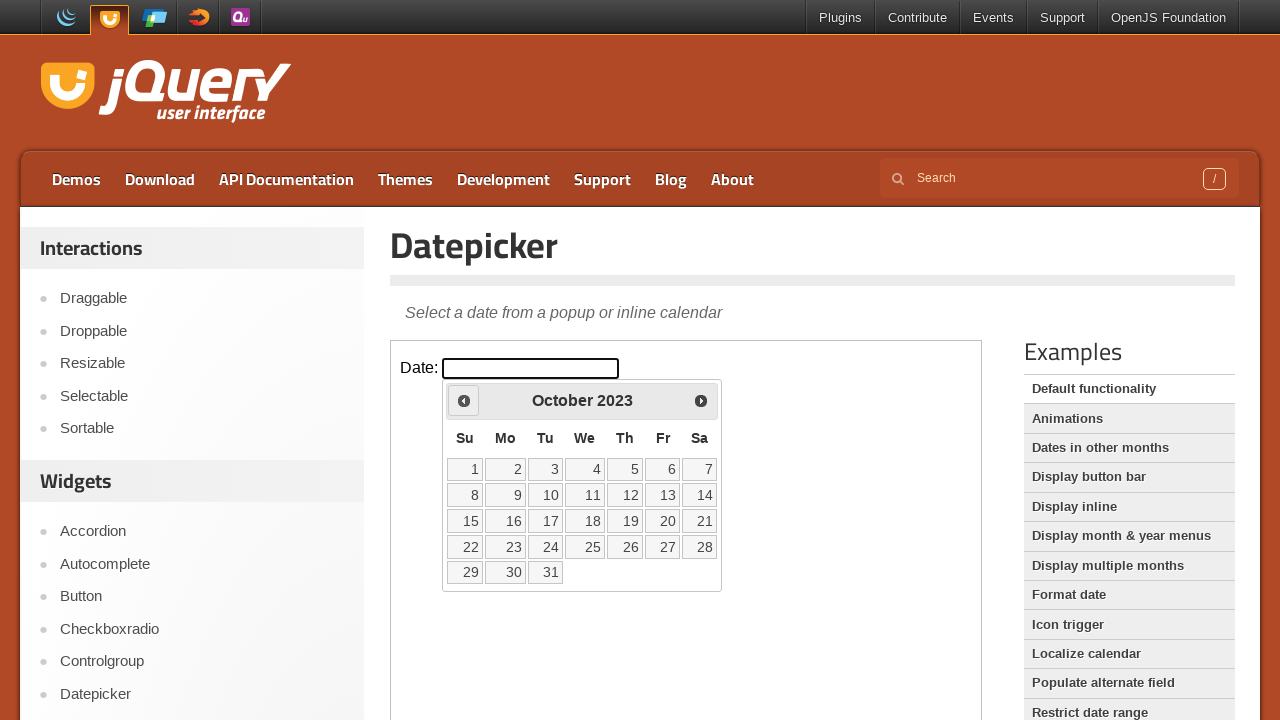

Retrieved current month: October
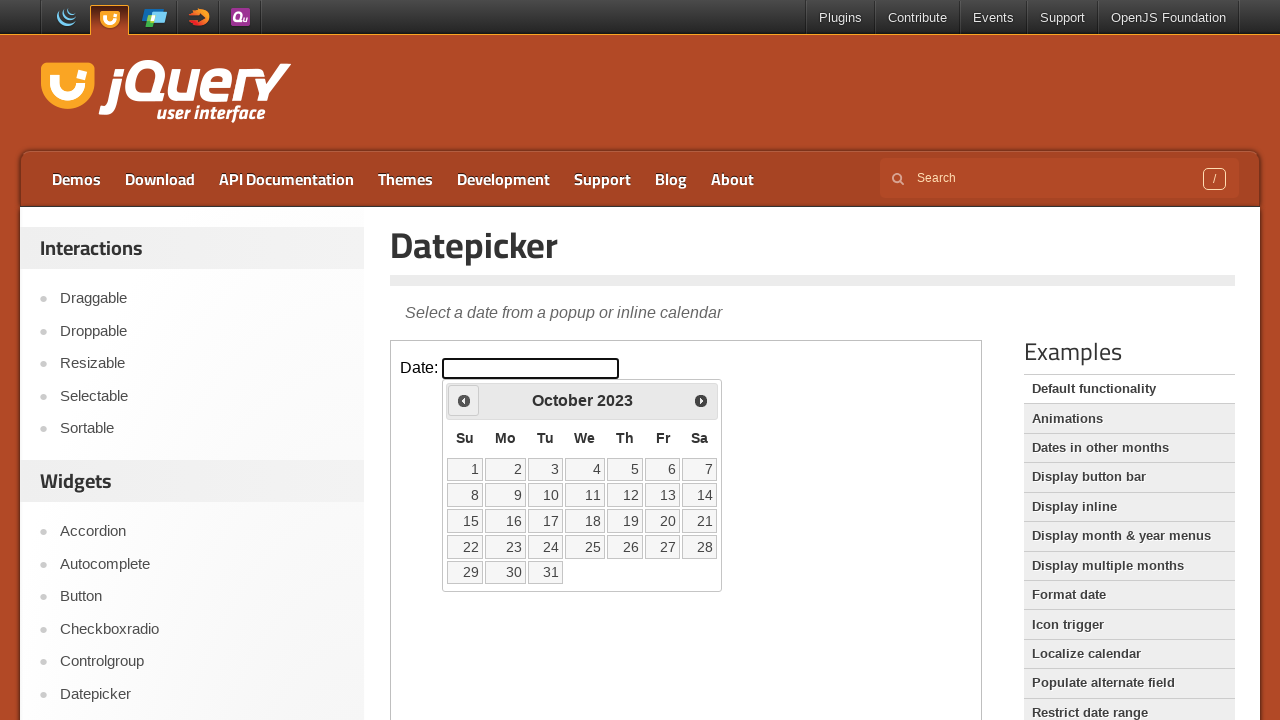

Retrieved current year: 2023
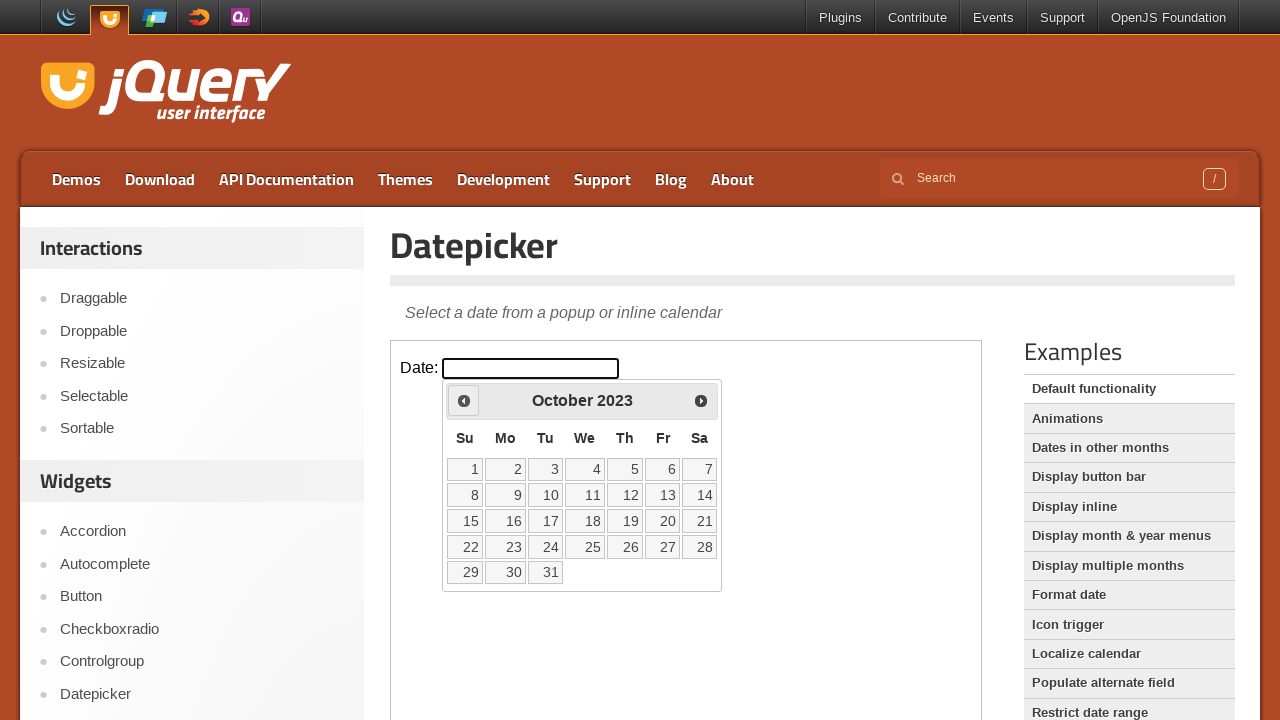

Clicked previous month button (current: October 2023) at (464, 400) on iframe >> nth=0 >> internal:control=enter-frame >> span.ui-icon.ui-icon-circle-t
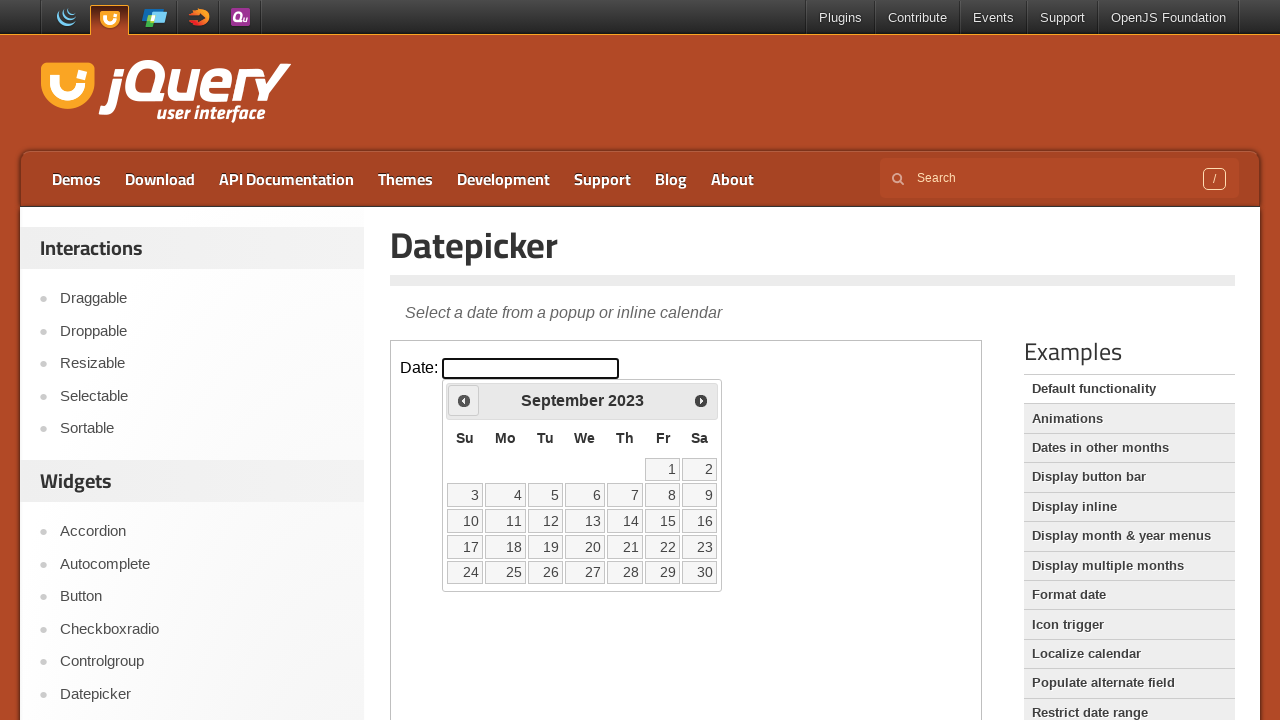

Retrieved current month: September
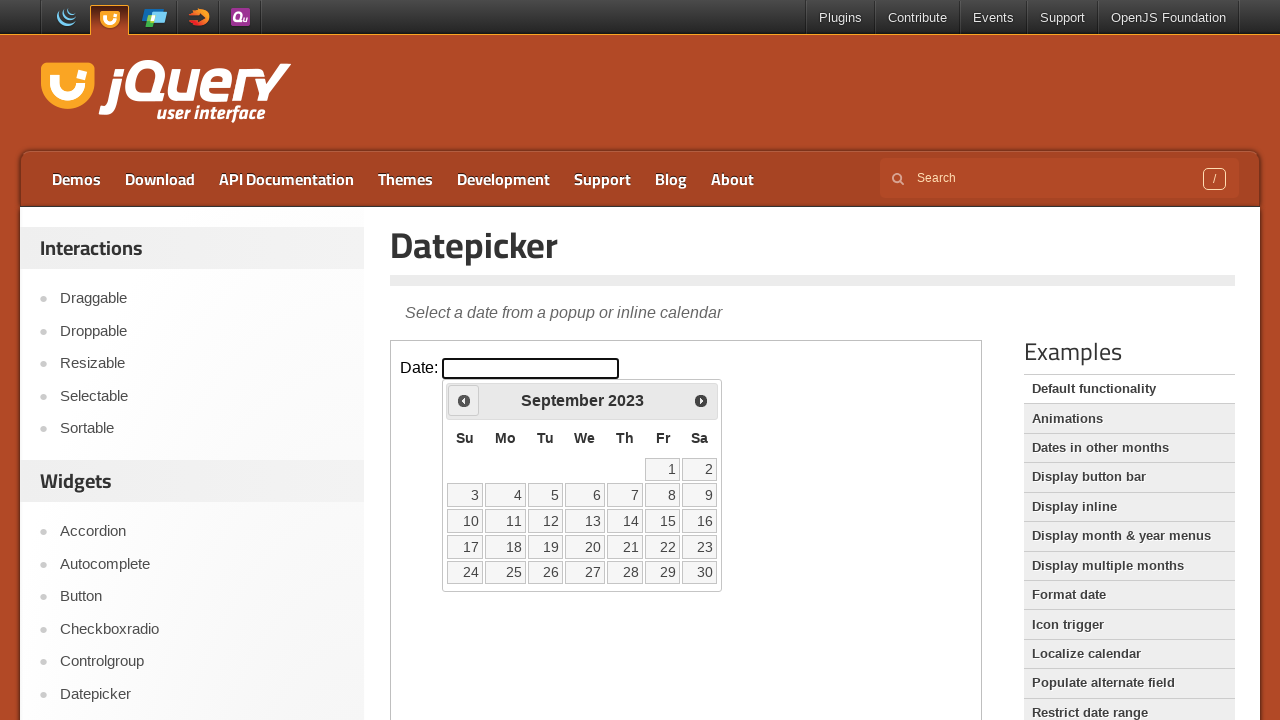

Retrieved current year: 2023
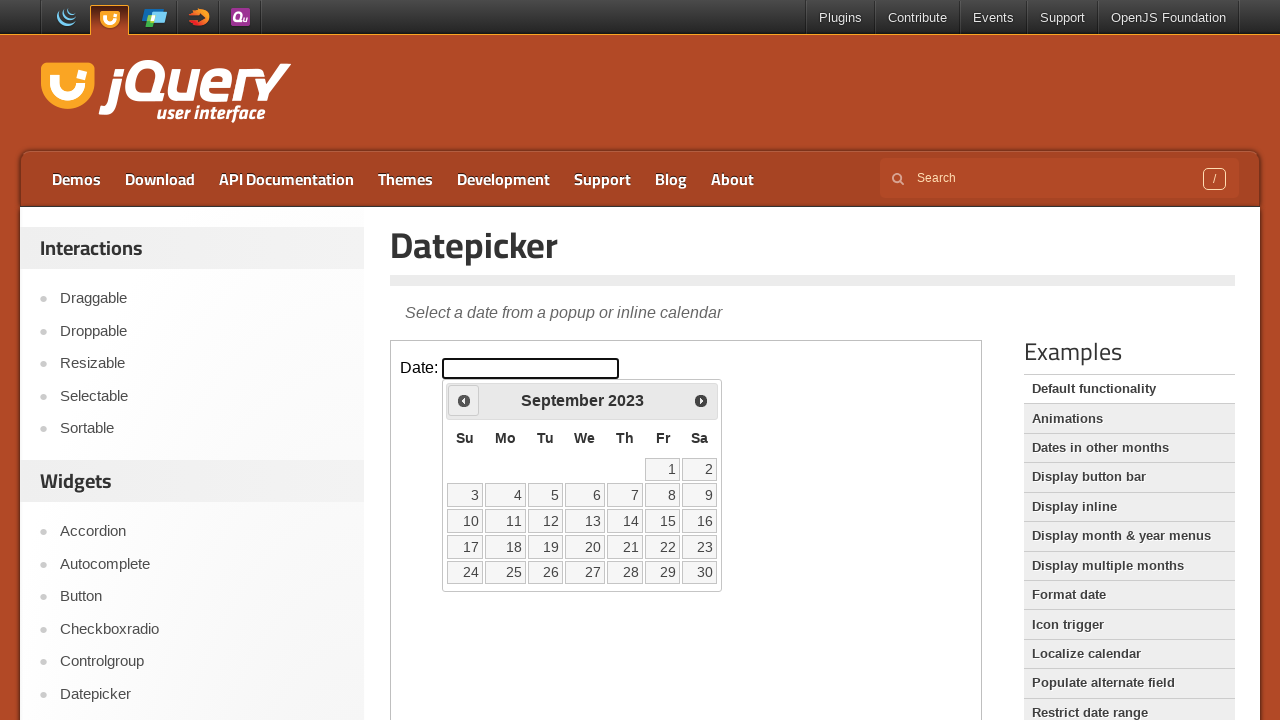

Clicked previous month button (current: September 2023) at (464, 400) on iframe >> nth=0 >> internal:control=enter-frame >> span.ui-icon.ui-icon-circle-t
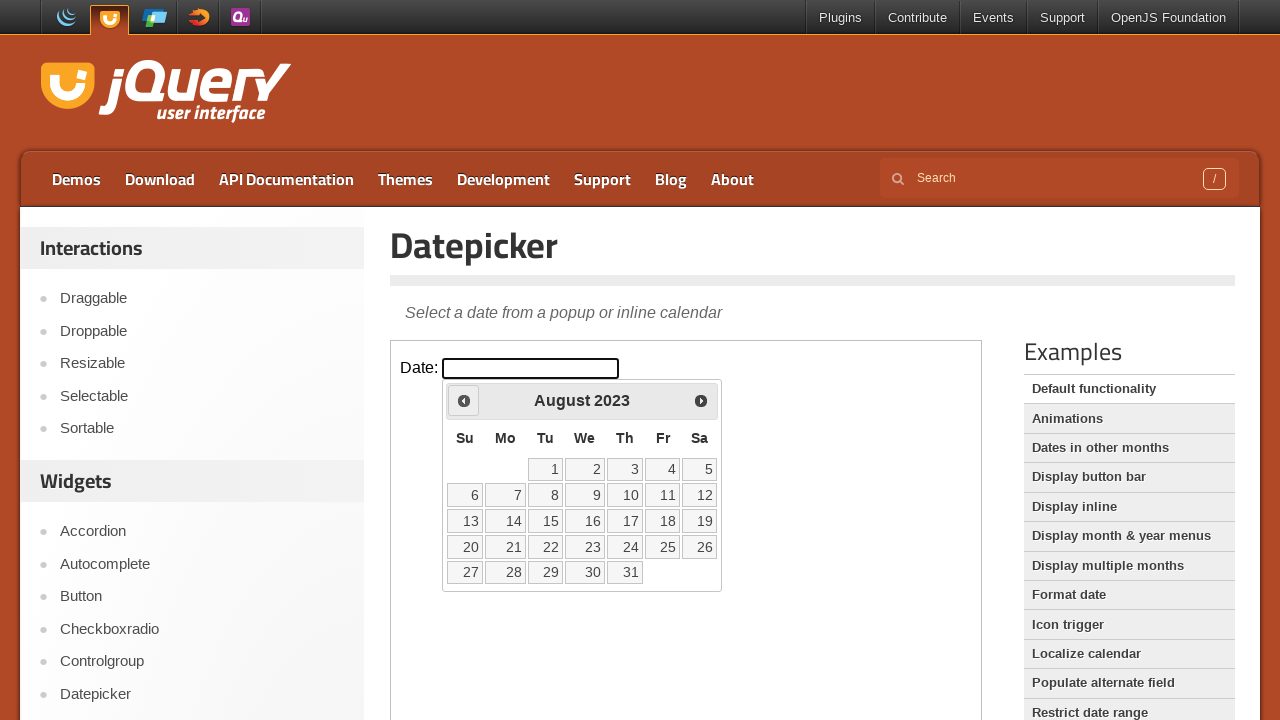

Retrieved current month: August
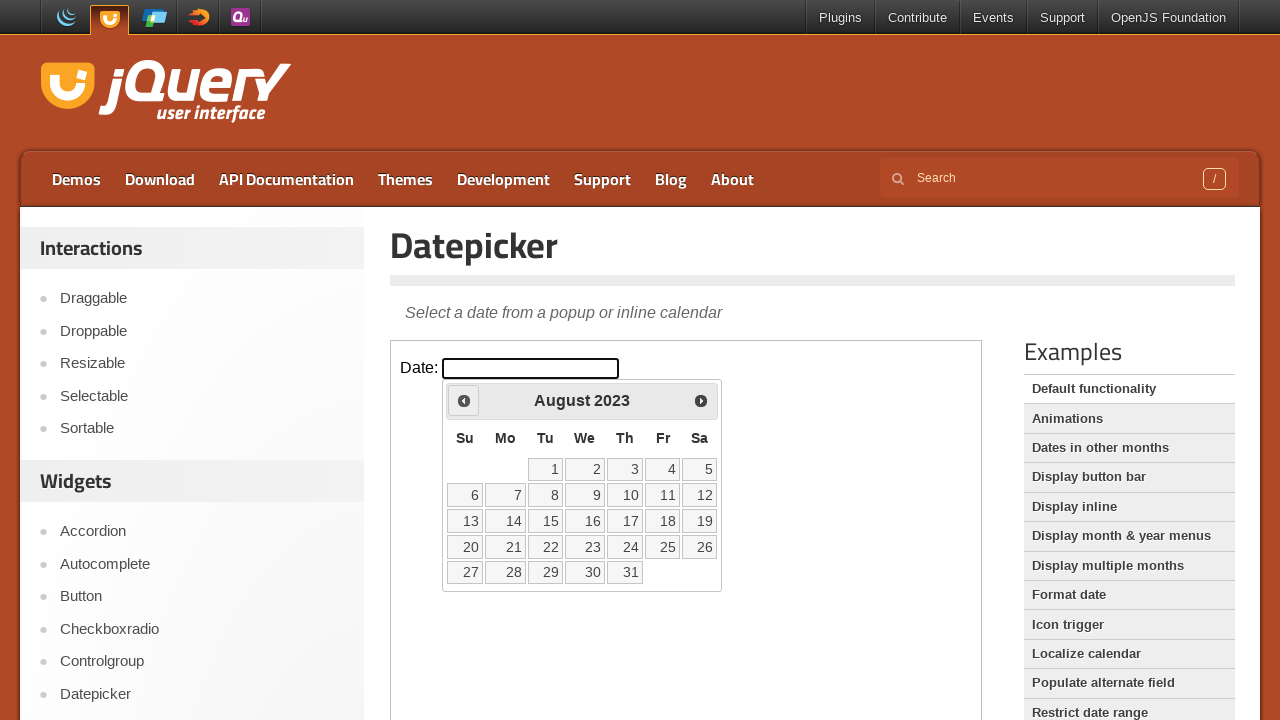

Retrieved current year: 2023
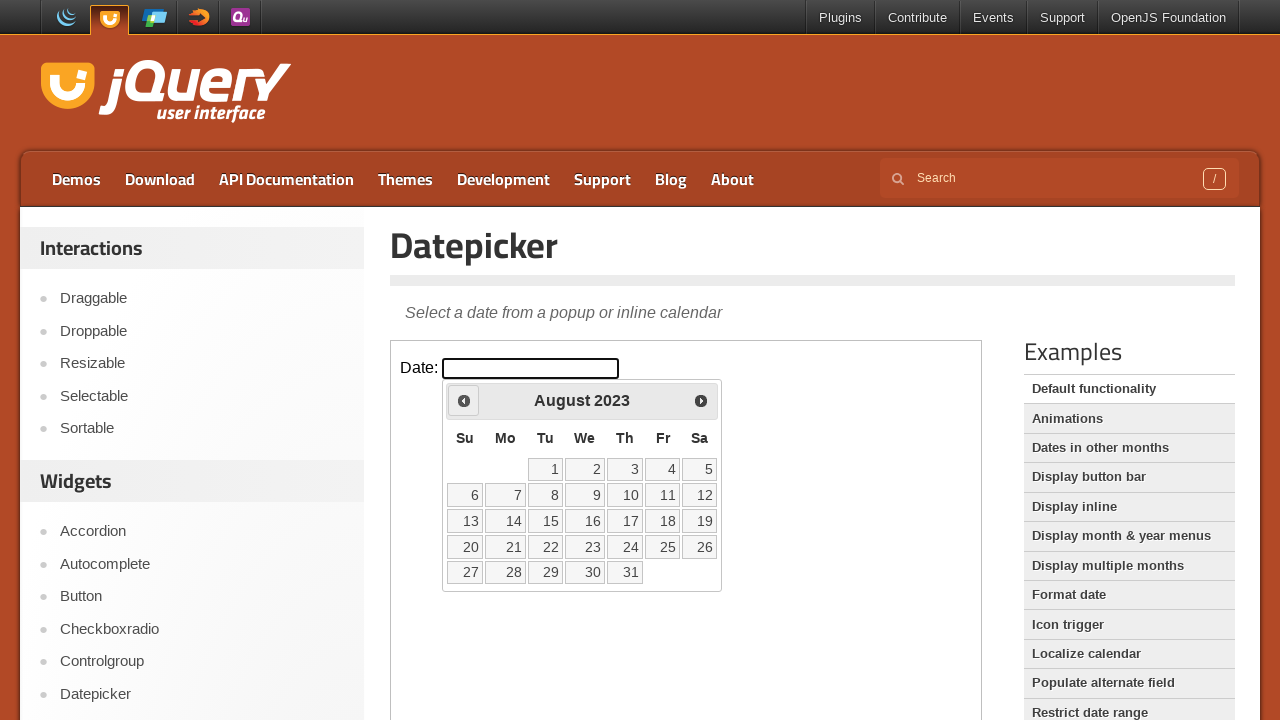

Clicked previous month button (current: August 2023) at (464, 400) on iframe >> nth=0 >> internal:control=enter-frame >> span.ui-icon.ui-icon-circle-t
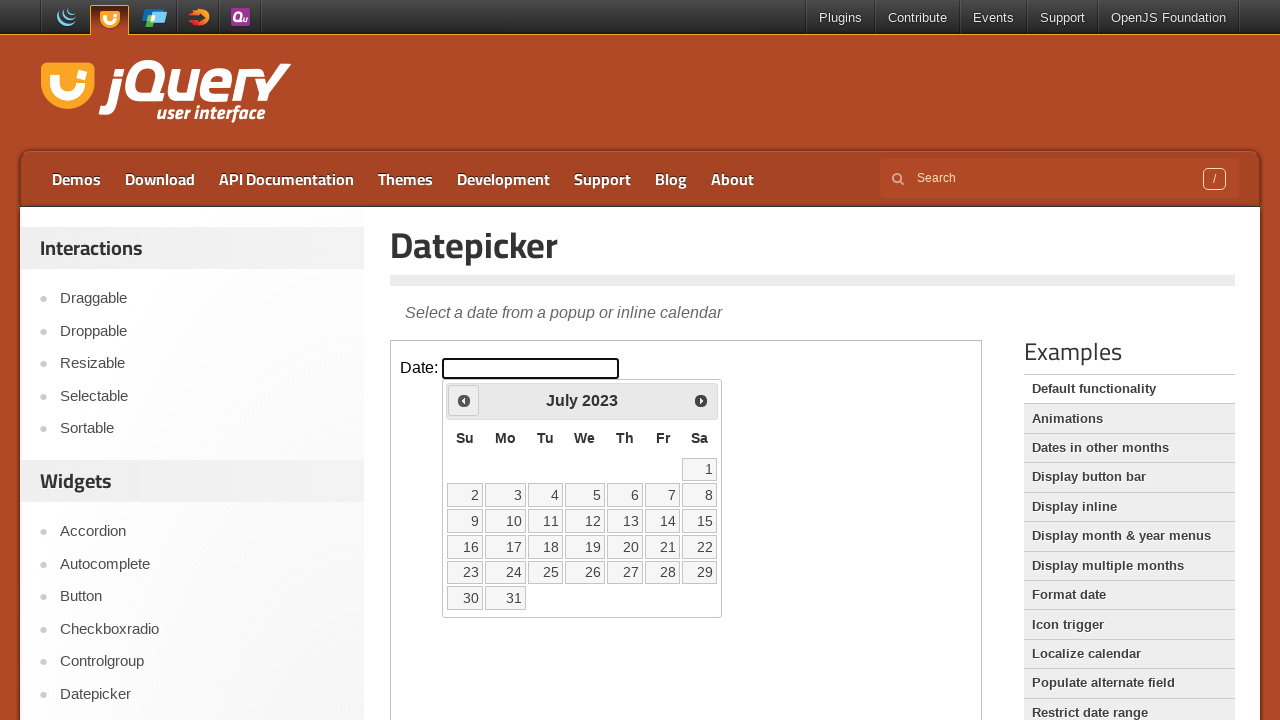

Retrieved current month: July
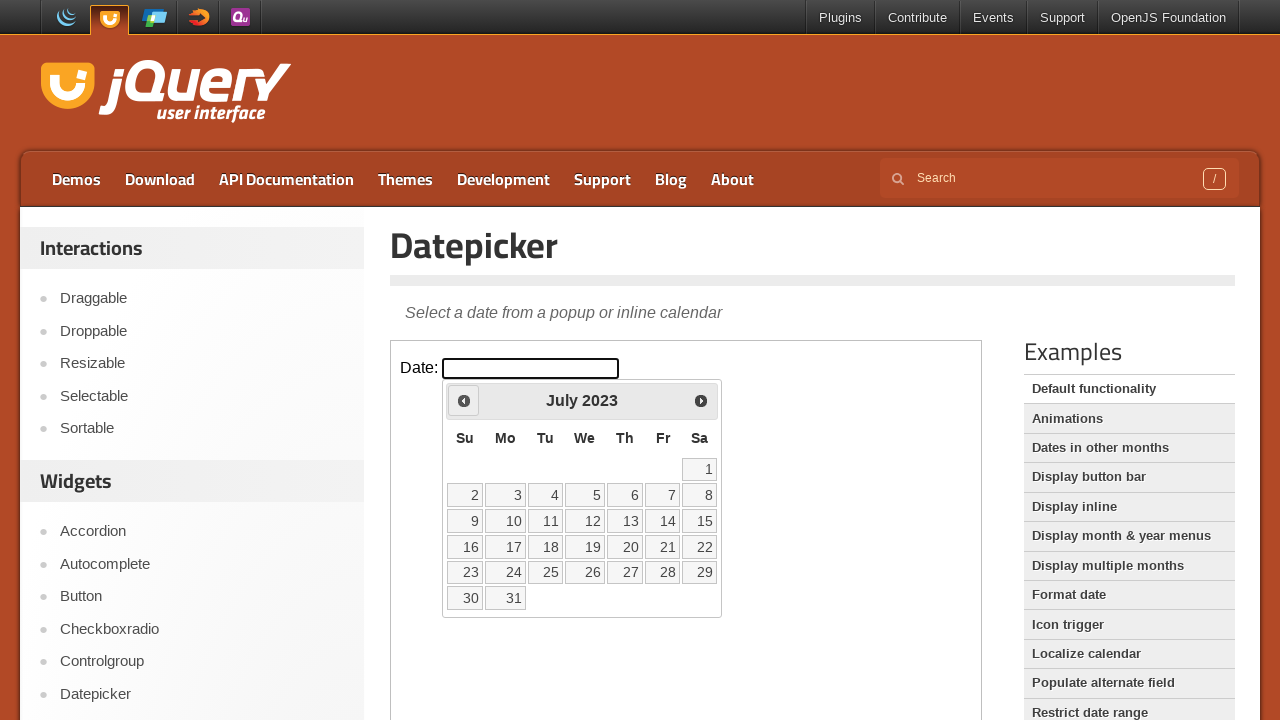

Retrieved current year: 2023
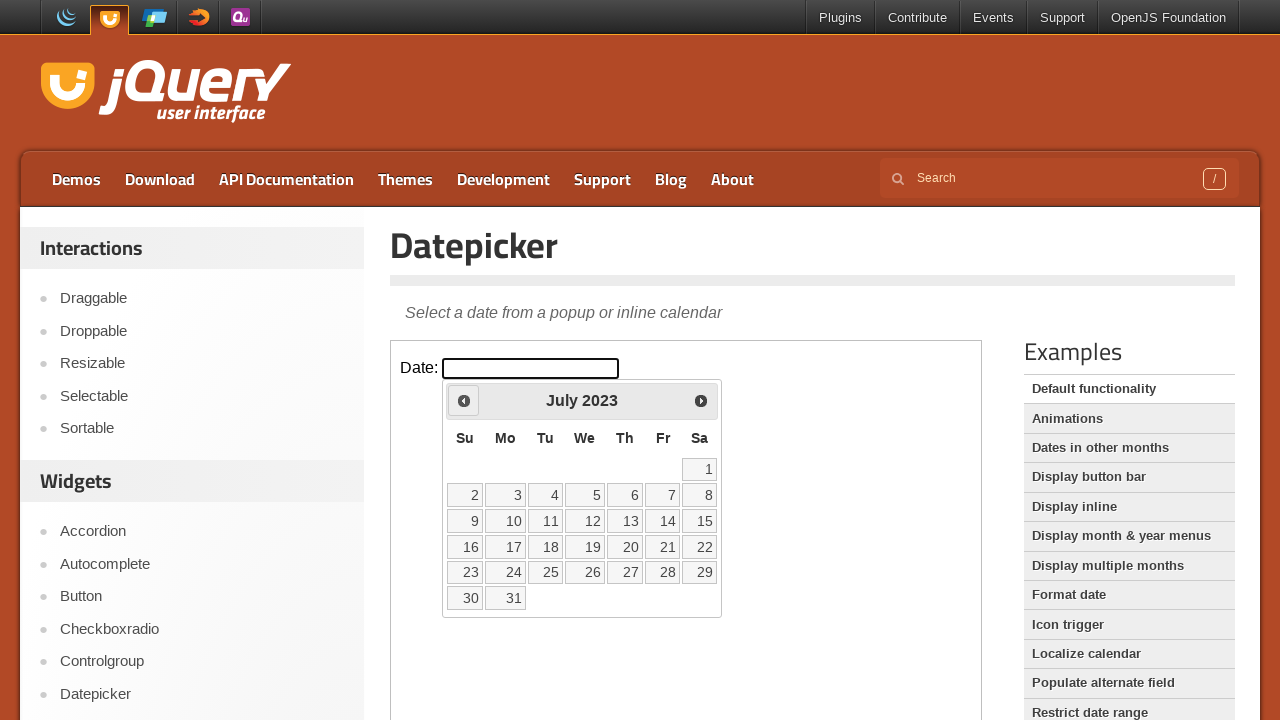

Clicked previous month button (current: July 2023) at (464, 400) on iframe >> nth=0 >> internal:control=enter-frame >> span.ui-icon.ui-icon-circle-t
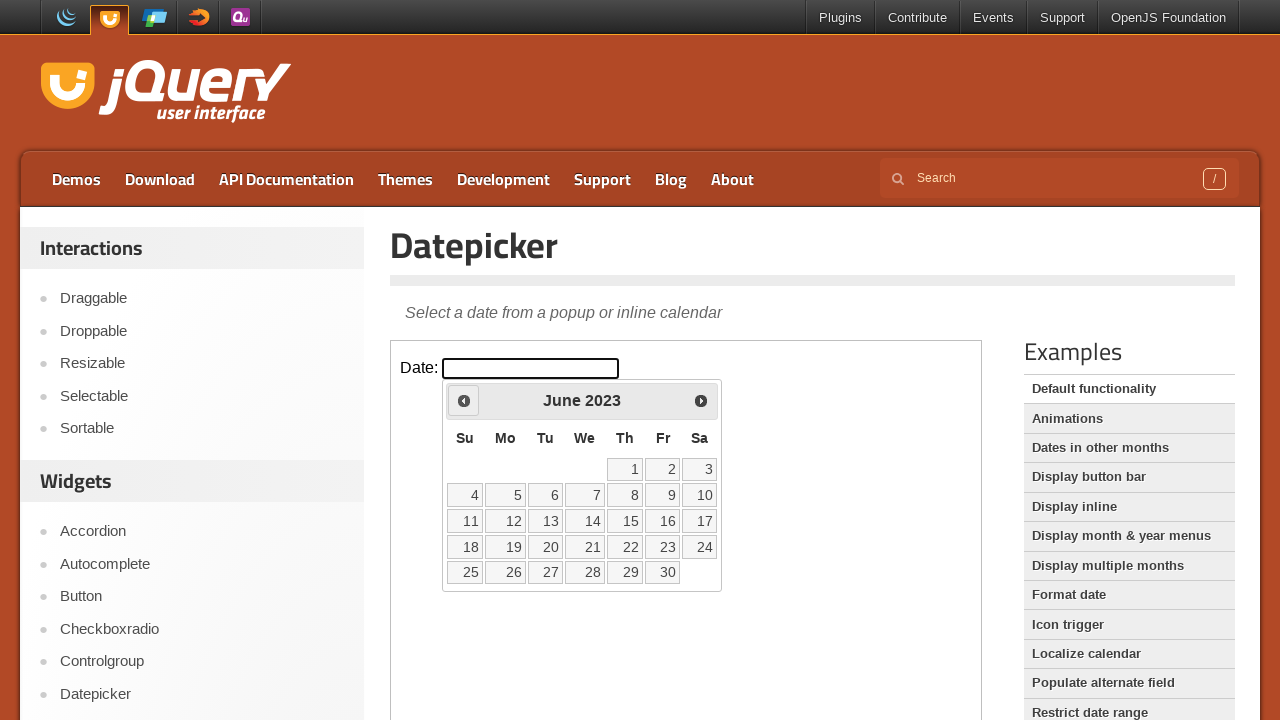

Retrieved current month: June
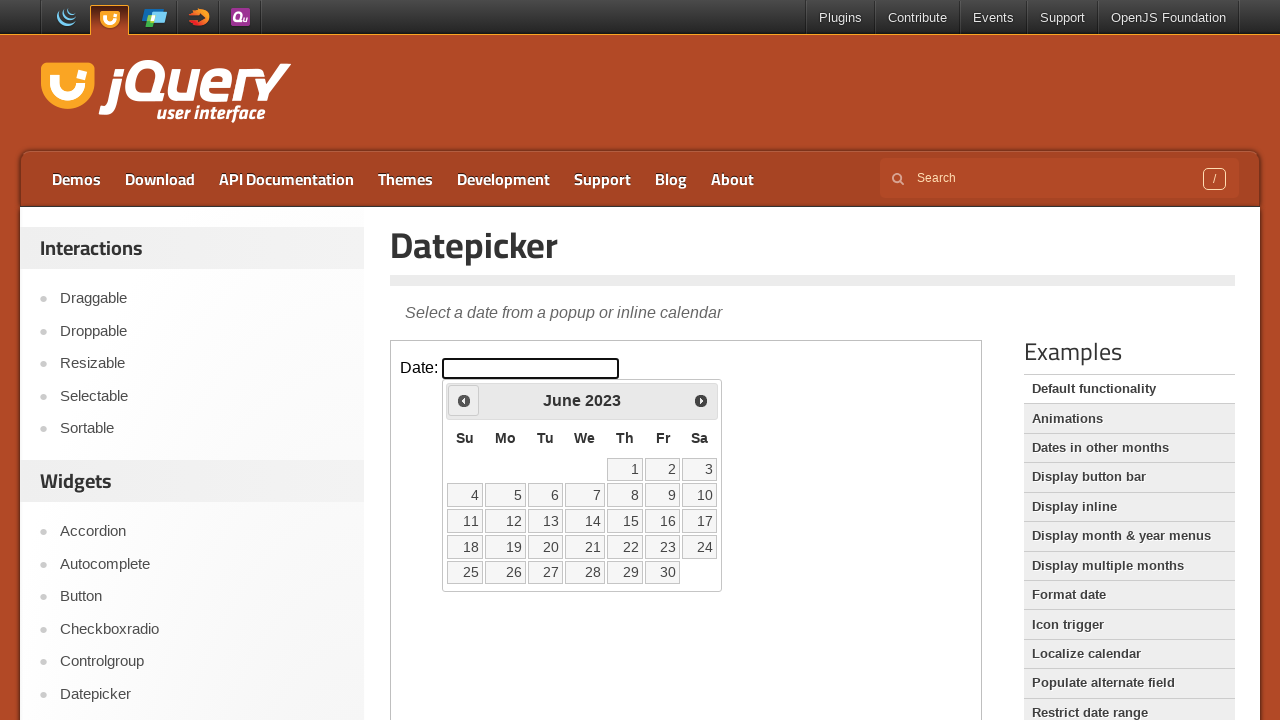

Retrieved current year: 2023
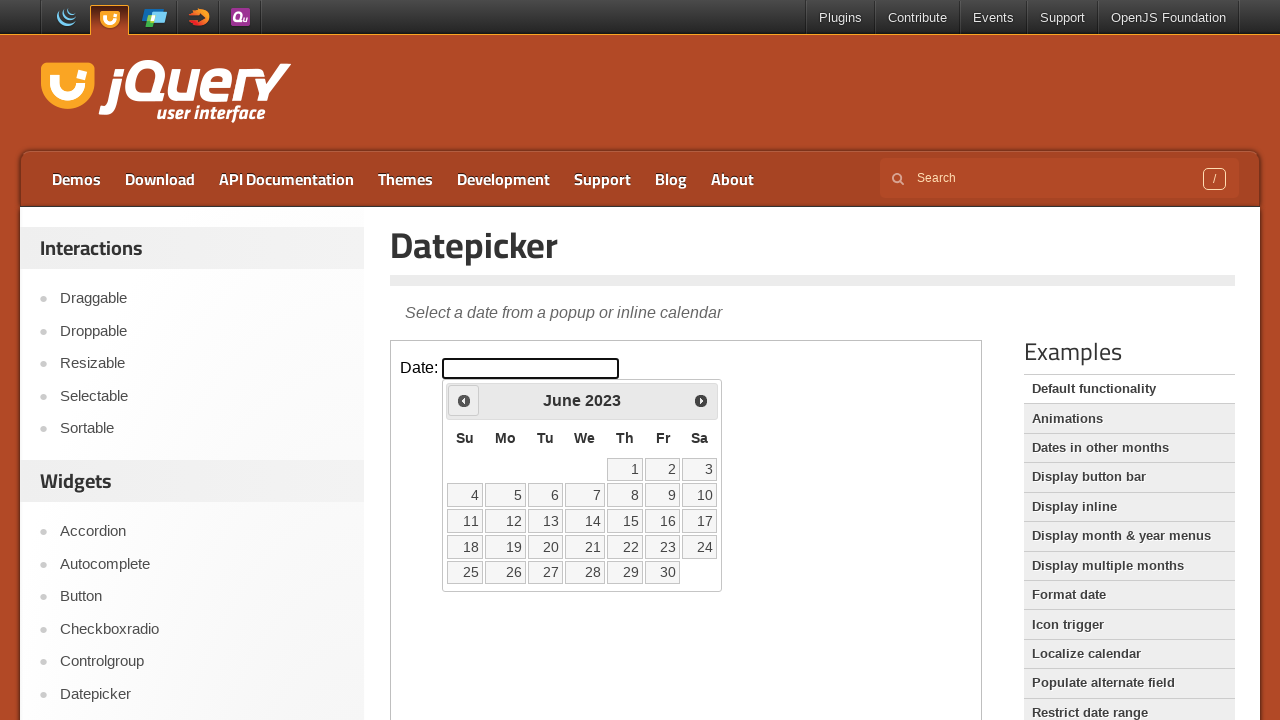

Clicked previous month button (current: June 2023) at (464, 400) on iframe >> nth=0 >> internal:control=enter-frame >> span.ui-icon.ui-icon-circle-t
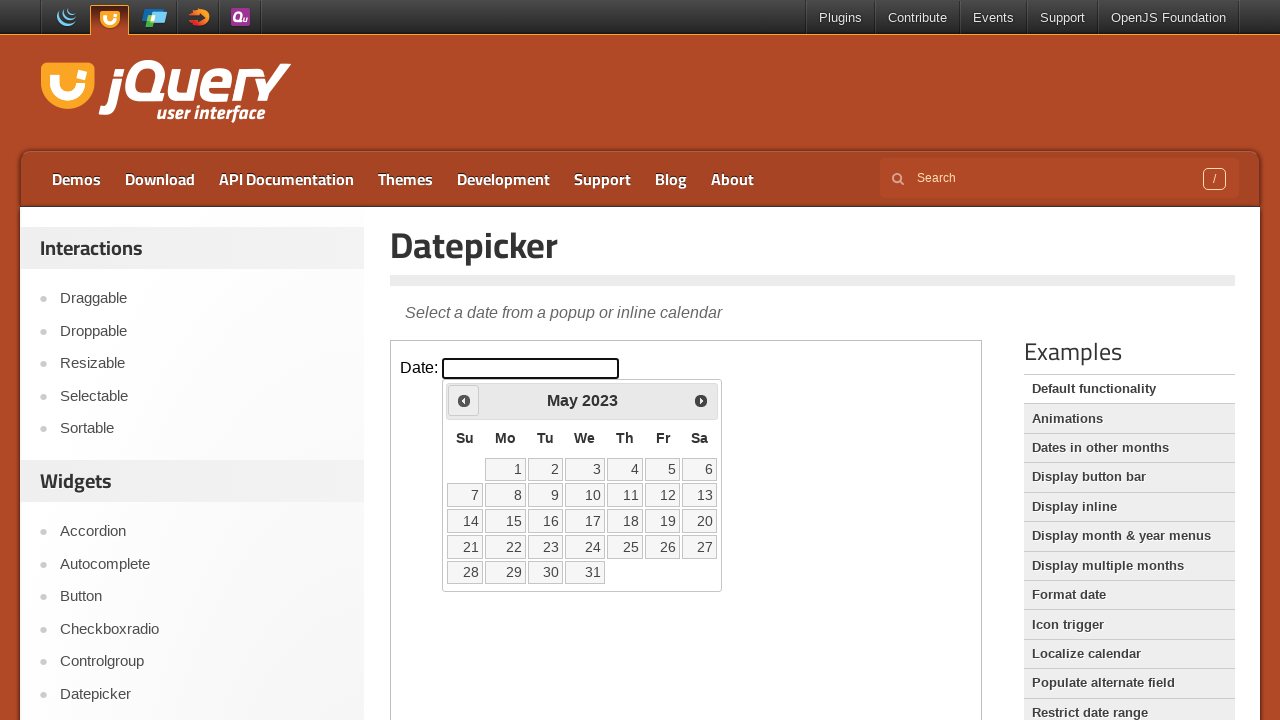

Retrieved current month: May
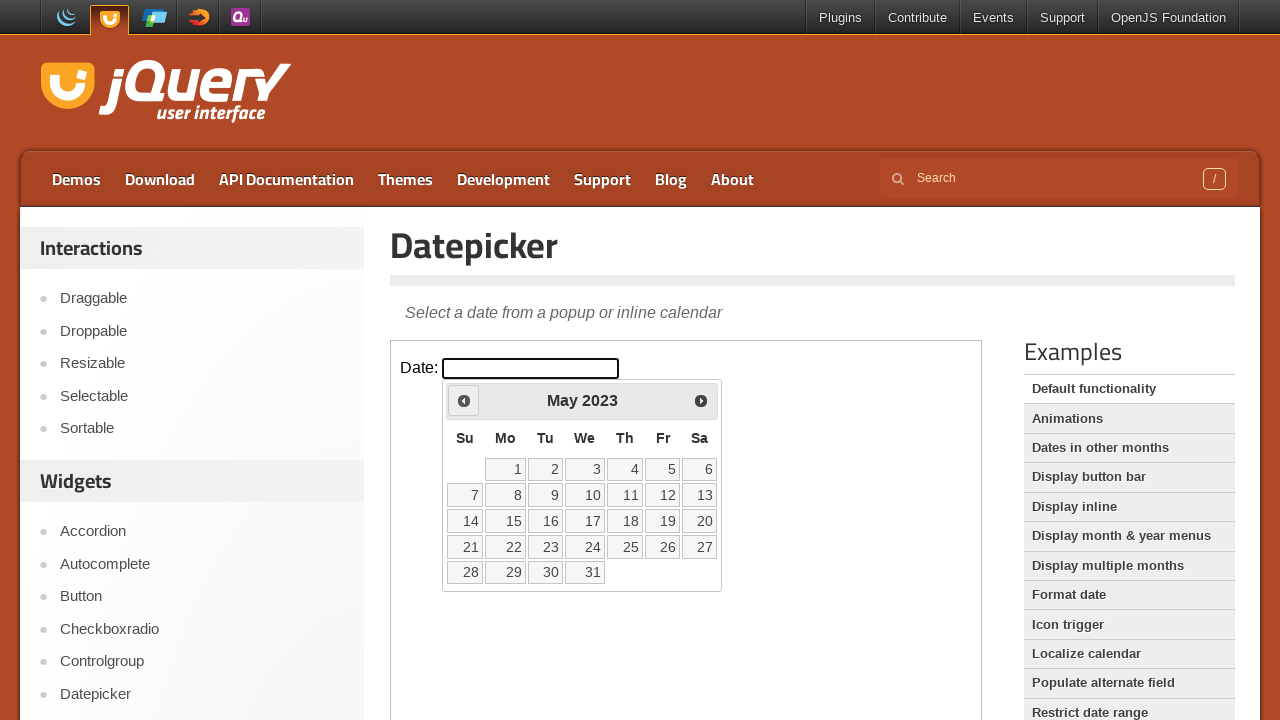

Retrieved current year: 2023
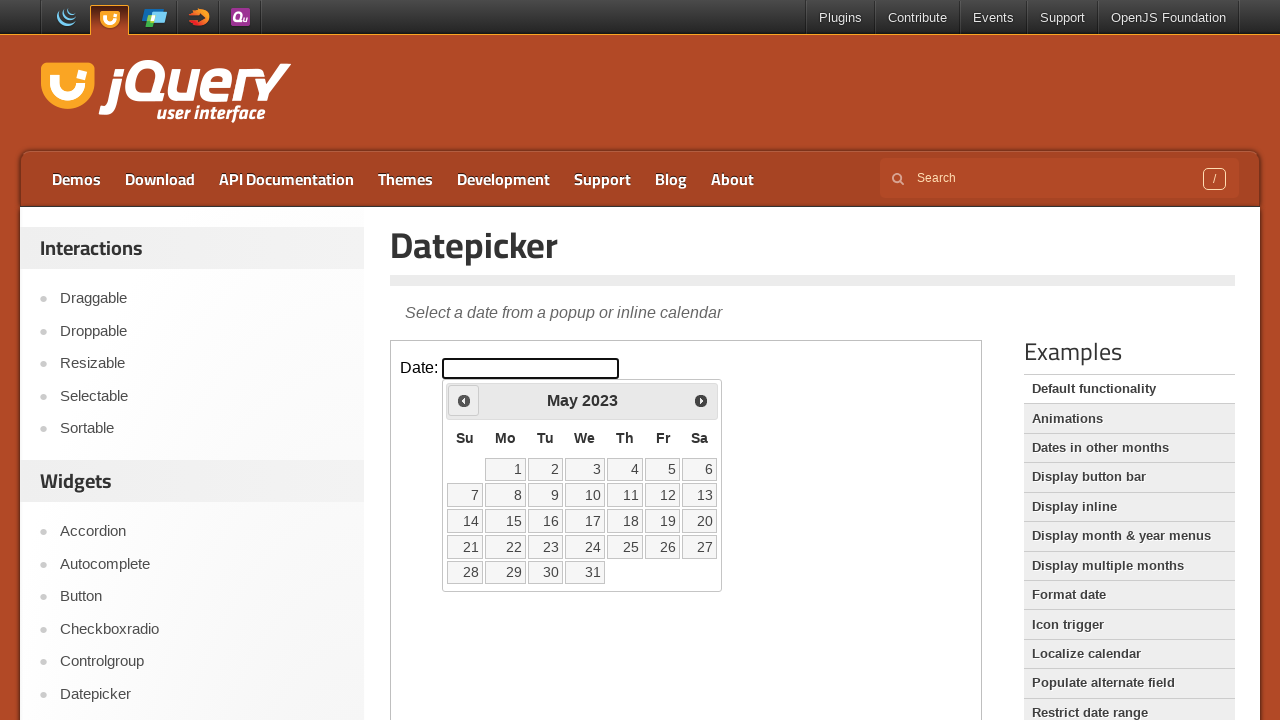

Clicked previous month button (current: May 2023) at (464, 400) on iframe >> nth=0 >> internal:control=enter-frame >> span.ui-icon.ui-icon-circle-t
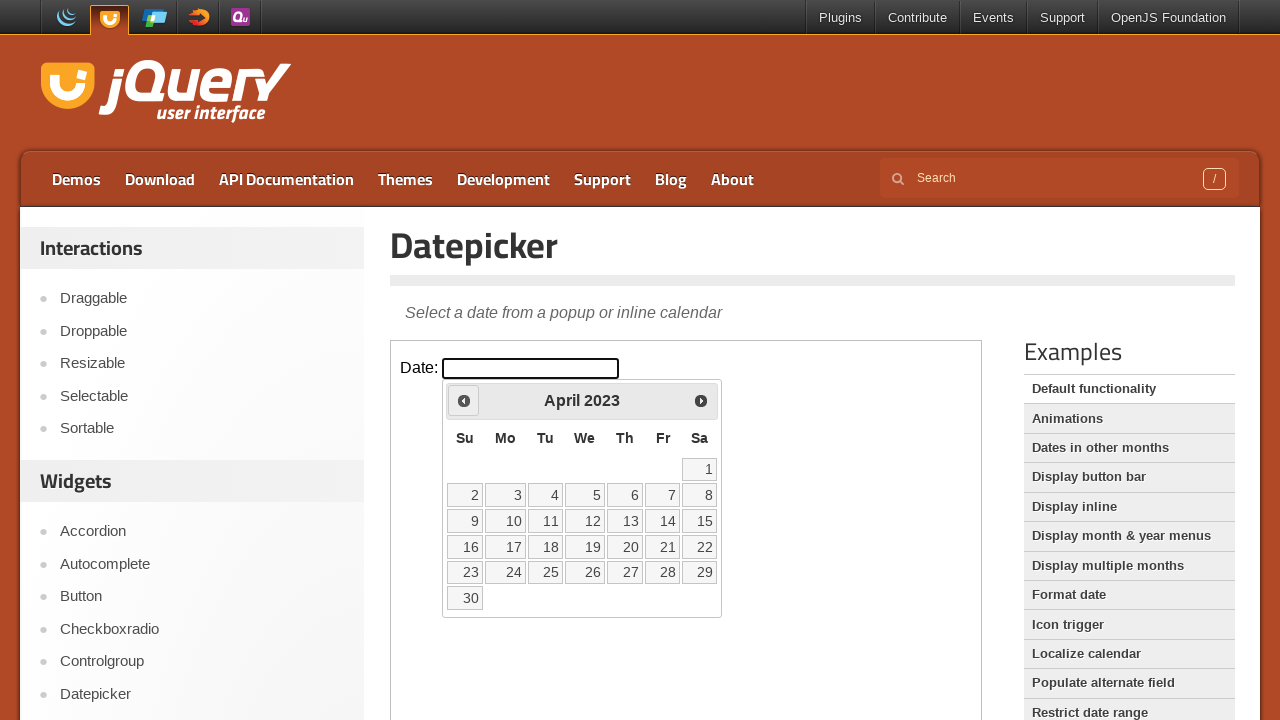

Retrieved current month: April
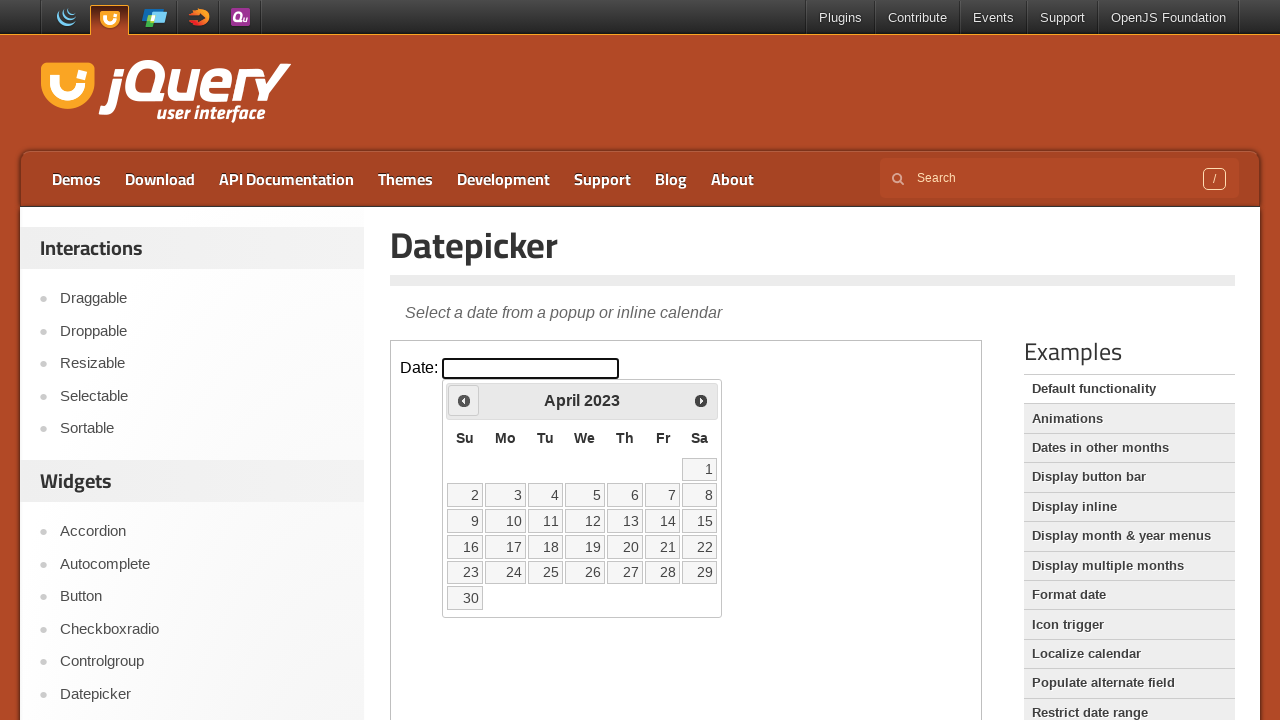

Retrieved current year: 2023
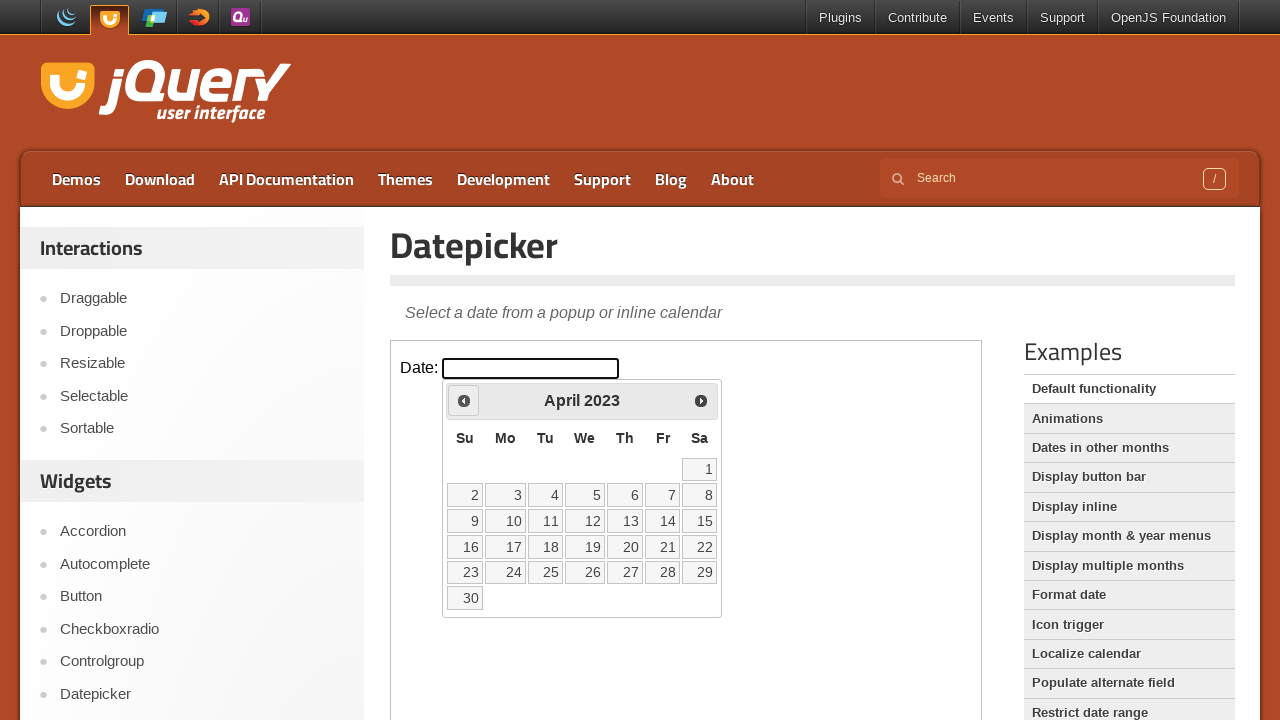

Clicked previous month button (current: April 2023) at (464, 400) on iframe >> nth=0 >> internal:control=enter-frame >> span.ui-icon.ui-icon-circle-t
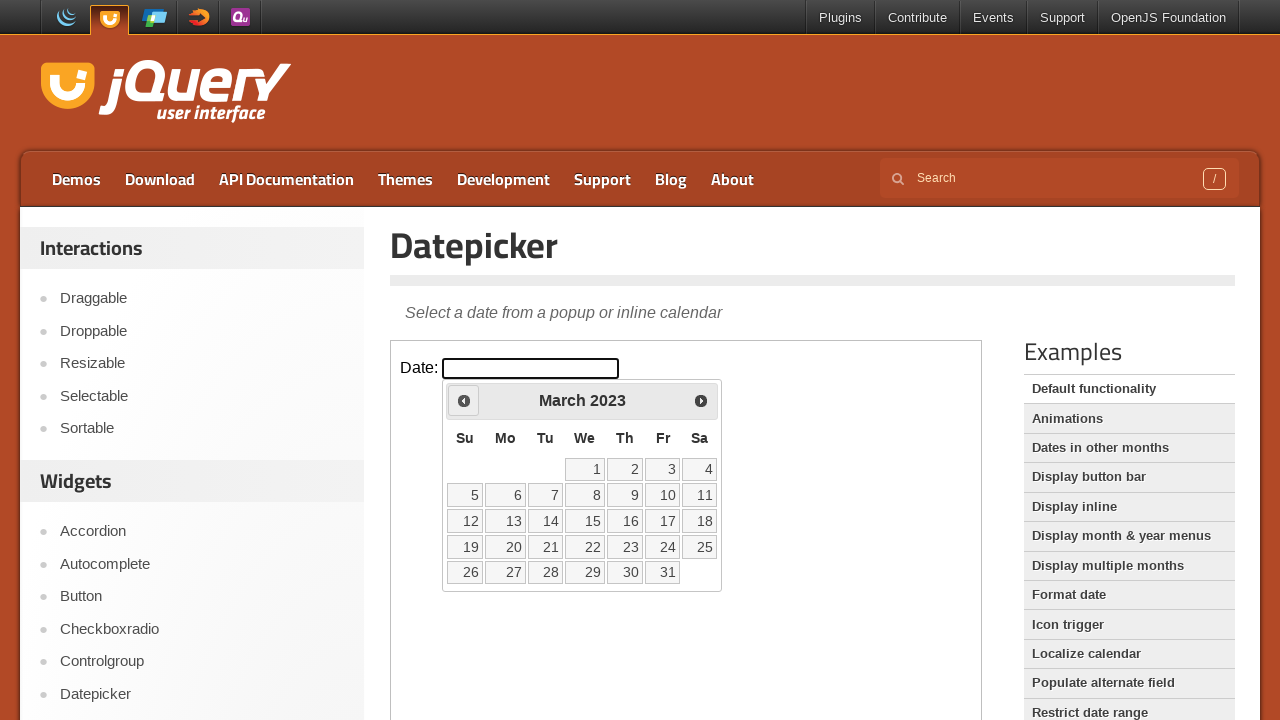

Retrieved current month: March
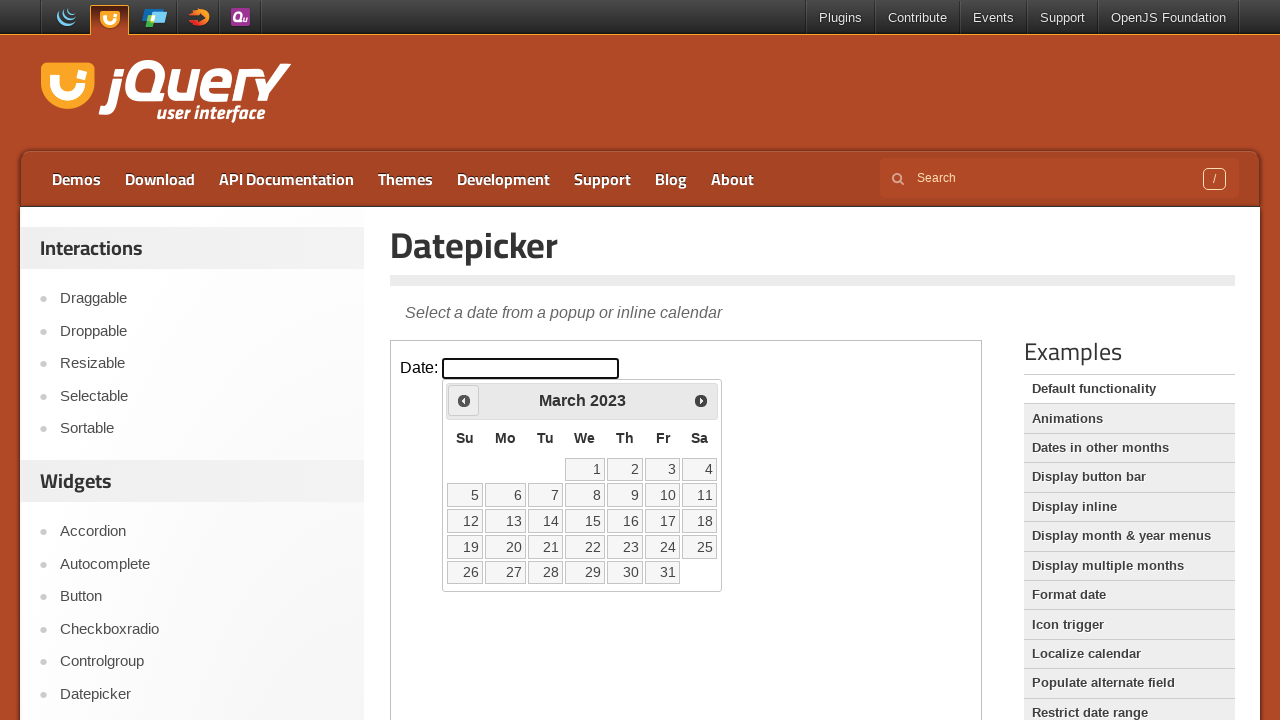

Retrieved current year: 2023
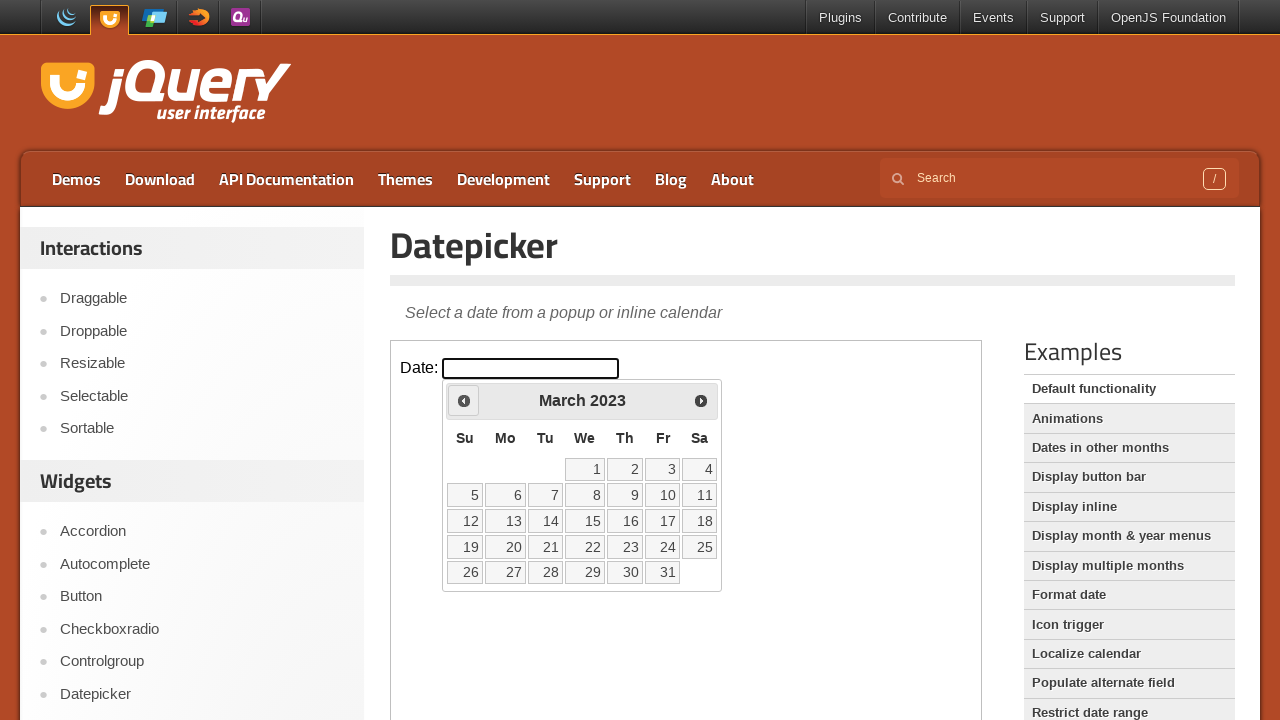

Clicked previous month button (current: March 2023) at (464, 400) on iframe >> nth=0 >> internal:control=enter-frame >> span.ui-icon.ui-icon-circle-t
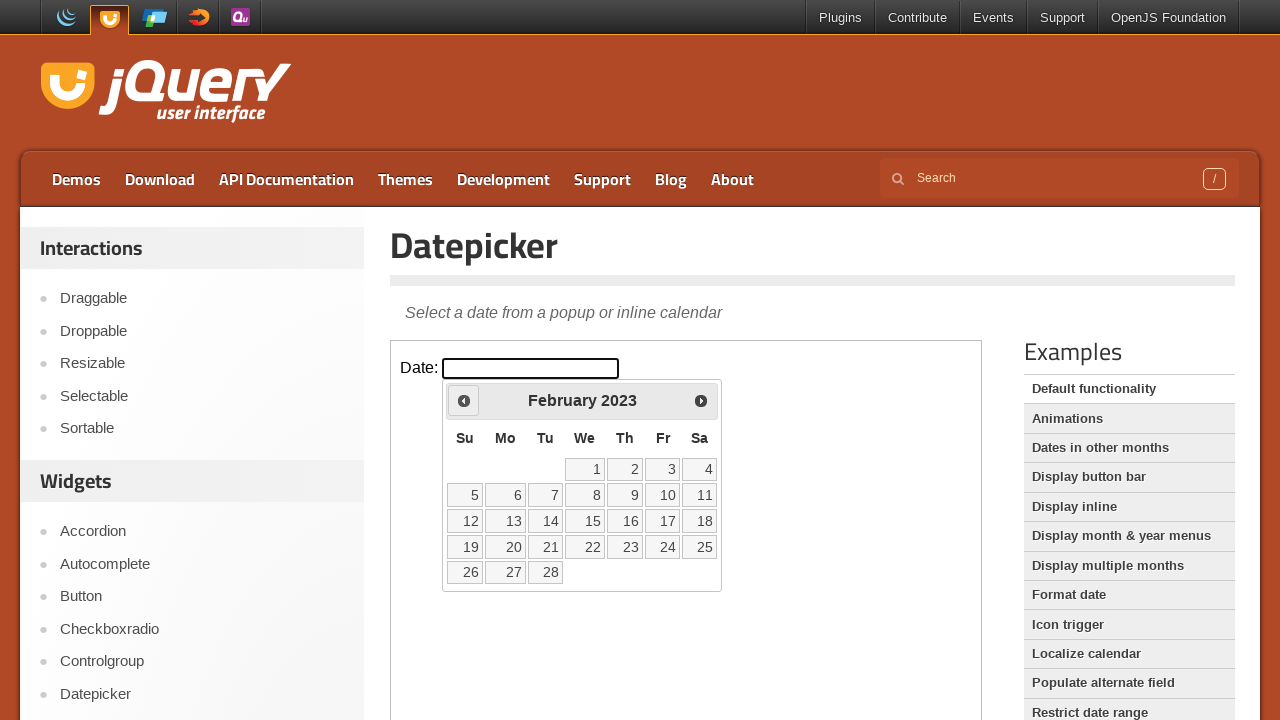

Retrieved current month: February
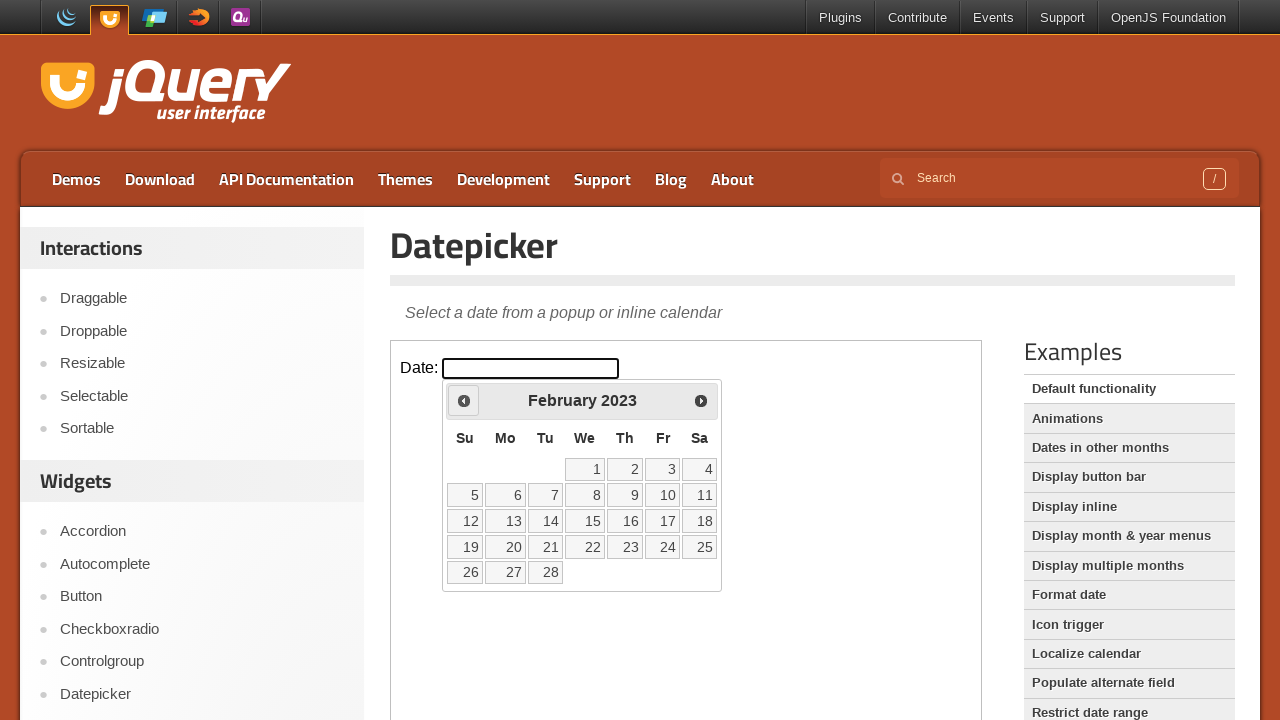

Retrieved current year: 2023
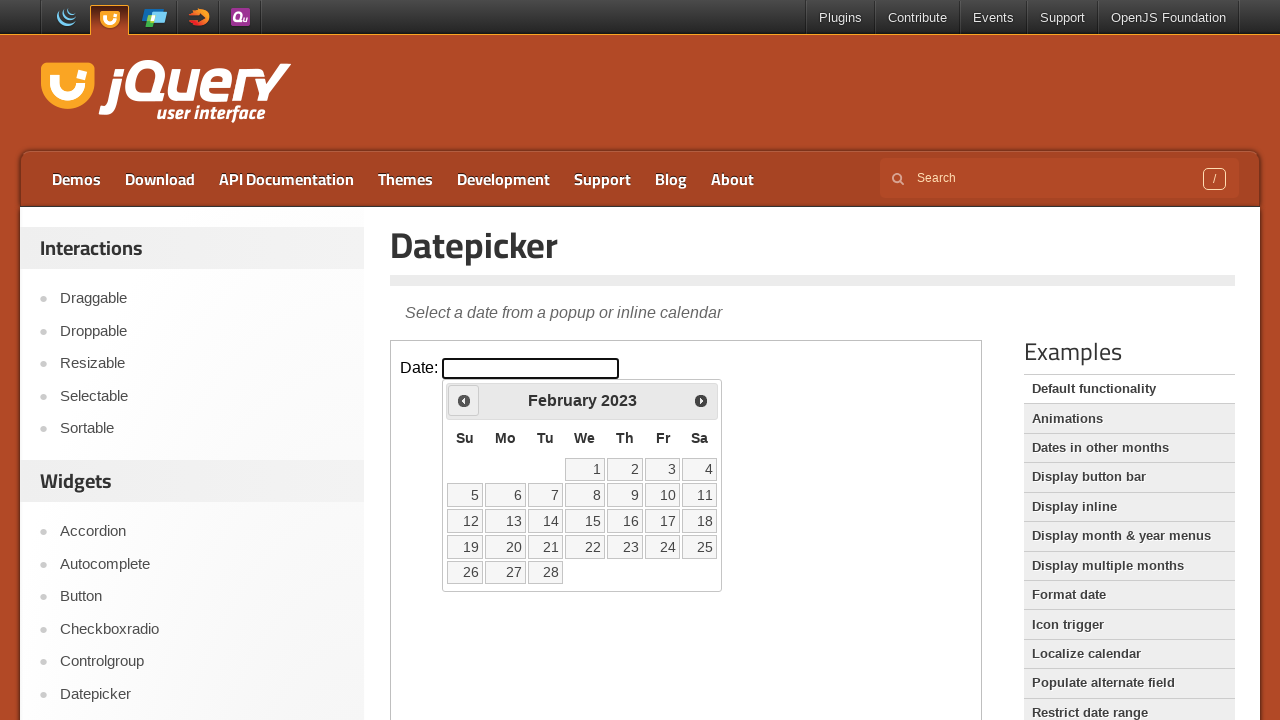

Clicked previous month button (current: February 2023) at (464, 400) on iframe >> nth=0 >> internal:control=enter-frame >> span.ui-icon.ui-icon-circle-t
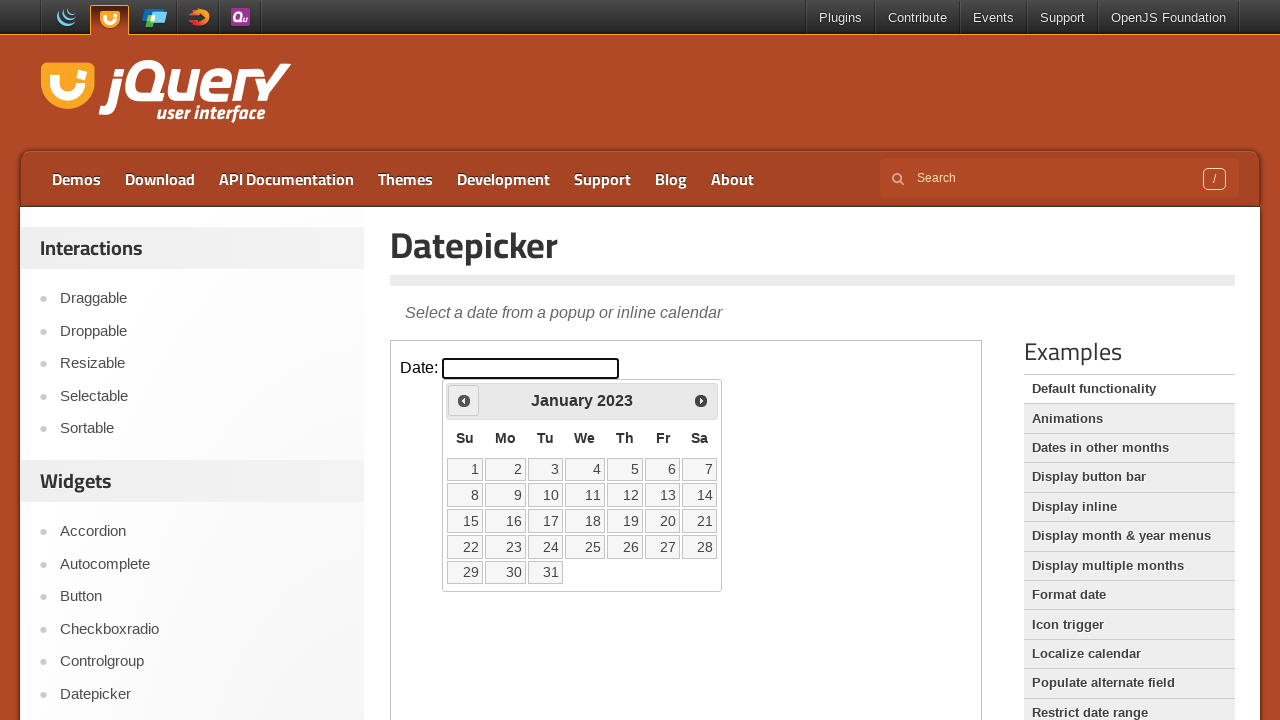

Retrieved current month: January
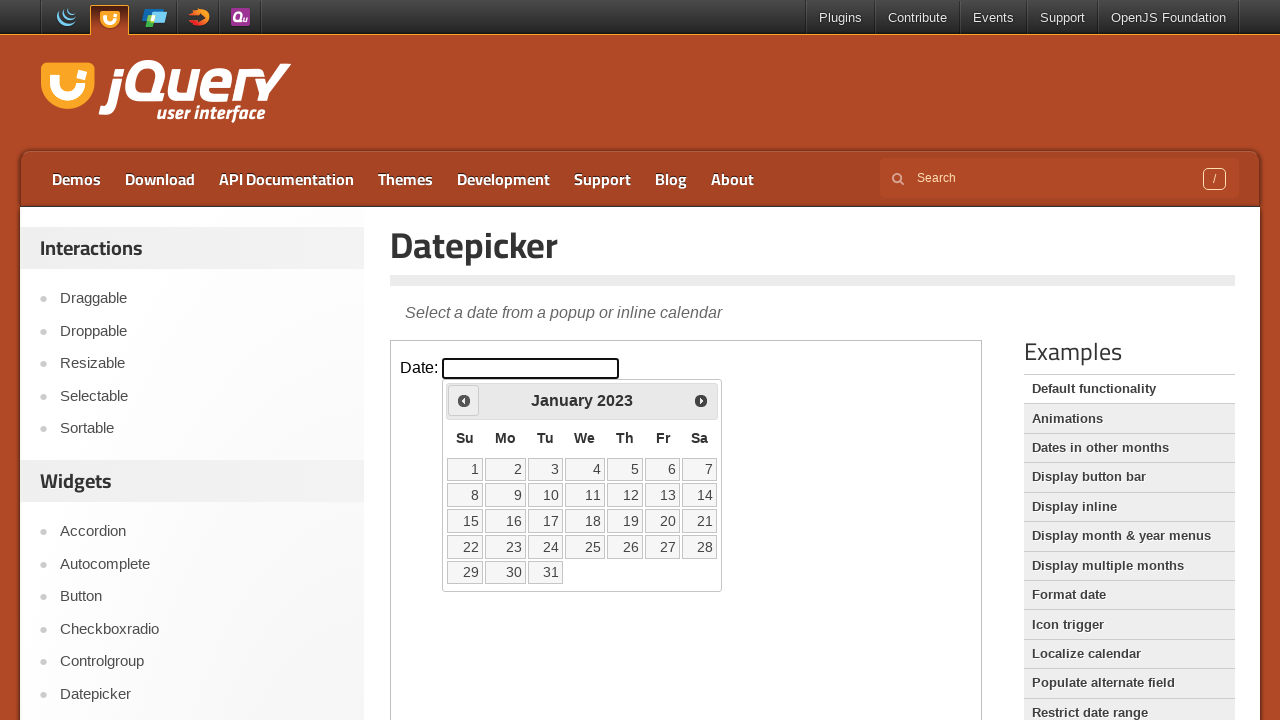

Retrieved current year: 2023
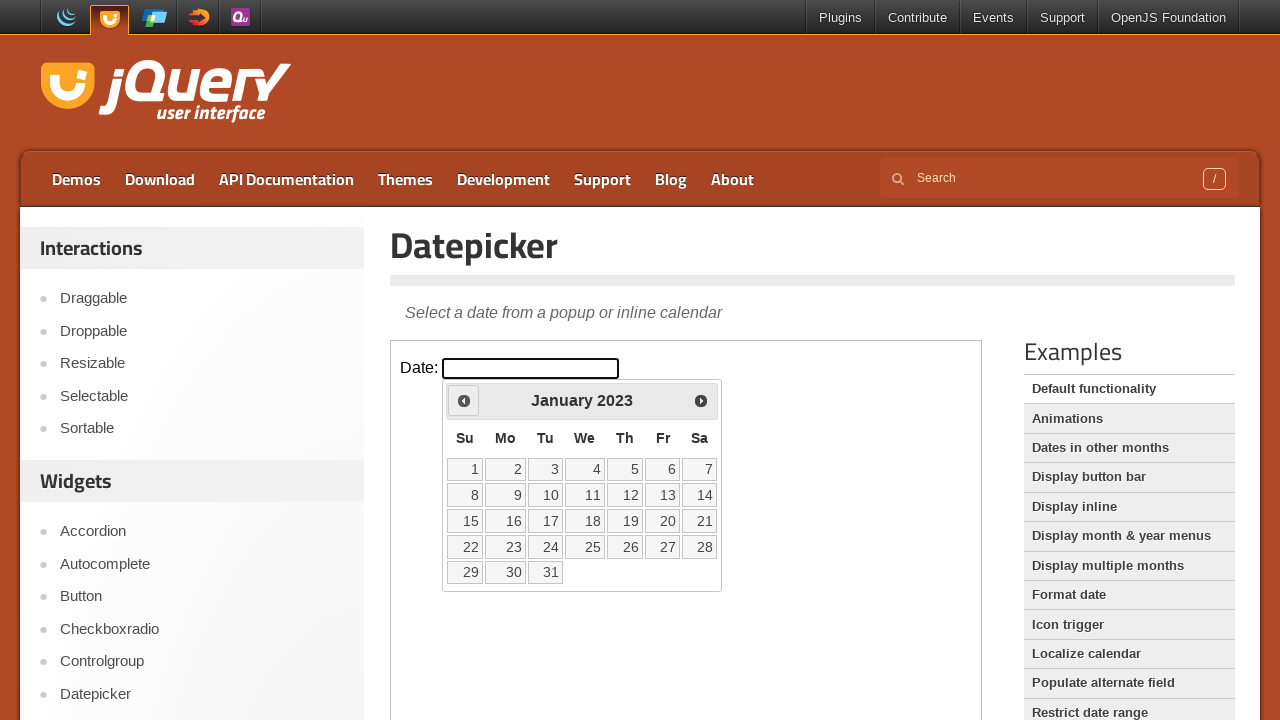

Clicked previous month button (current: January 2023) at (464, 400) on iframe >> nth=0 >> internal:control=enter-frame >> span.ui-icon.ui-icon-circle-t
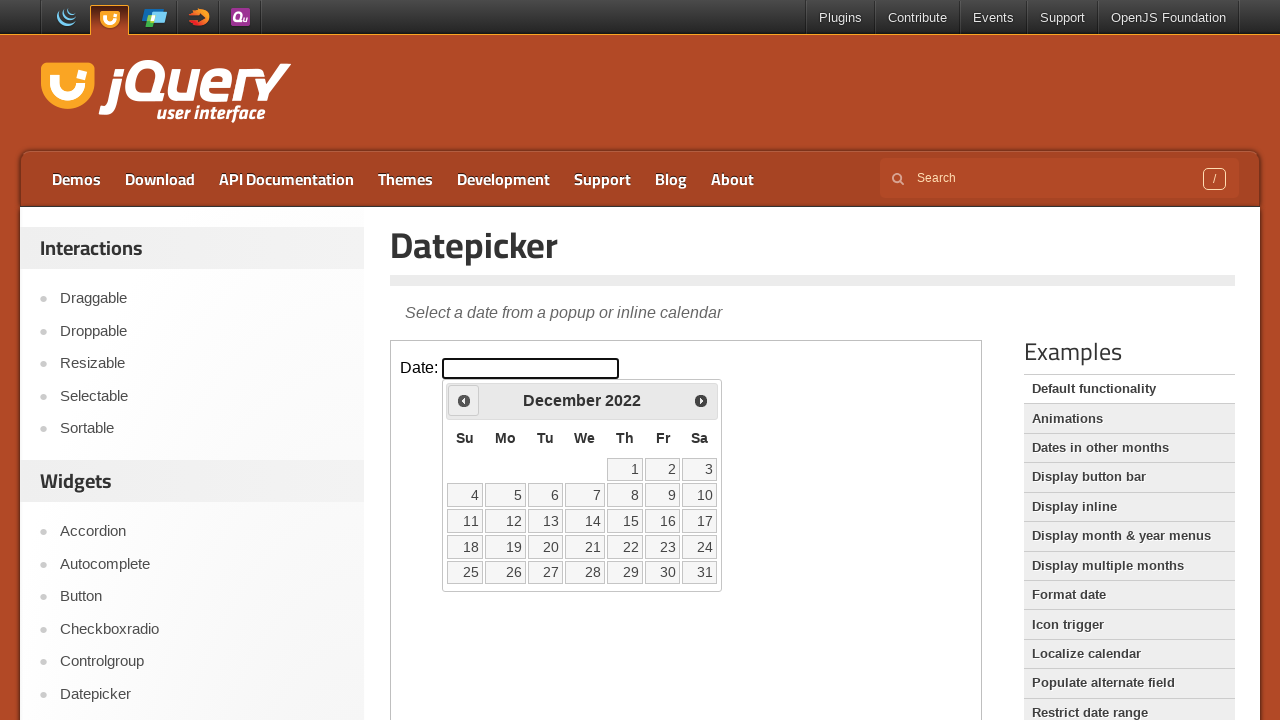

Retrieved current month: December
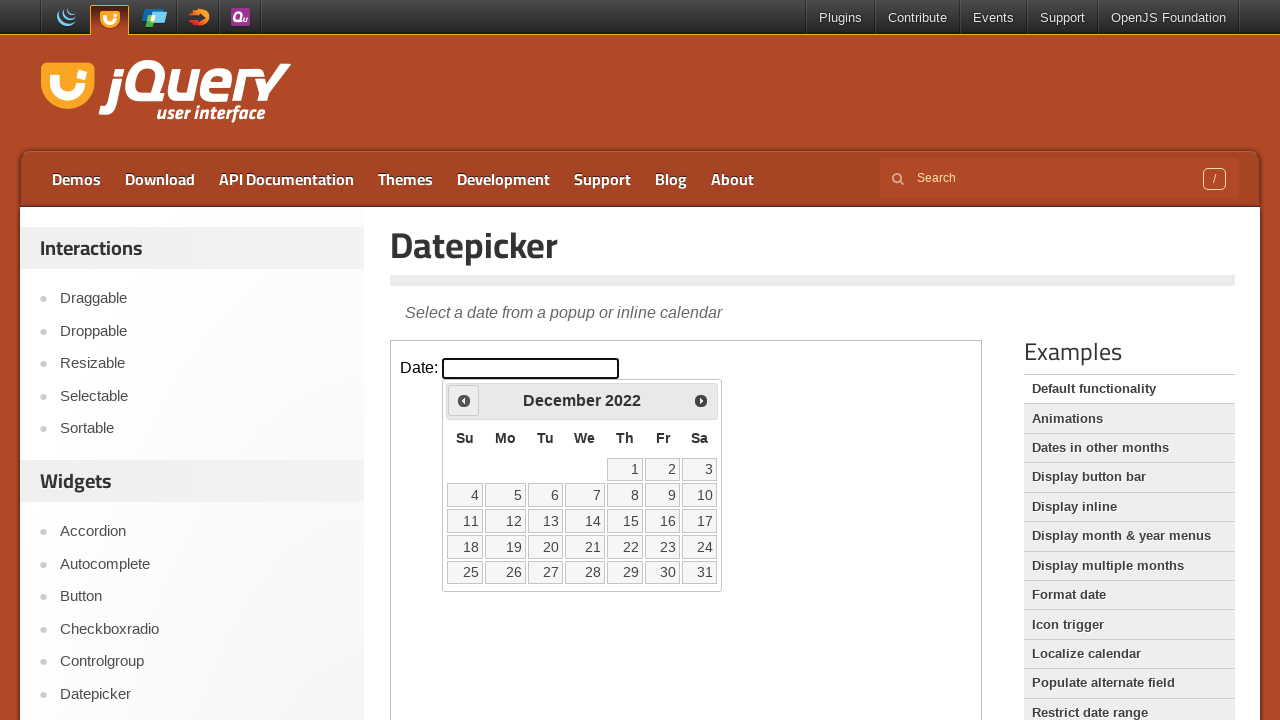

Retrieved current year: 2022
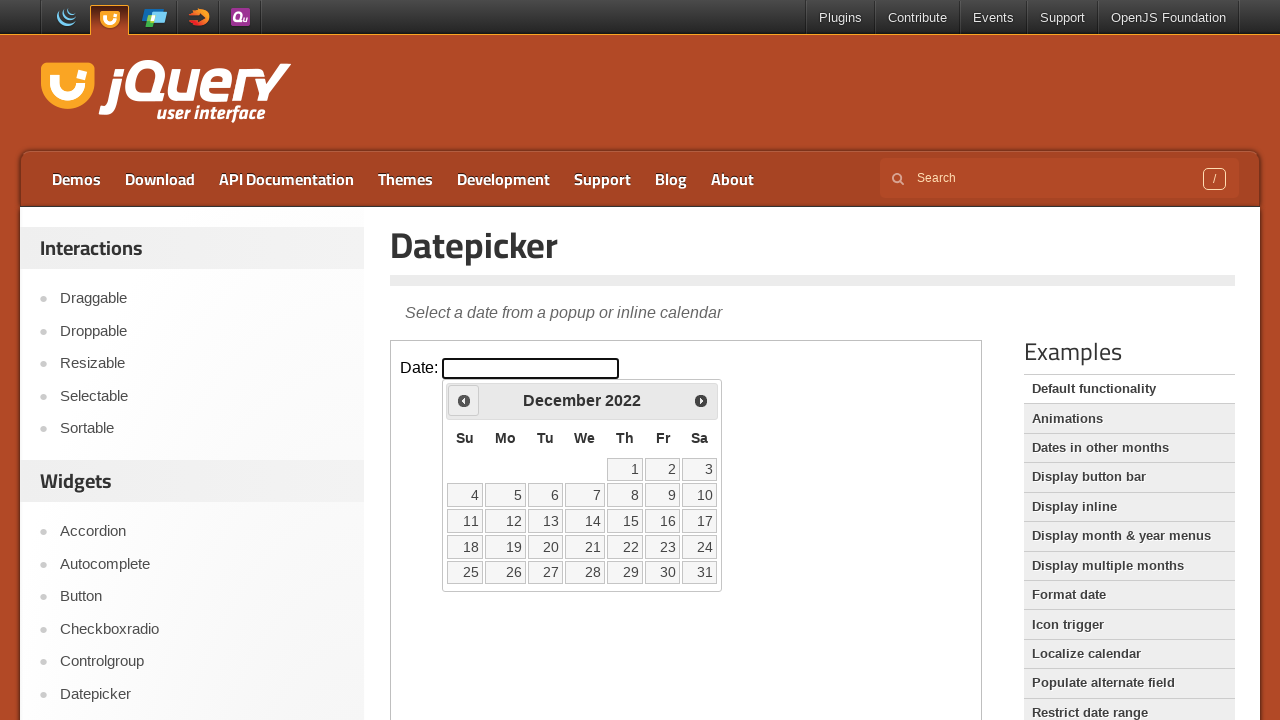

Clicked previous month button (current: December 2022) at (464, 400) on iframe >> nth=0 >> internal:control=enter-frame >> span.ui-icon.ui-icon-circle-t
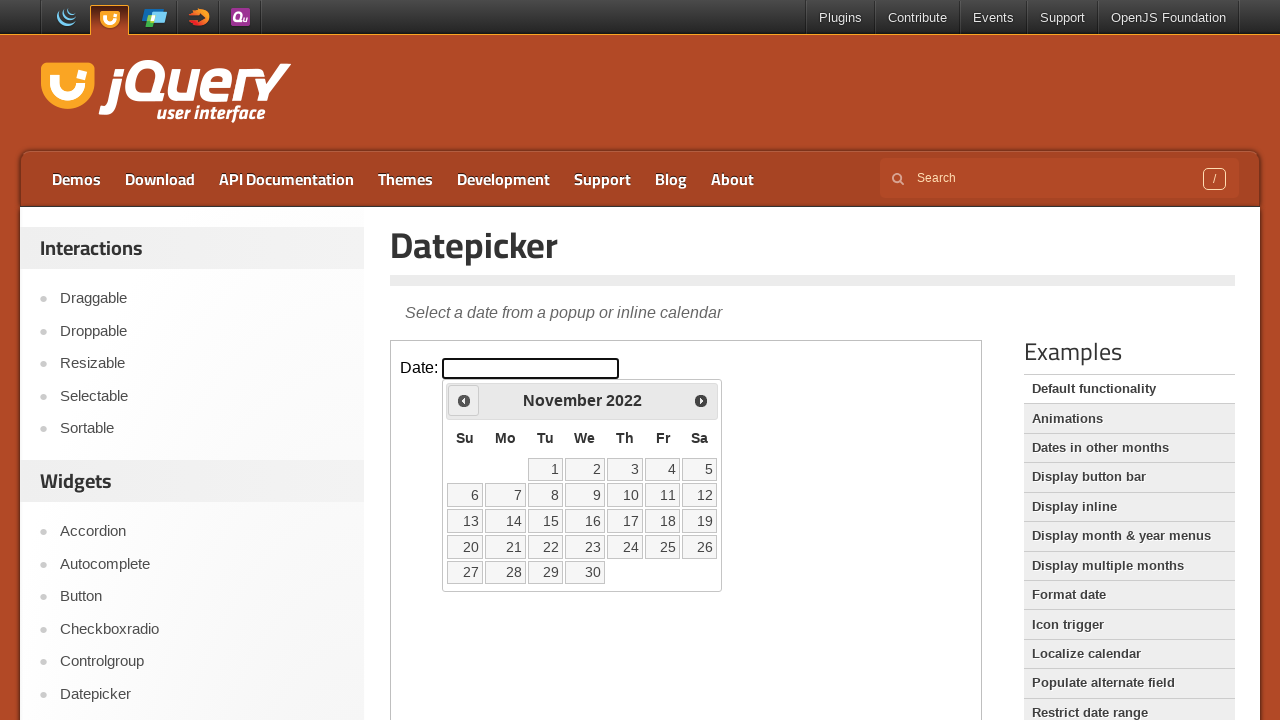

Retrieved current month: November
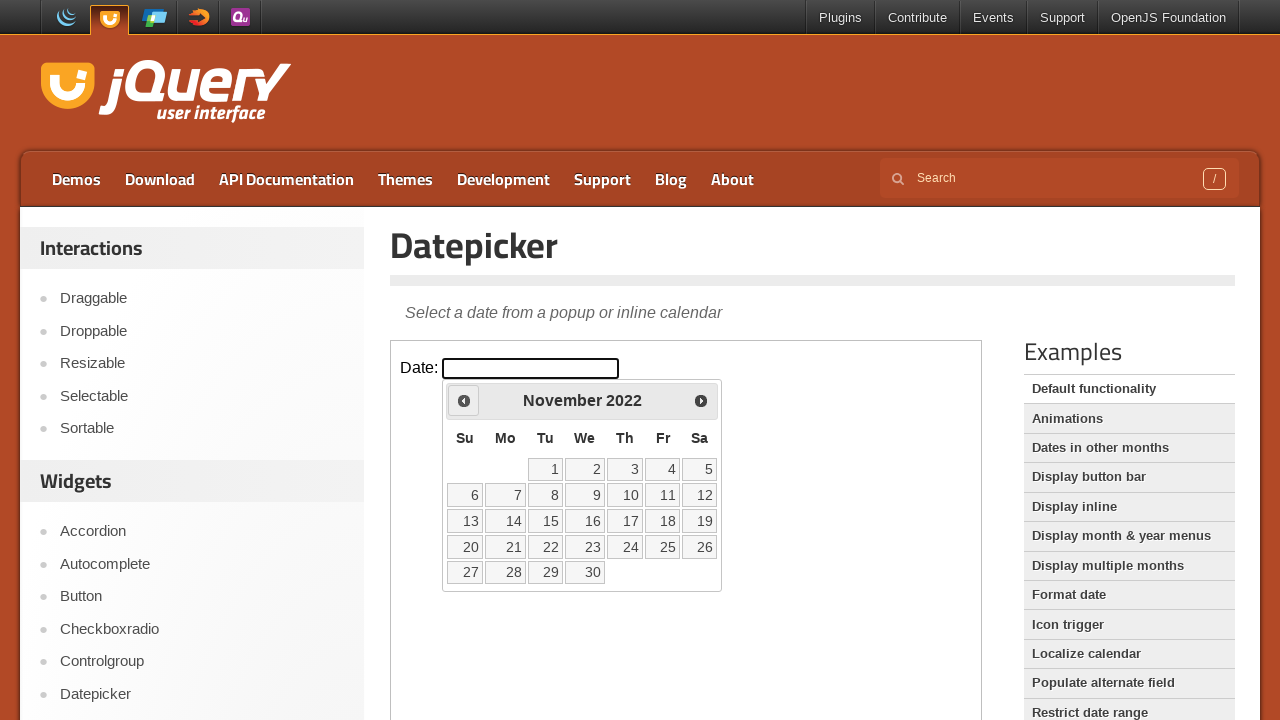

Retrieved current year: 2022
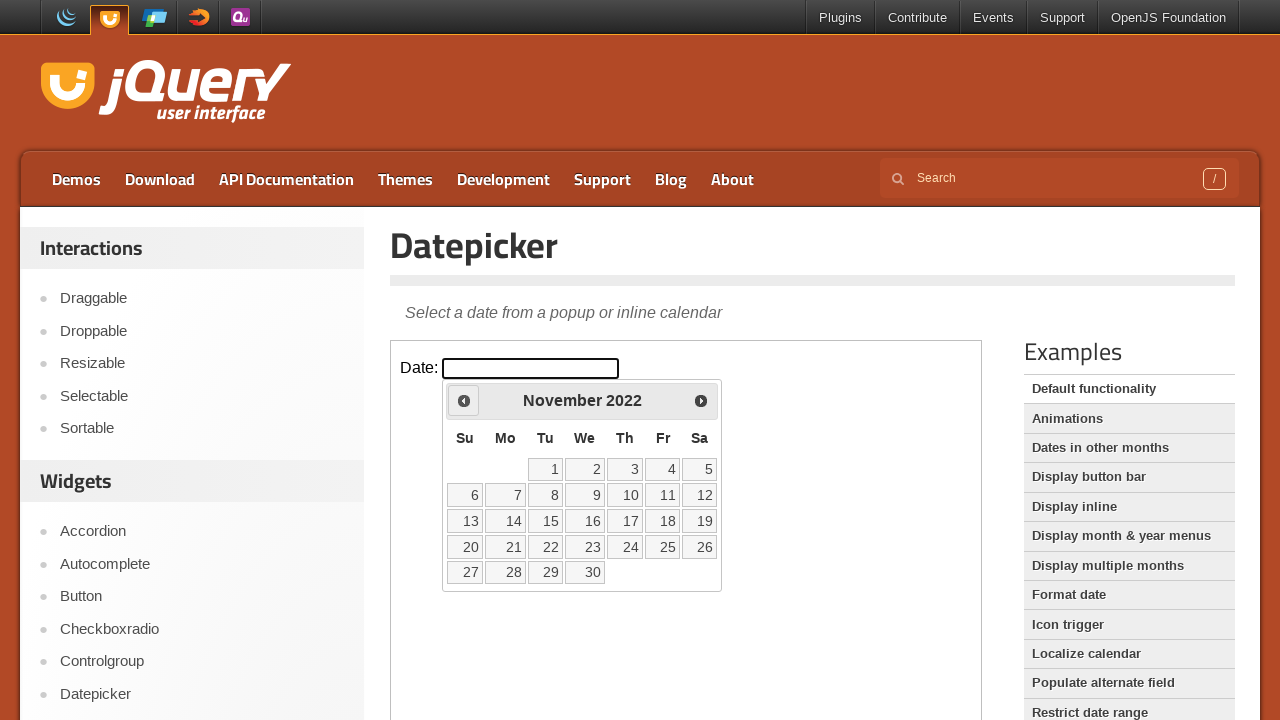

Clicked previous month button (current: November 2022) at (464, 400) on iframe >> nth=0 >> internal:control=enter-frame >> span.ui-icon.ui-icon-circle-t
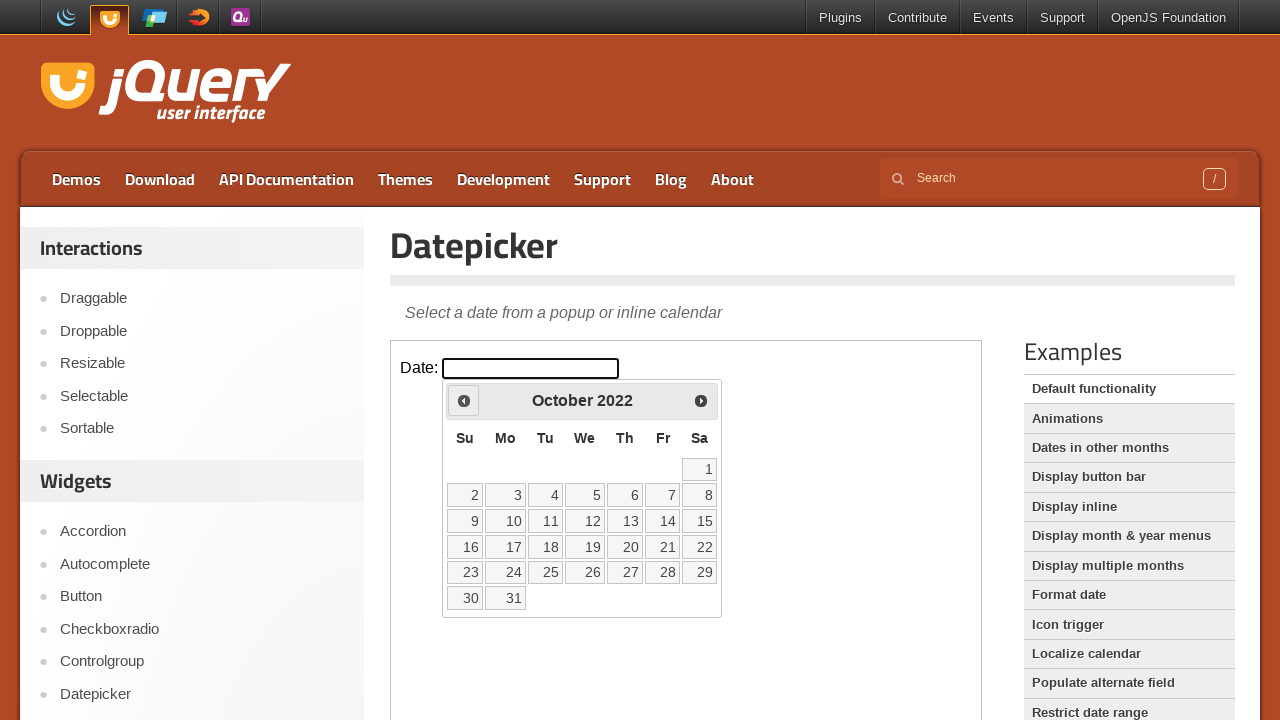

Retrieved current month: October
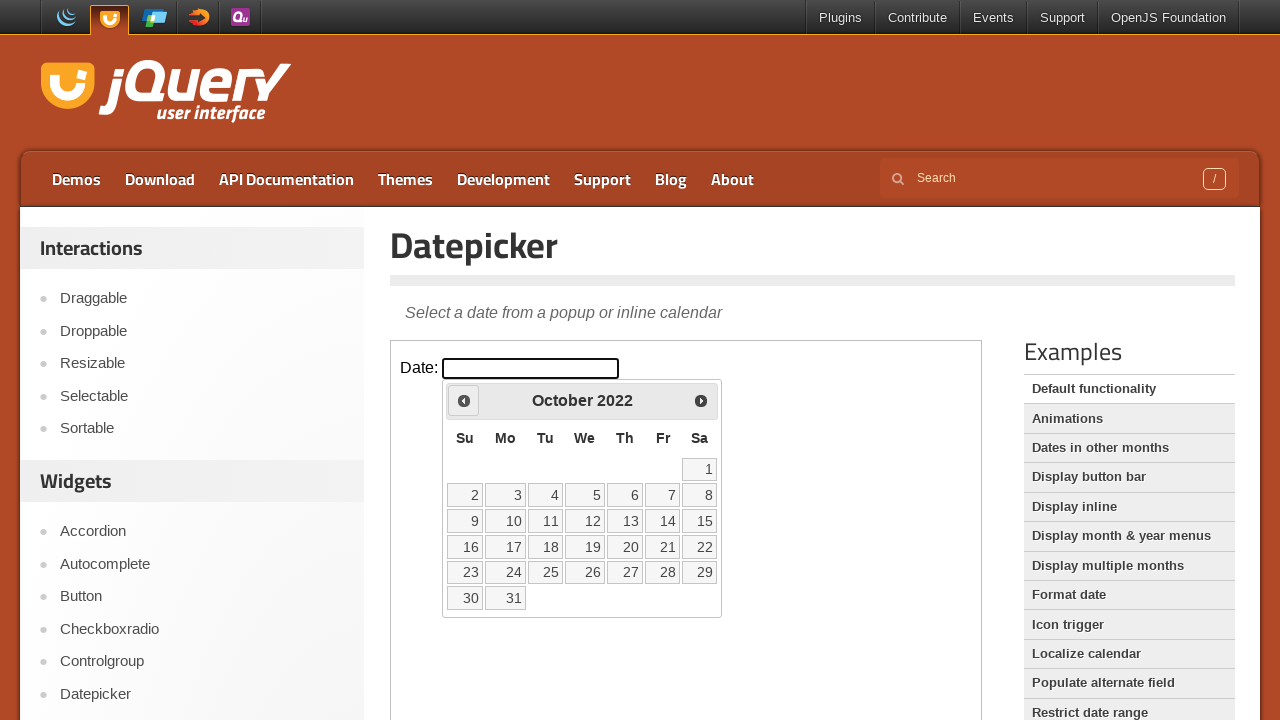

Retrieved current year: 2022
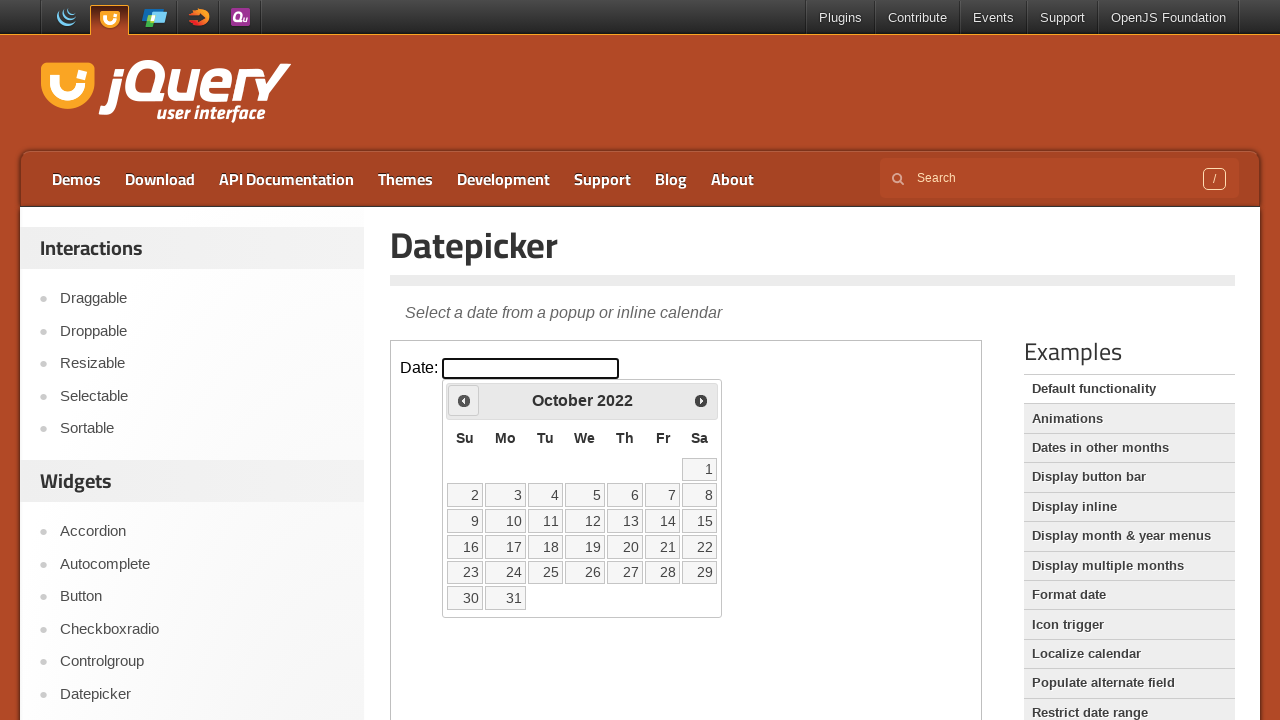

Clicked previous month button (current: October 2022) at (464, 400) on iframe >> nth=0 >> internal:control=enter-frame >> span.ui-icon.ui-icon-circle-t
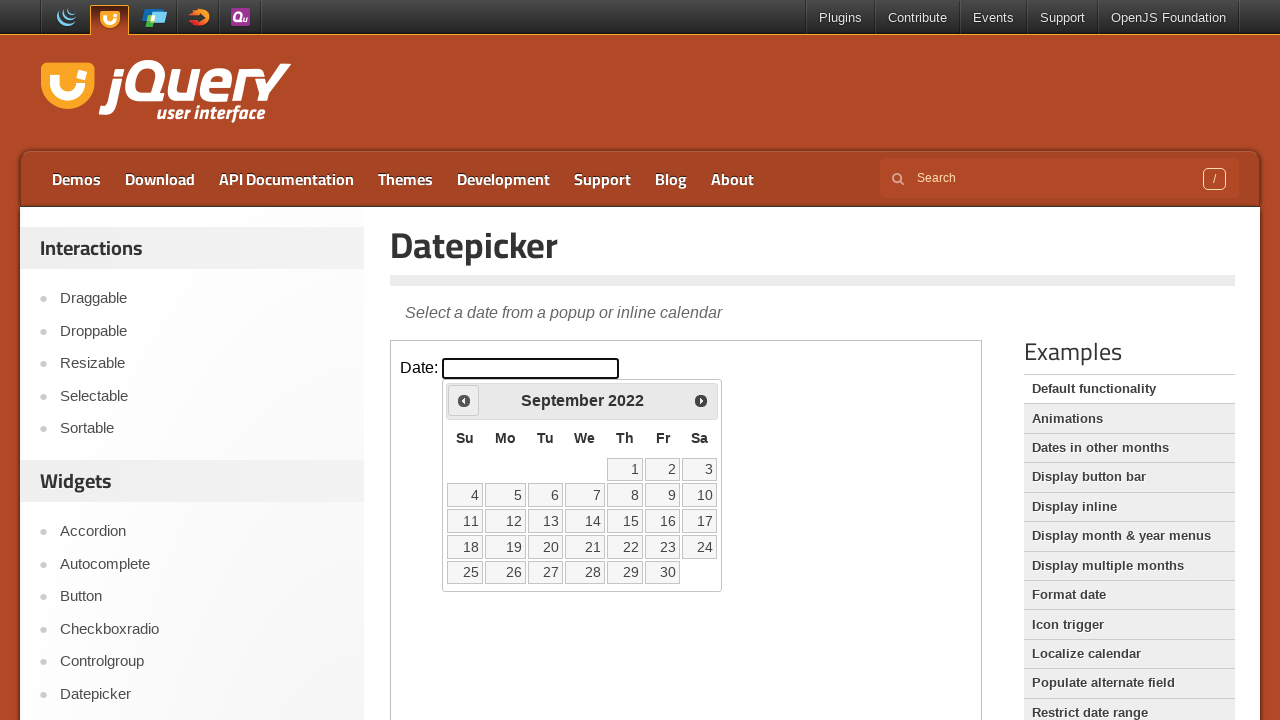

Retrieved current month: September
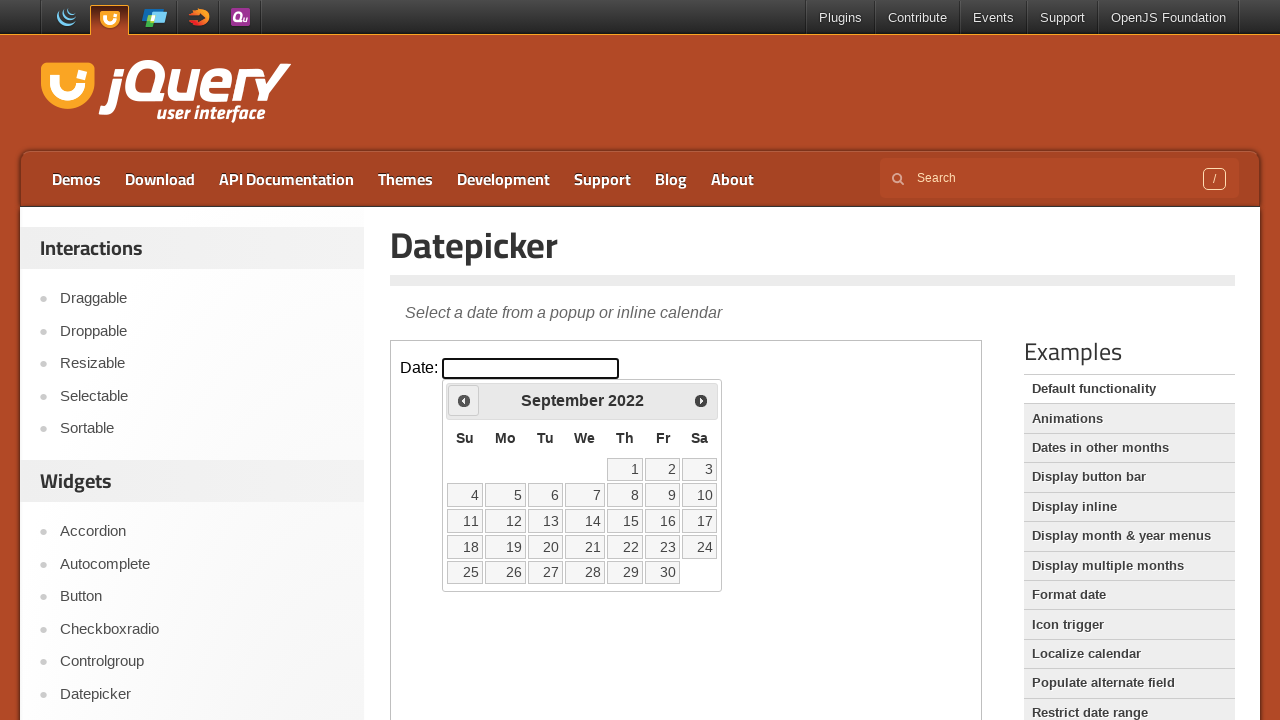

Retrieved current year: 2022
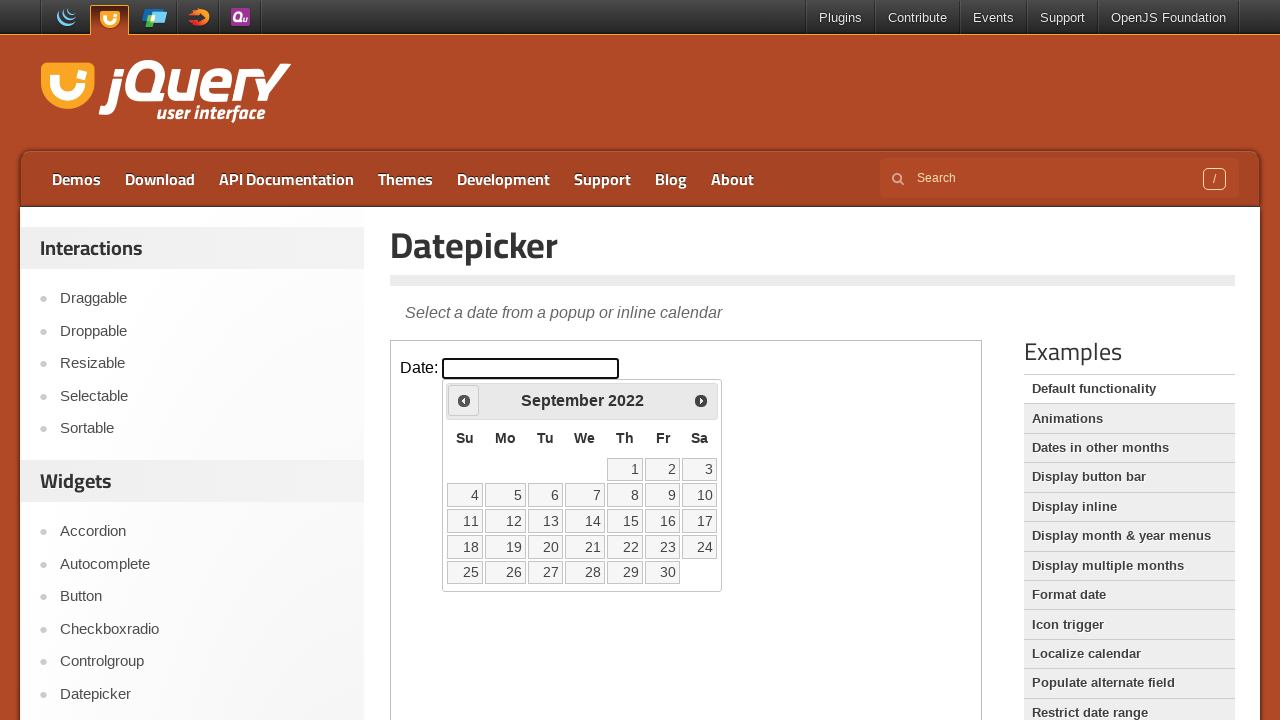

Clicked previous month button (current: September 2022) at (464, 400) on iframe >> nth=0 >> internal:control=enter-frame >> span.ui-icon.ui-icon-circle-t
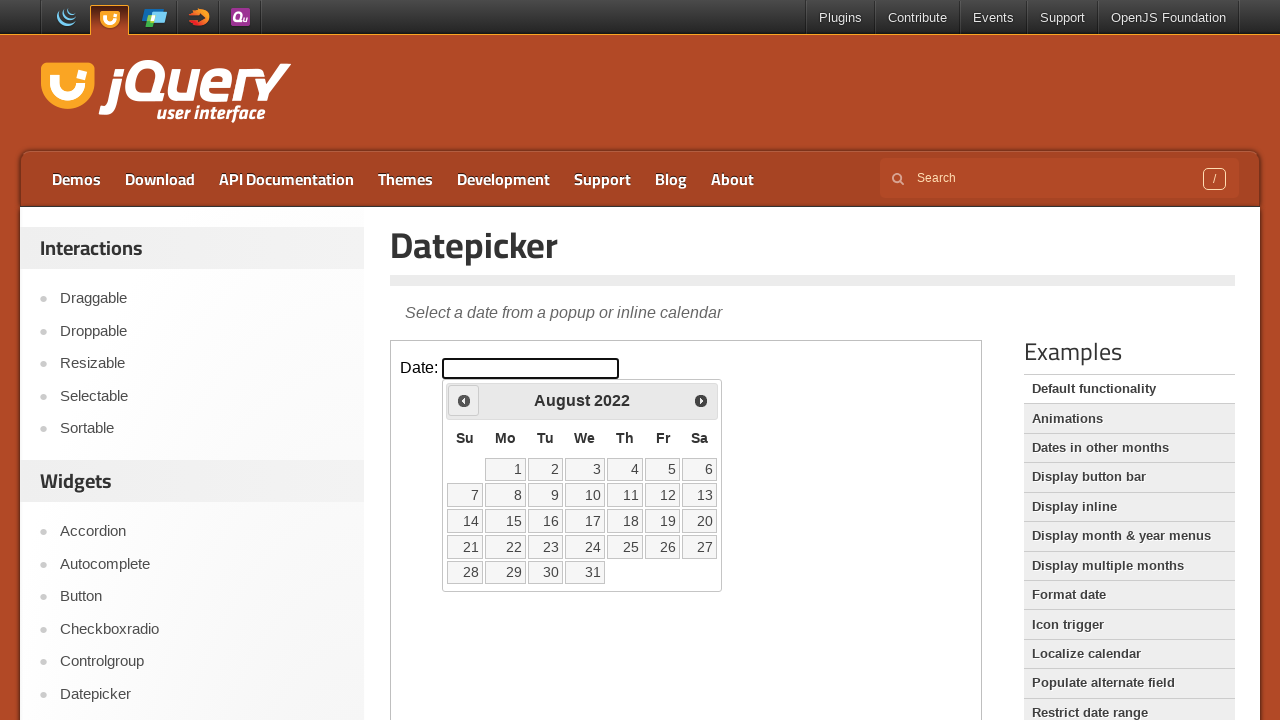

Retrieved current month: August
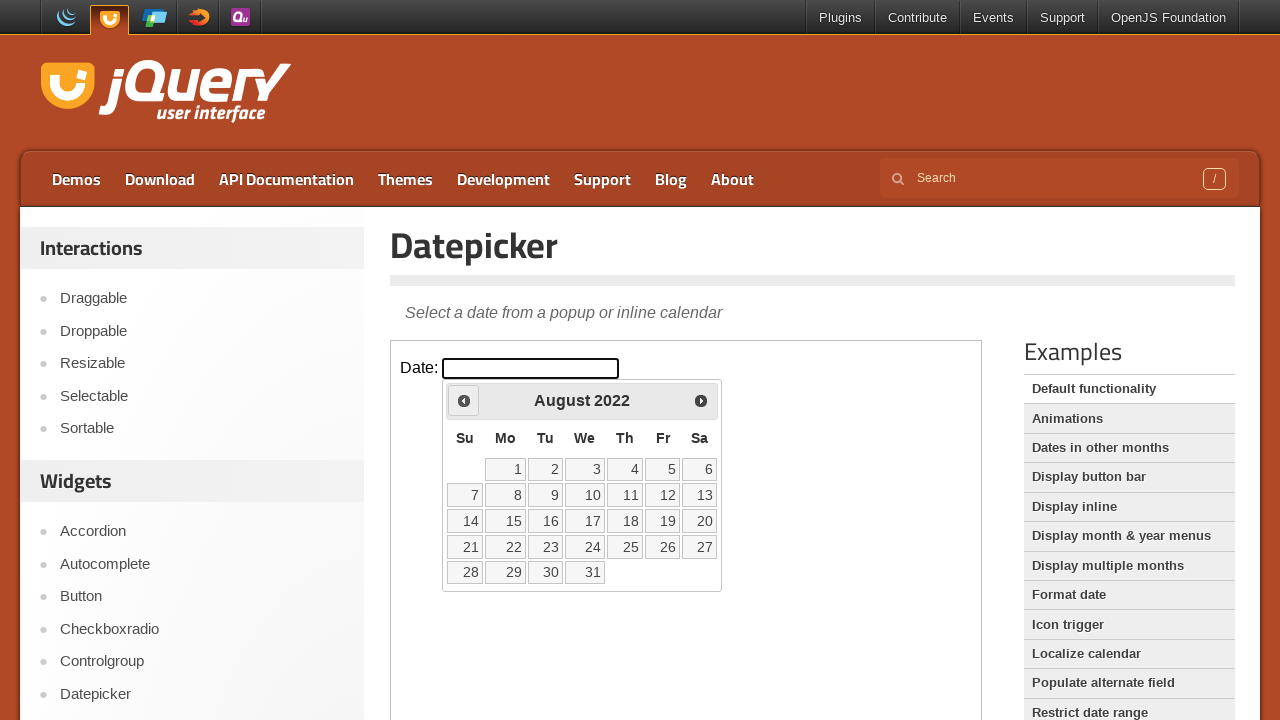

Retrieved current year: 2022
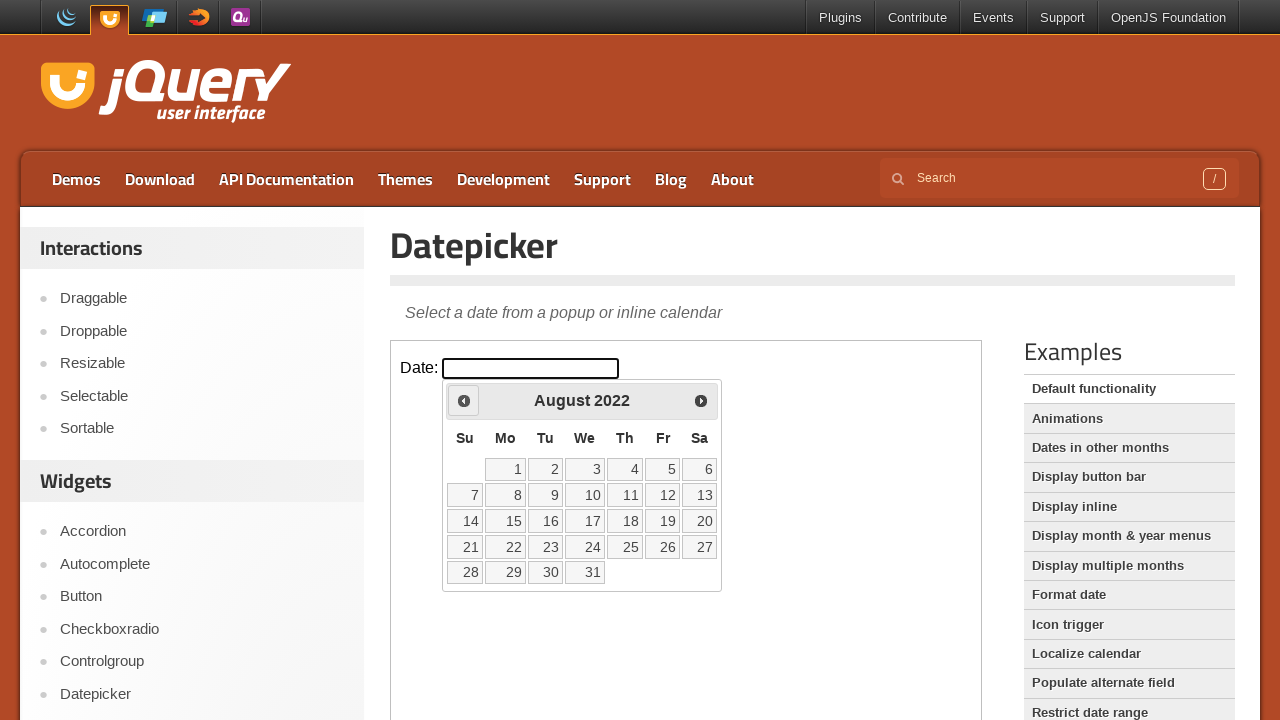

Clicked previous month button (current: August 2022) at (464, 400) on iframe >> nth=0 >> internal:control=enter-frame >> span.ui-icon.ui-icon-circle-t
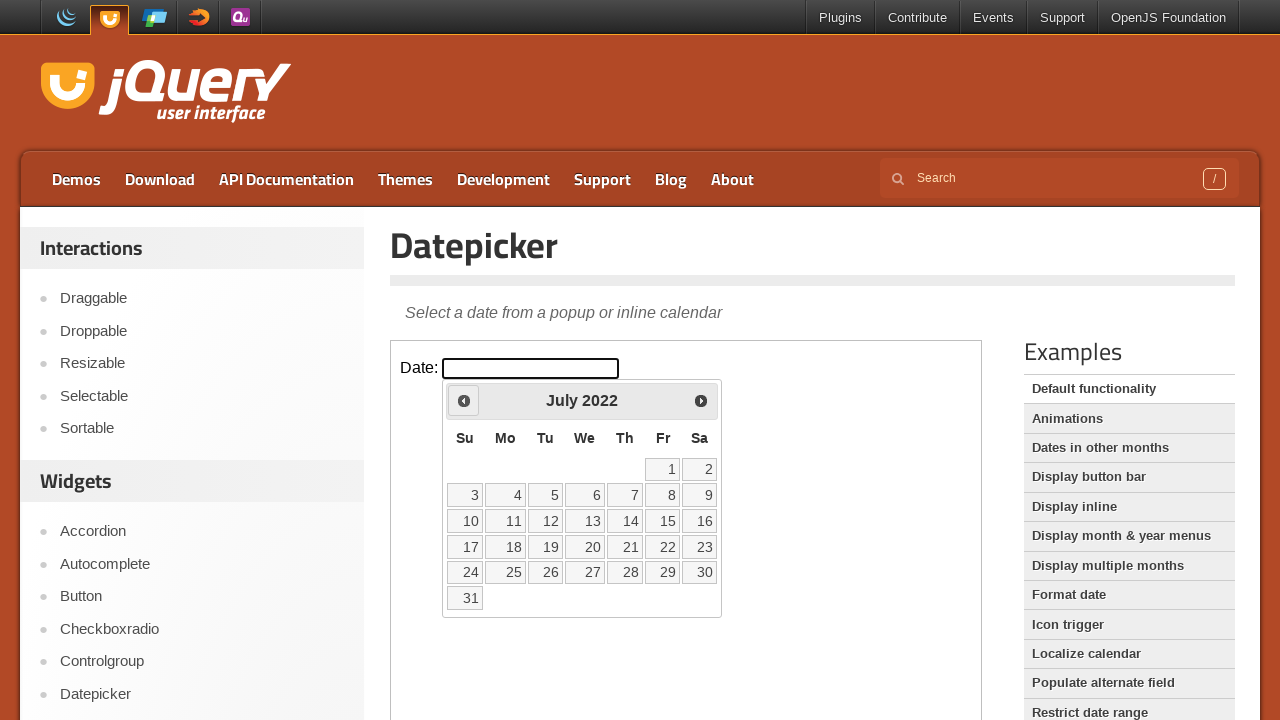

Retrieved current month: July
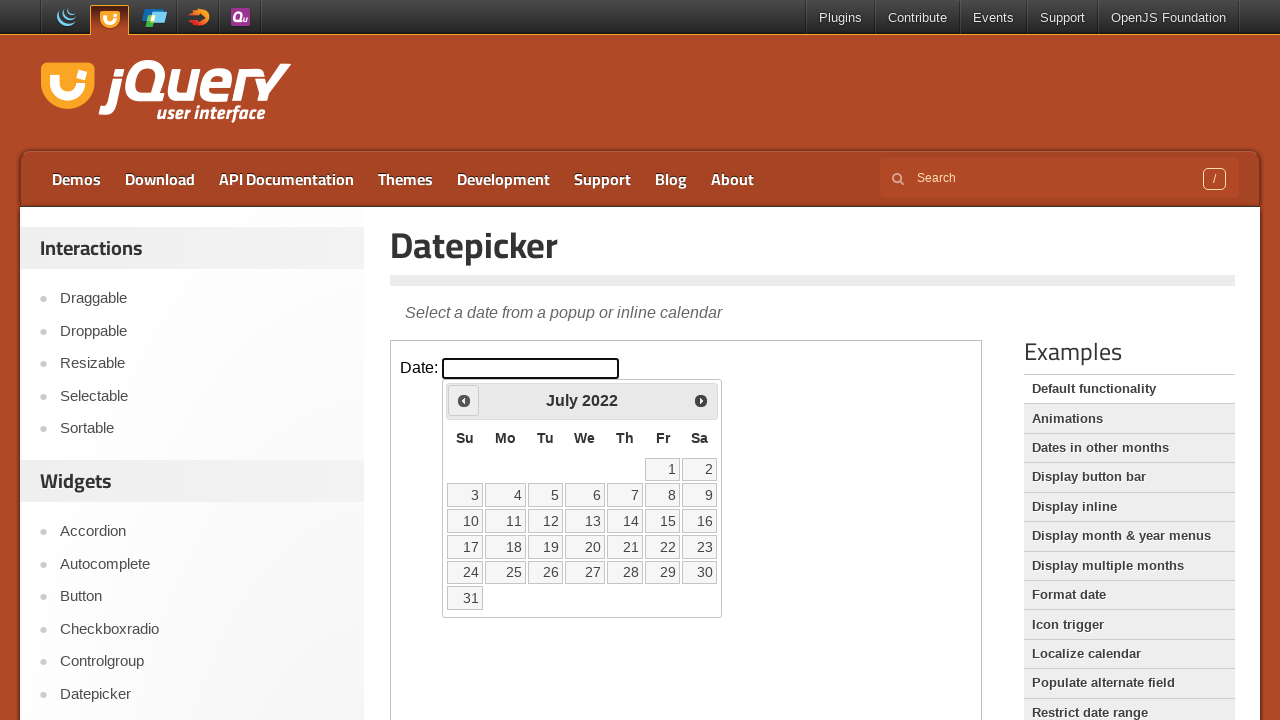

Retrieved current year: 2022
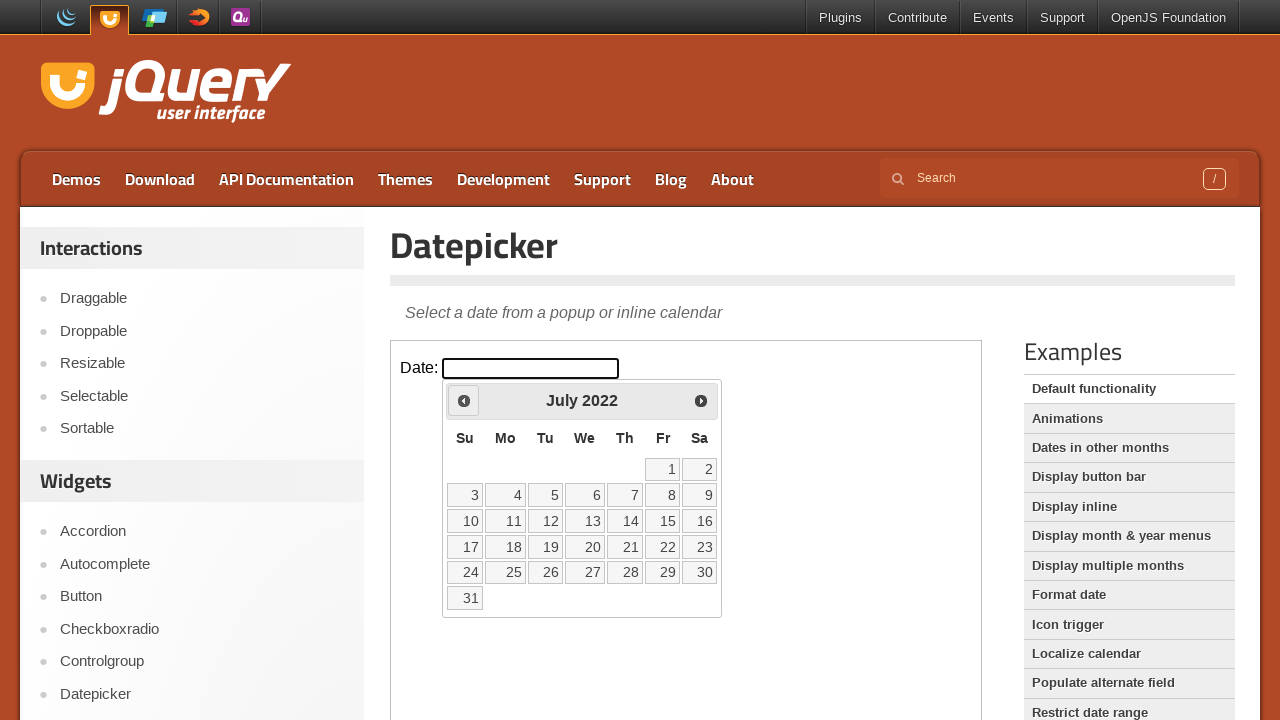

Clicked previous month button (current: July 2022) at (464, 400) on iframe >> nth=0 >> internal:control=enter-frame >> span.ui-icon.ui-icon-circle-t
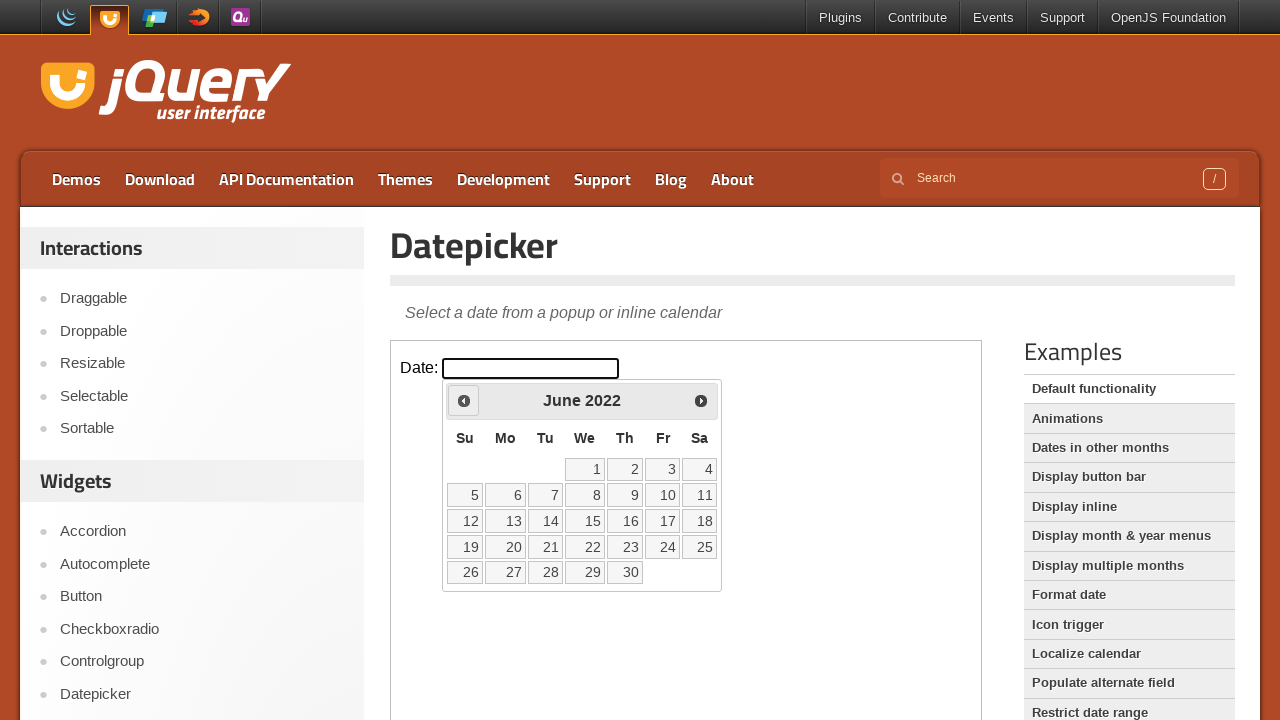

Retrieved current month: June
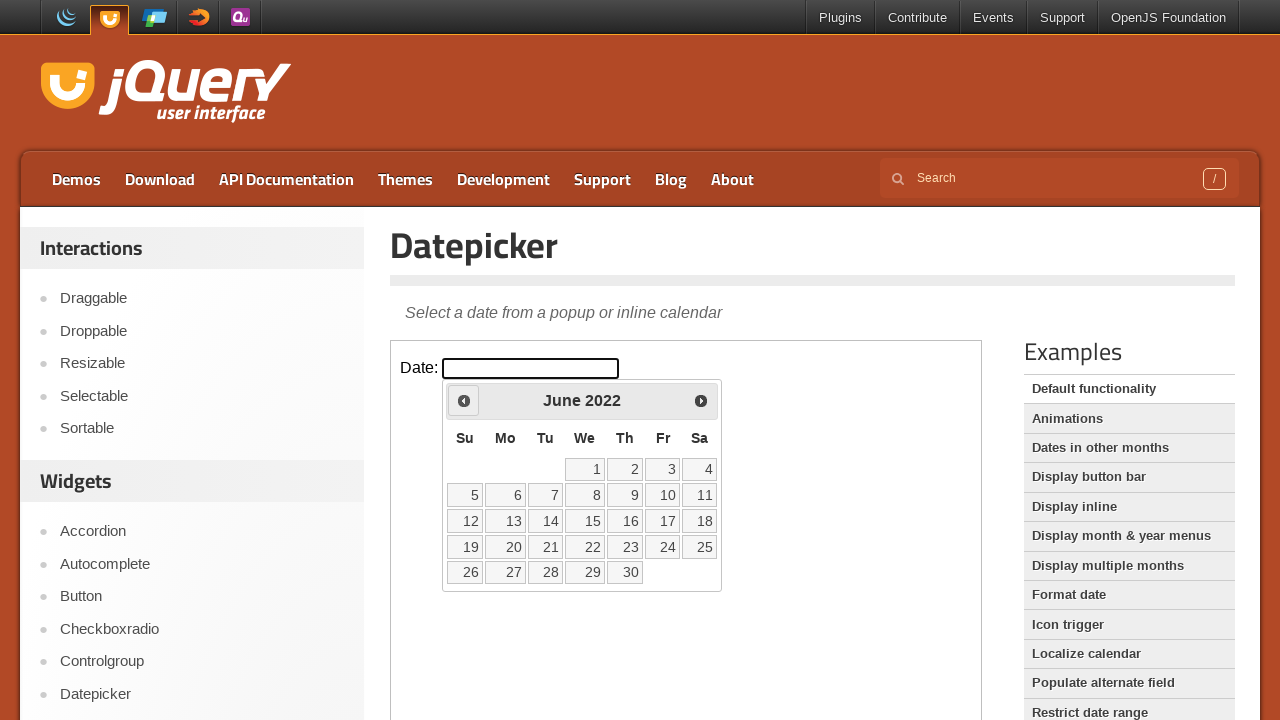

Retrieved current year: 2022
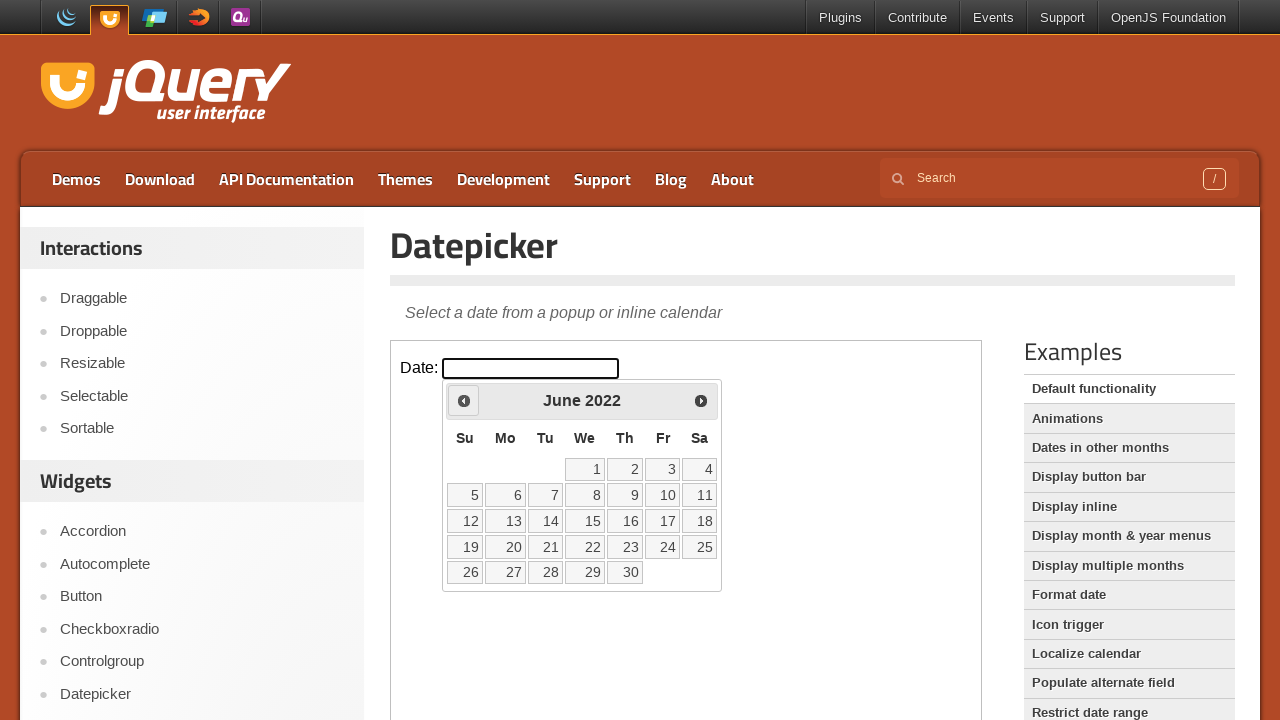

Clicked previous month button (current: June 2022) at (464, 400) on iframe >> nth=0 >> internal:control=enter-frame >> span.ui-icon.ui-icon-circle-t
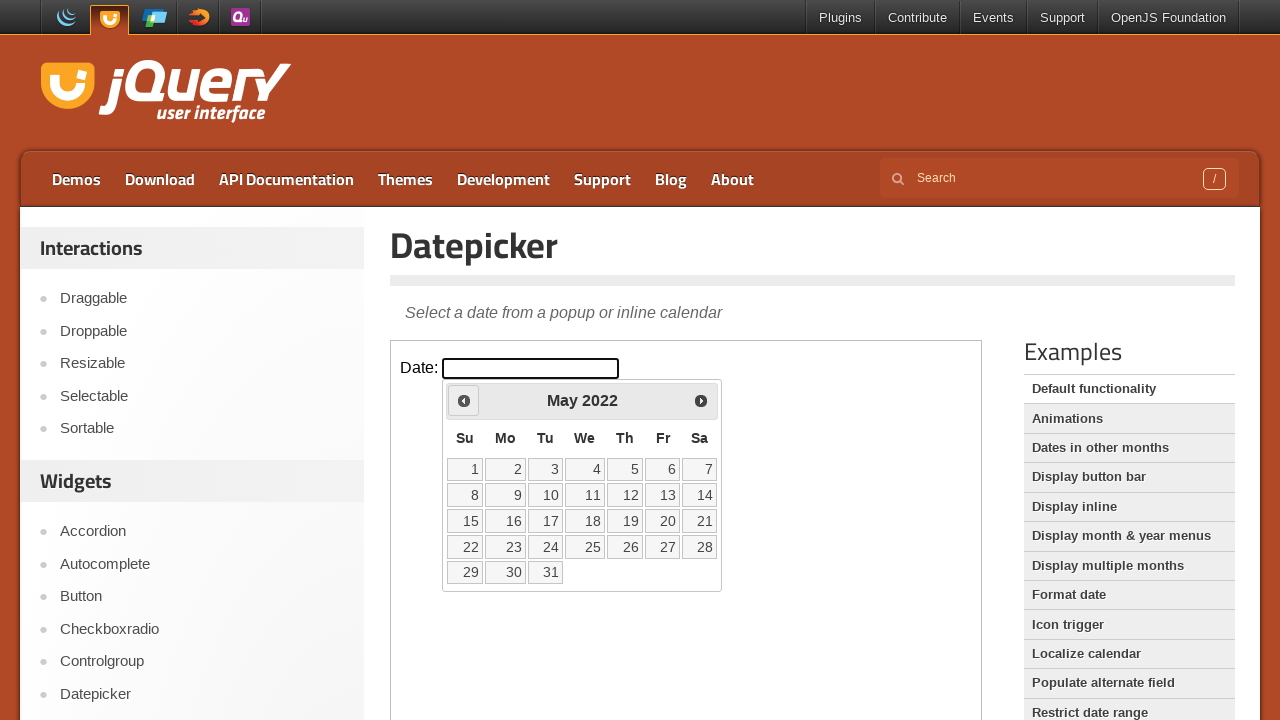

Retrieved current month: May
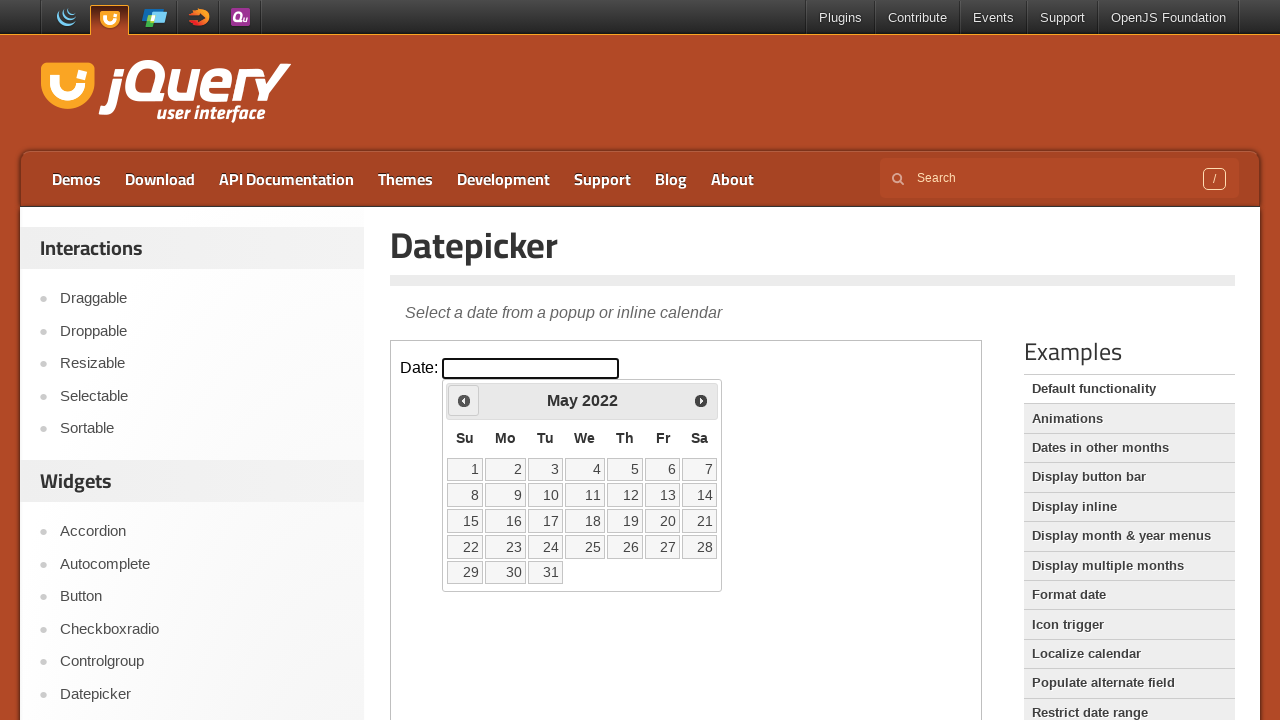

Retrieved current year: 2022
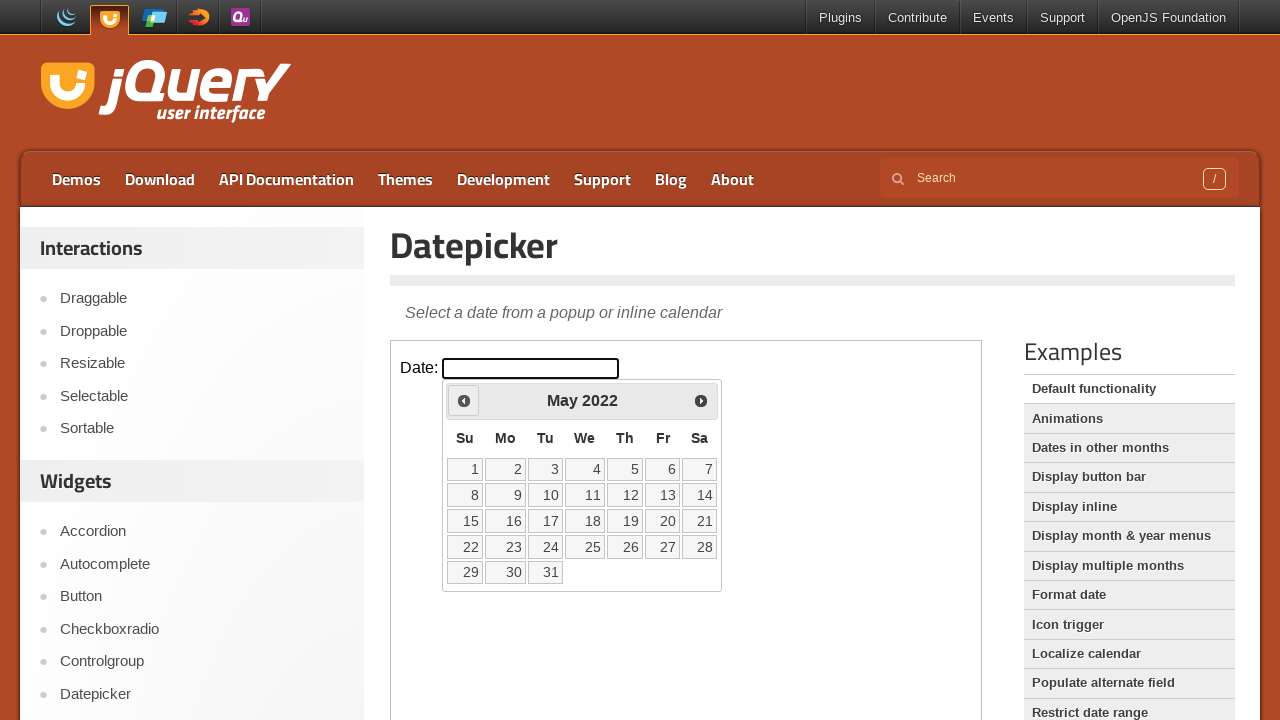

Clicked previous month button (current: May 2022) at (464, 400) on iframe >> nth=0 >> internal:control=enter-frame >> span.ui-icon.ui-icon-circle-t
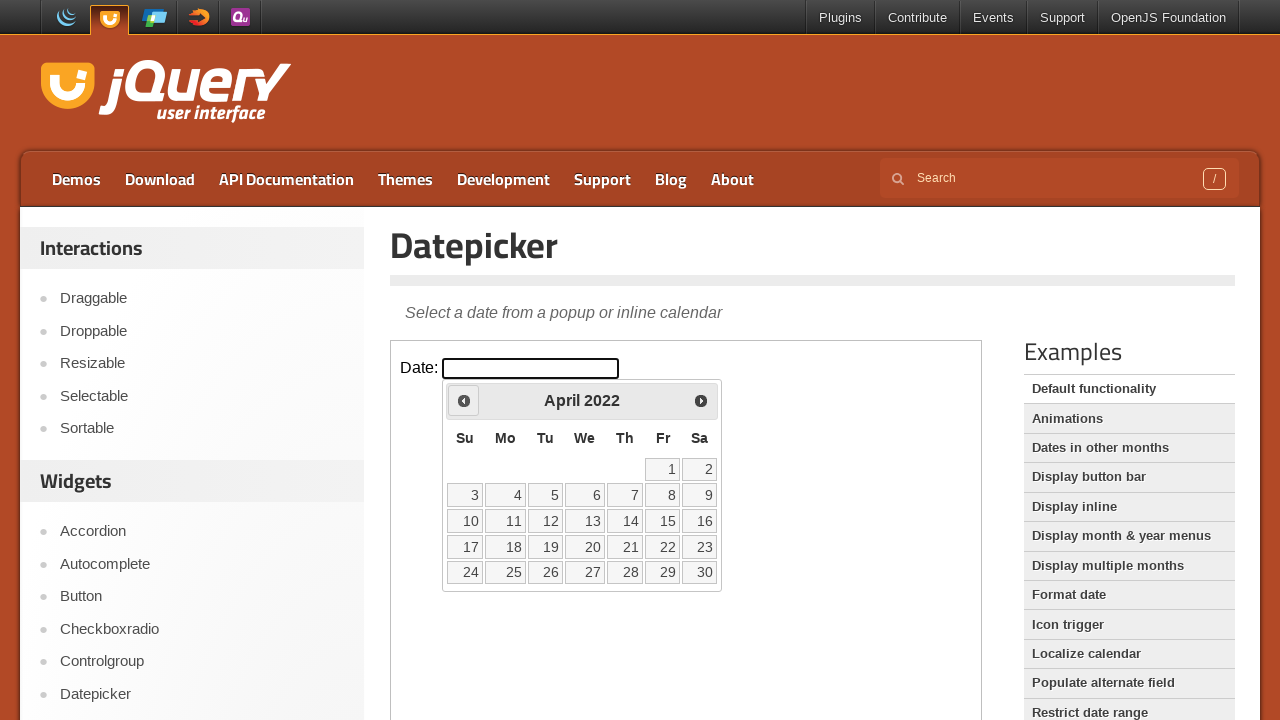

Retrieved current month: April
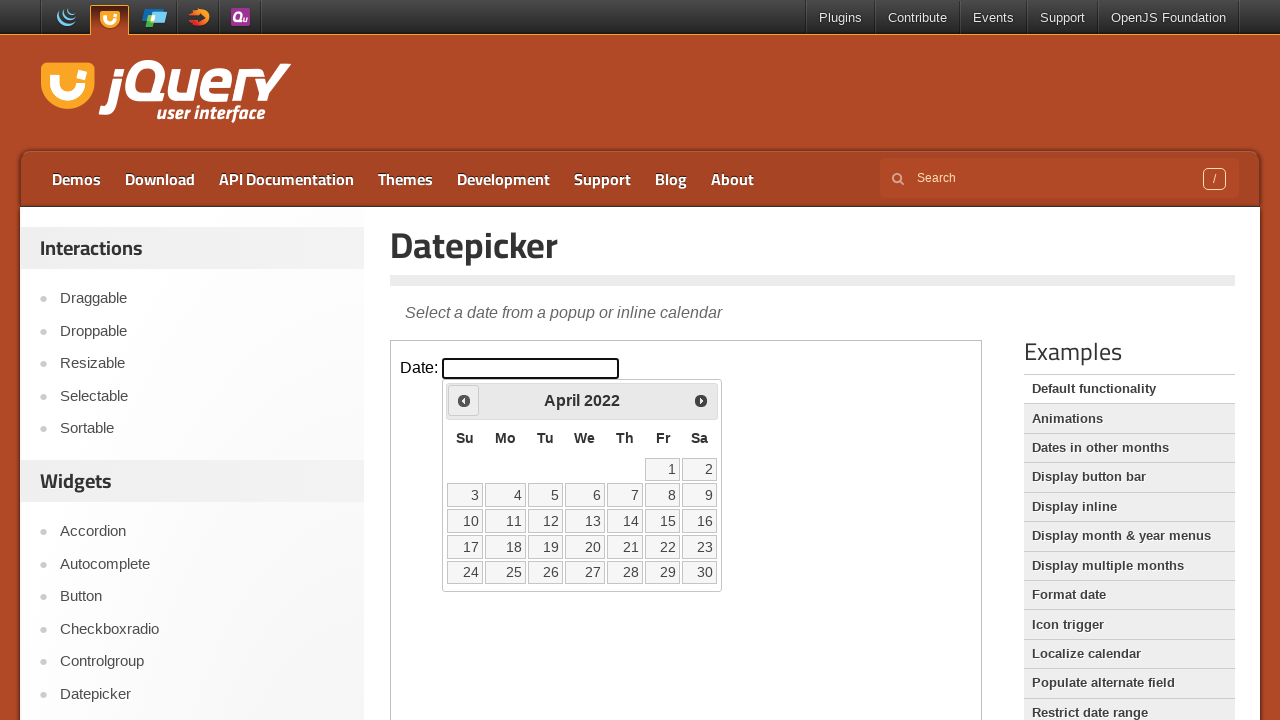

Retrieved current year: 2022
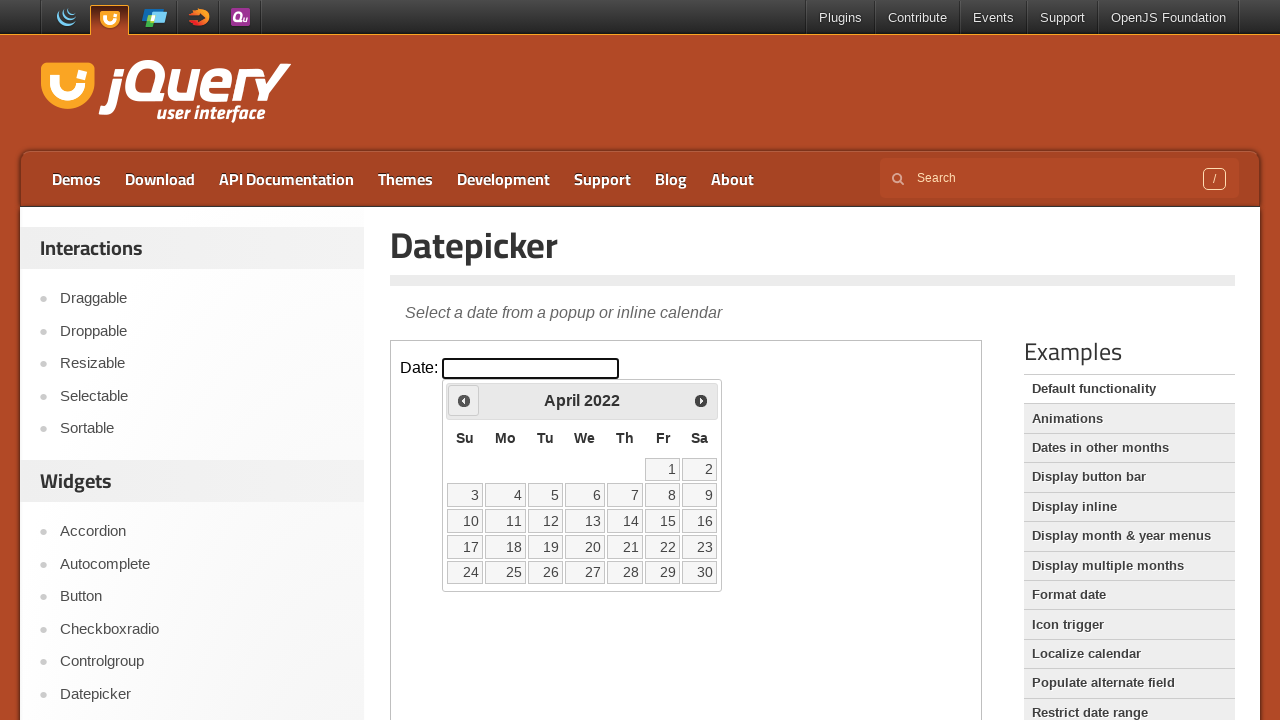

Clicked previous month button (current: April 2022) at (464, 400) on iframe >> nth=0 >> internal:control=enter-frame >> span.ui-icon.ui-icon-circle-t
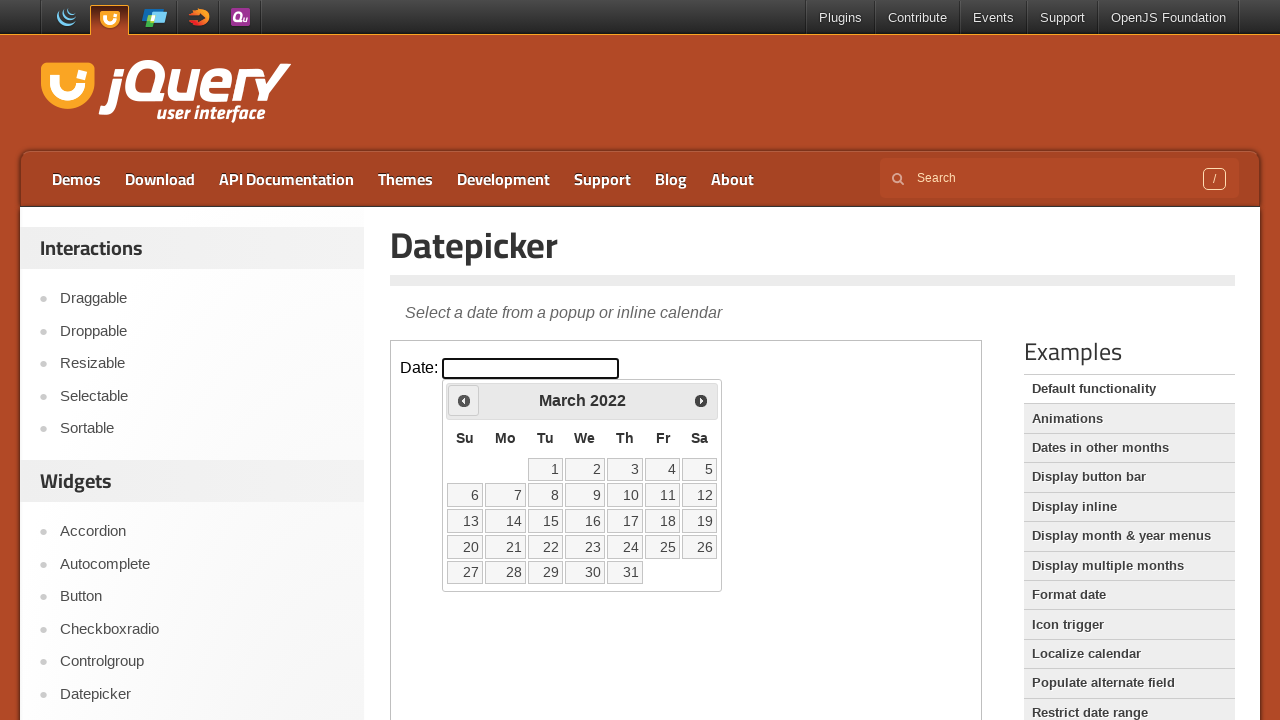

Retrieved current month: March
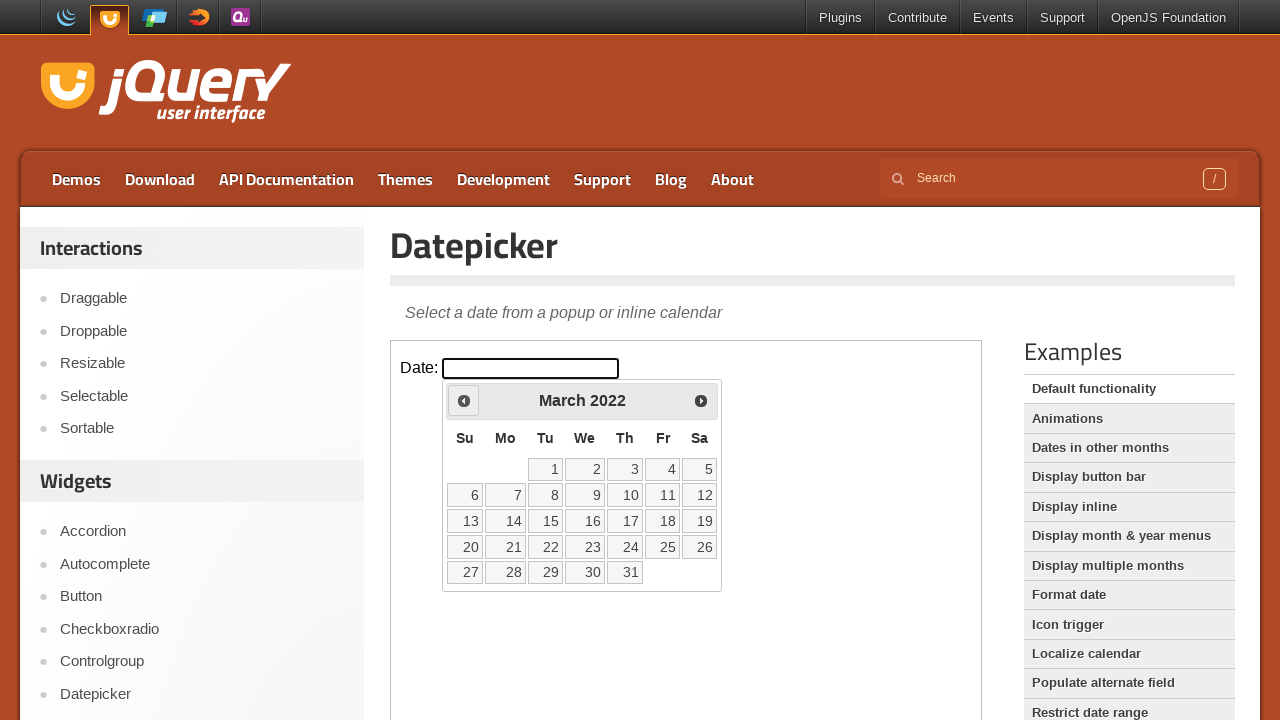

Retrieved current year: 2022
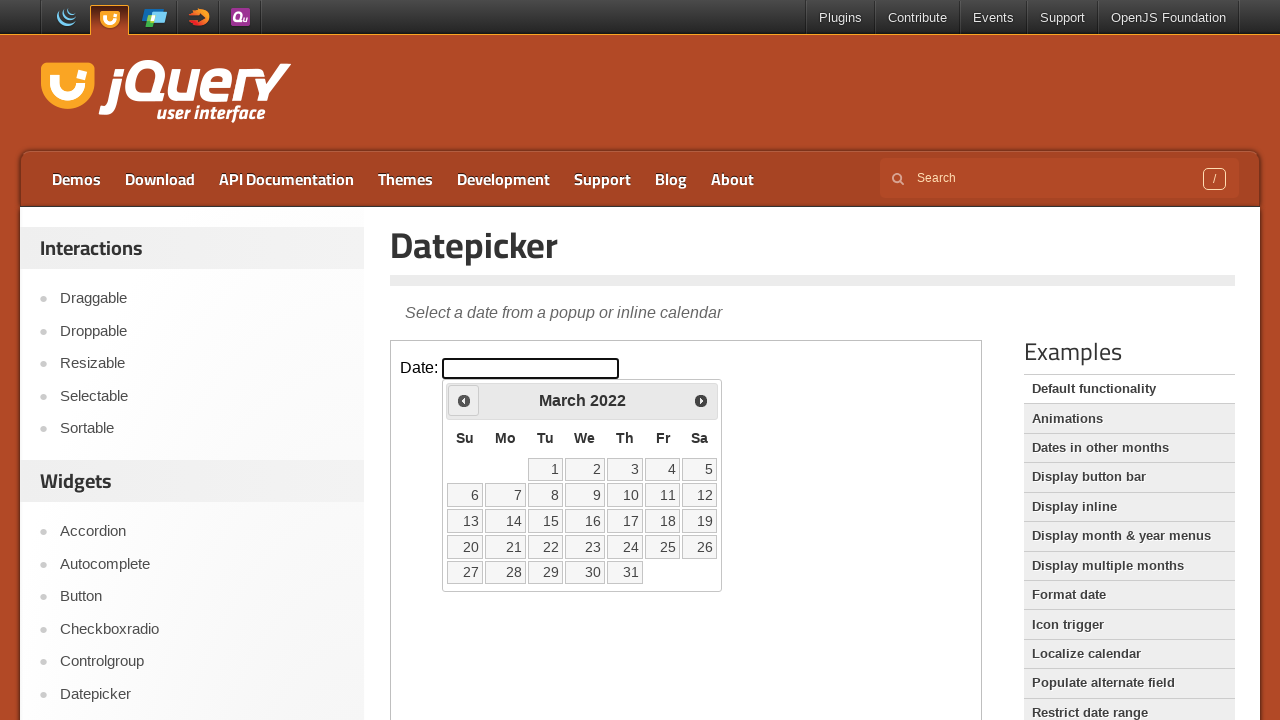

Clicked previous month button (current: March 2022) at (464, 400) on iframe >> nth=0 >> internal:control=enter-frame >> span.ui-icon.ui-icon-circle-t
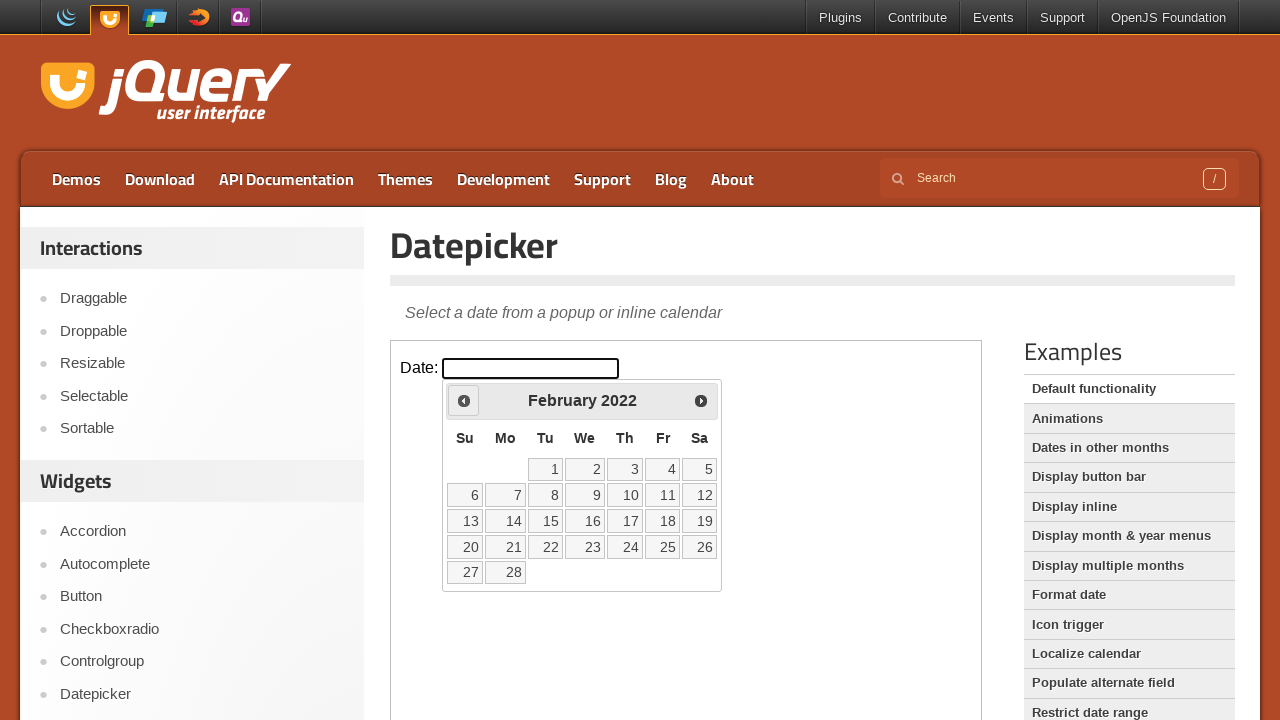

Retrieved current month: February
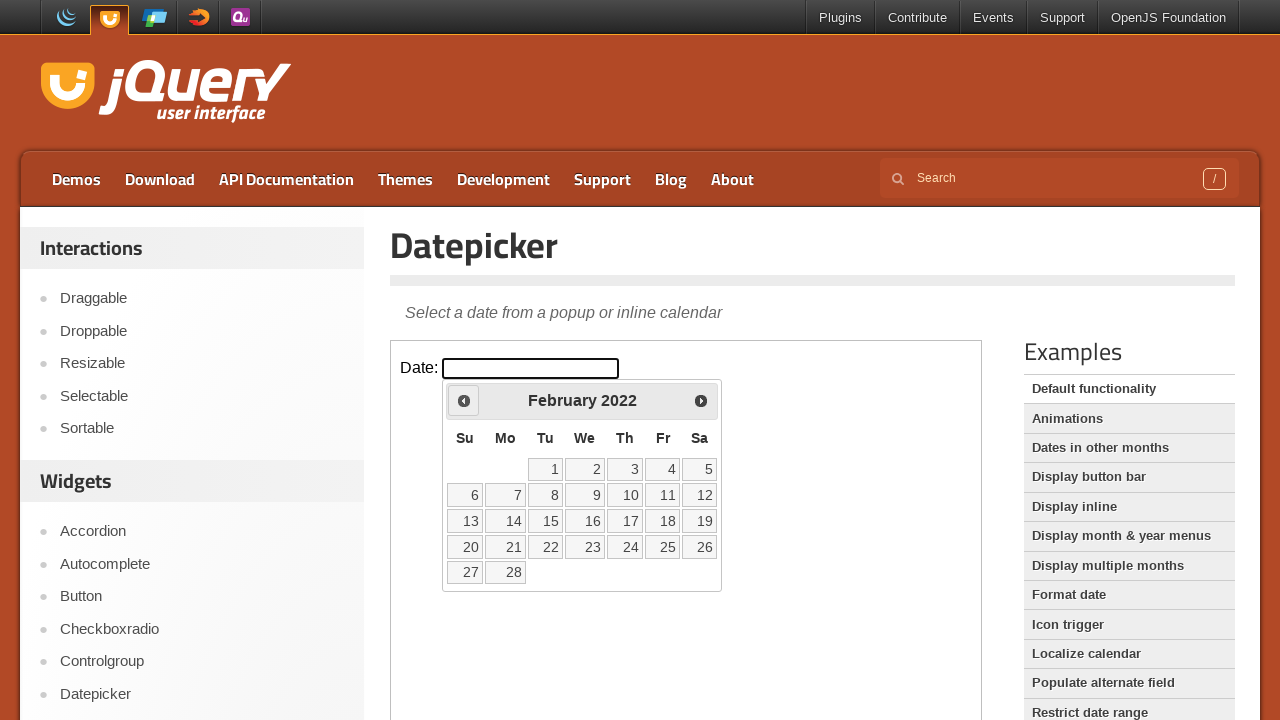

Retrieved current year: 2022
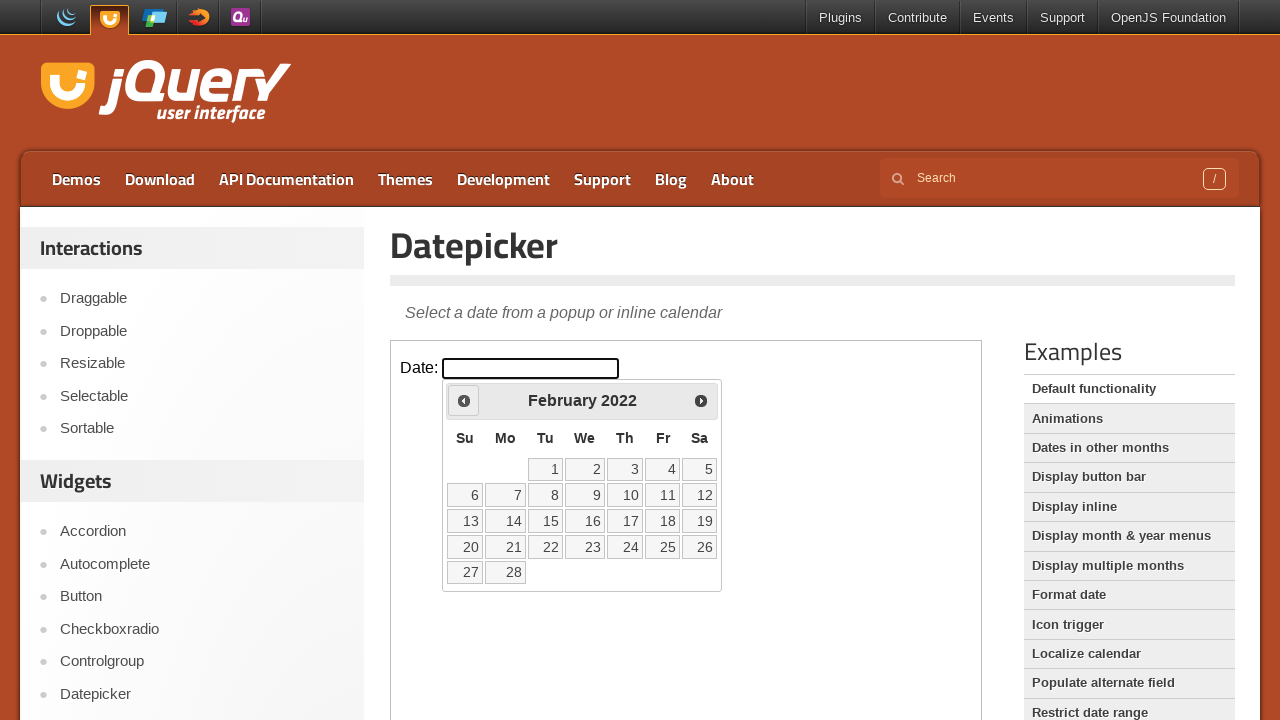

Clicked previous month button (current: February 2022) at (464, 400) on iframe >> nth=0 >> internal:control=enter-frame >> span.ui-icon.ui-icon-circle-t
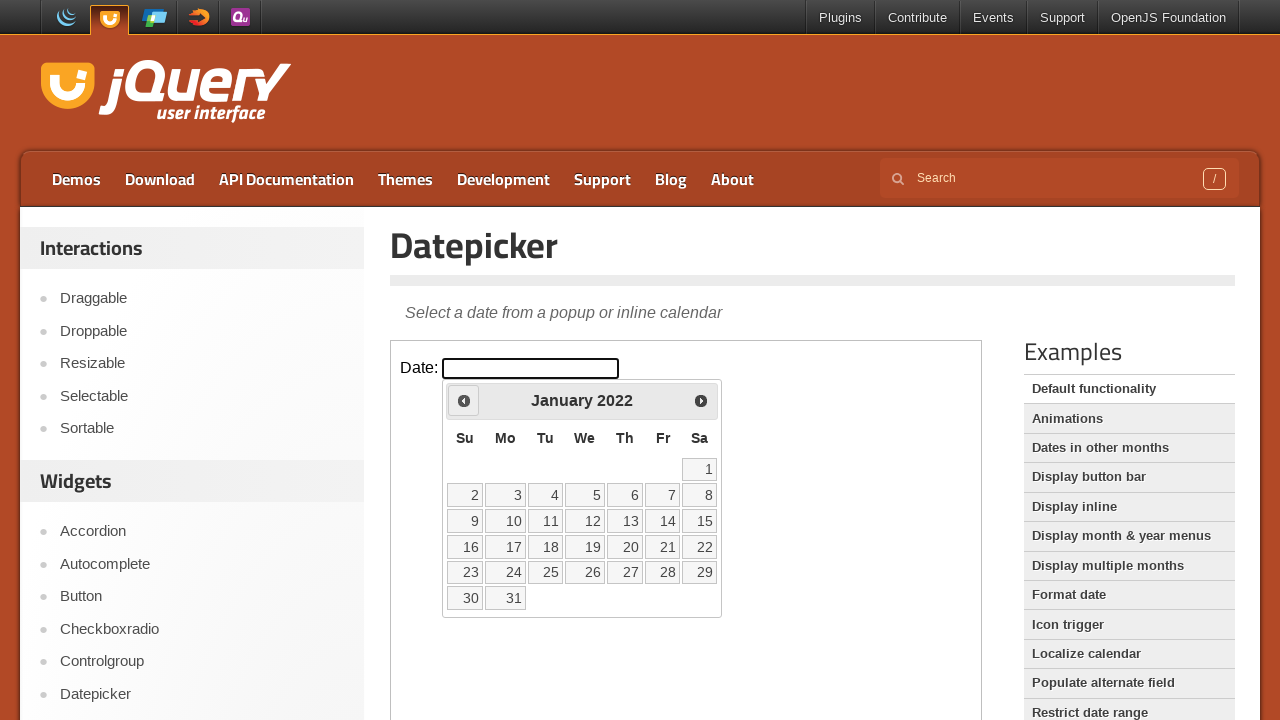

Retrieved current month: January
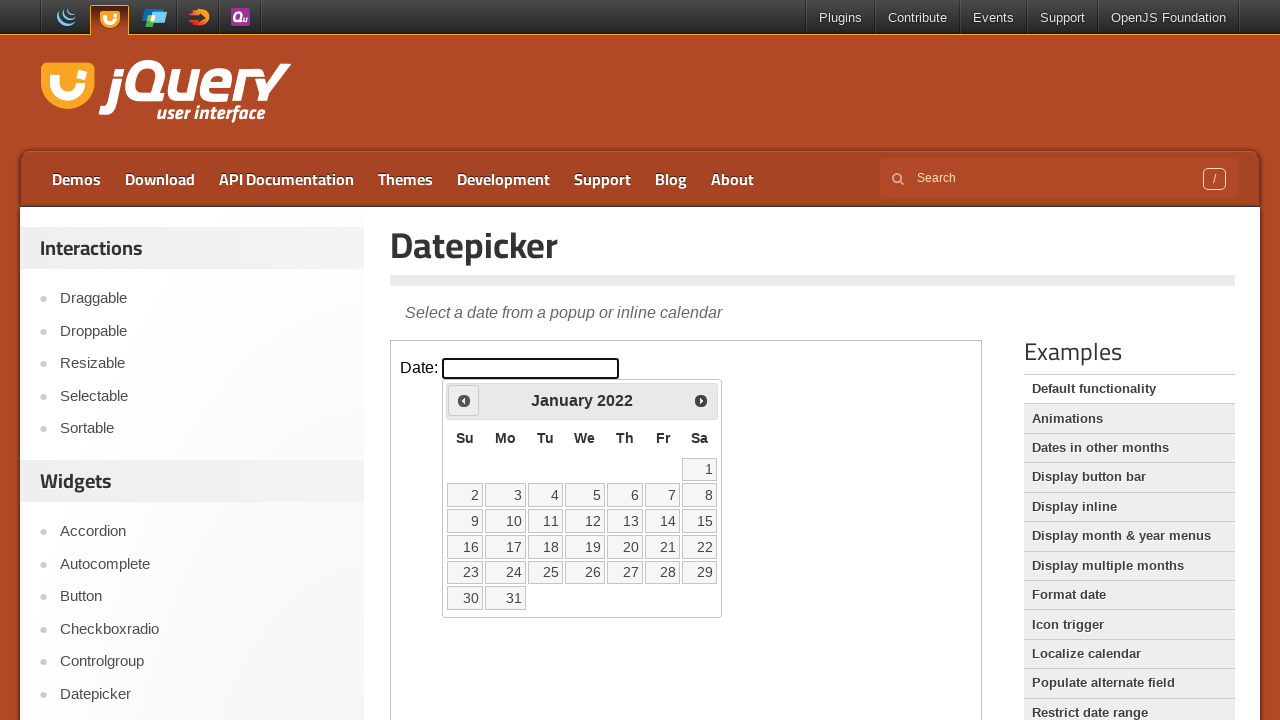

Retrieved current year: 2022
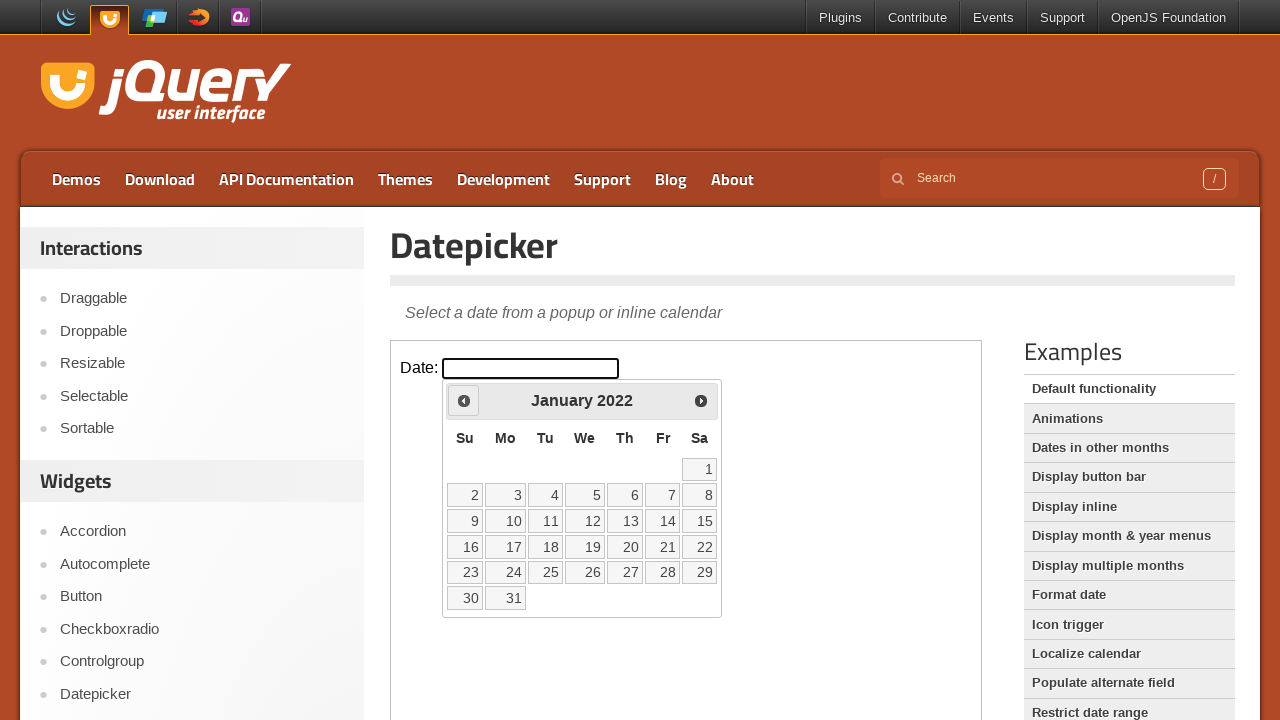

Clicked previous month button (current: January 2022) at (464, 400) on iframe >> nth=0 >> internal:control=enter-frame >> span.ui-icon.ui-icon-circle-t
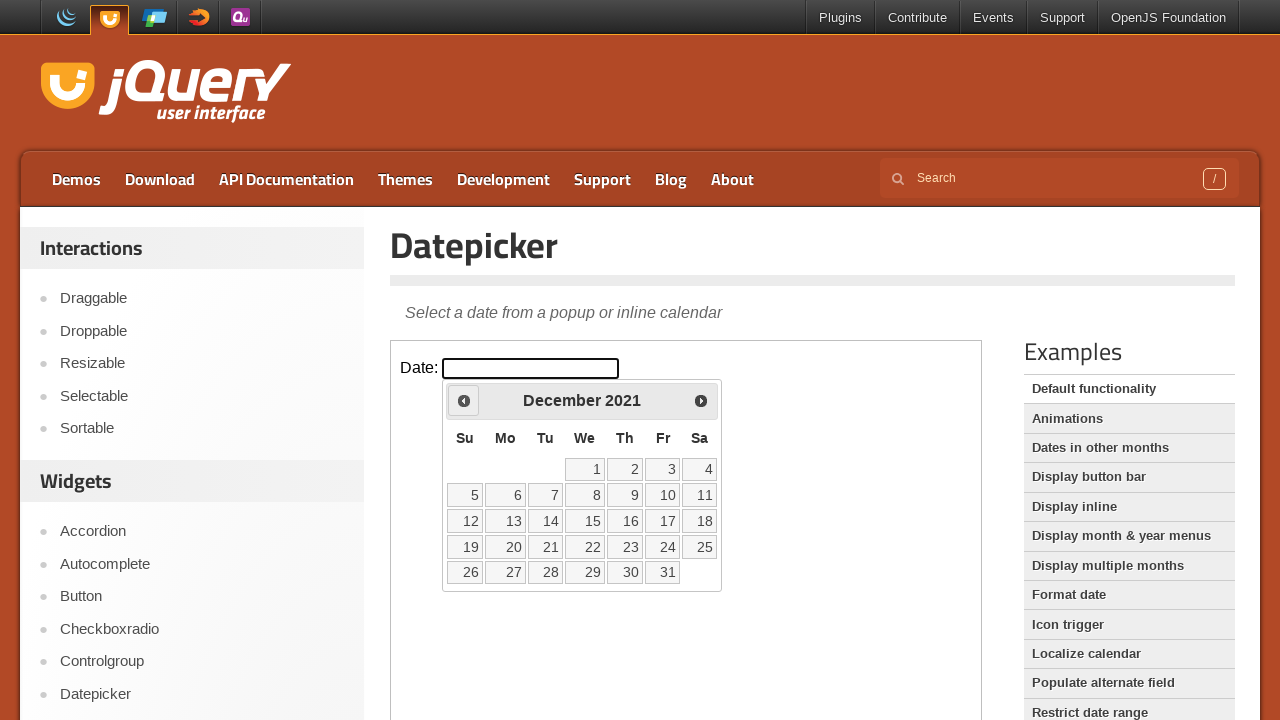

Retrieved current month: December
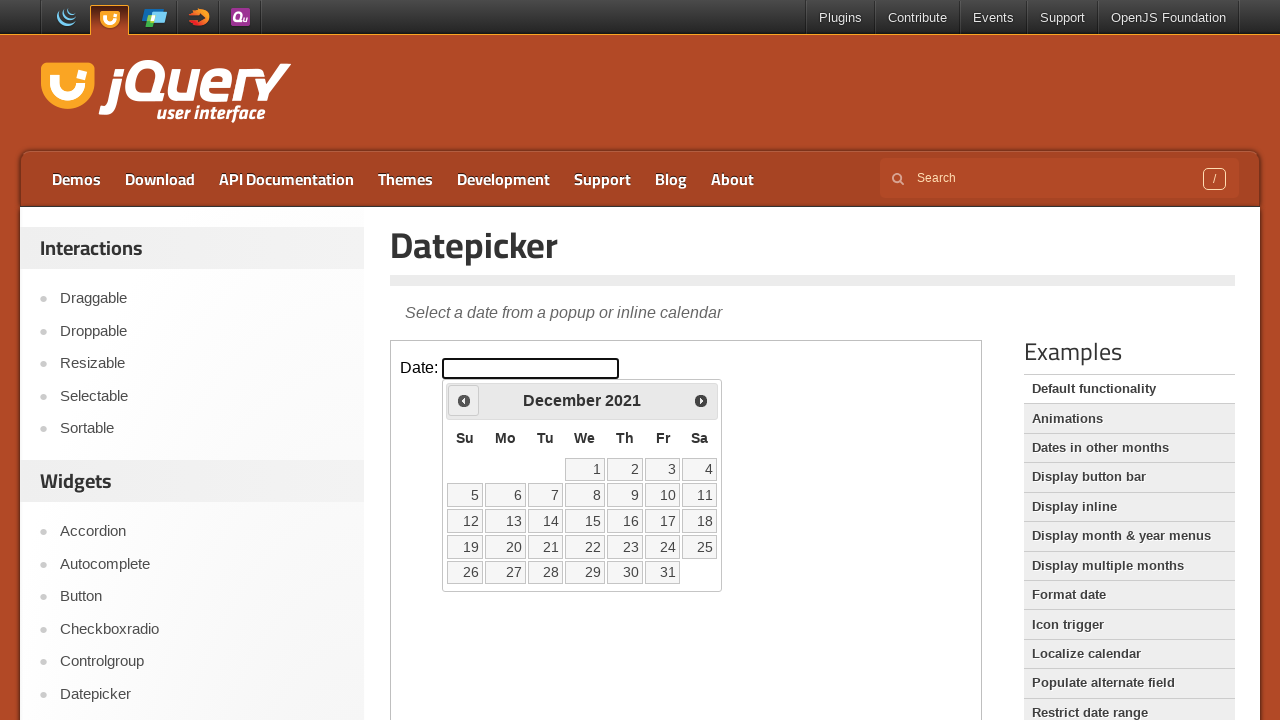

Retrieved current year: 2021
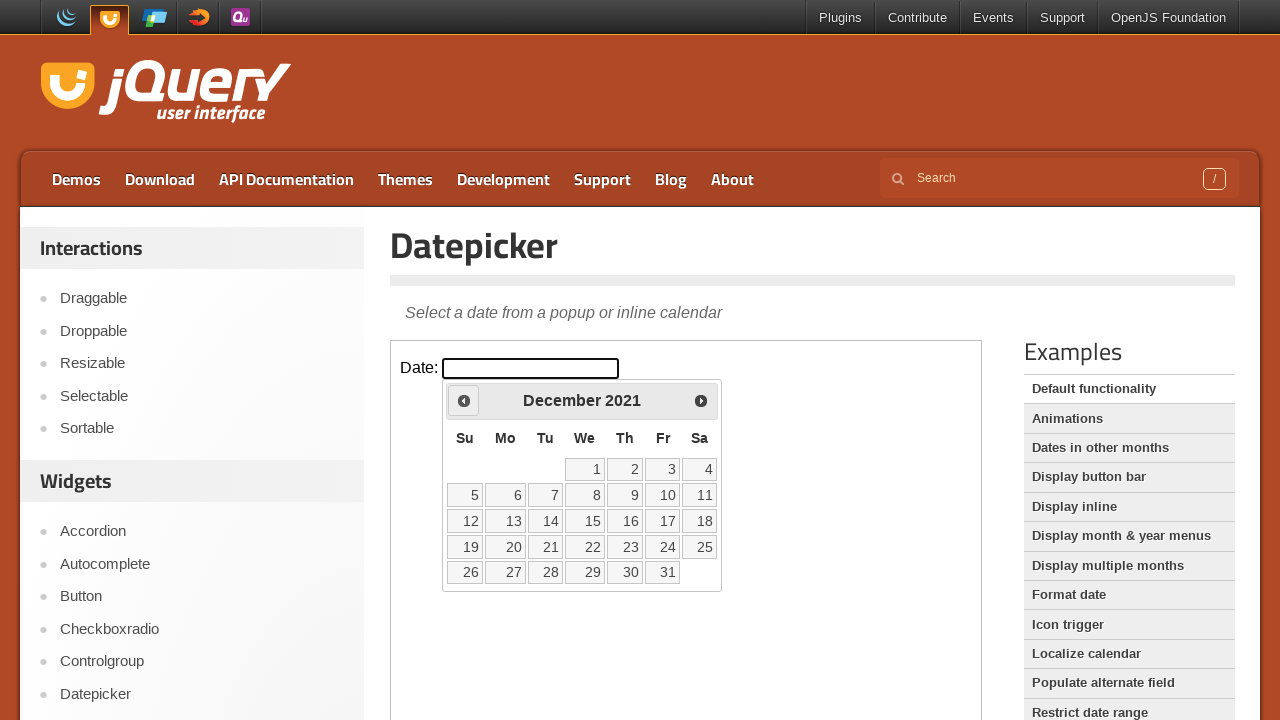

Clicked previous month button (current: December 2021) at (464, 400) on iframe >> nth=0 >> internal:control=enter-frame >> span.ui-icon.ui-icon-circle-t
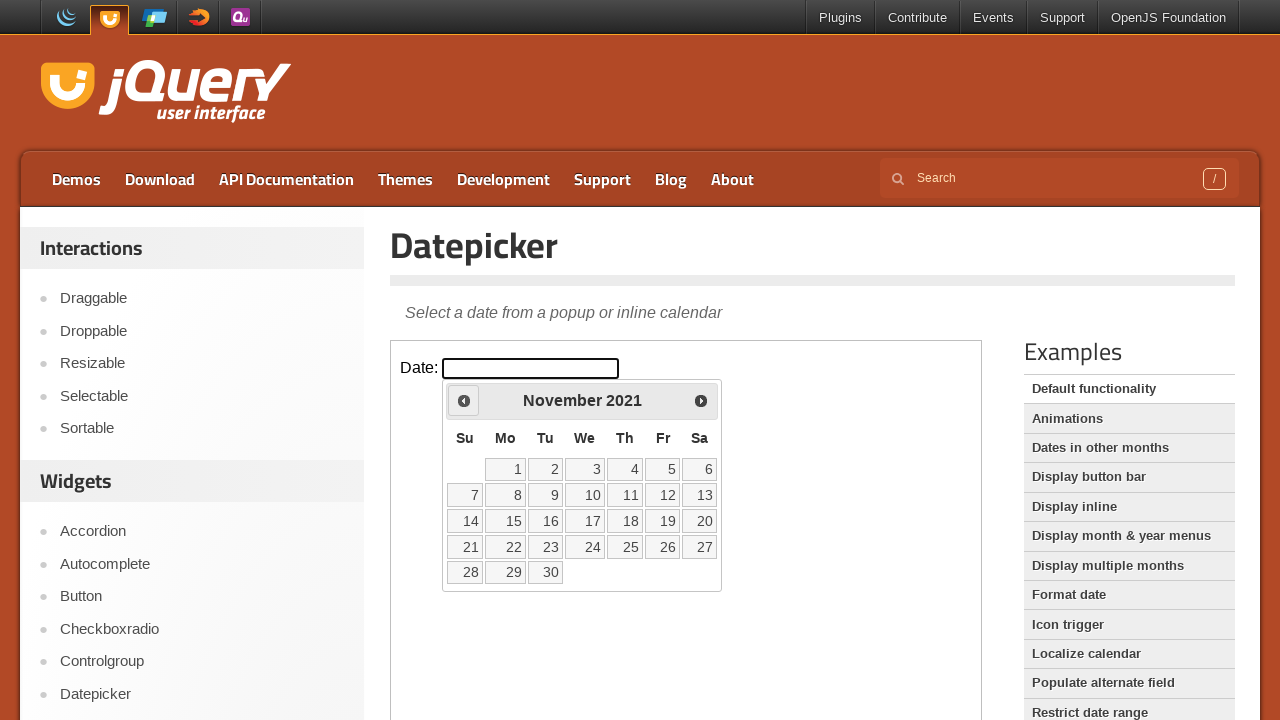

Retrieved current month: November
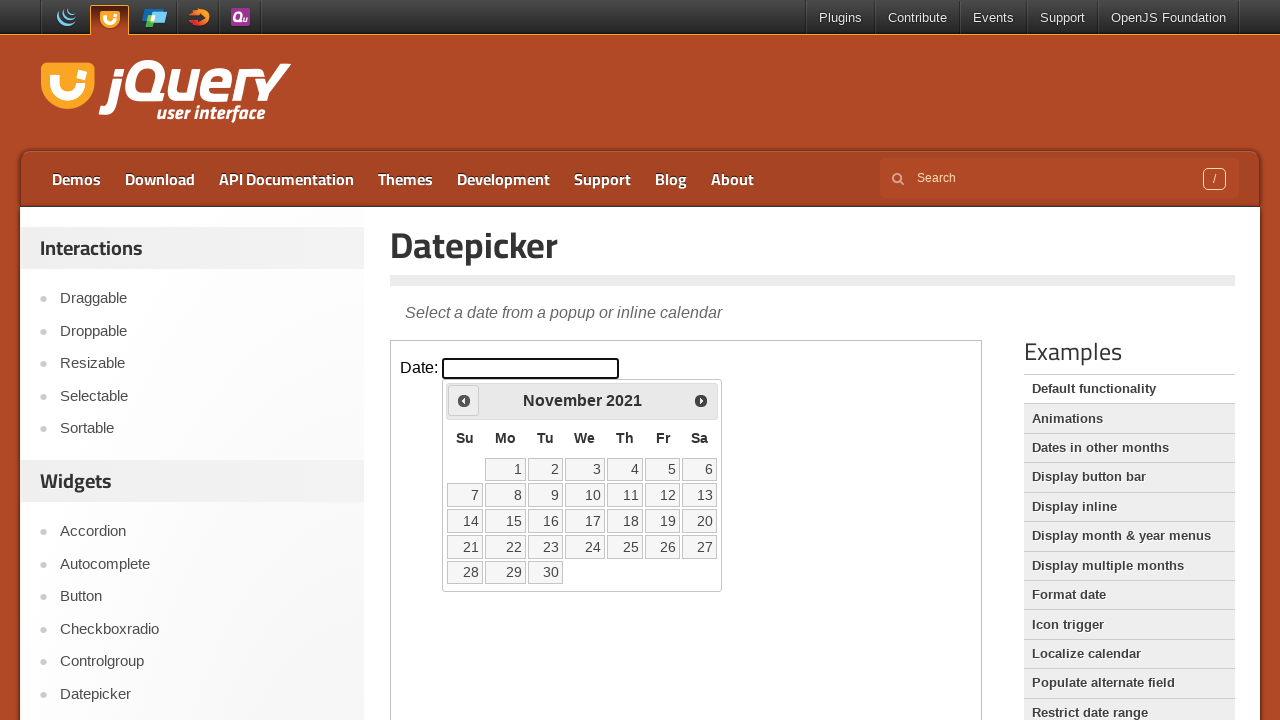

Retrieved current year: 2021
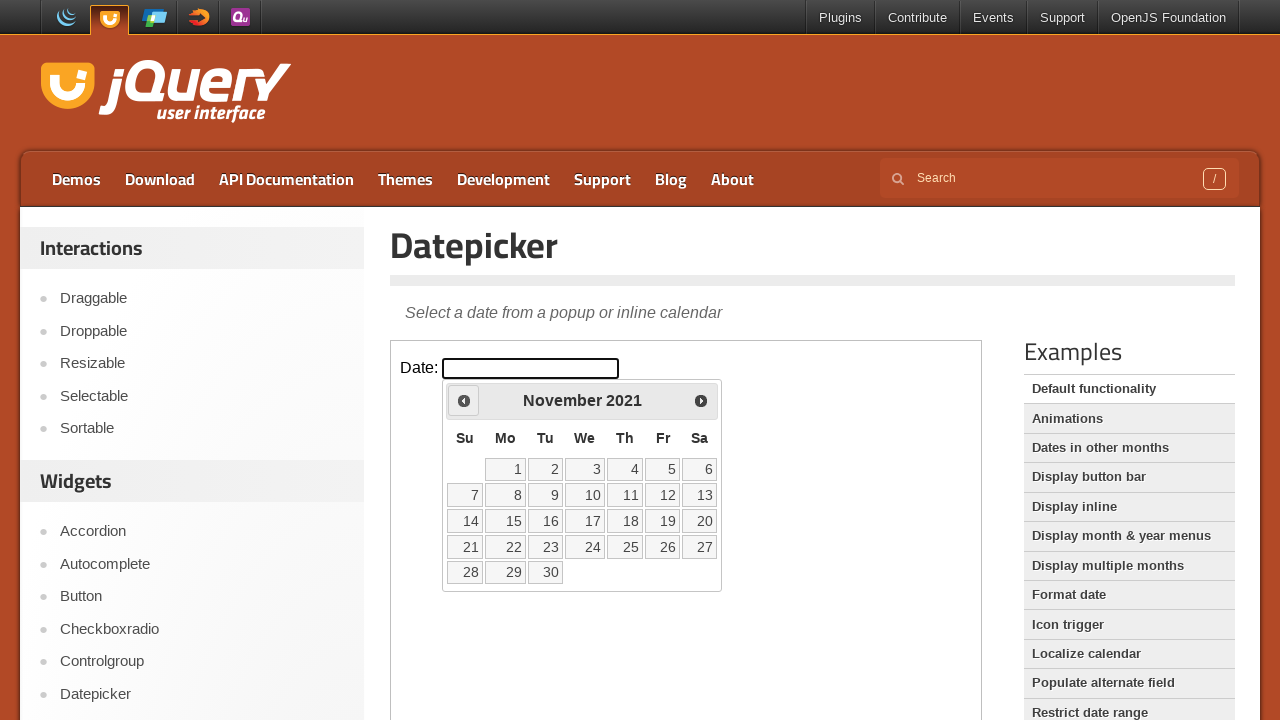

Clicked previous month button (current: November 2021) at (464, 400) on iframe >> nth=0 >> internal:control=enter-frame >> span.ui-icon.ui-icon-circle-t
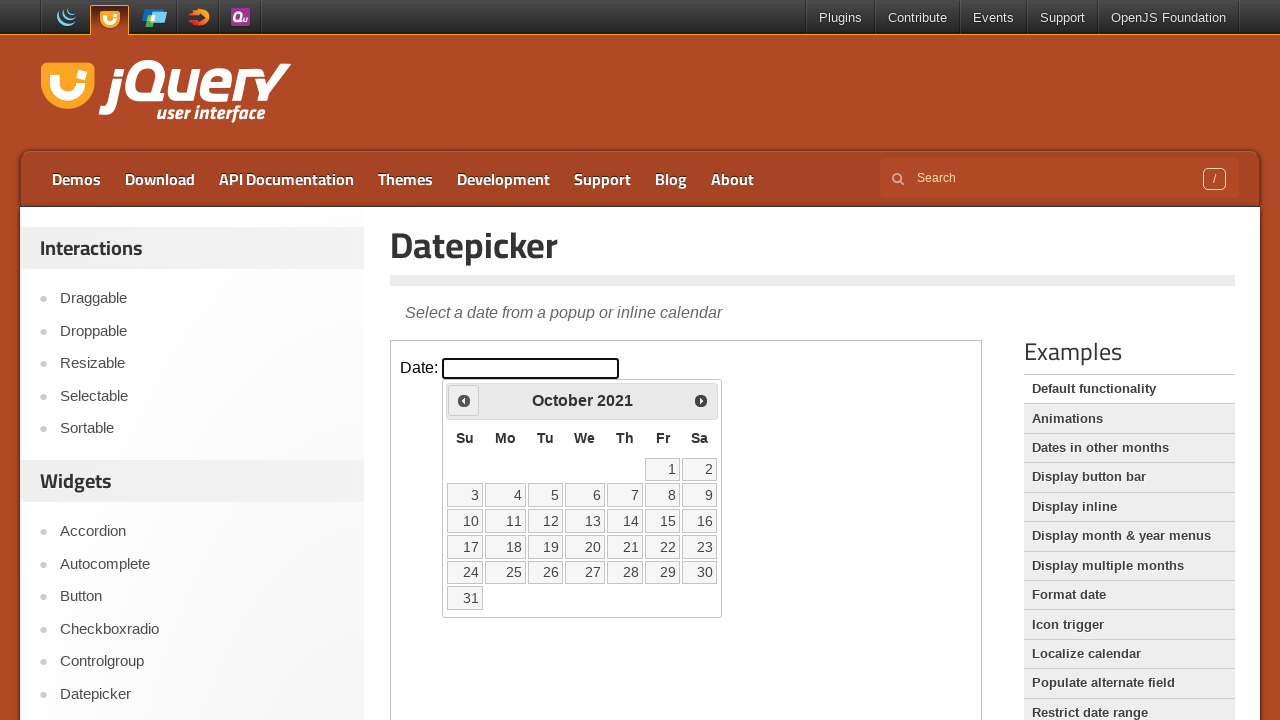

Retrieved current month: October
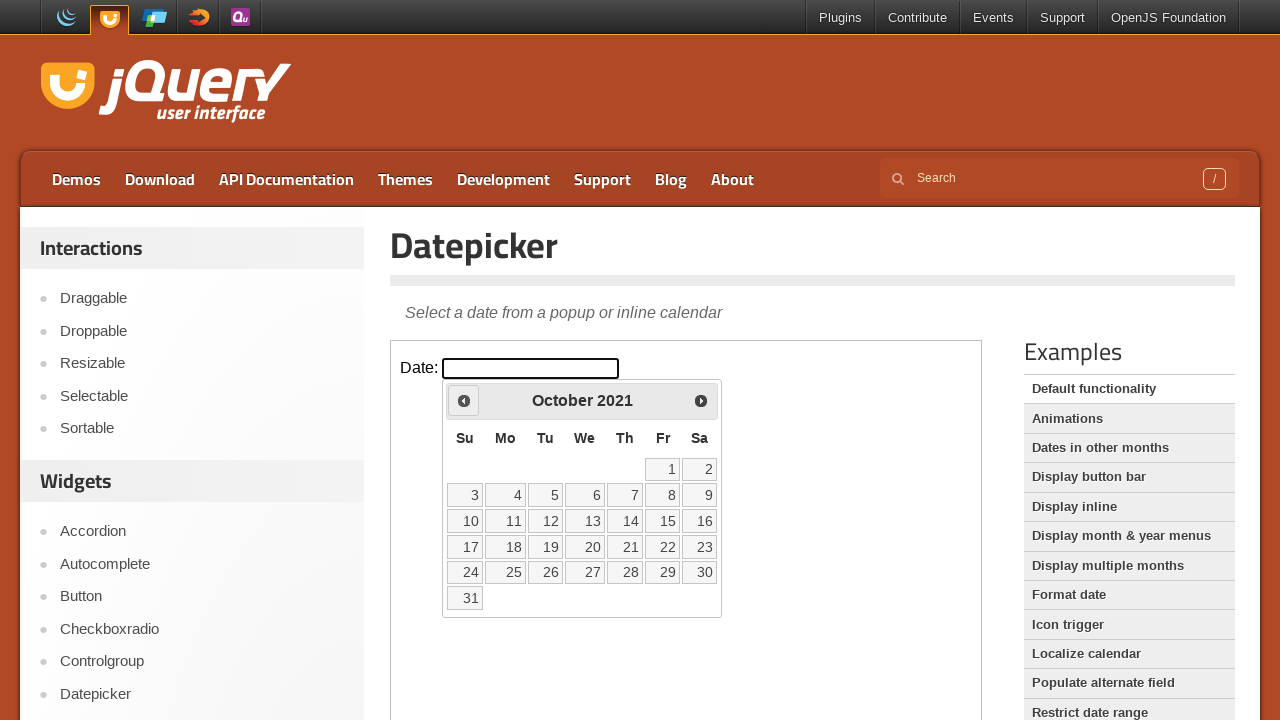

Retrieved current year: 2021
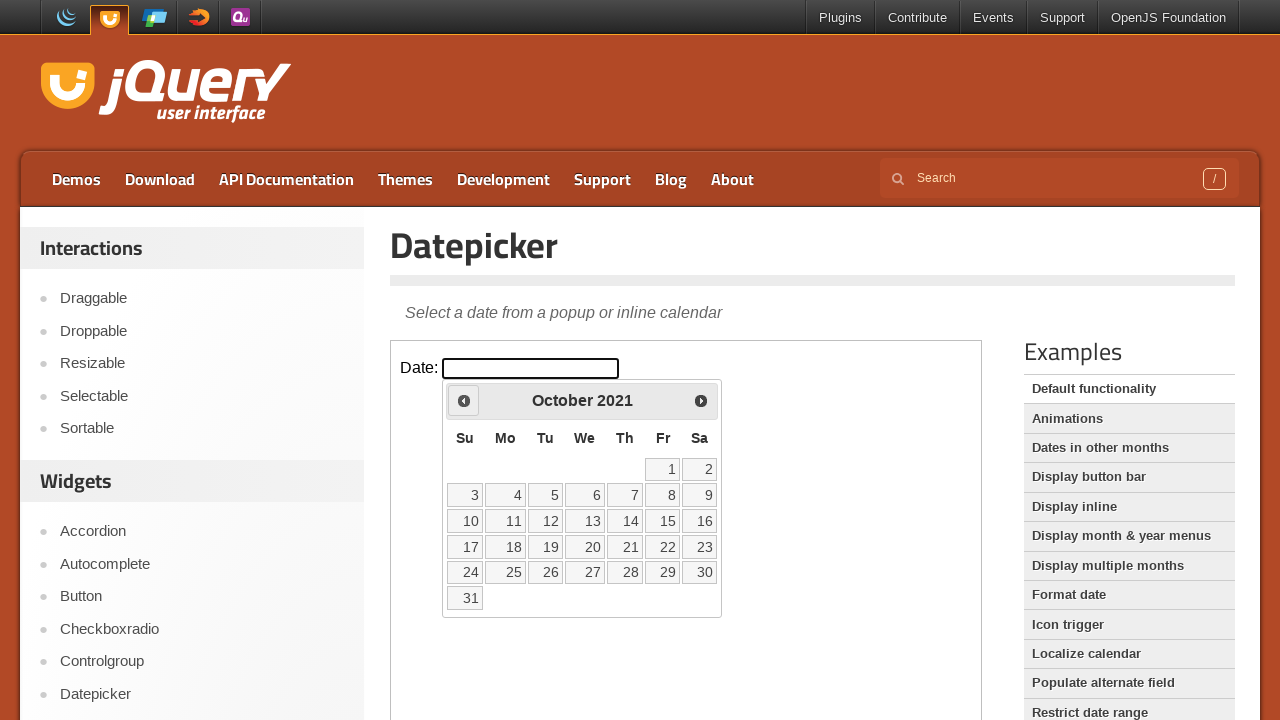

Clicked previous month button (current: October 2021) at (464, 400) on iframe >> nth=0 >> internal:control=enter-frame >> span.ui-icon.ui-icon-circle-t
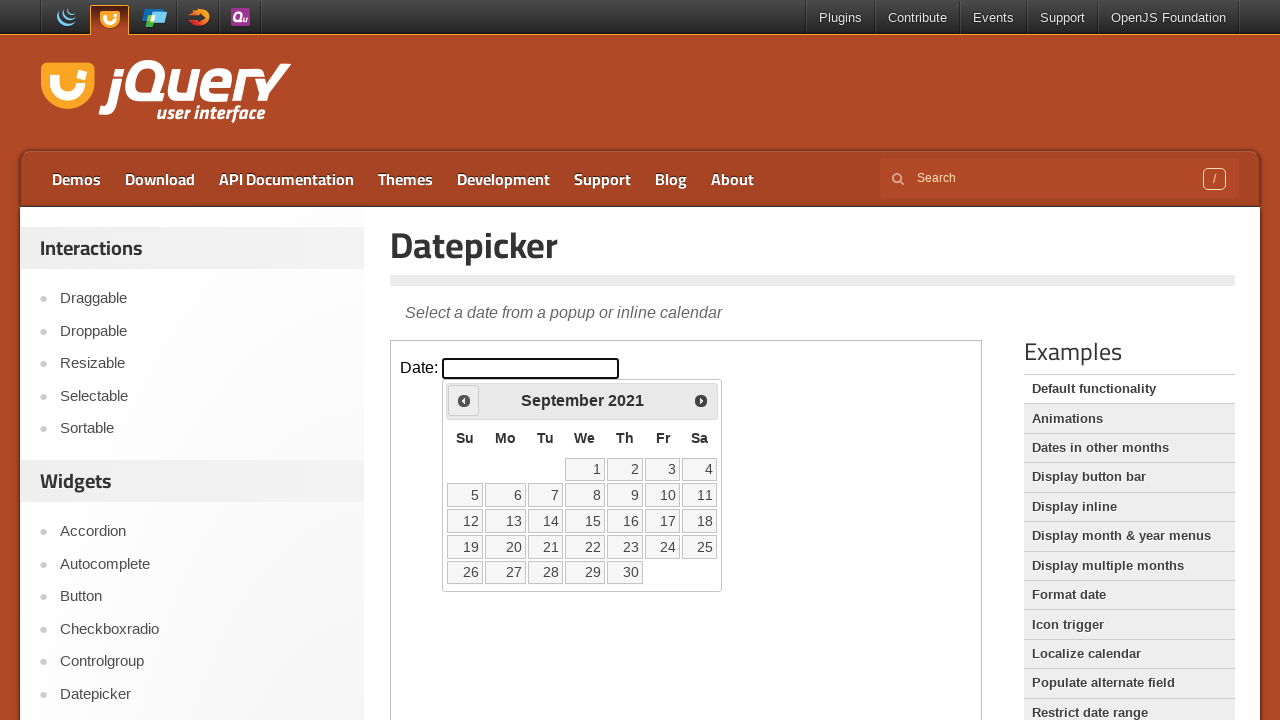

Retrieved current month: September
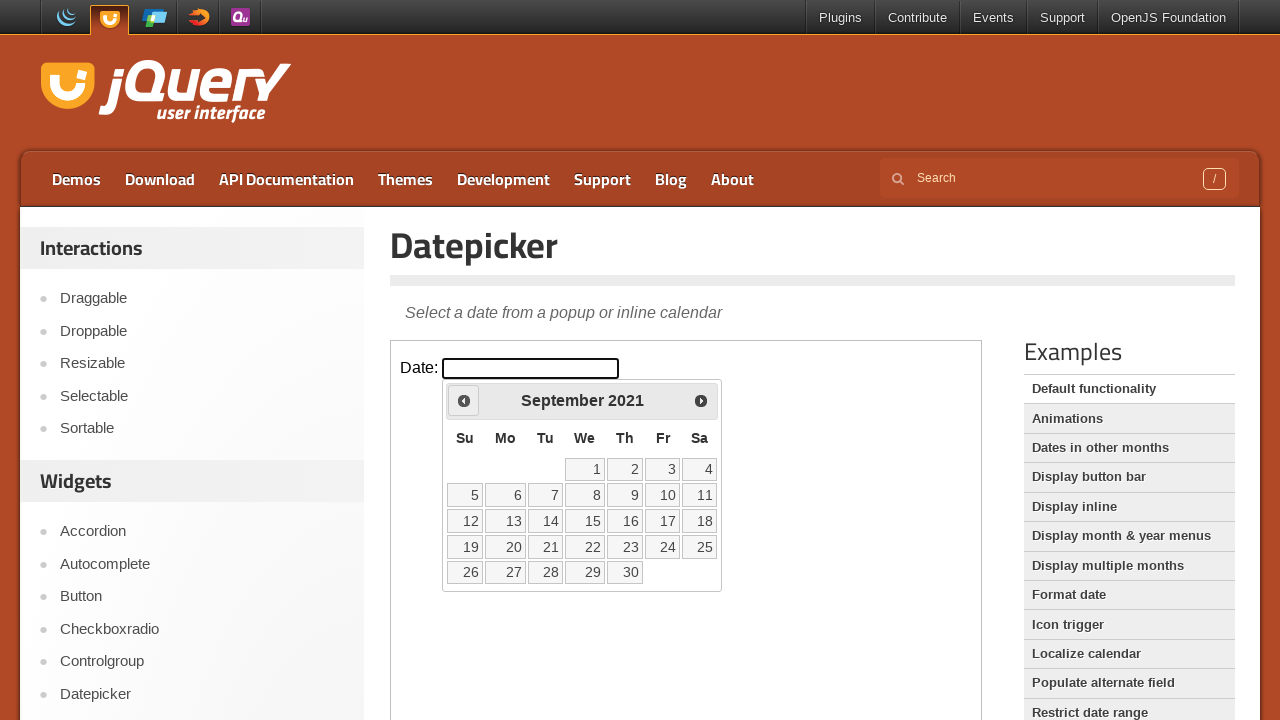

Retrieved current year: 2021
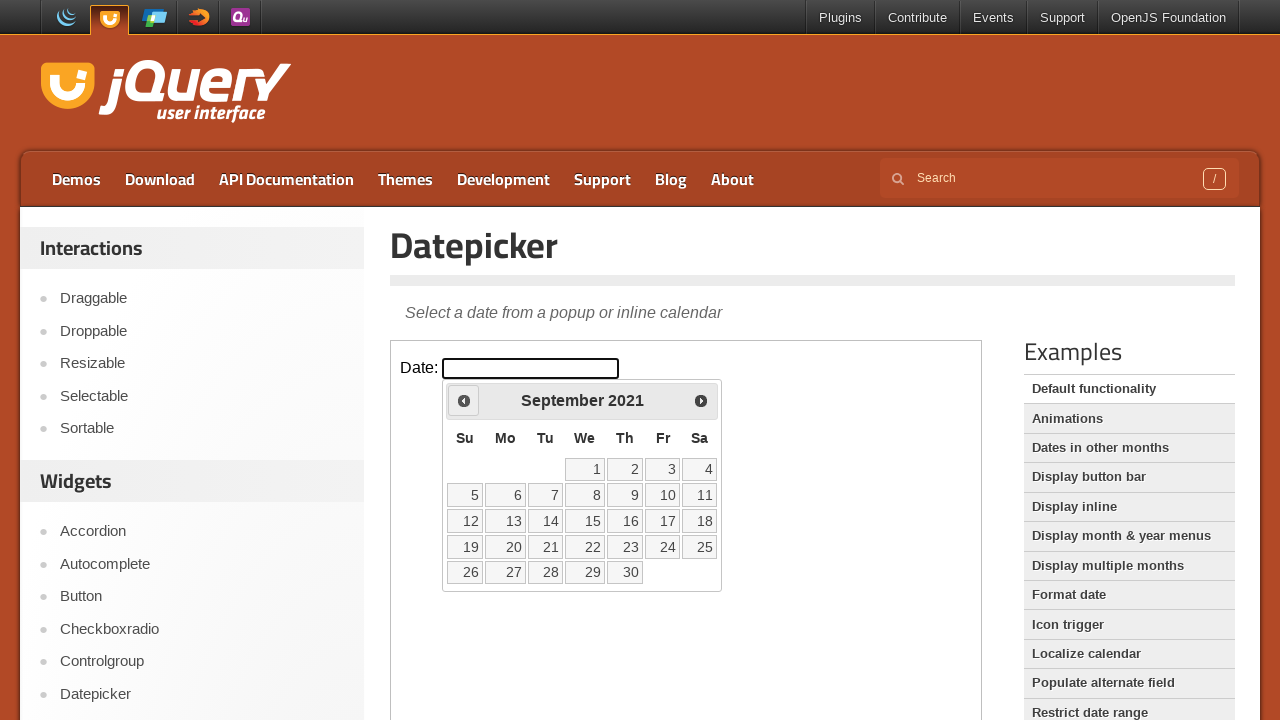

Clicked previous month button (current: September 2021) at (464, 400) on iframe >> nth=0 >> internal:control=enter-frame >> span.ui-icon.ui-icon-circle-t
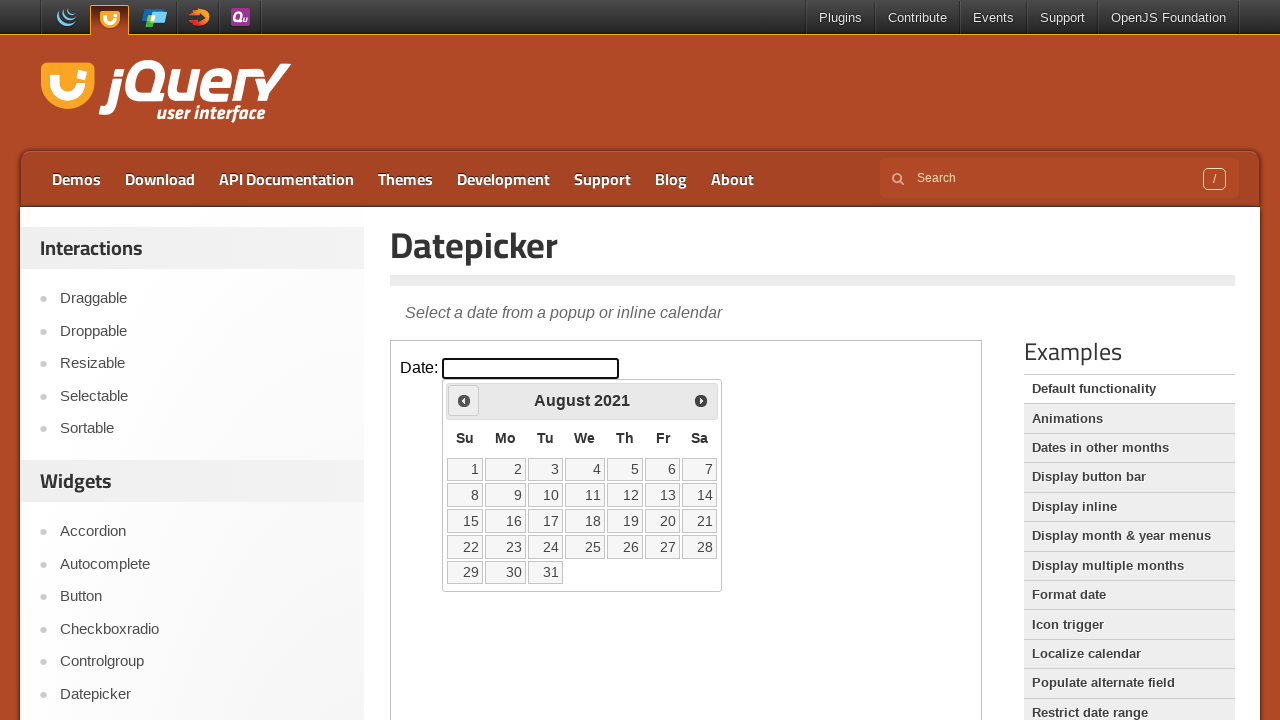

Retrieved current month: August
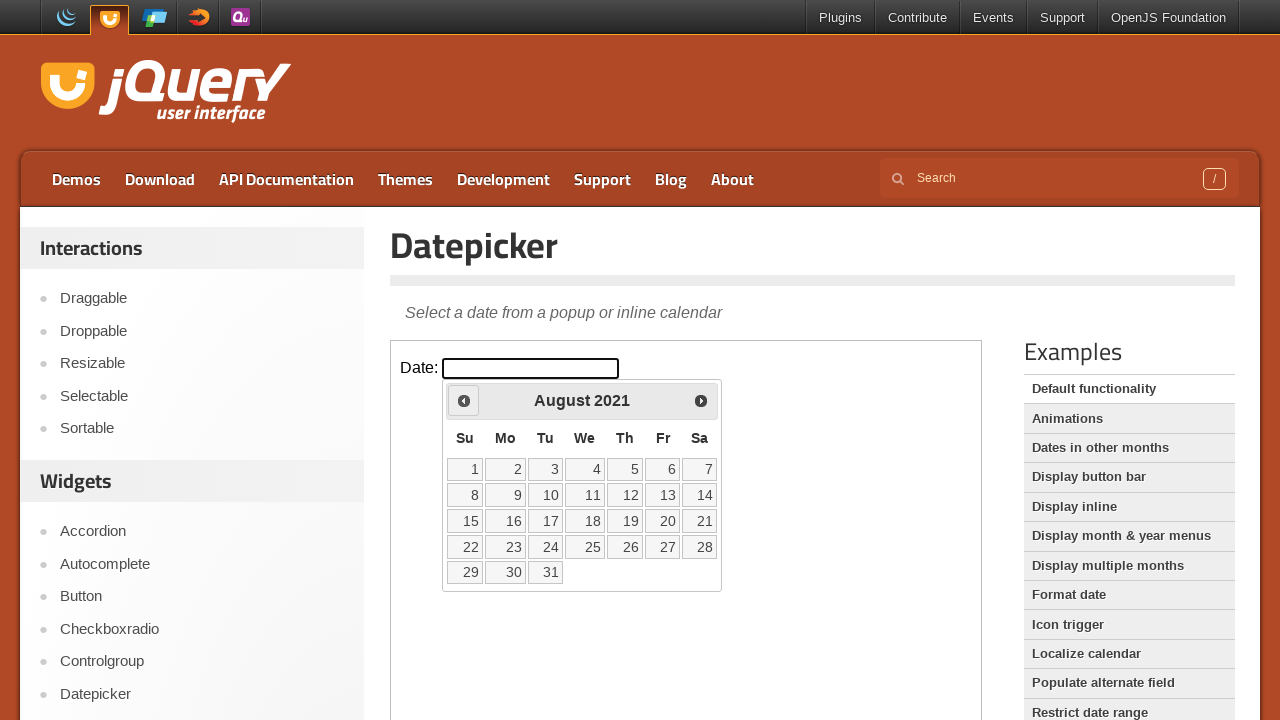

Retrieved current year: 2021
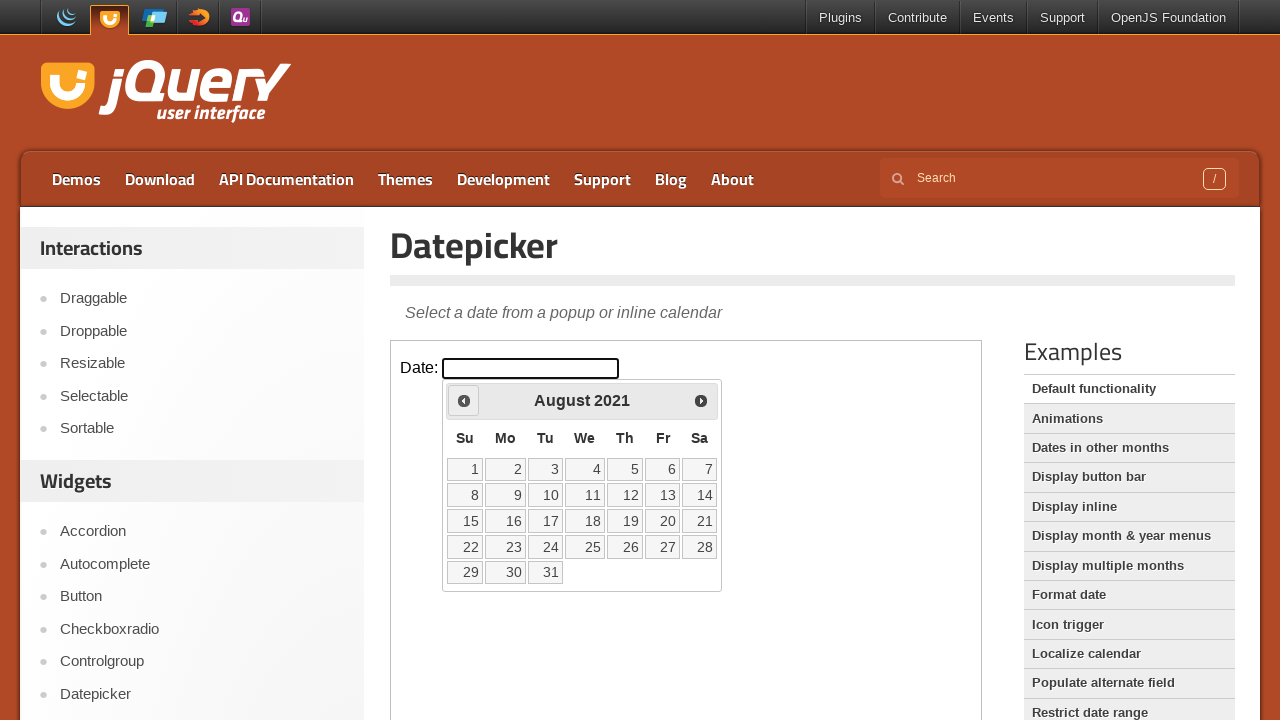

Clicked previous month button (current: August 2021) at (464, 400) on iframe >> nth=0 >> internal:control=enter-frame >> span.ui-icon.ui-icon-circle-t
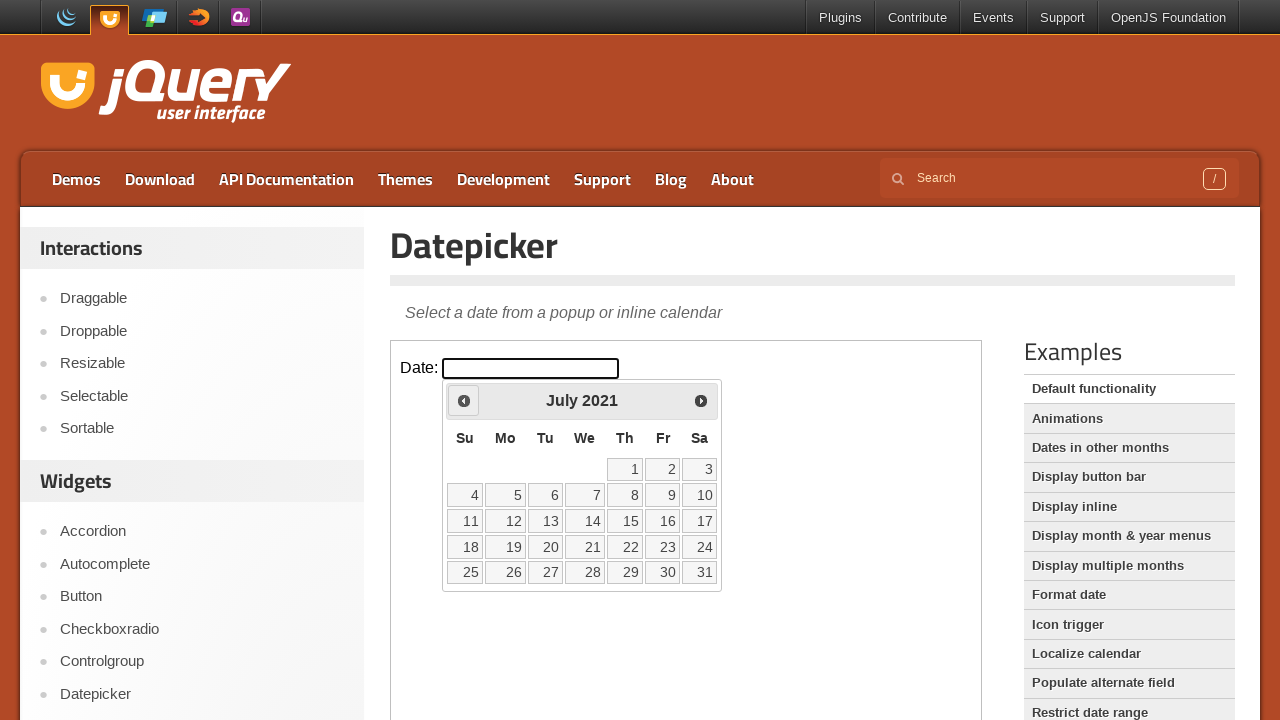

Retrieved current month: July
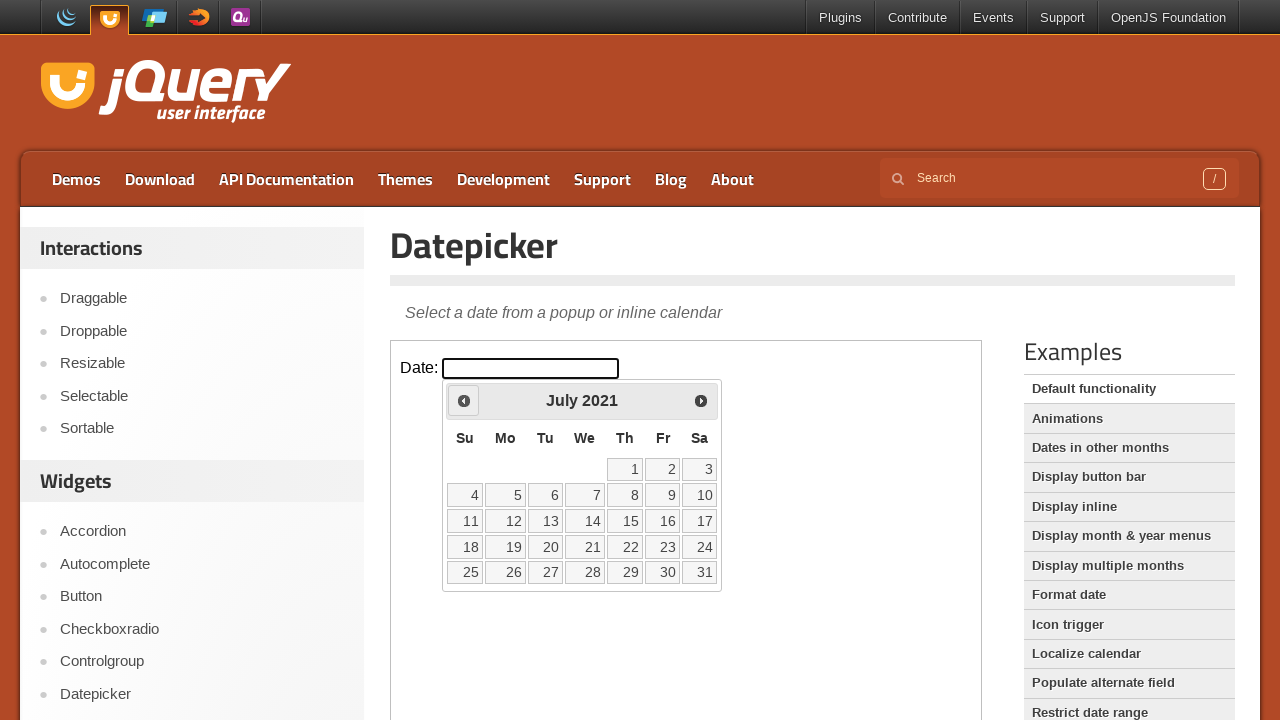

Retrieved current year: 2021
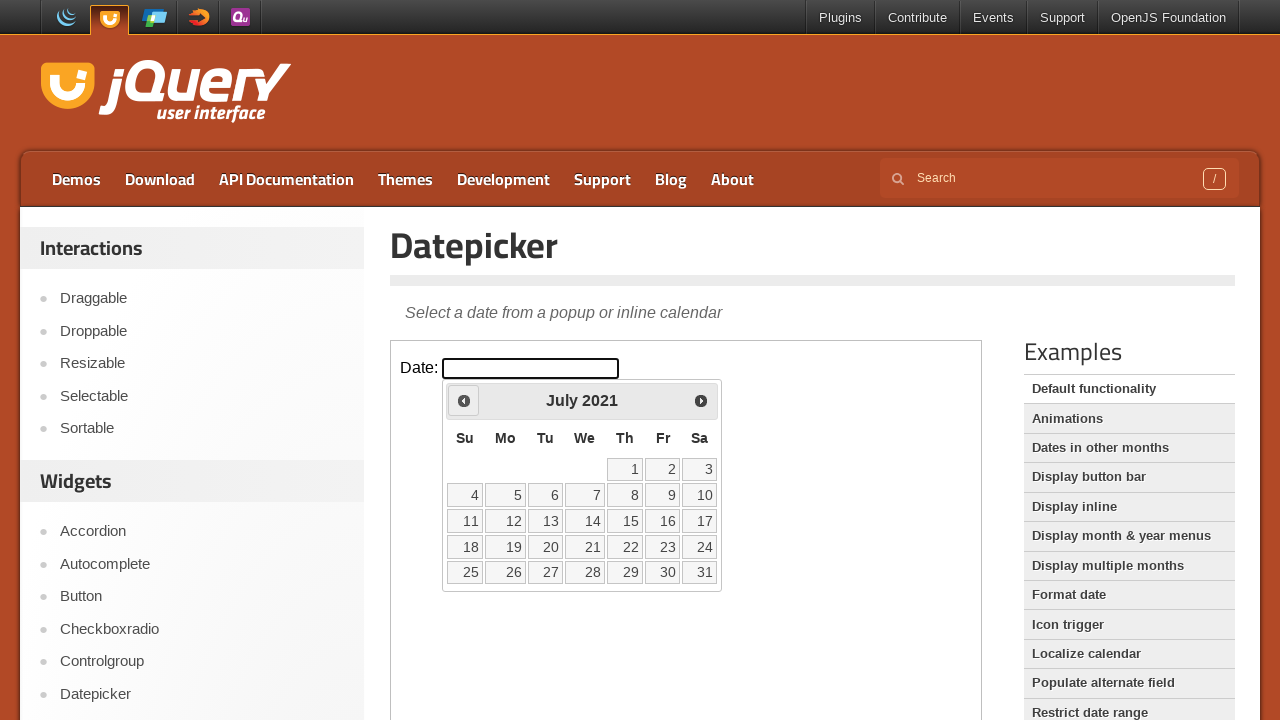

Clicked previous month button (current: July 2021) at (464, 400) on iframe >> nth=0 >> internal:control=enter-frame >> span.ui-icon.ui-icon-circle-t
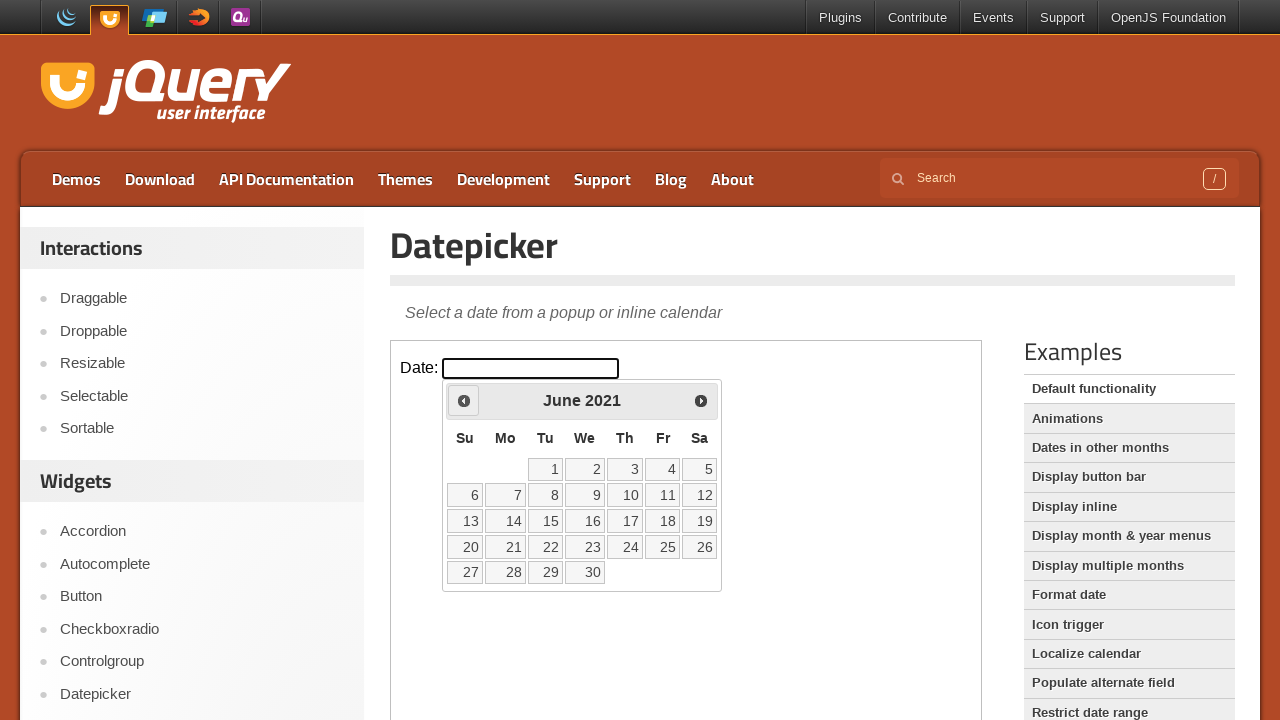

Retrieved current month: June
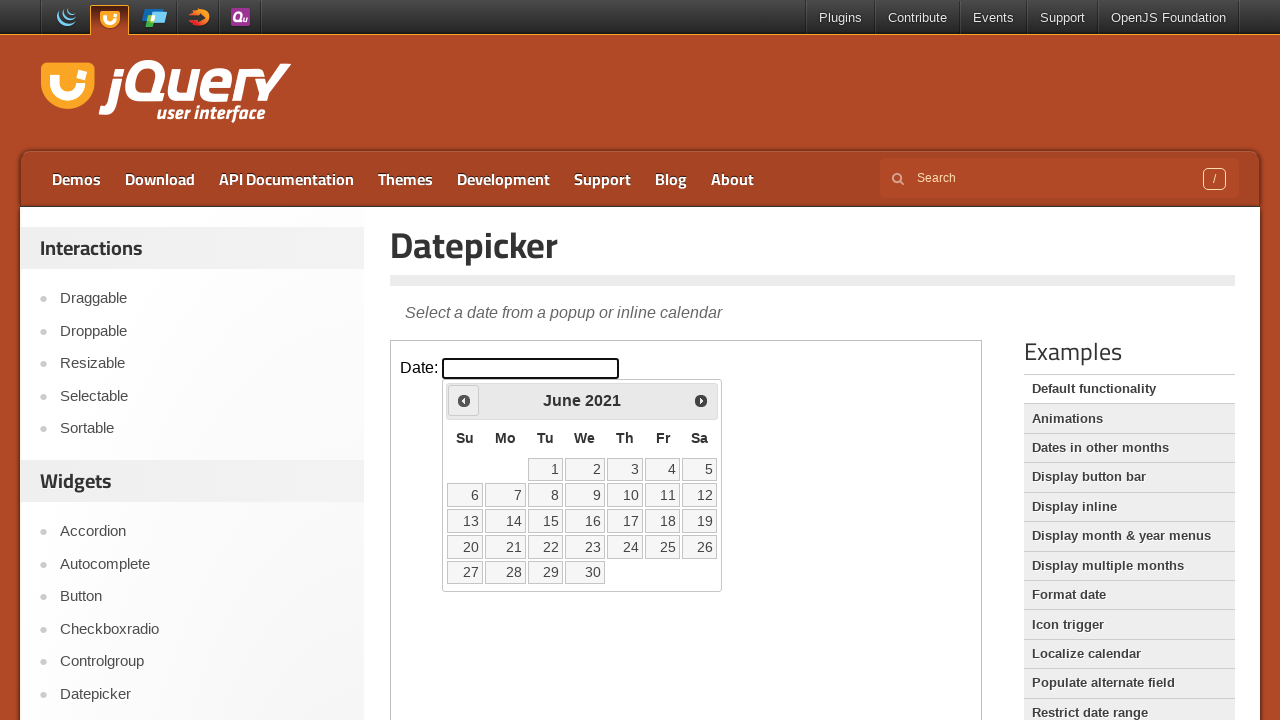

Retrieved current year: 2021
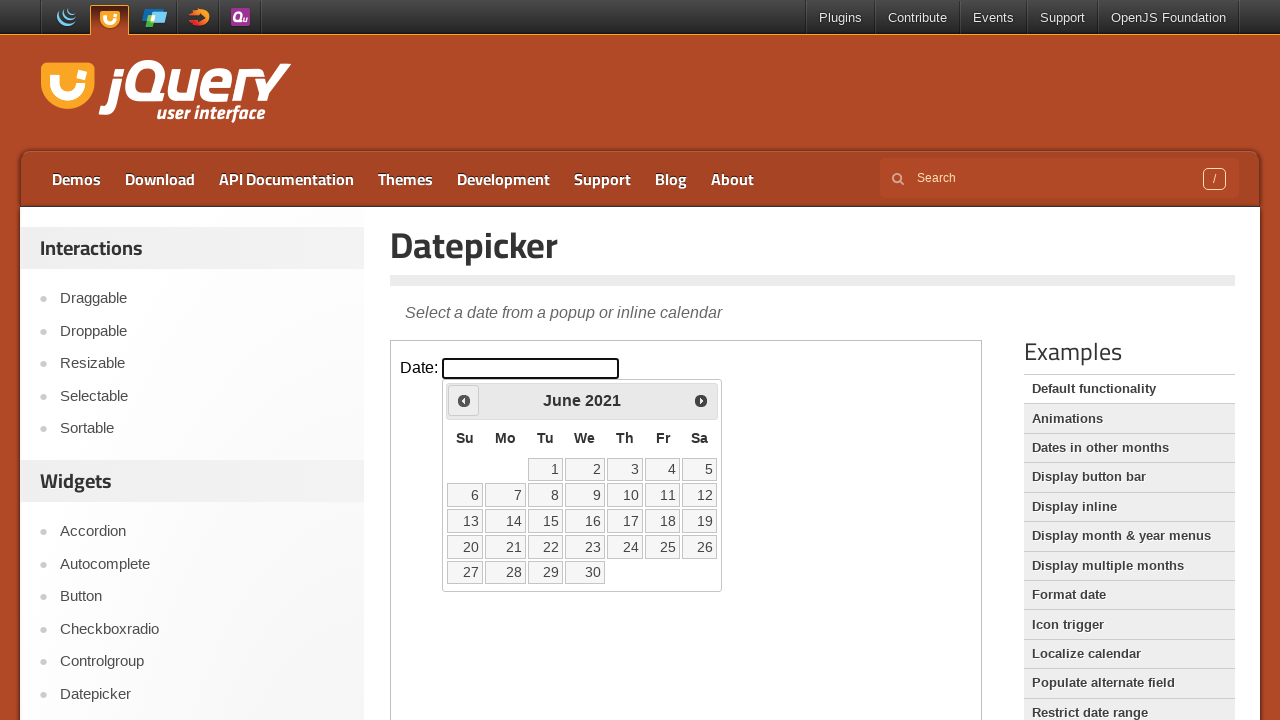

Clicked previous month button (current: June 2021) at (464, 400) on iframe >> nth=0 >> internal:control=enter-frame >> span.ui-icon.ui-icon-circle-t
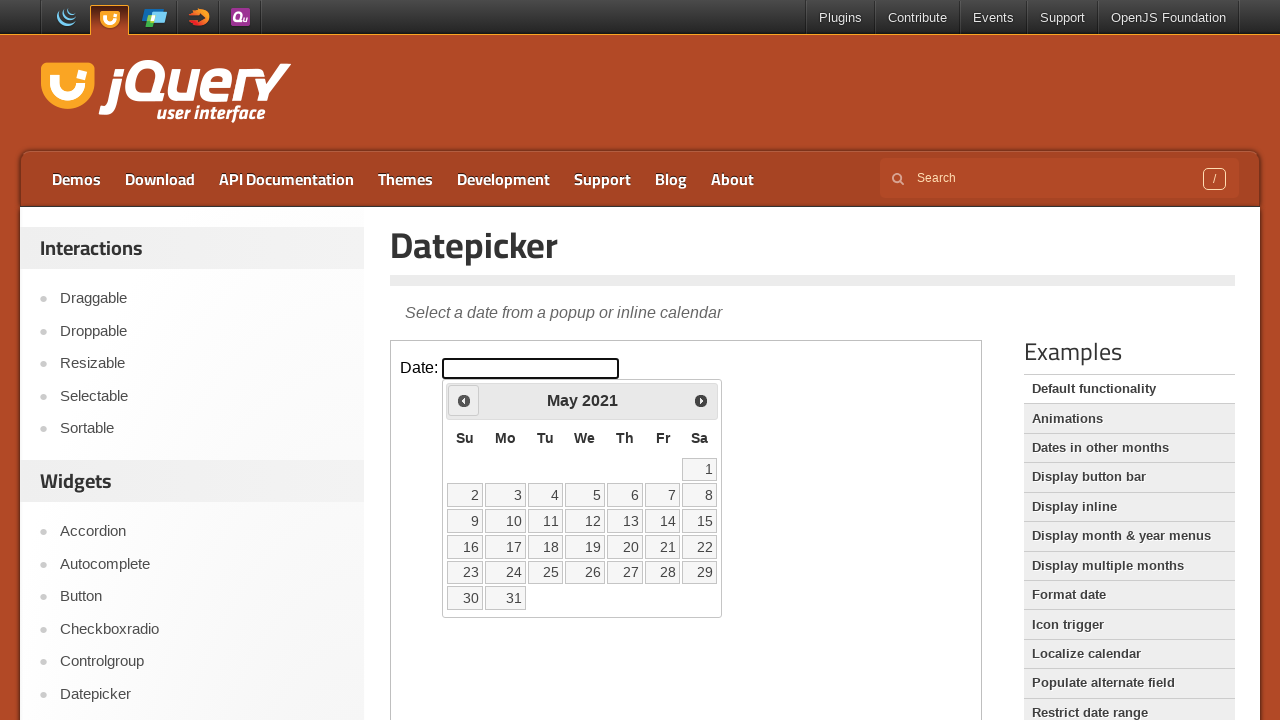

Retrieved current month: May
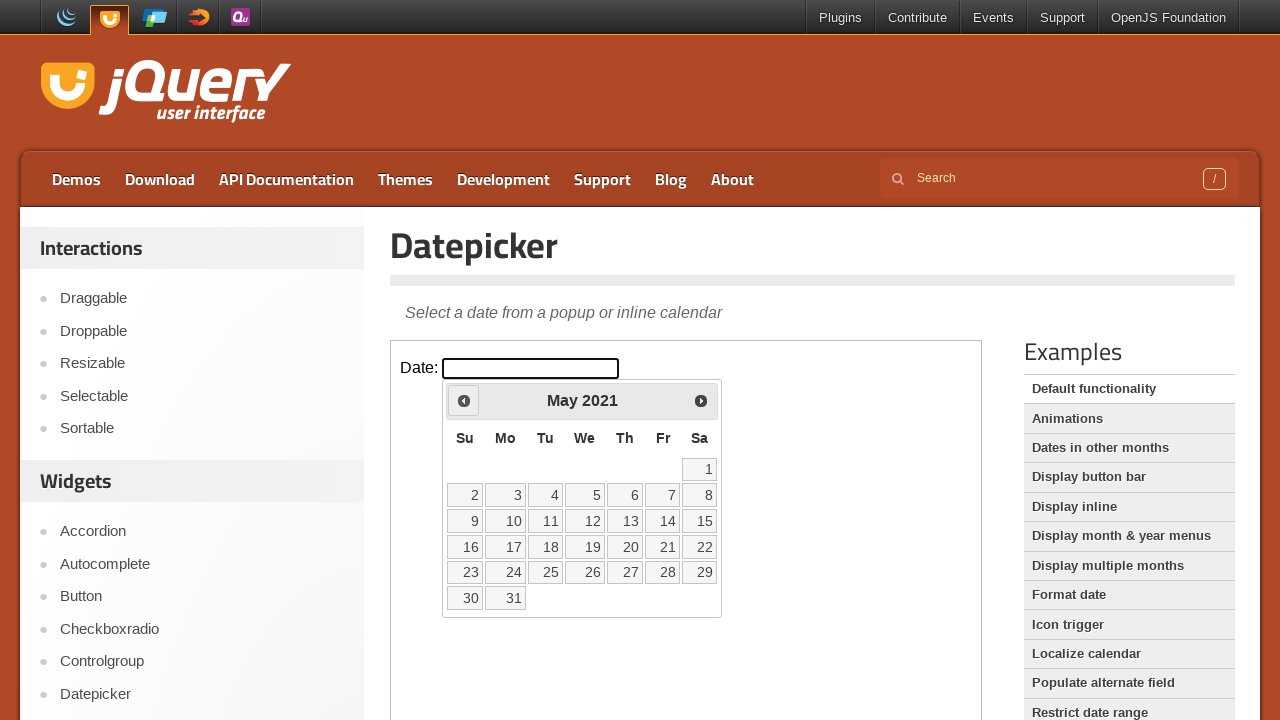

Retrieved current year: 2021
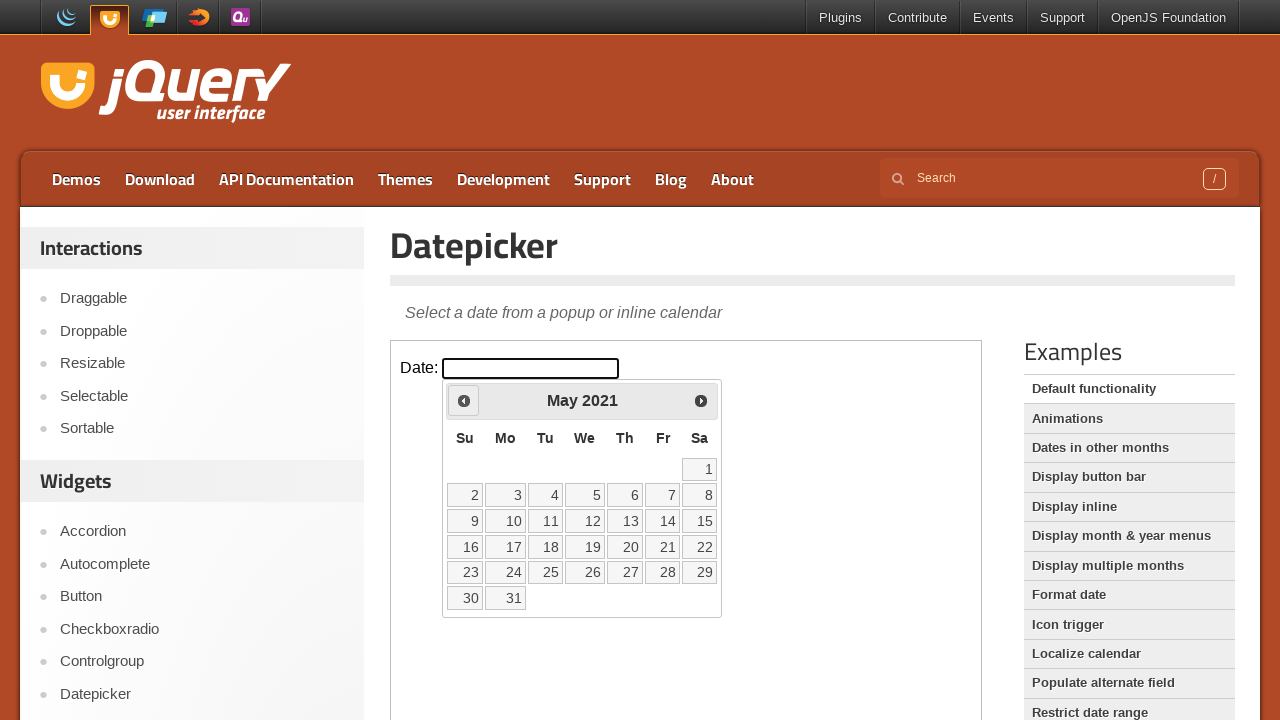

Clicked previous month button (current: May 2021) at (464, 400) on iframe >> nth=0 >> internal:control=enter-frame >> span.ui-icon.ui-icon-circle-t
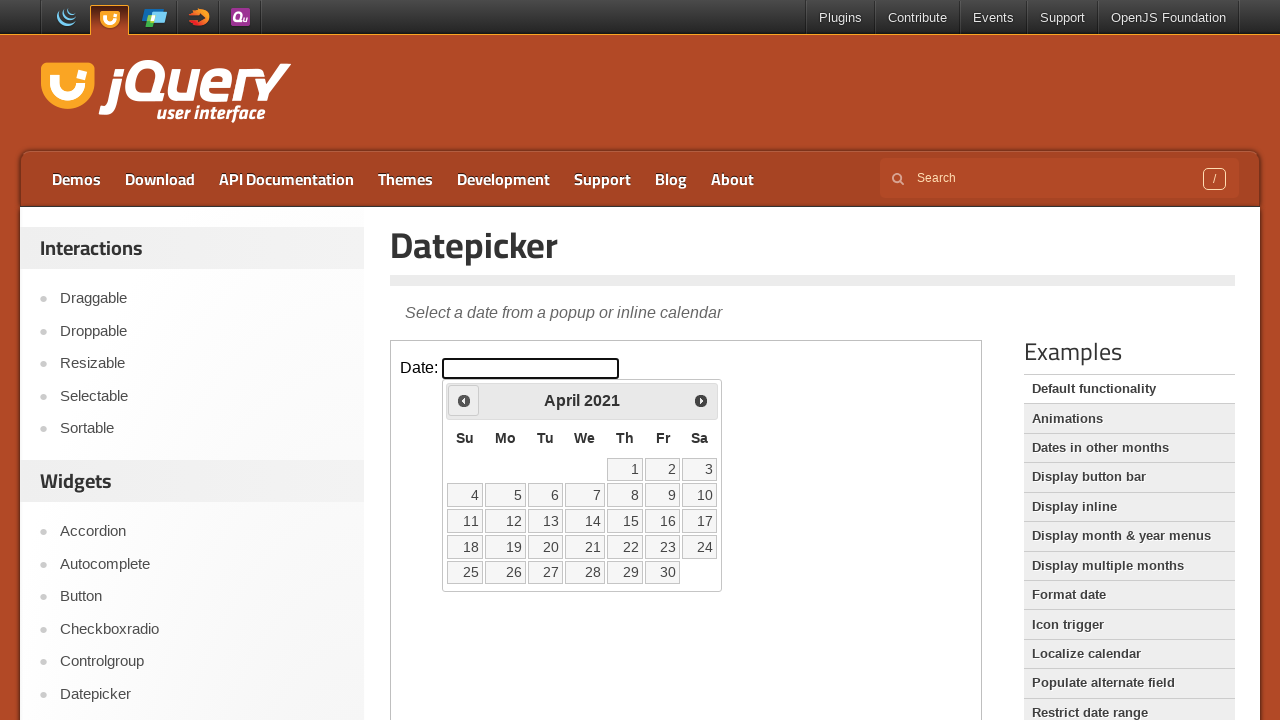

Retrieved current month: April
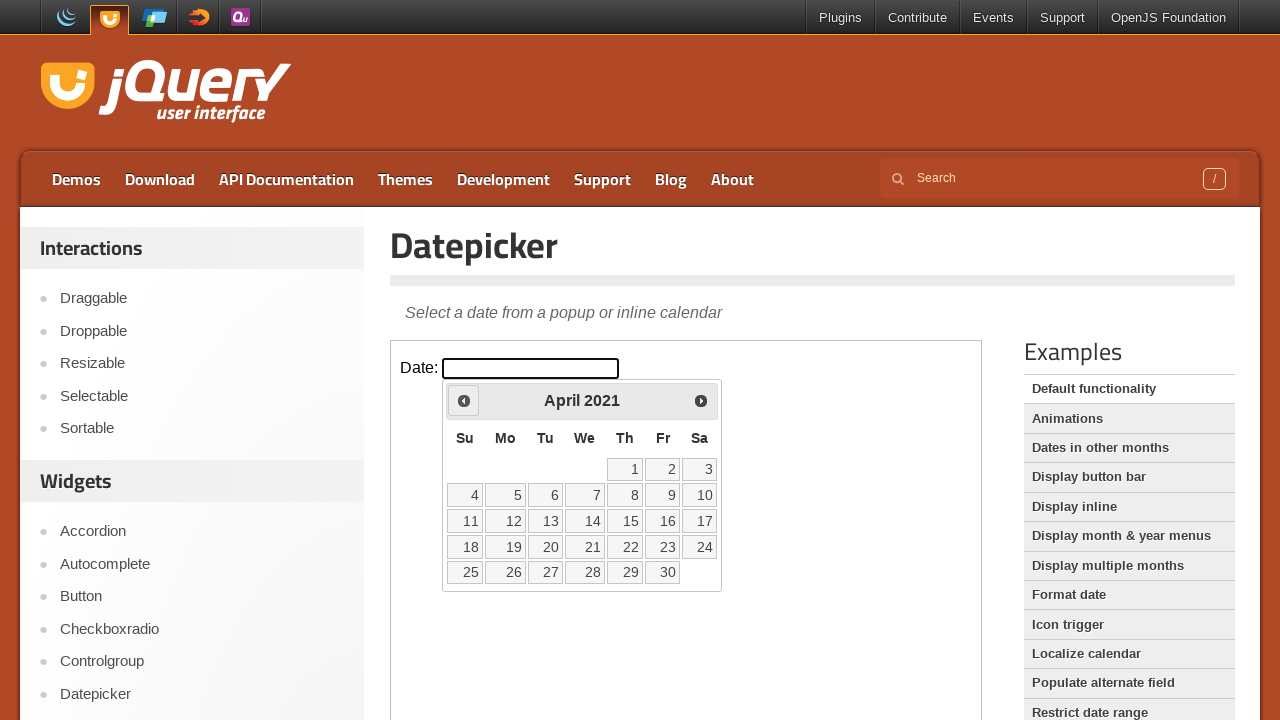

Retrieved current year: 2021
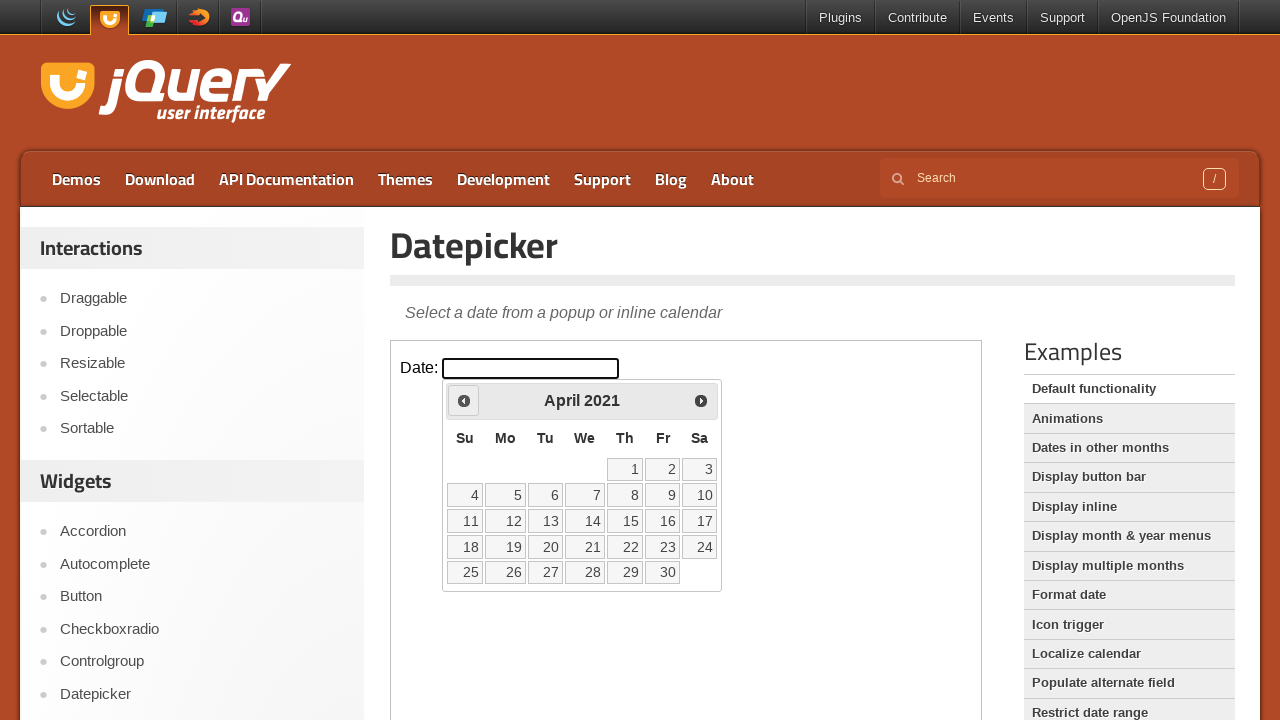

Clicked previous month button (current: April 2021) at (464, 400) on iframe >> nth=0 >> internal:control=enter-frame >> span.ui-icon.ui-icon-circle-t
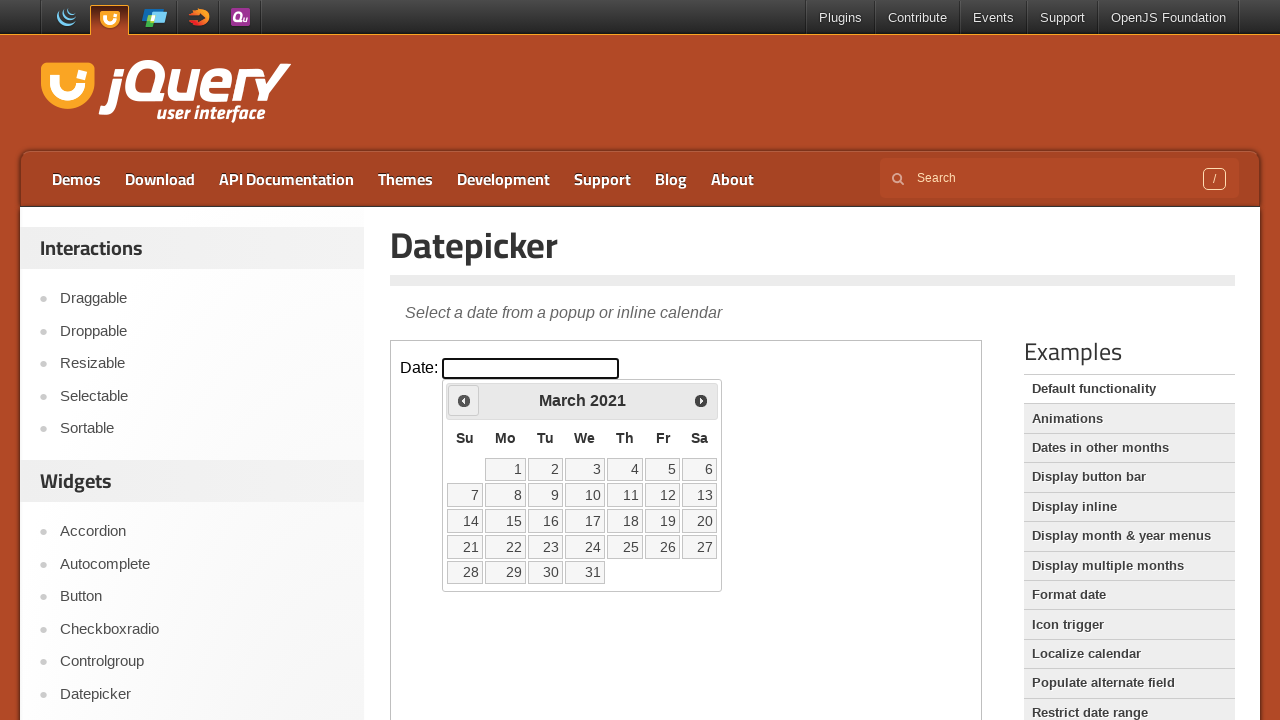

Retrieved current month: March
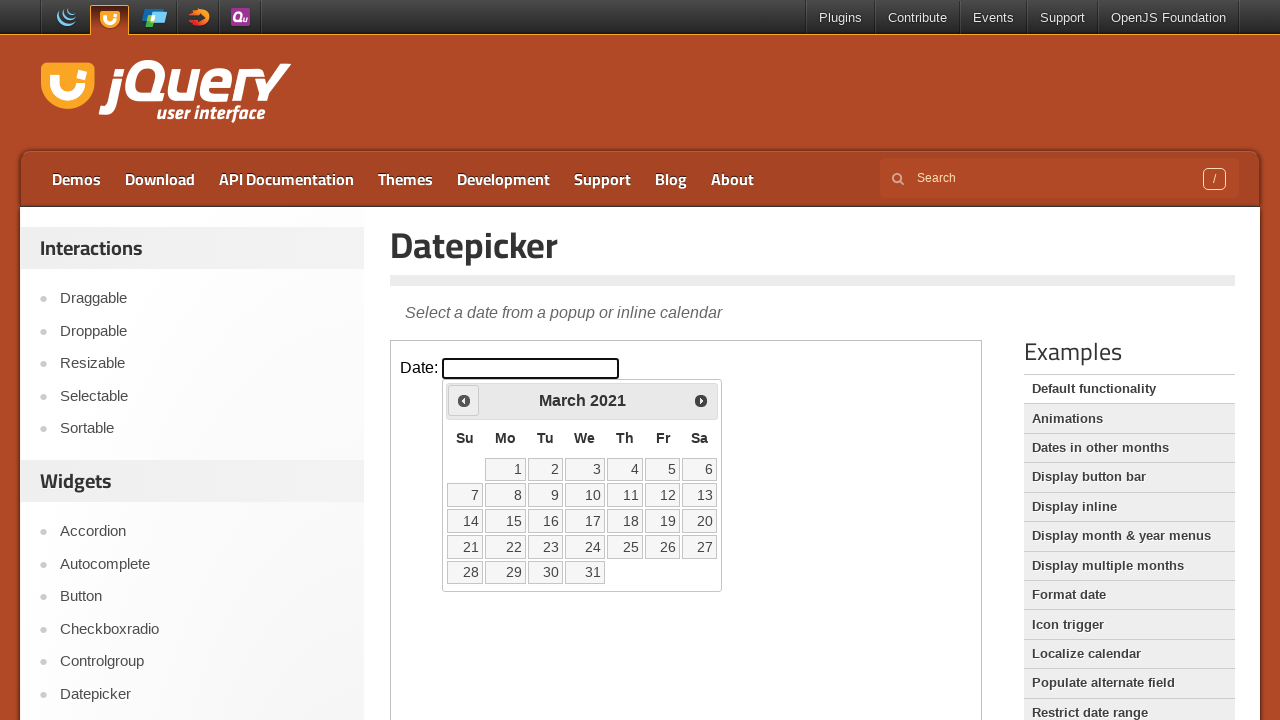

Retrieved current year: 2021
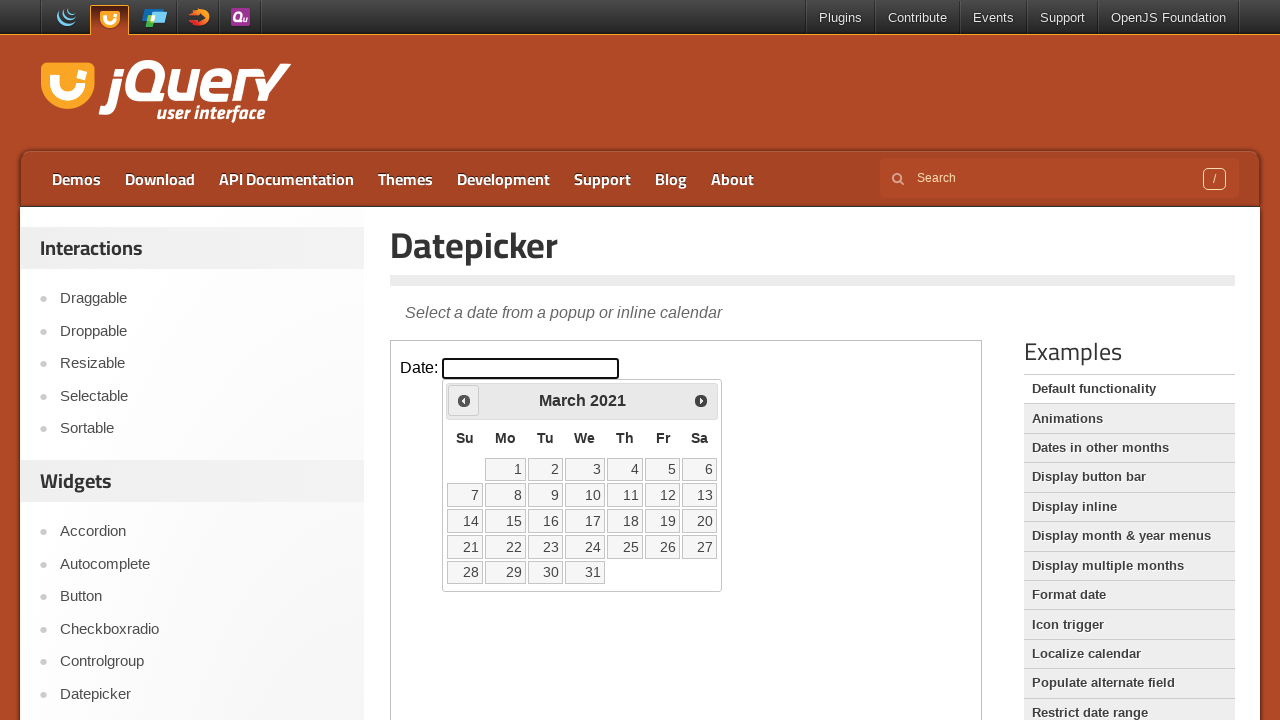

Clicked previous month button (current: March 2021) at (464, 400) on iframe >> nth=0 >> internal:control=enter-frame >> span.ui-icon.ui-icon-circle-t
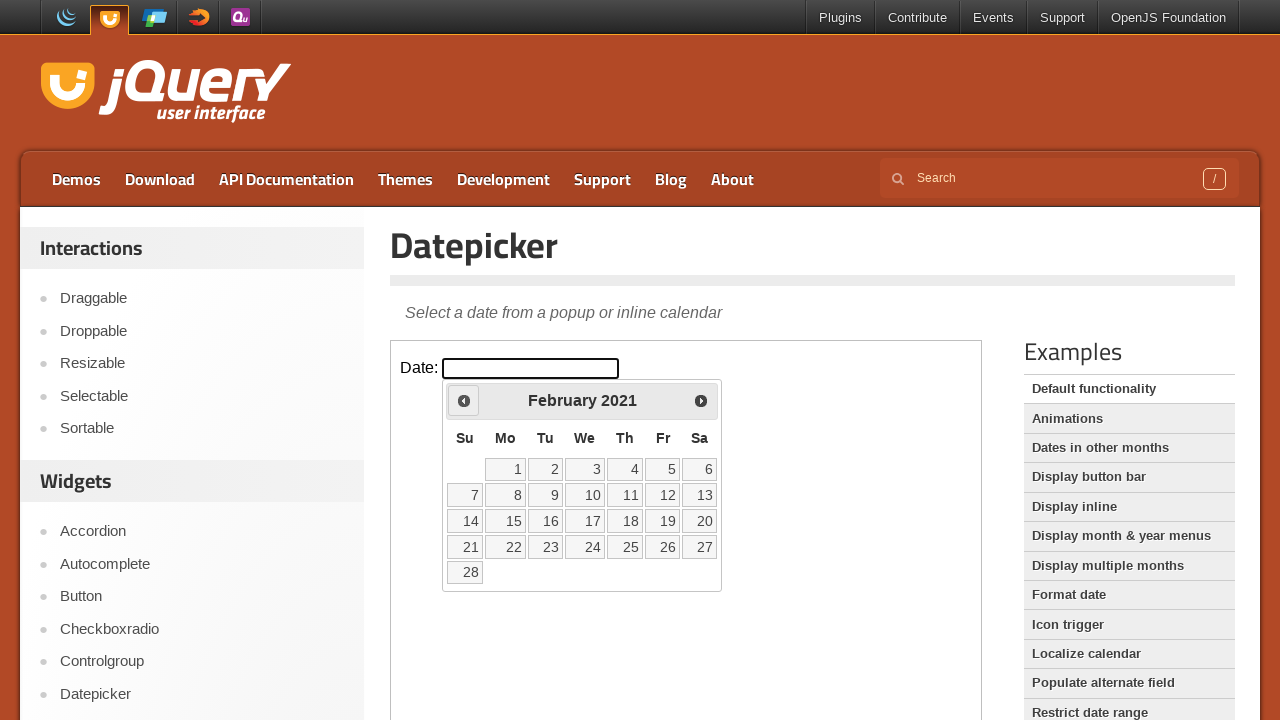

Retrieved current month: February
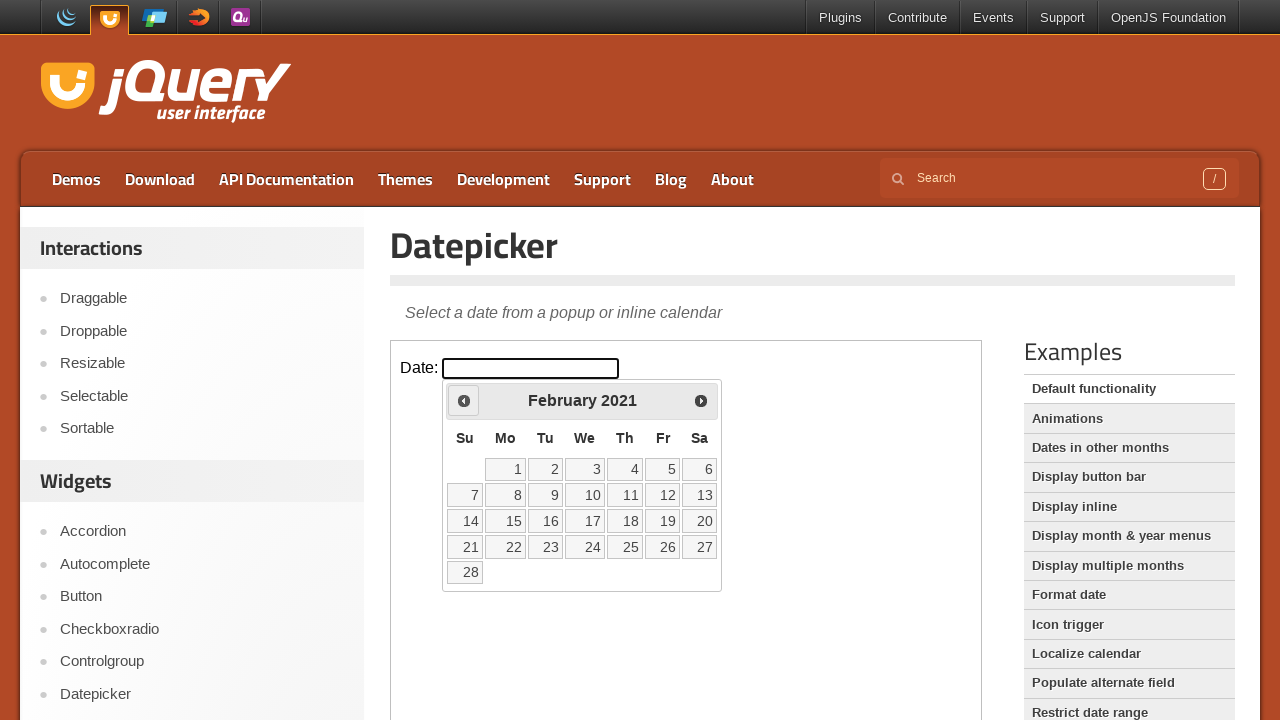

Retrieved current year: 2021
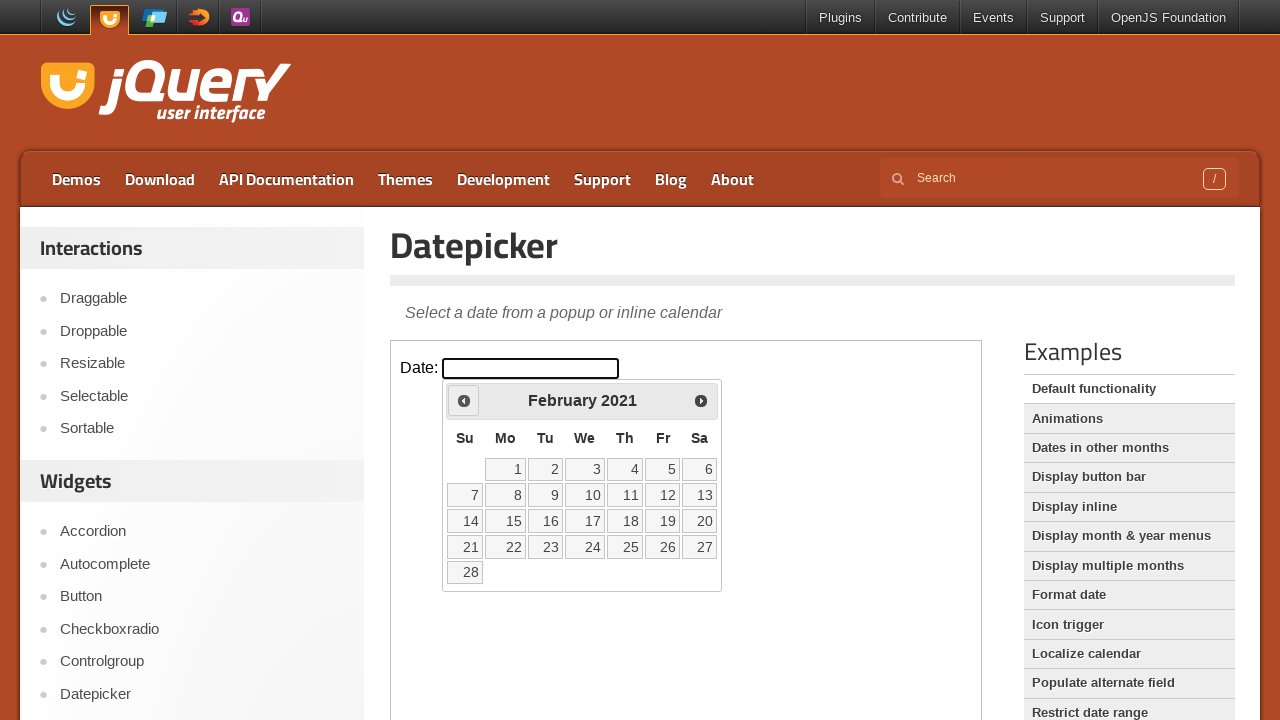

Clicked previous month button (current: February 2021) at (464, 400) on iframe >> nth=0 >> internal:control=enter-frame >> span.ui-icon.ui-icon-circle-t
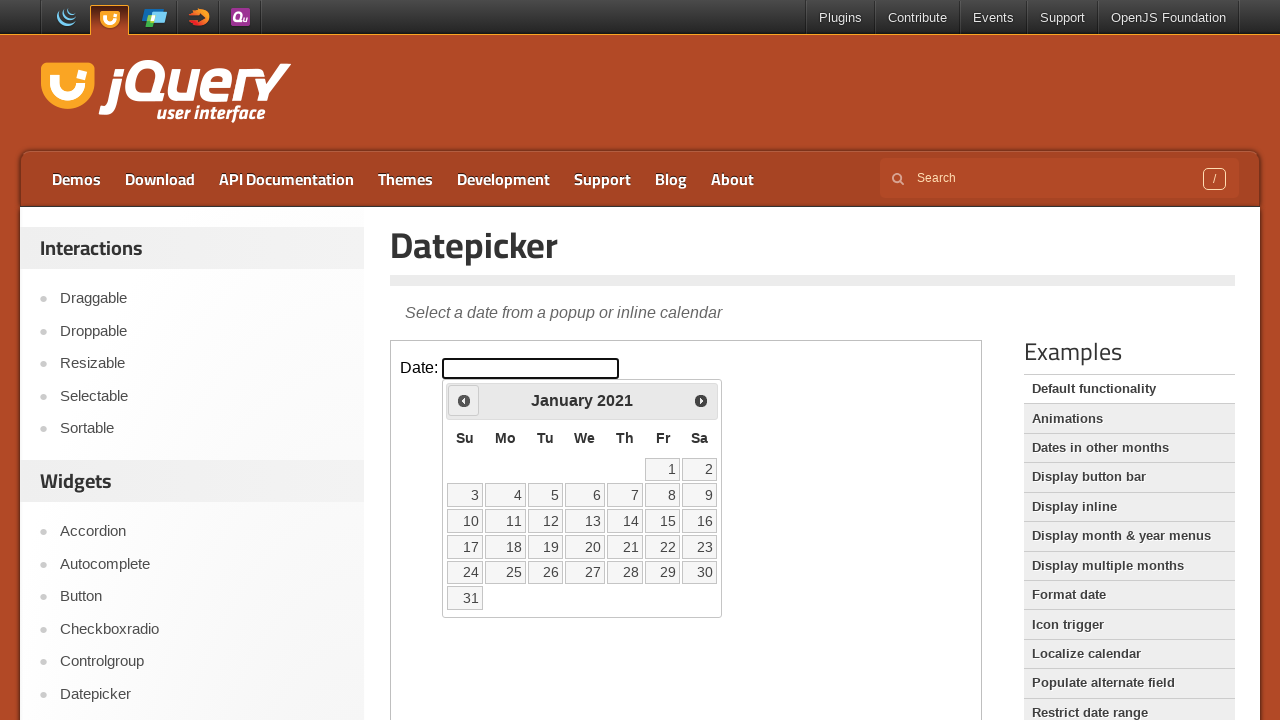

Retrieved current month: January
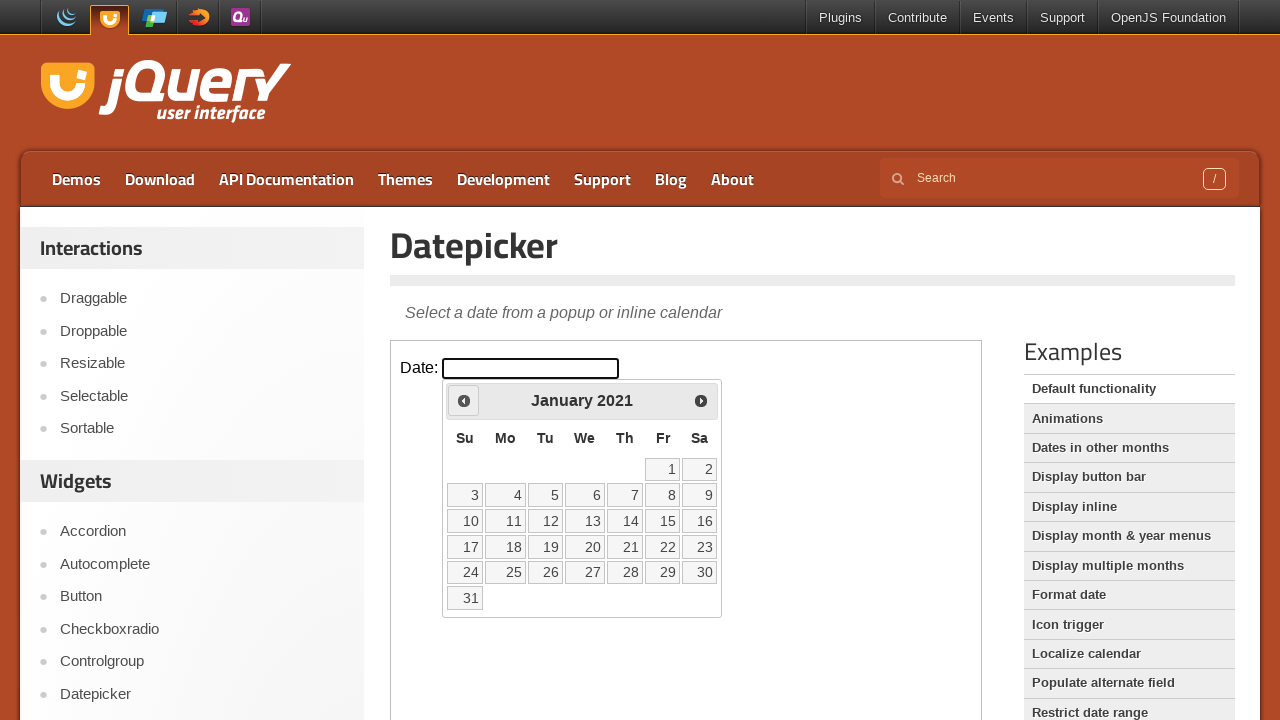

Retrieved current year: 2021
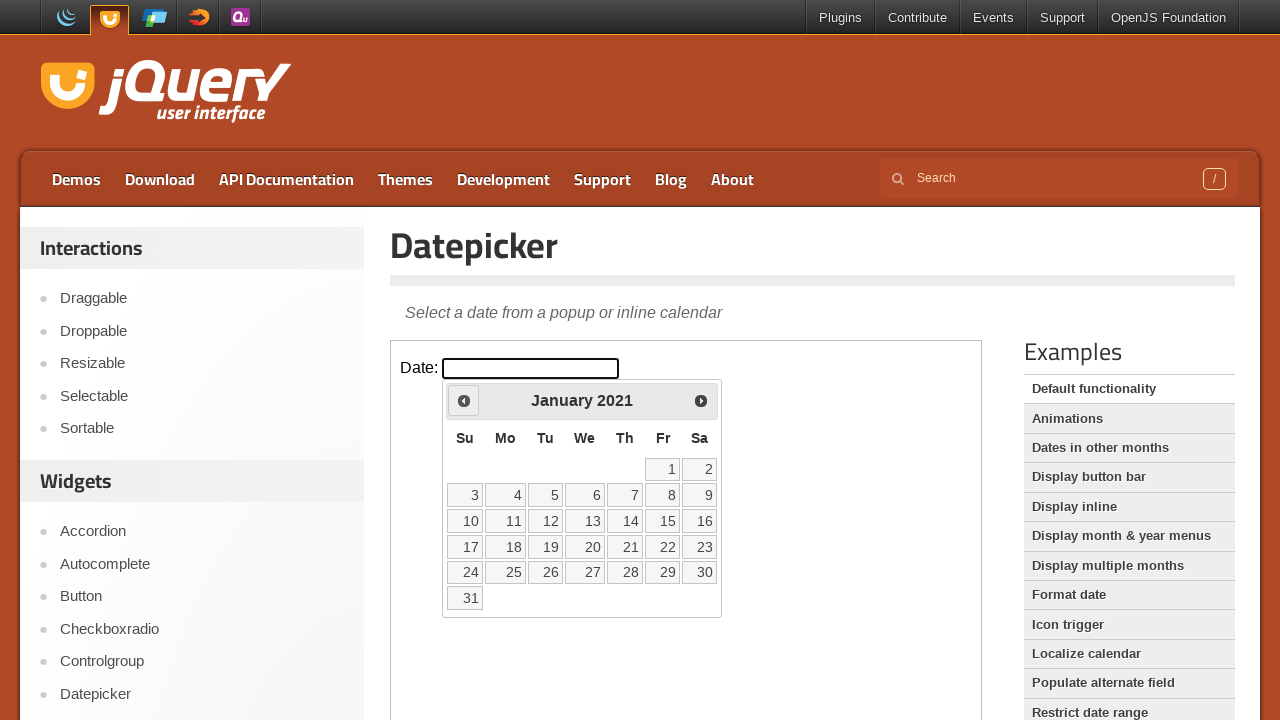

Clicked previous month button (current: January 2021) at (464, 400) on iframe >> nth=0 >> internal:control=enter-frame >> span.ui-icon.ui-icon-circle-t
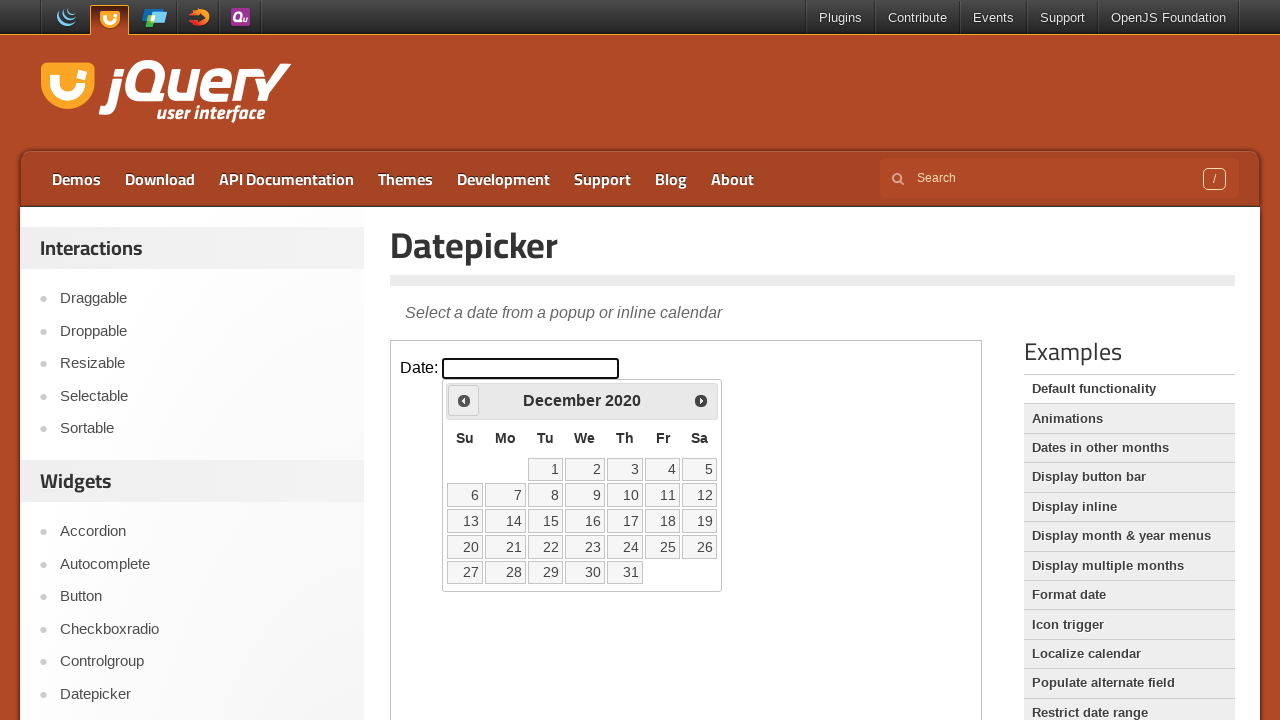

Retrieved current month: December
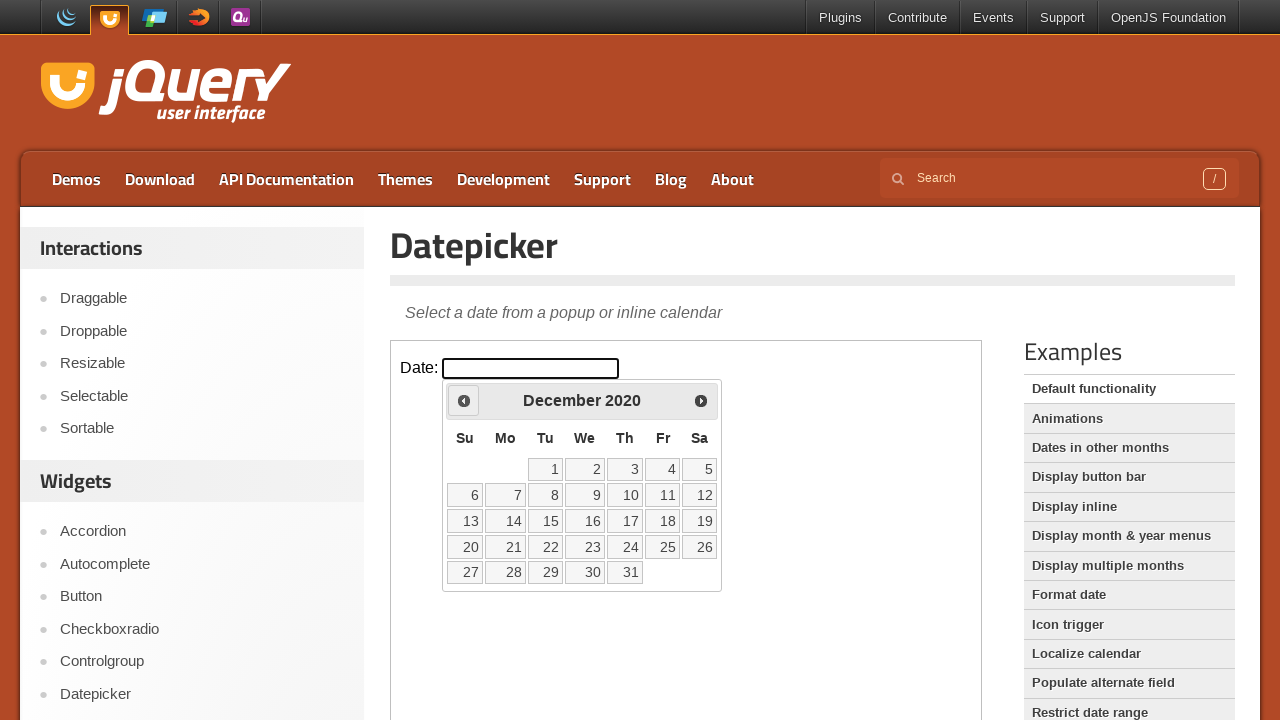

Retrieved current year: 2020
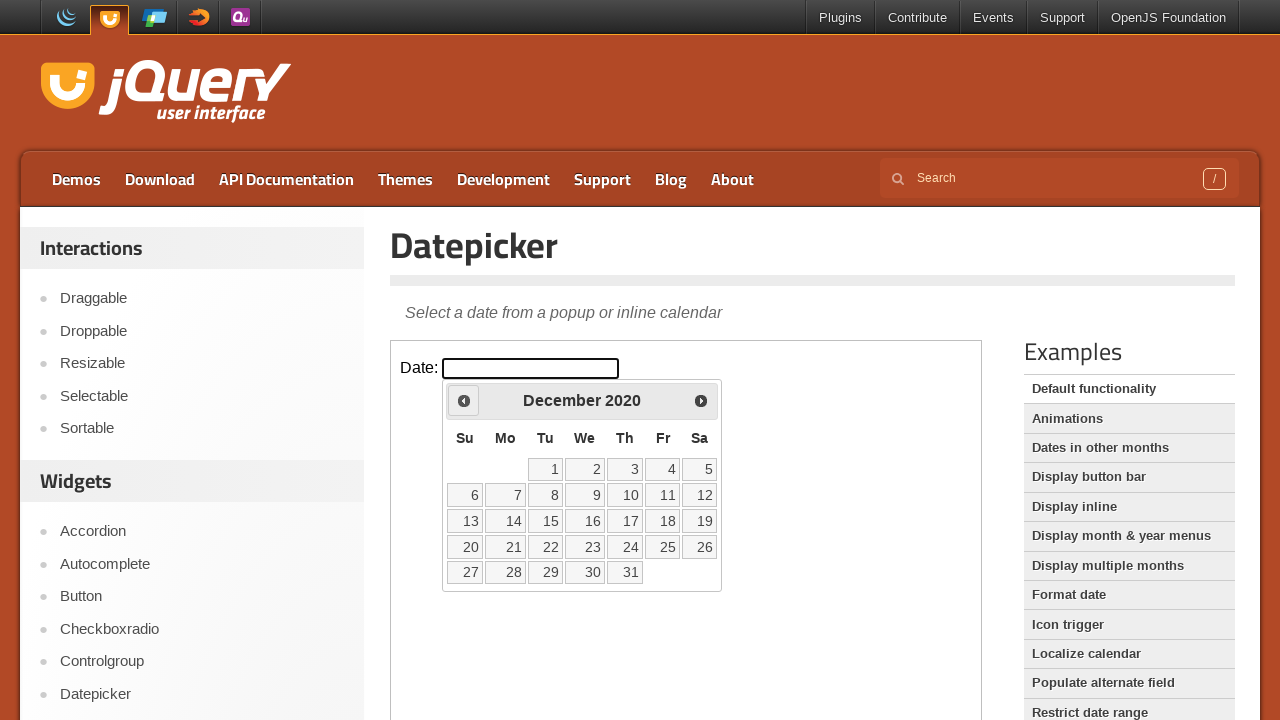

Clicked previous month button (current: December 2020) at (464, 400) on iframe >> nth=0 >> internal:control=enter-frame >> span.ui-icon.ui-icon-circle-t
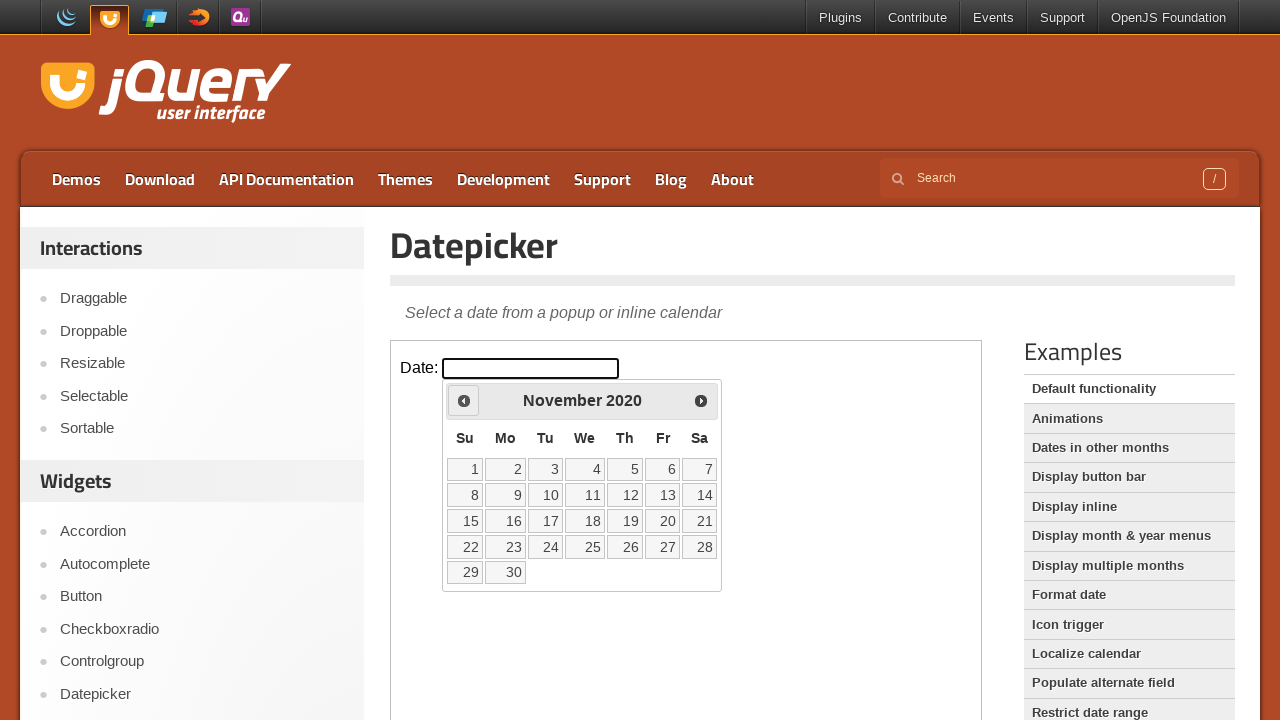

Retrieved current month: November
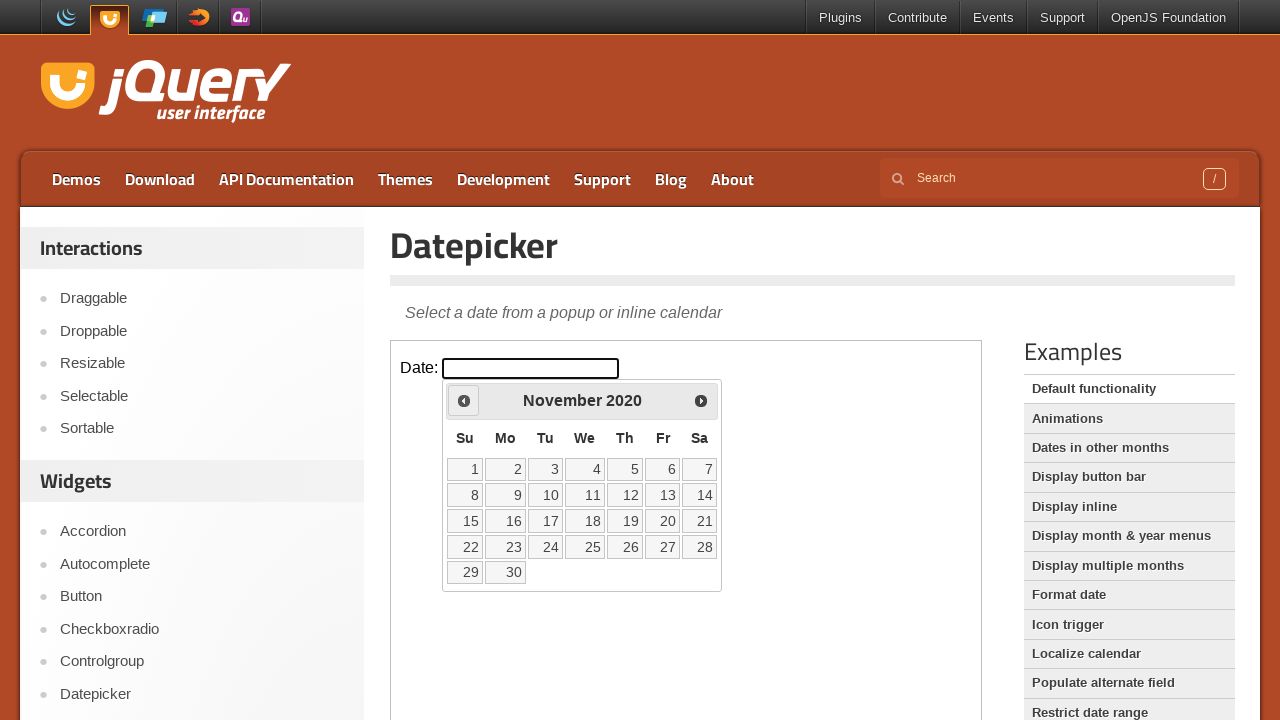

Retrieved current year: 2020
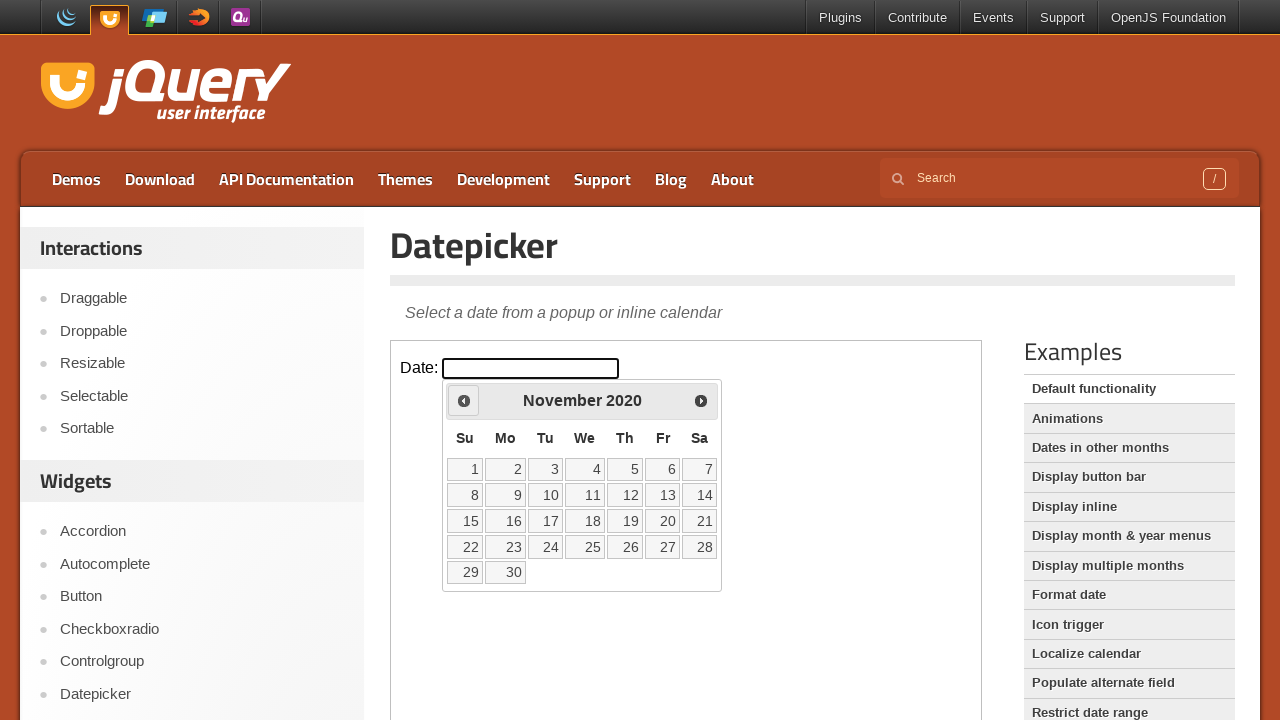

Clicked previous month button (current: November 2020) at (464, 400) on iframe >> nth=0 >> internal:control=enter-frame >> span.ui-icon.ui-icon-circle-t
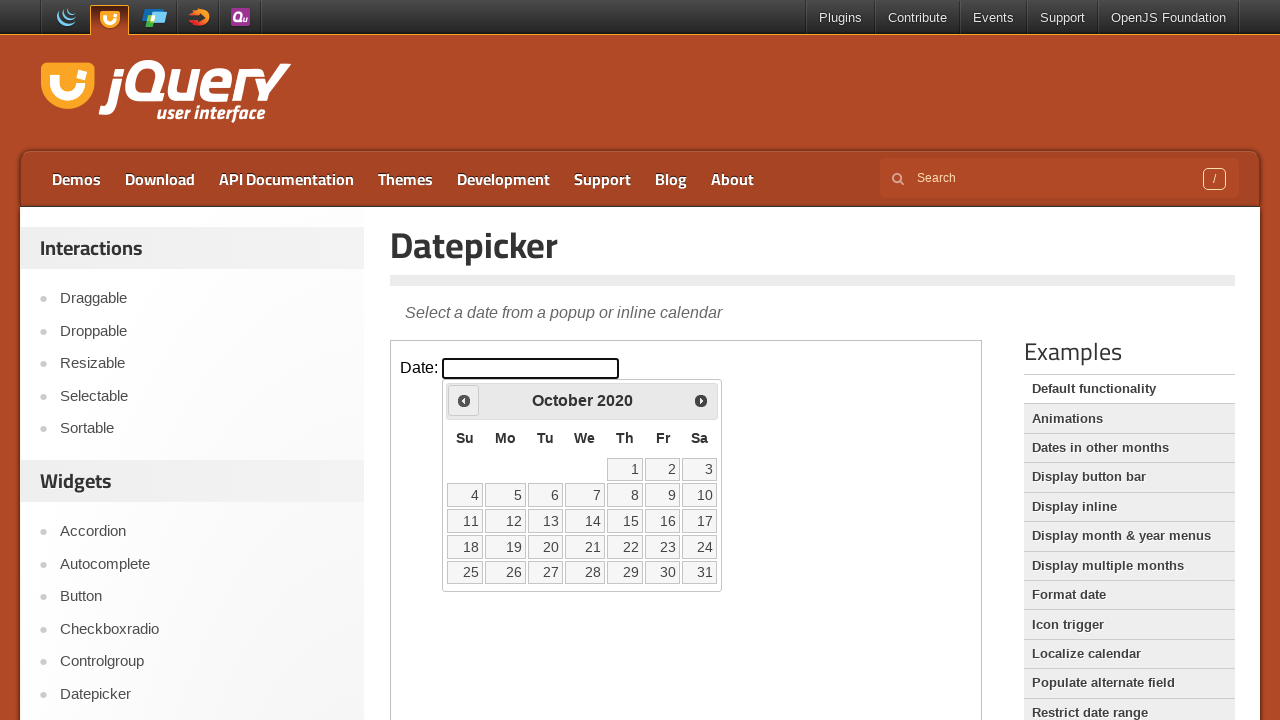

Retrieved current month: October
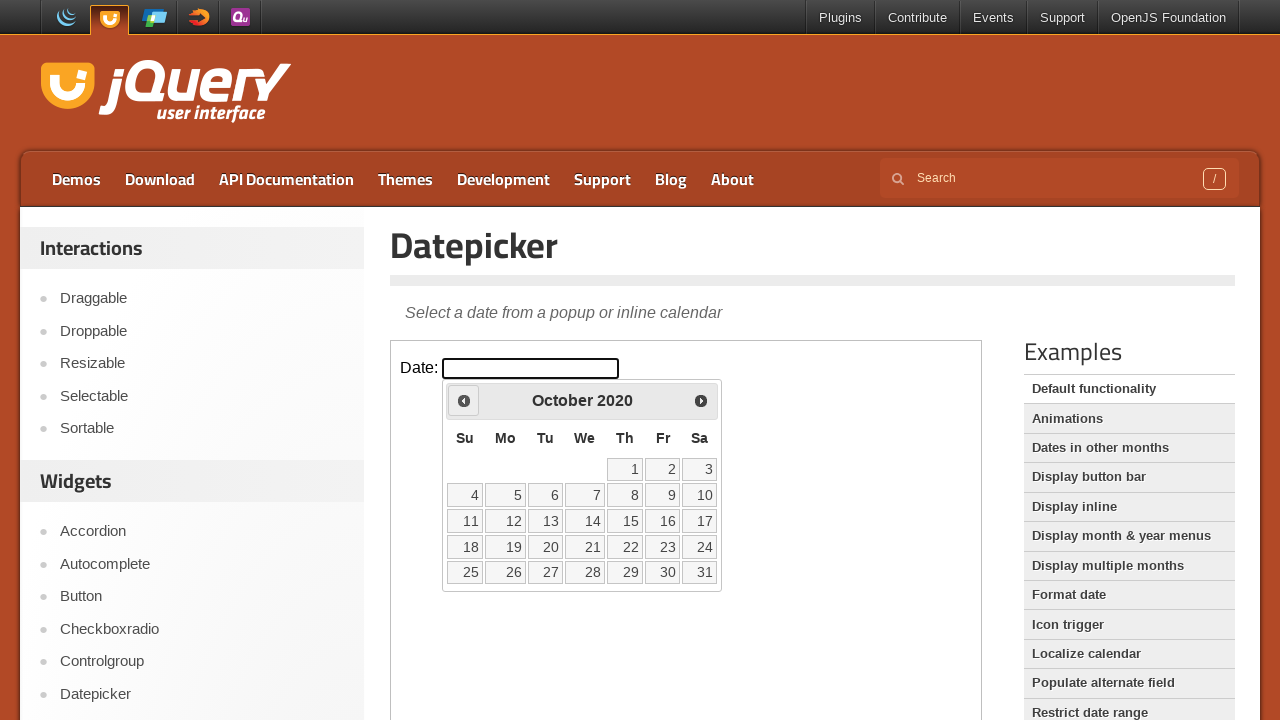

Retrieved current year: 2020
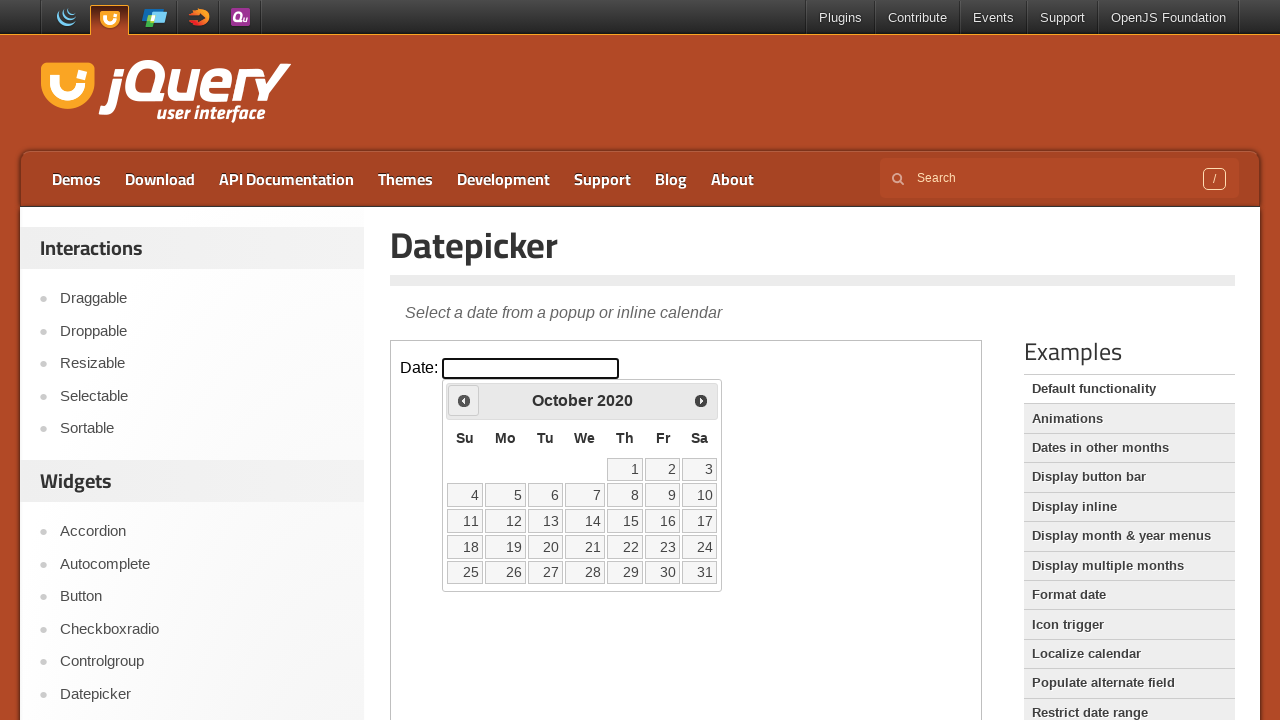

Clicked previous month button (current: October 2020) at (464, 400) on iframe >> nth=0 >> internal:control=enter-frame >> span.ui-icon.ui-icon-circle-t
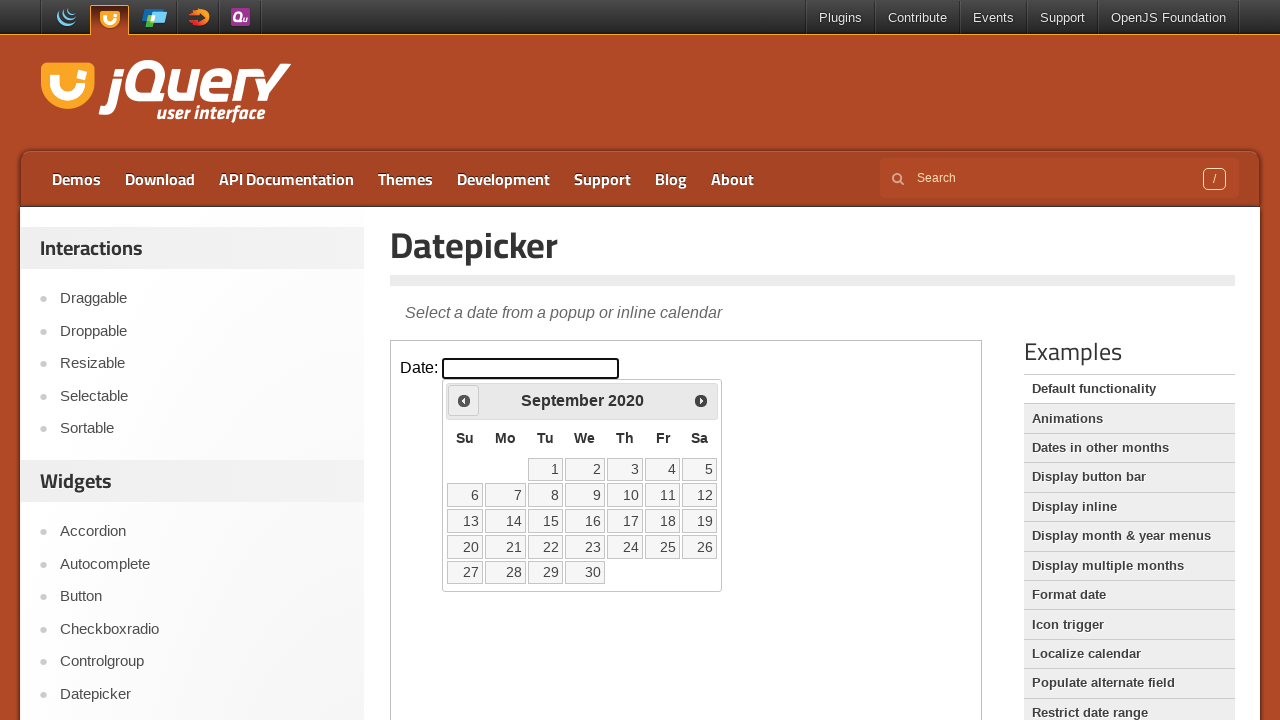

Retrieved current month: September
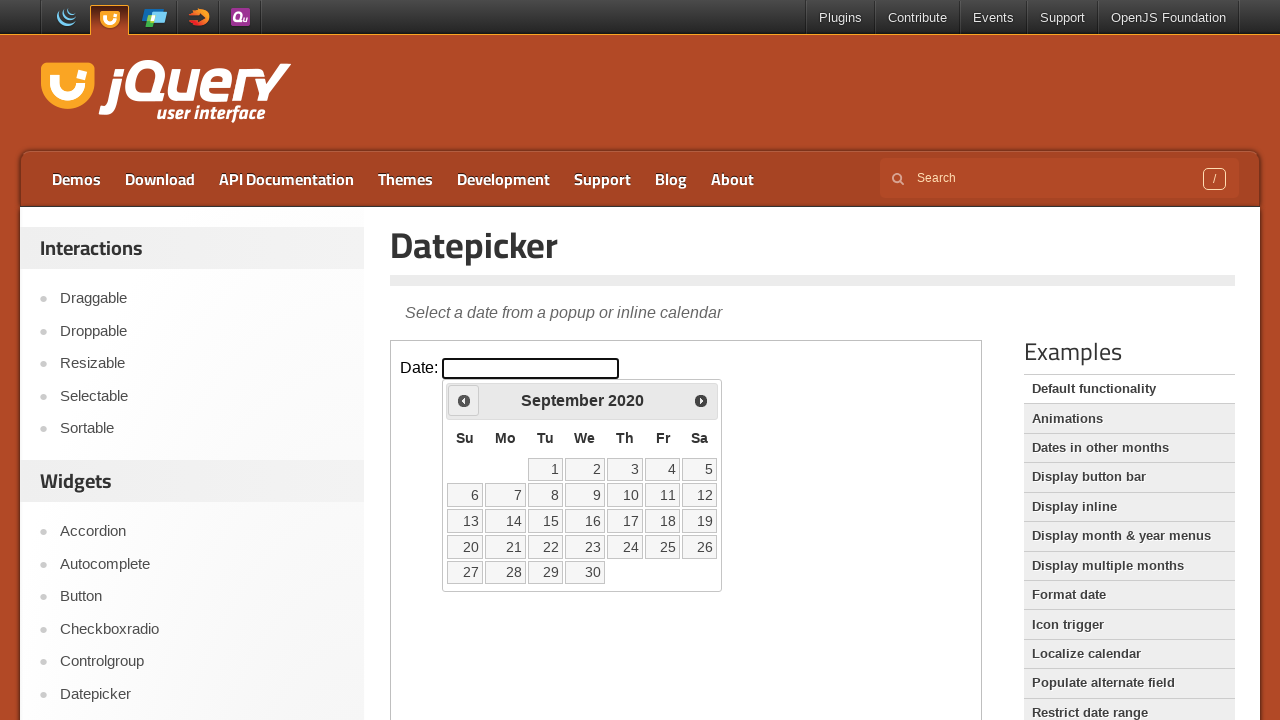

Retrieved current year: 2020
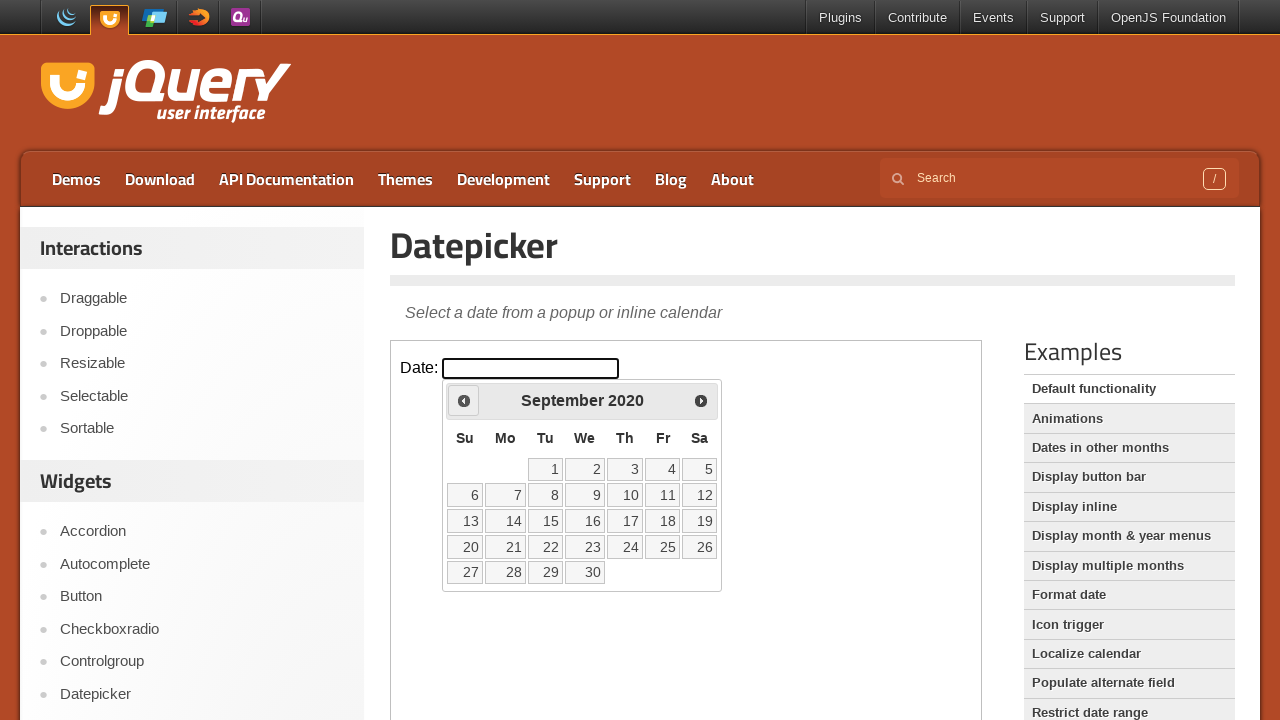

Clicked previous month button (current: September 2020) at (464, 400) on iframe >> nth=0 >> internal:control=enter-frame >> span.ui-icon.ui-icon-circle-t
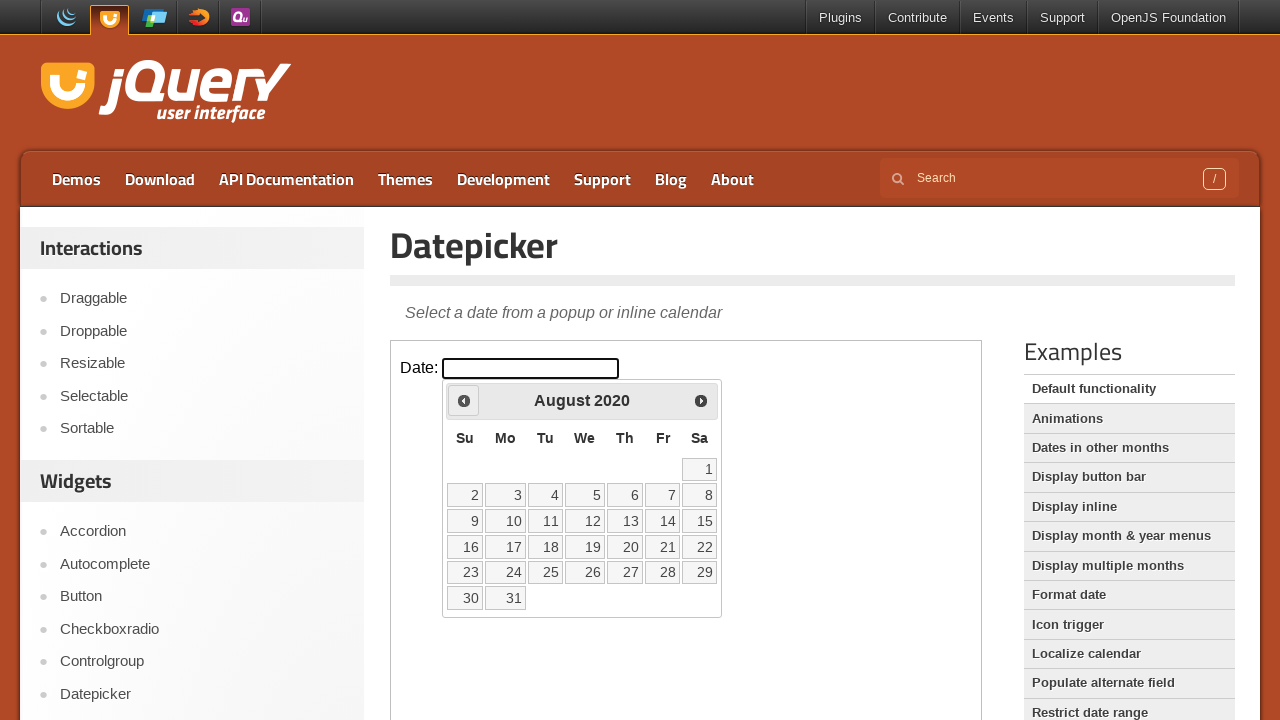

Retrieved current month: August
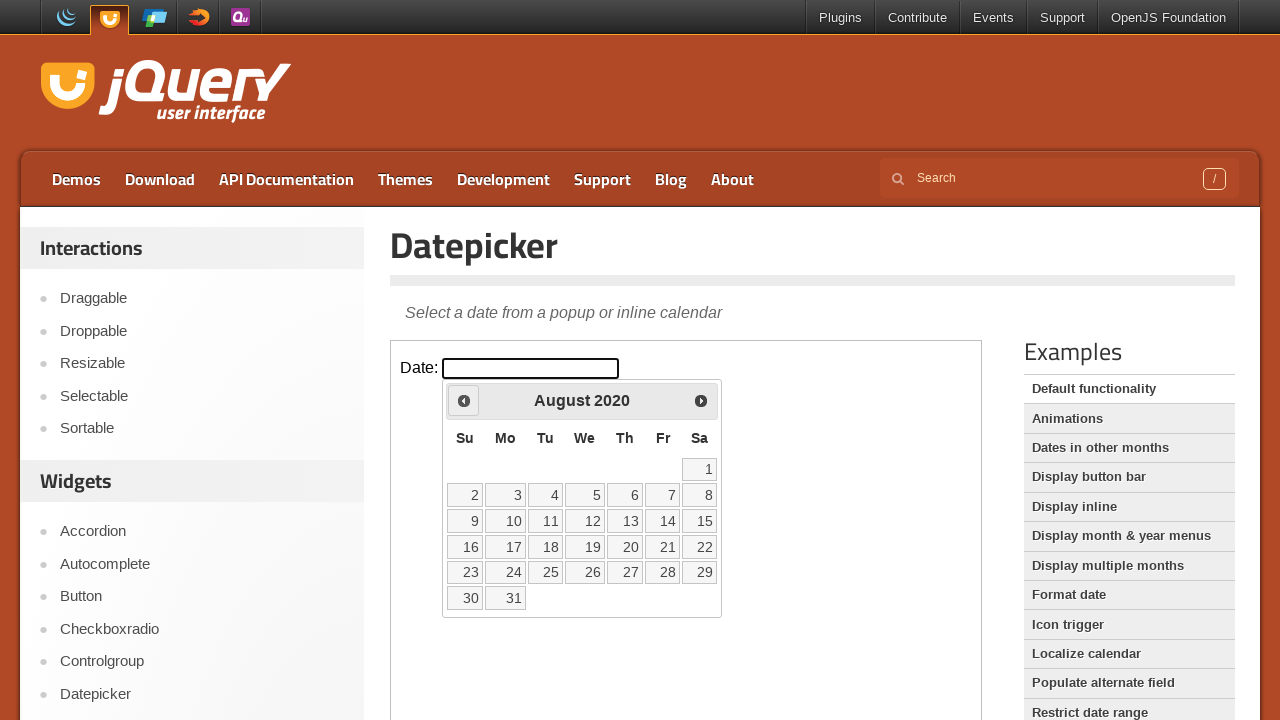

Retrieved current year: 2020
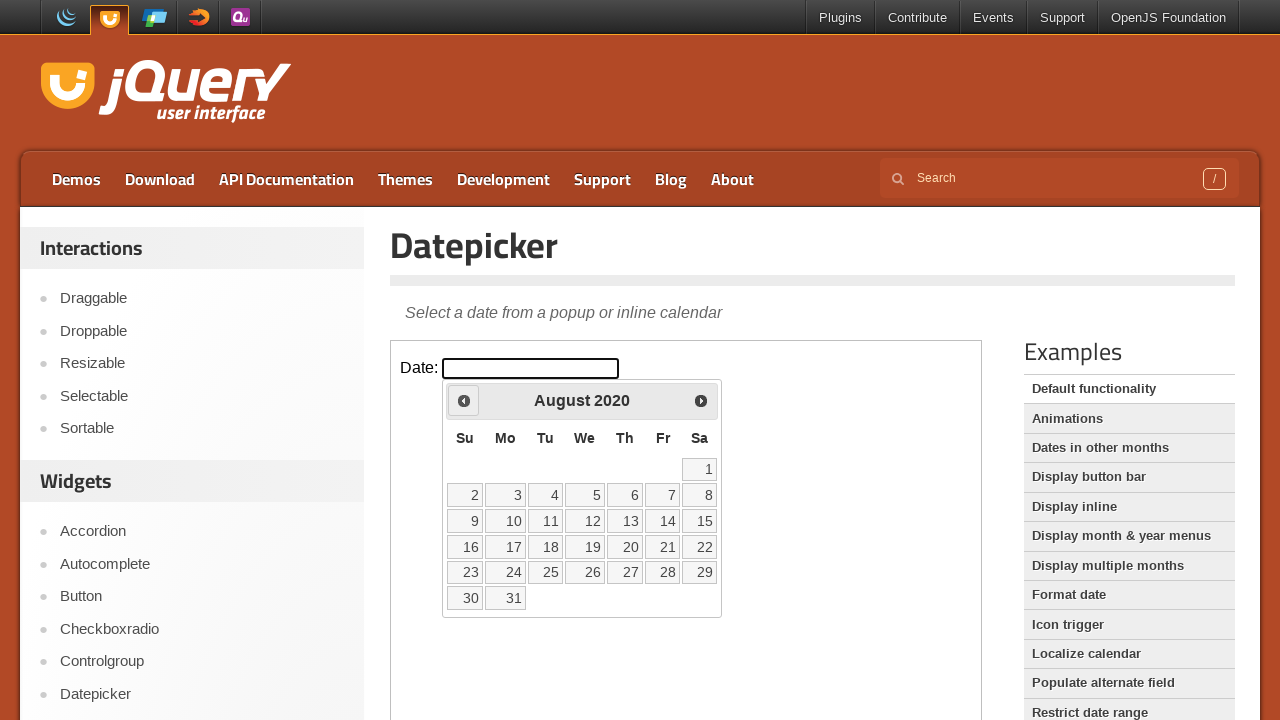

Clicked previous month button (current: August 2020) at (464, 400) on iframe >> nth=0 >> internal:control=enter-frame >> span.ui-icon.ui-icon-circle-t
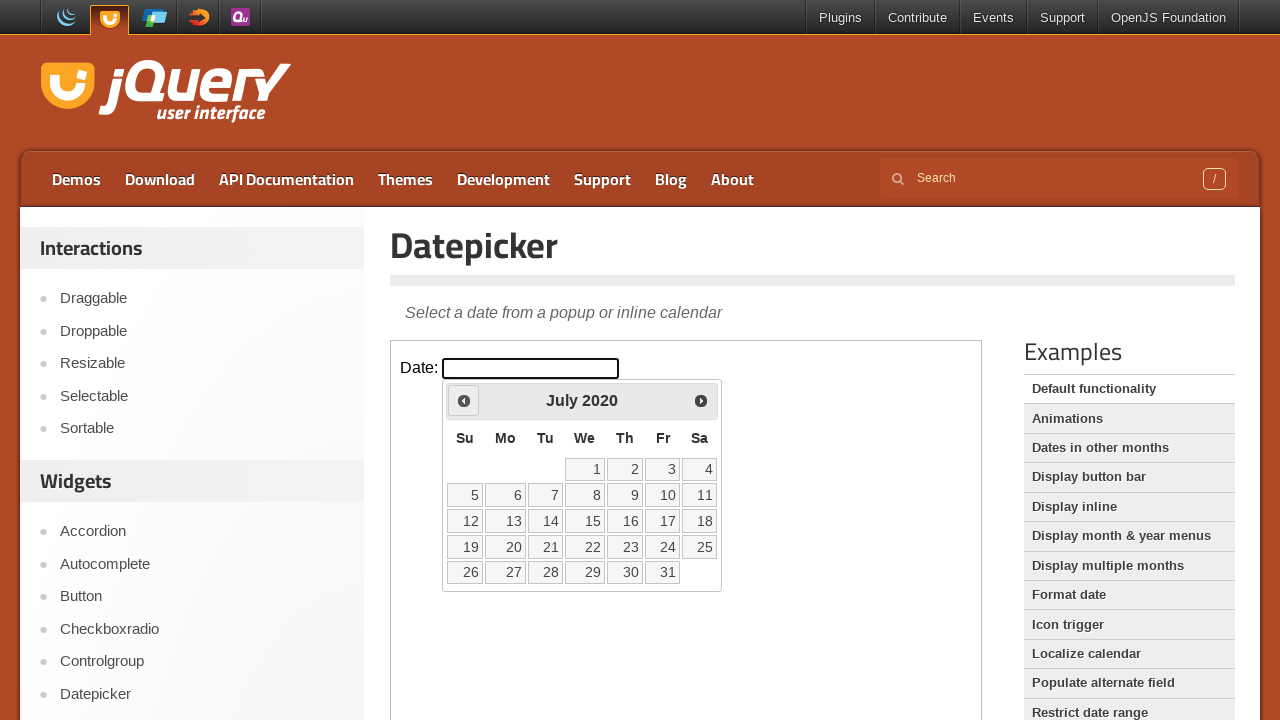

Retrieved current month: July
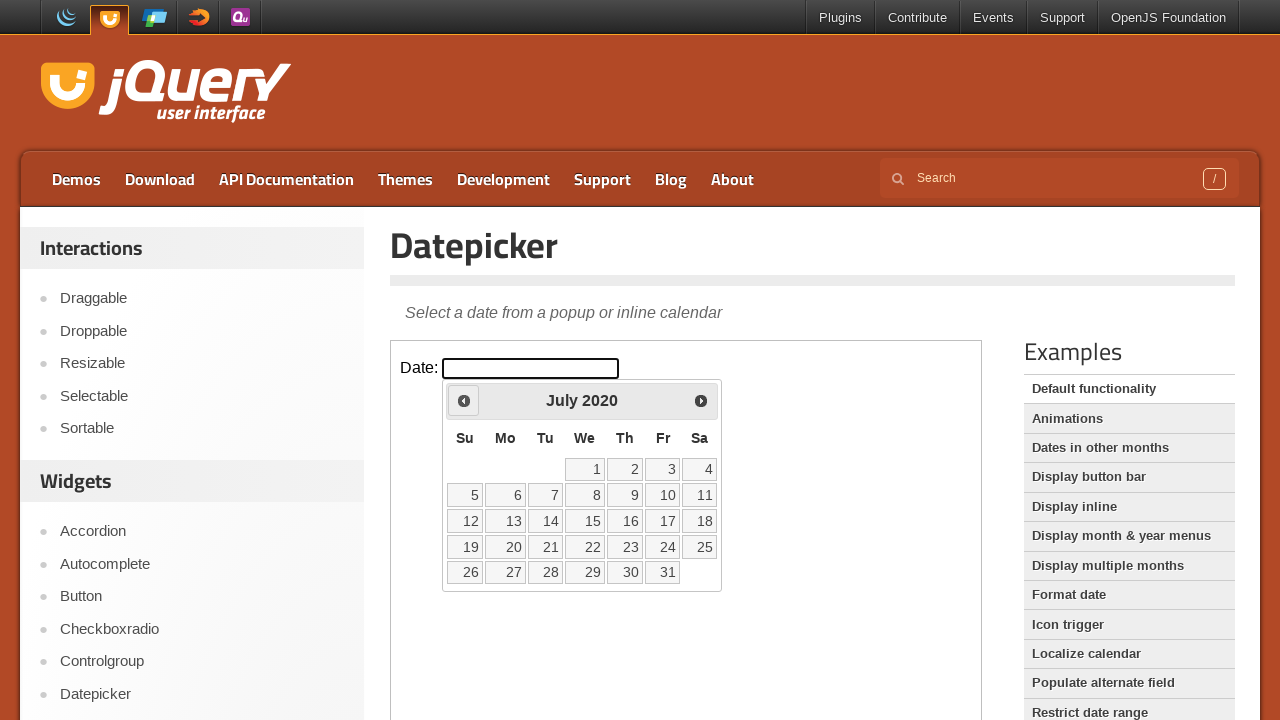

Retrieved current year: 2020
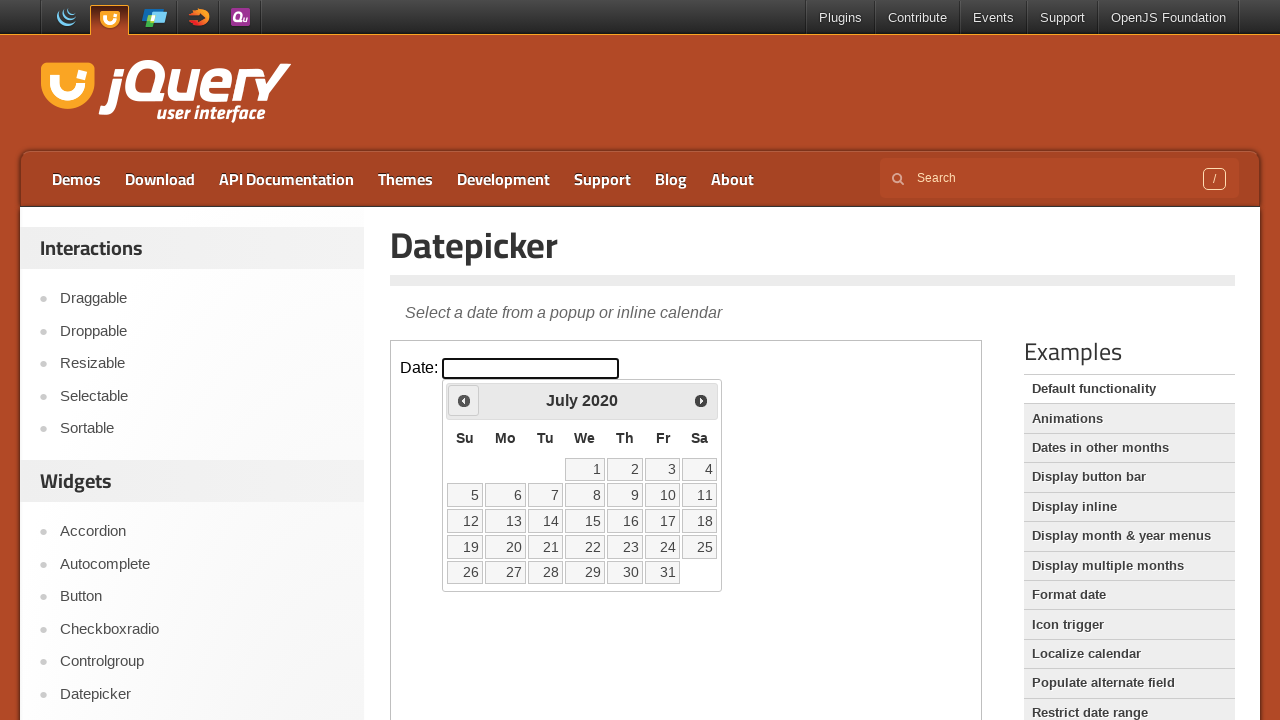

Clicked previous month button (current: July 2020) at (464, 400) on iframe >> nth=0 >> internal:control=enter-frame >> span.ui-icon.ui-icon-circle-t
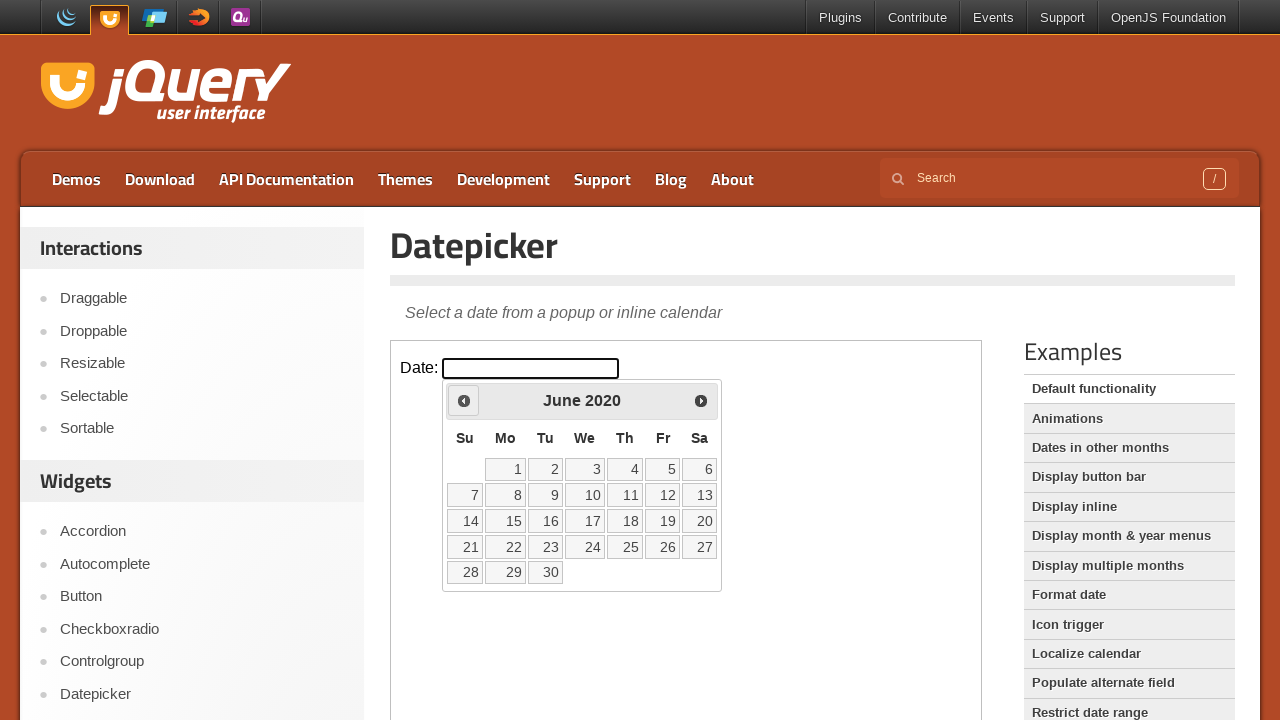

Retrieved current month: June
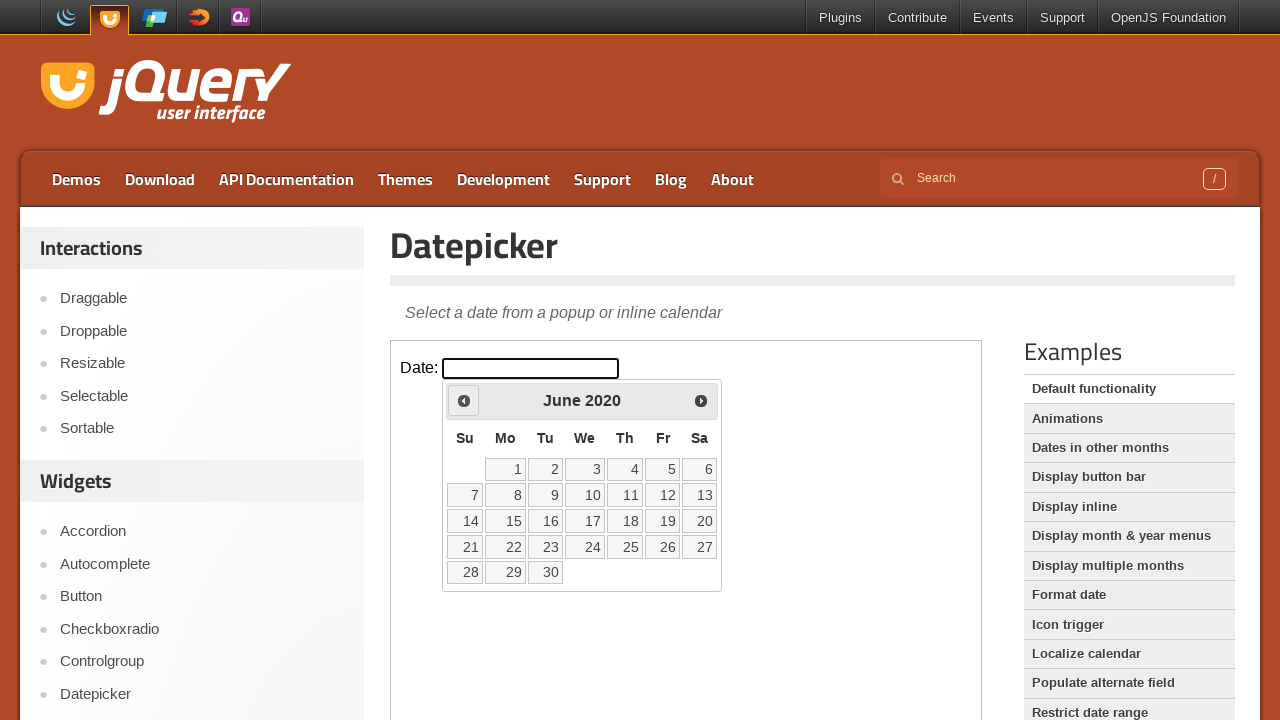

Retrieved current year: 2020
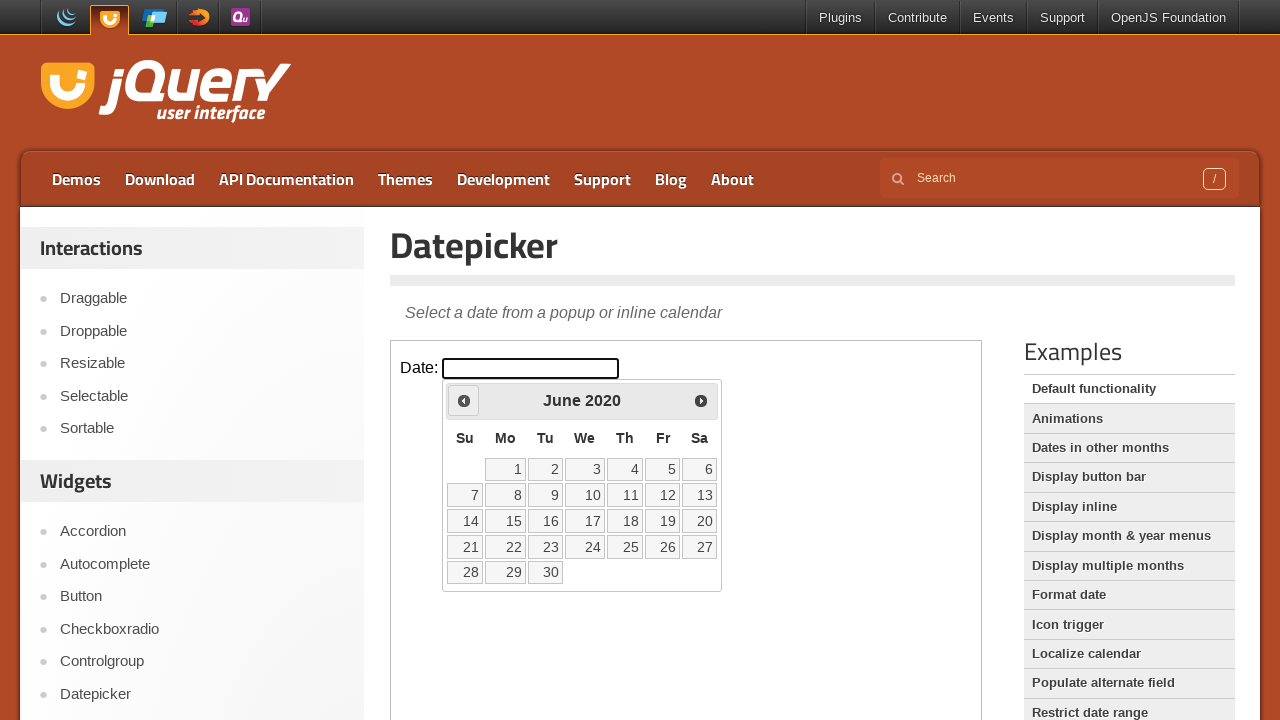

Clicked previous month button (current: June 2020) at (464, 400) on iframe >> nth=0 >> internal:control=enter-frame >> span.ui-icon.ui-icon-circle-t
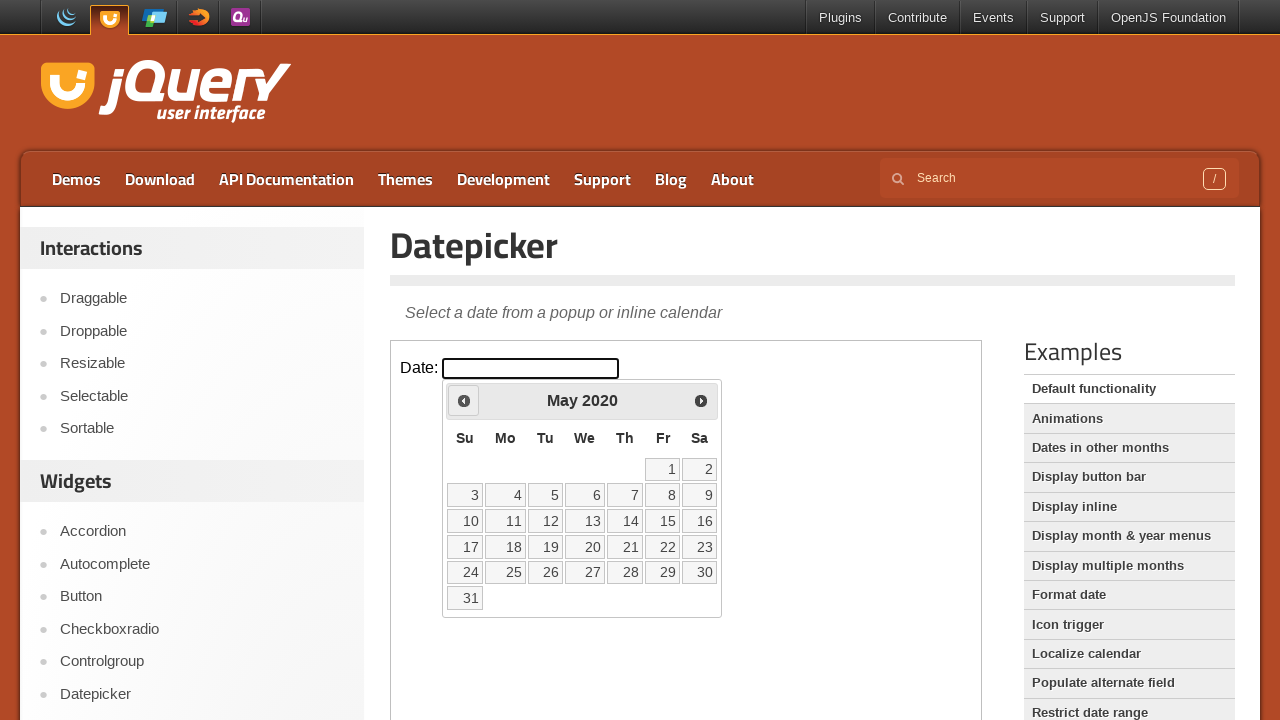

Retrieved current month: May
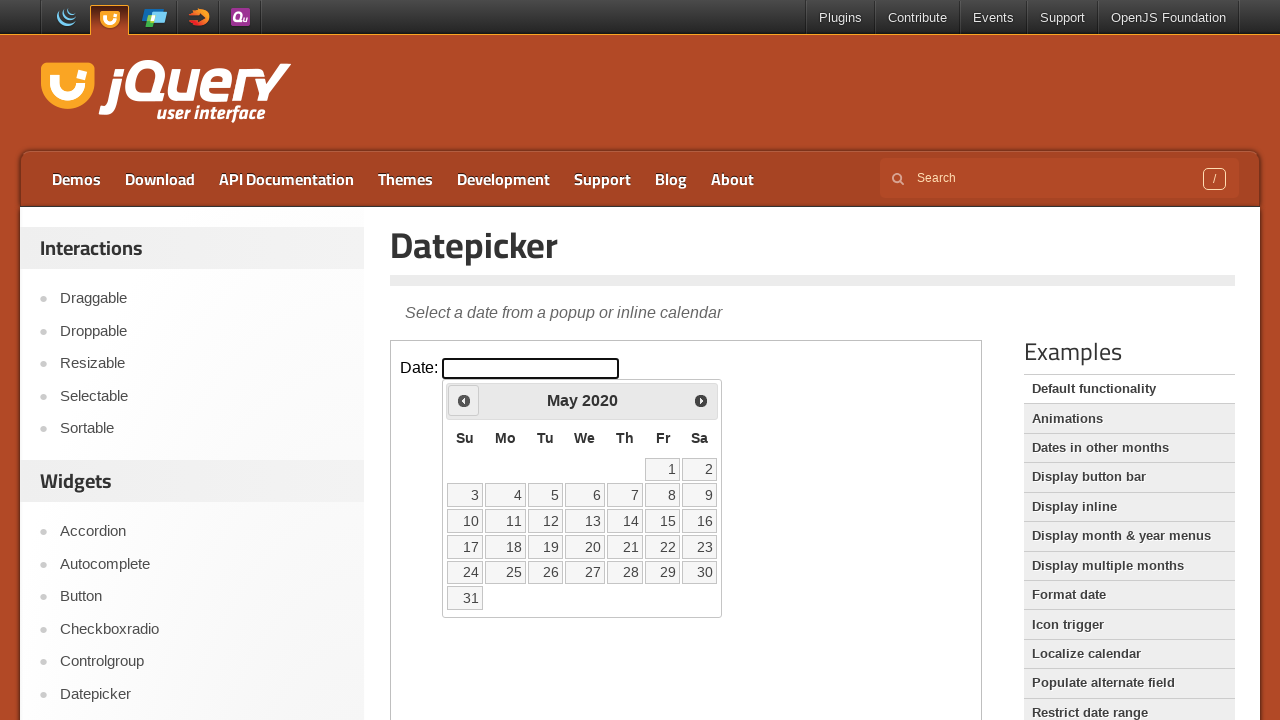

Retrieved current year: 2020
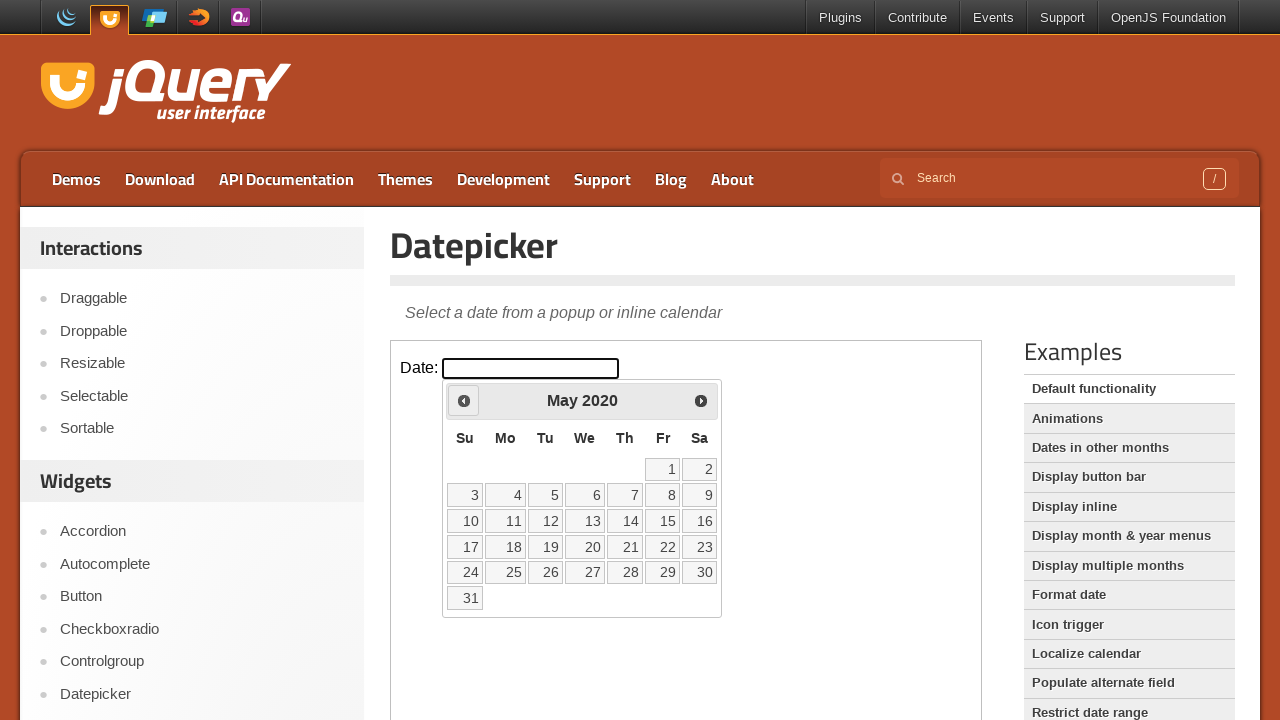

Target date (May 2020) reached
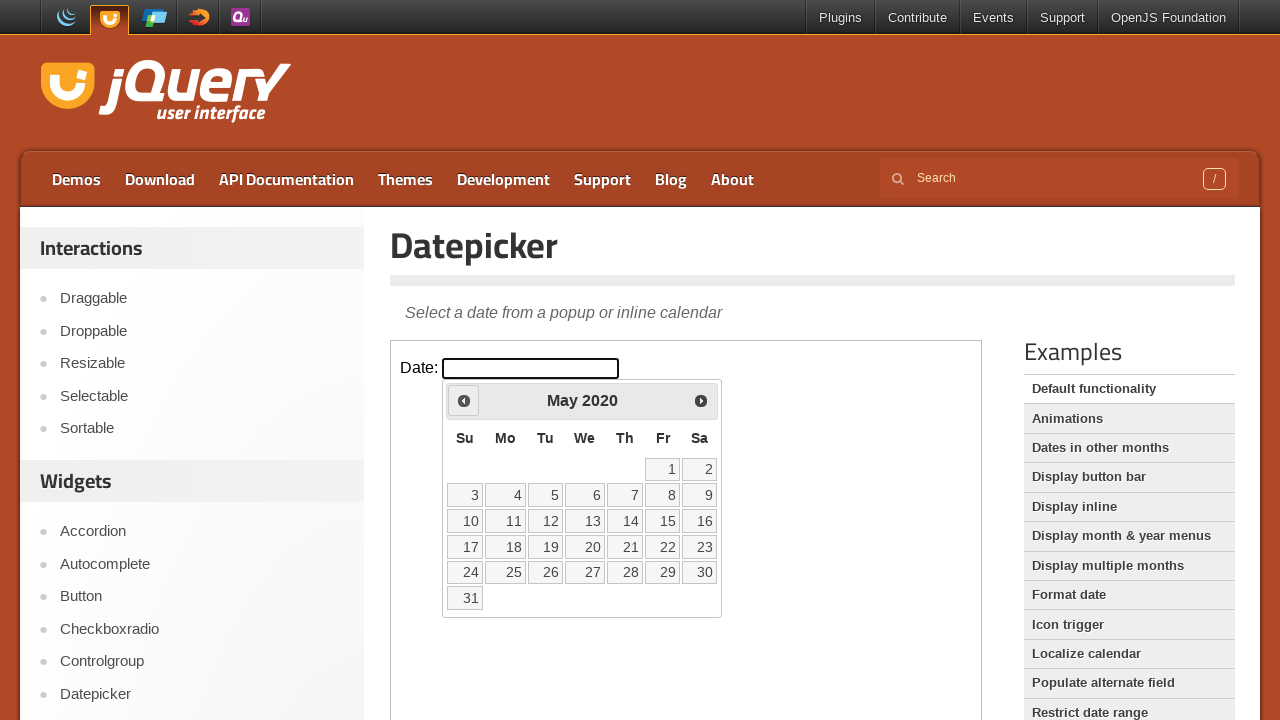

Clicked on day 20 to select the date at (585, 547) on iframe >> nth=0 >> internal:control=enter-frame >> table.ui-datepicker-calendar 
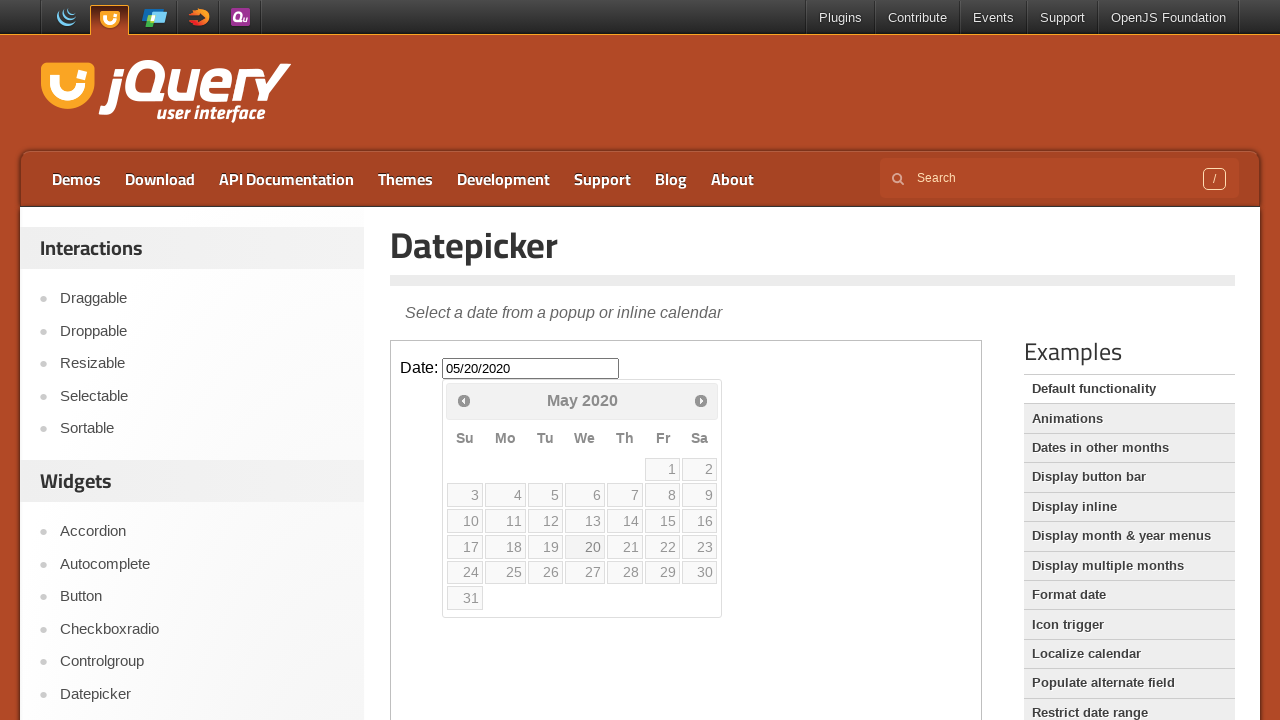

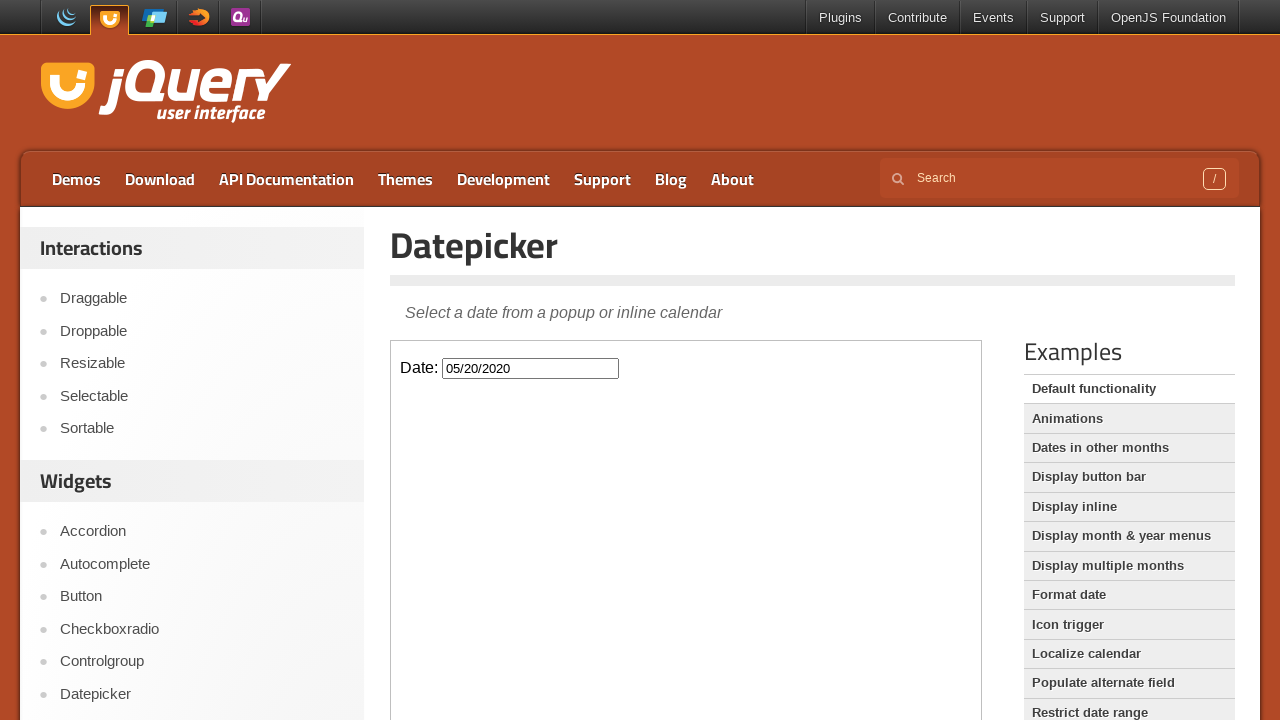